Tests slider widget functionality by moving the slider handle to various positions using keyboard arrow keys

Starting URL: https://seleniumui.moderntester.pl/slider.php

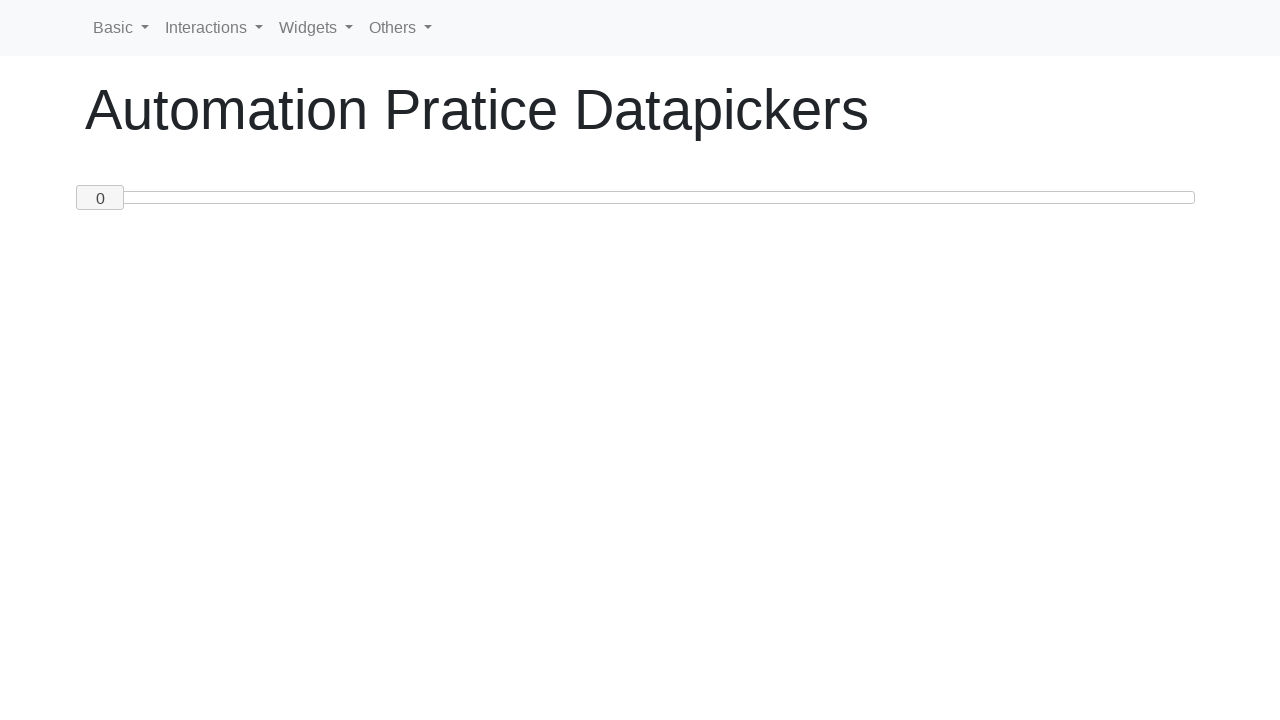

Located slider handle element
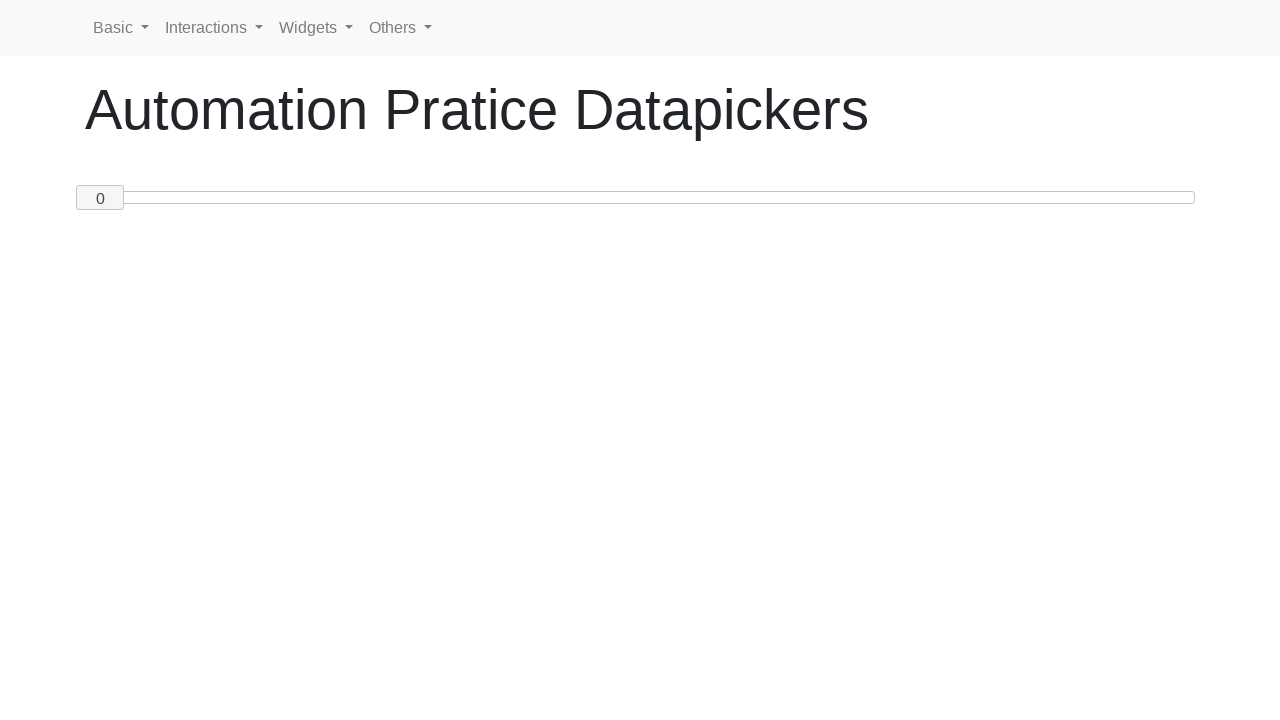

Clicked slider handle to focus at (100, 198) on #custom-handle
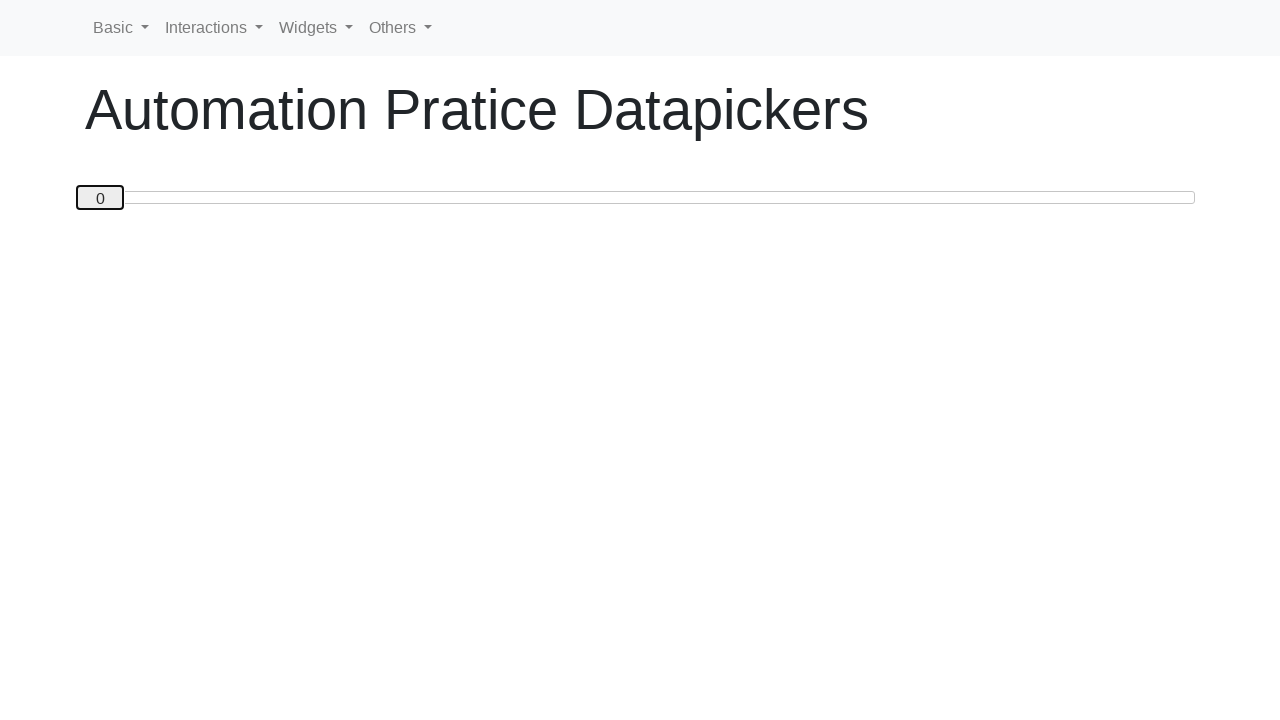

Read current slider position: 0
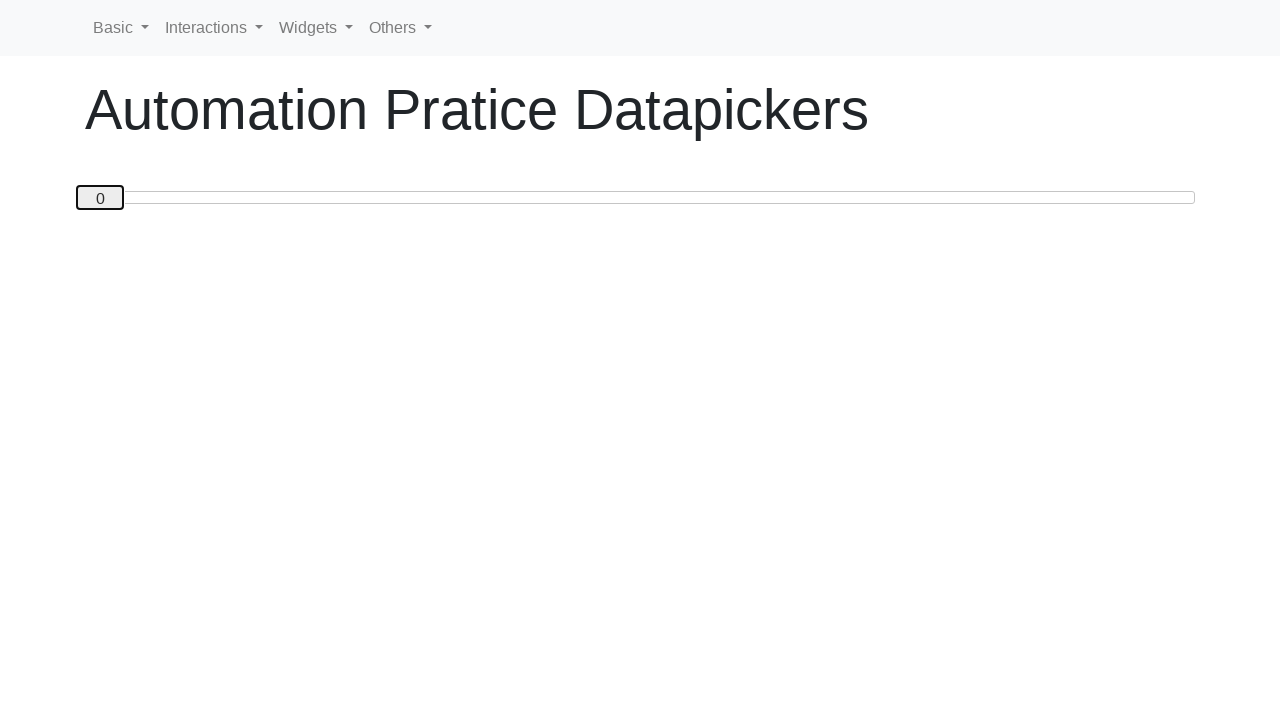

Pressed ArrowRight to move slider towards position 50
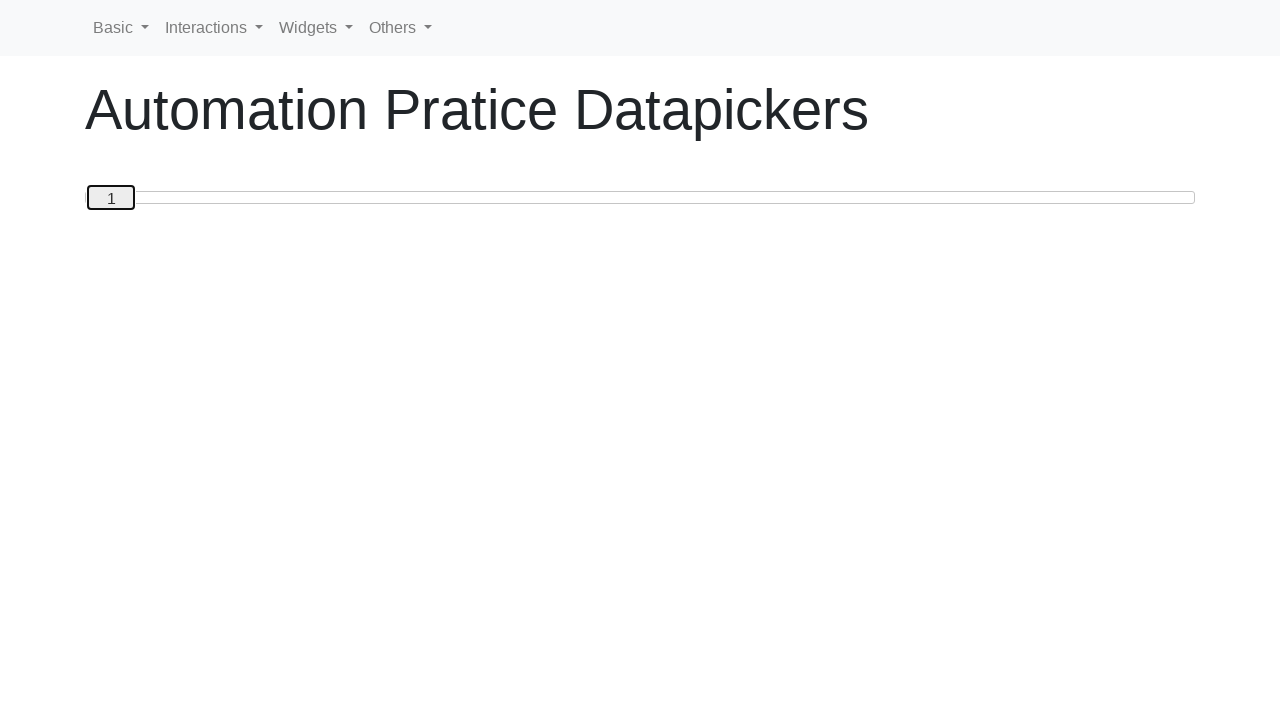

Pressed ArrowRight to move slider towards position 50
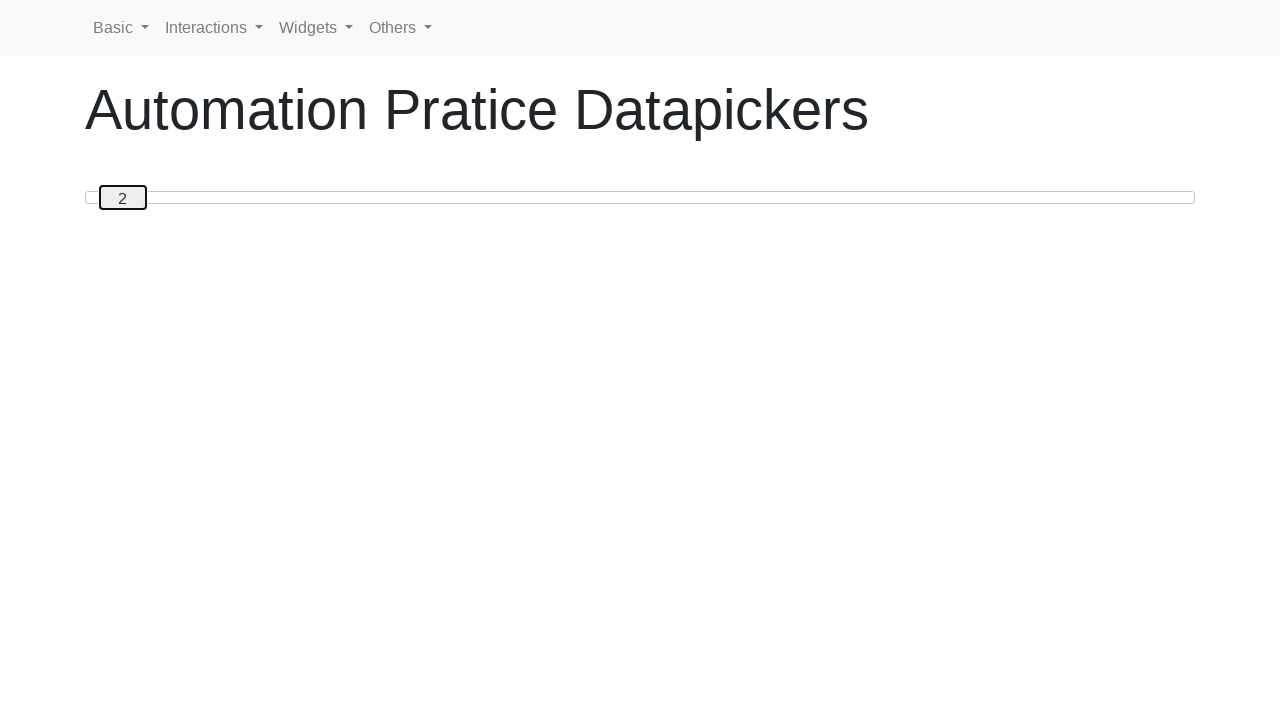

Pressed ArrowRight to move slider towards position 50
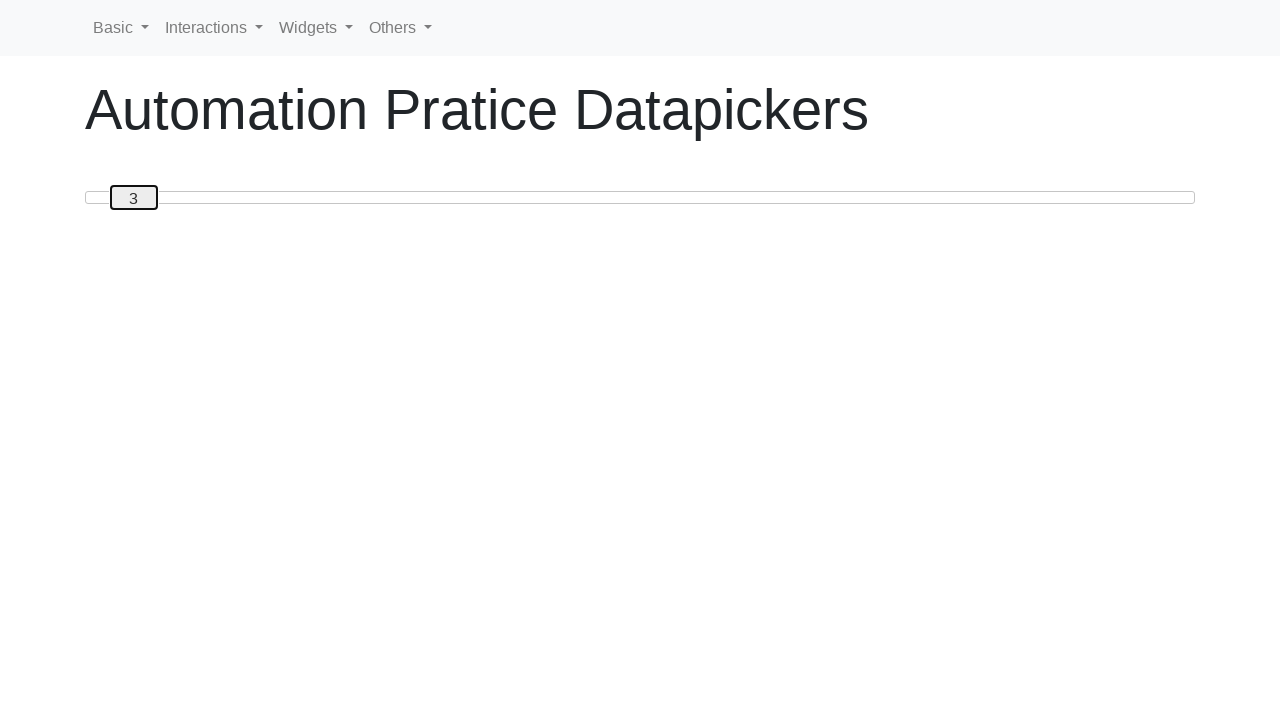

Pressed ArrowRight to move slider towards position 50
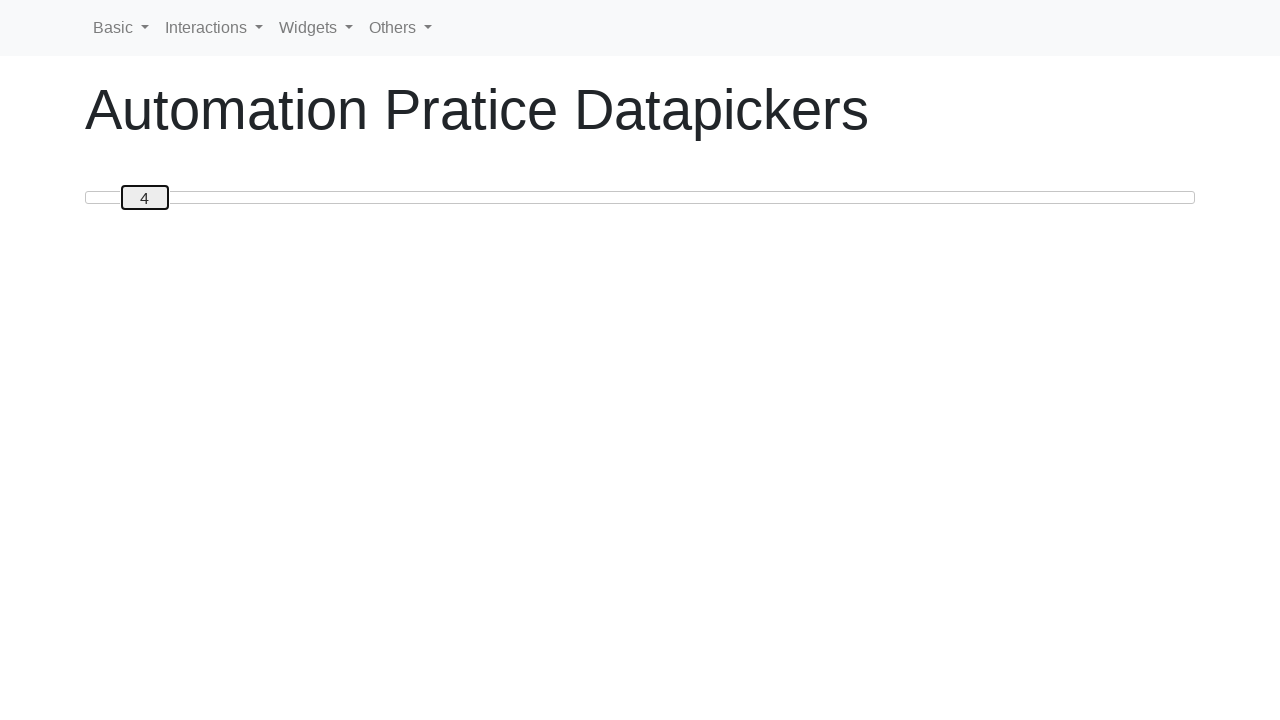

Pressed ArrowRight to move slider towards position 50
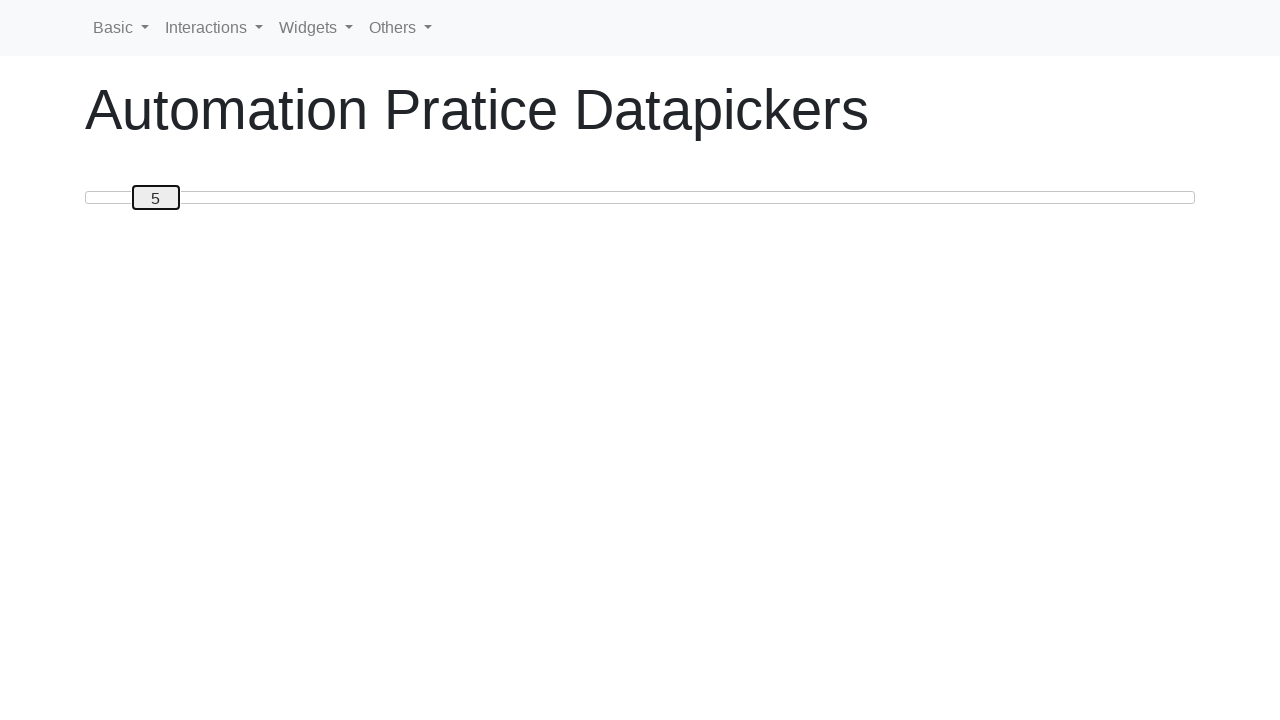

Pressed ArrowRight to move slider towards position 50
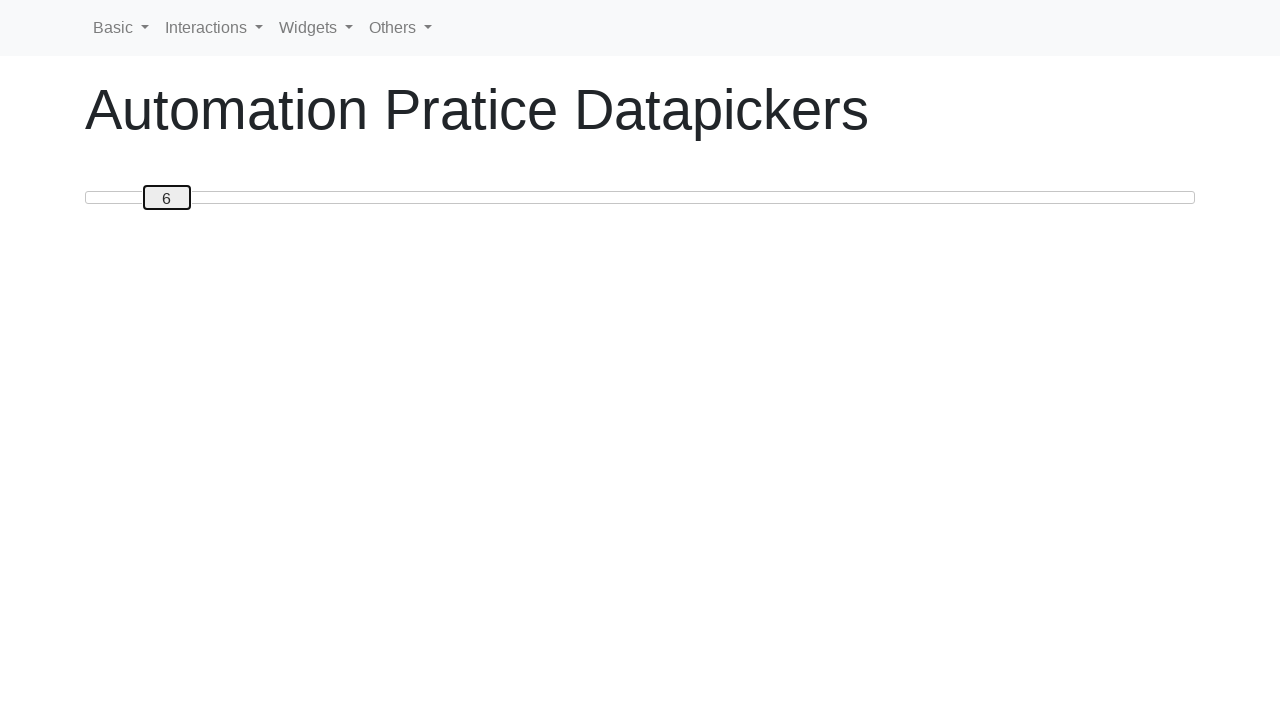

Pressed ArrowRight to move slider towards position 50
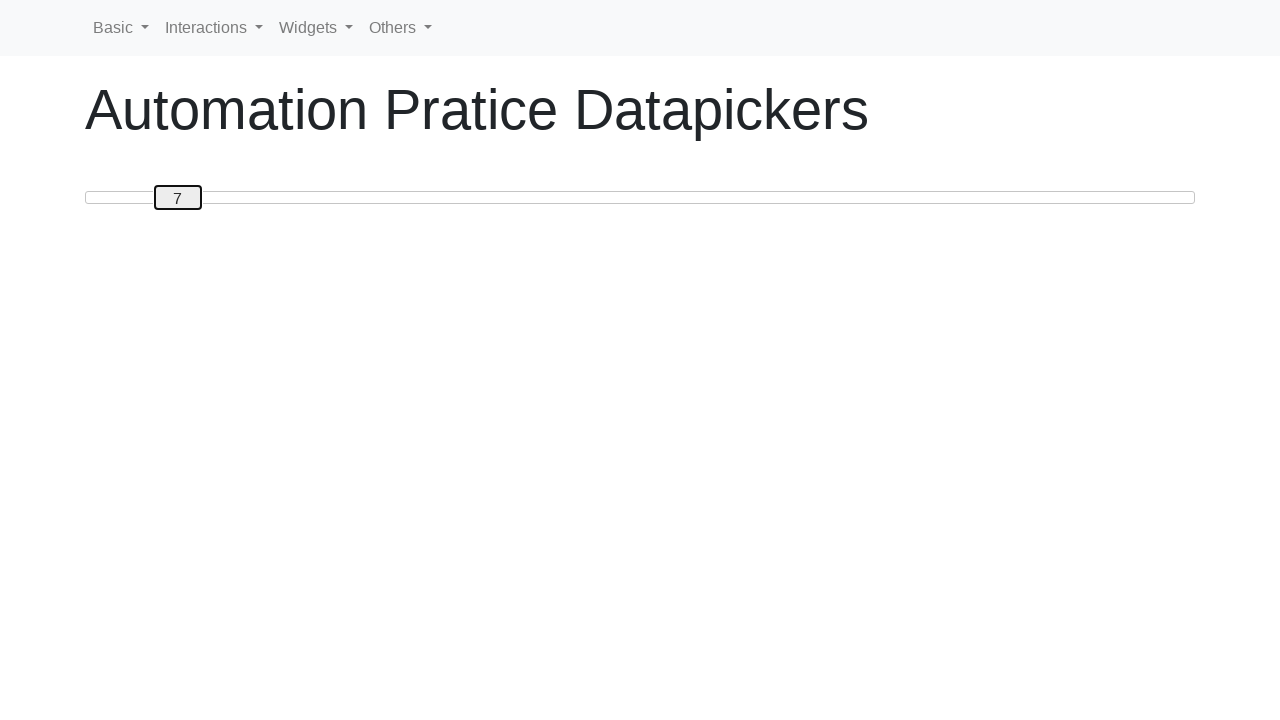

Pressed ArrowRight to move slider towards position 50
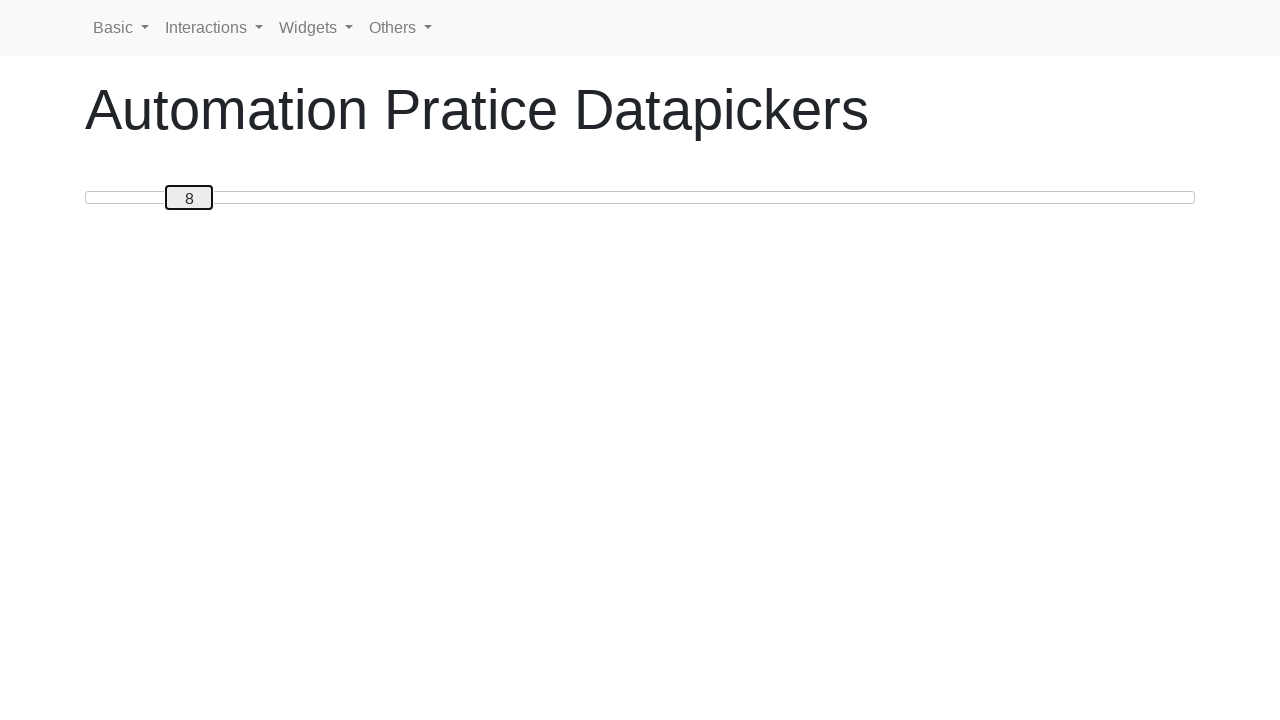

Pressed ArrowRight to move slider towards position 50
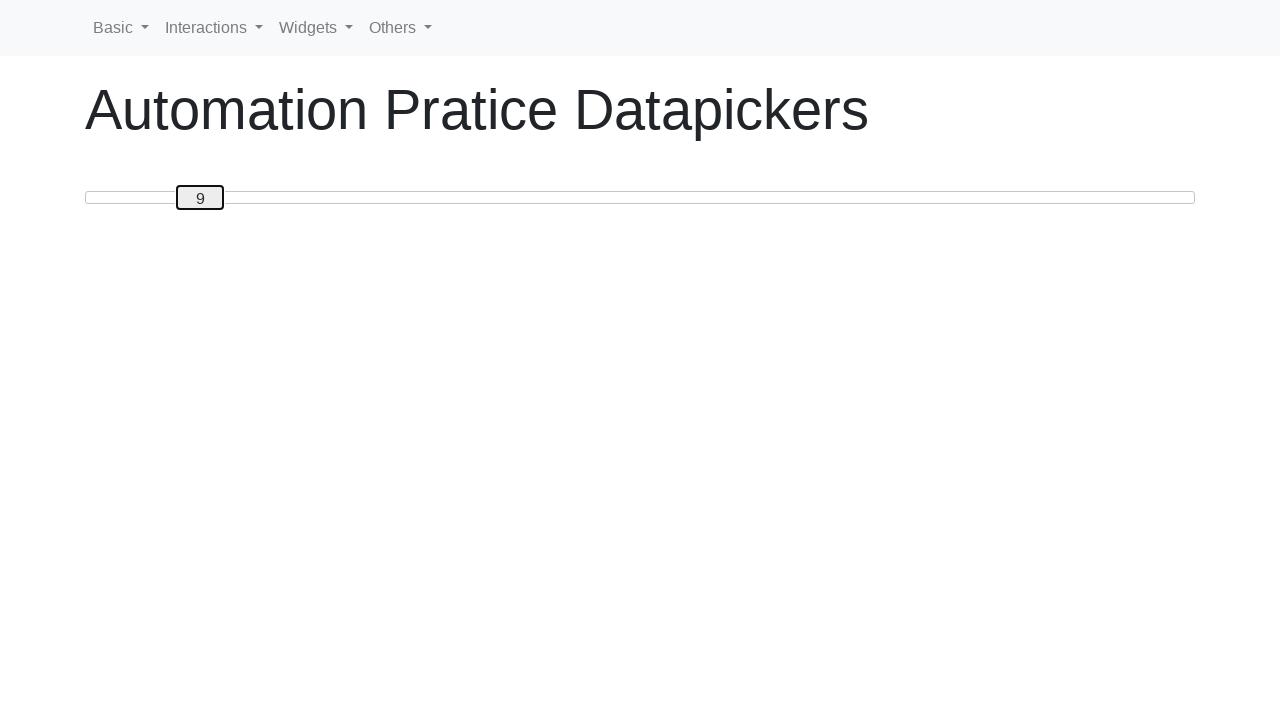

Pressed ArrowRight to move slider towards position 50
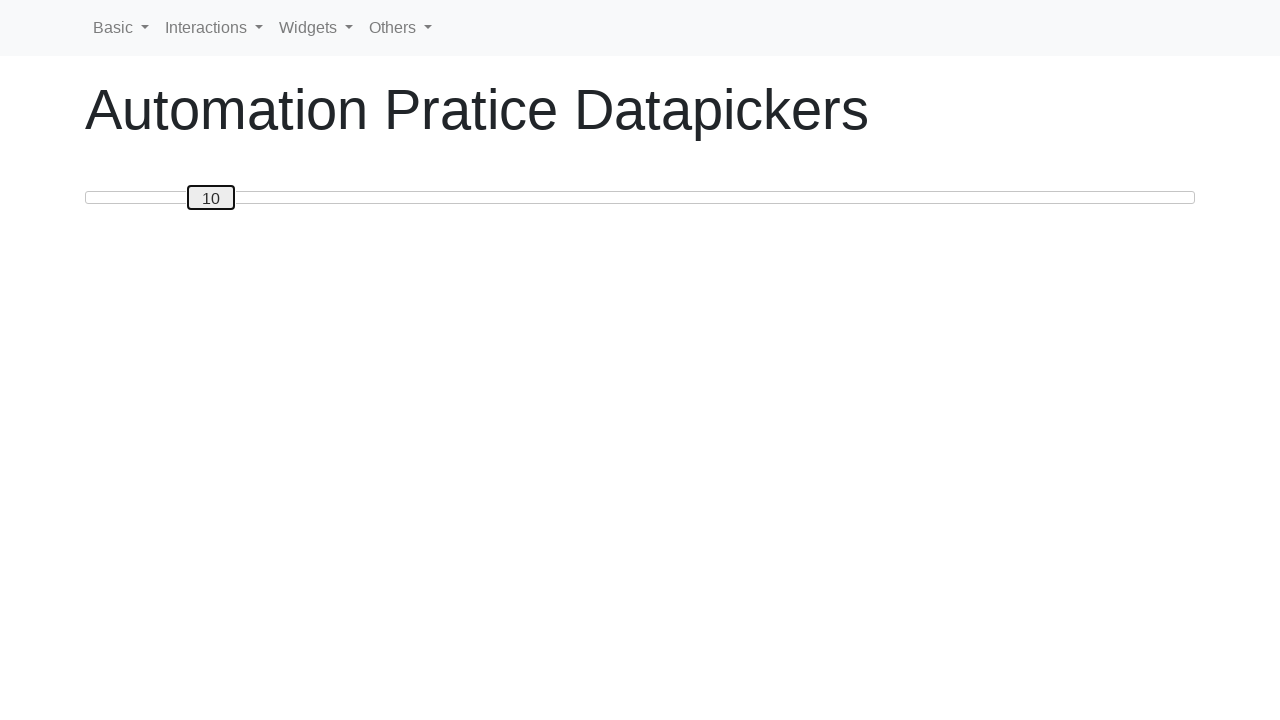

Pressed ArrowRight to move slider towards position 50
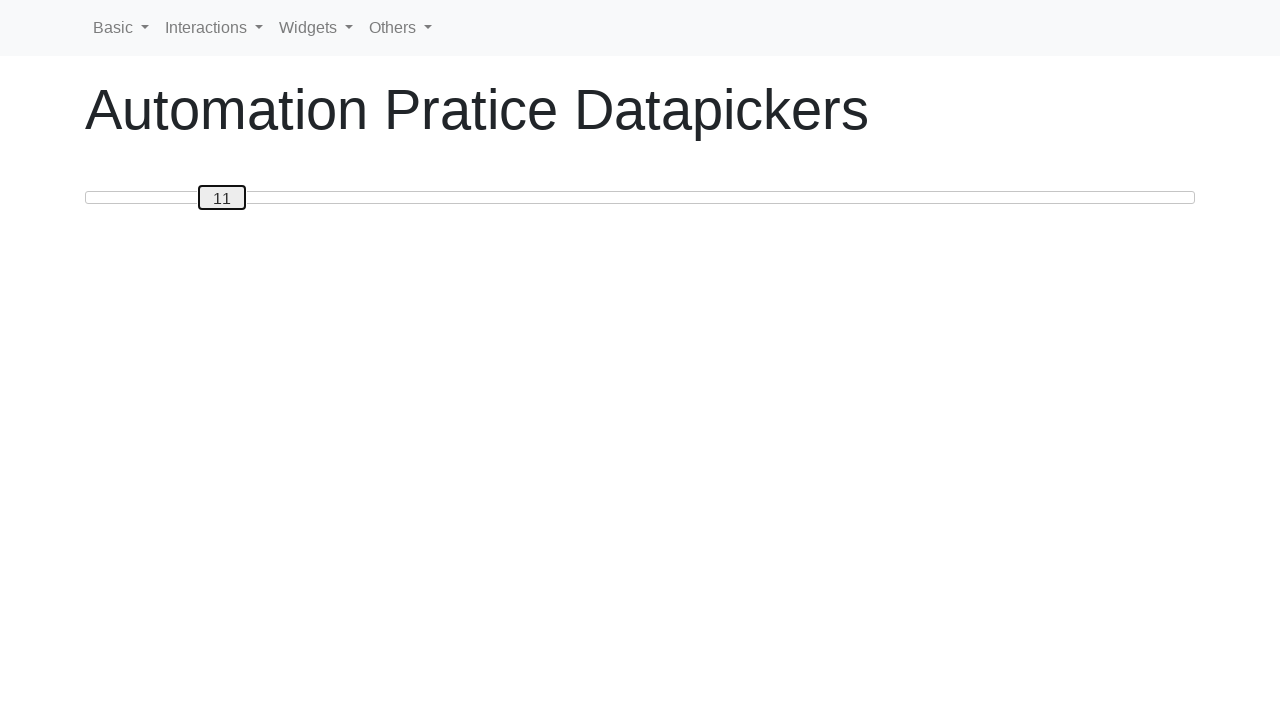

Pressed ArrowRight to move slider towards position 50
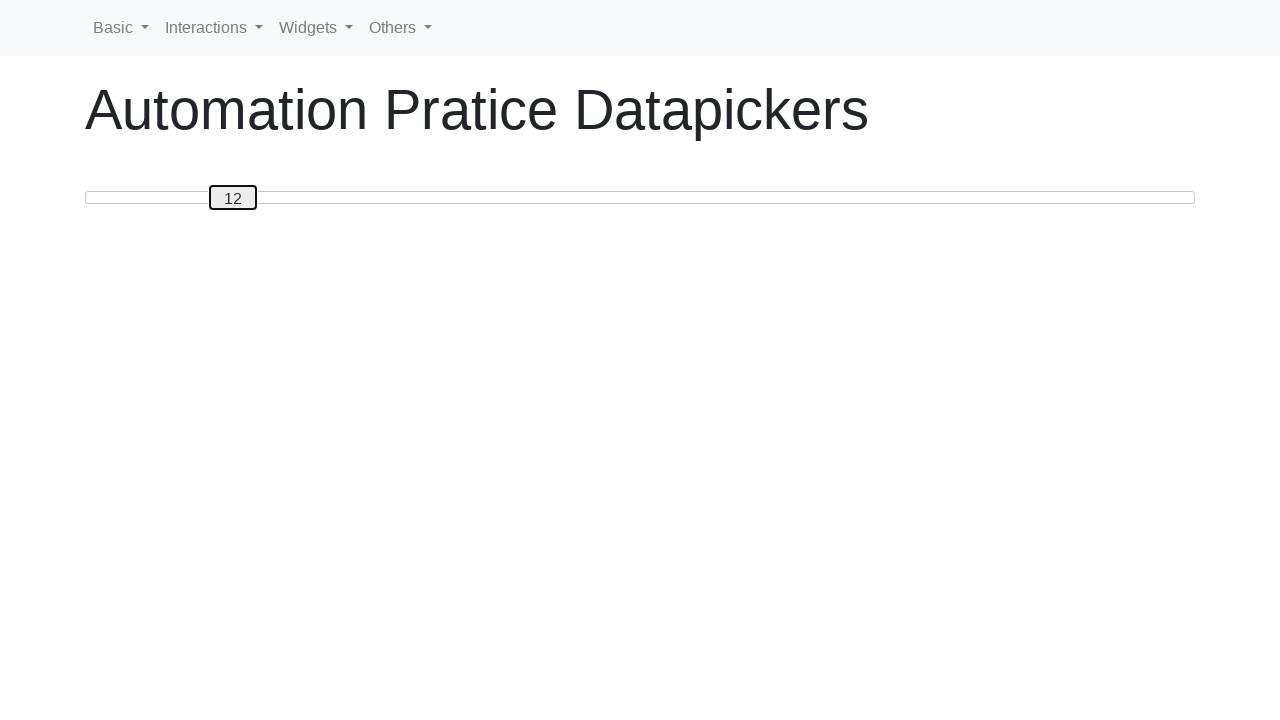

Pressed ArrowRight to move slider towards position 50
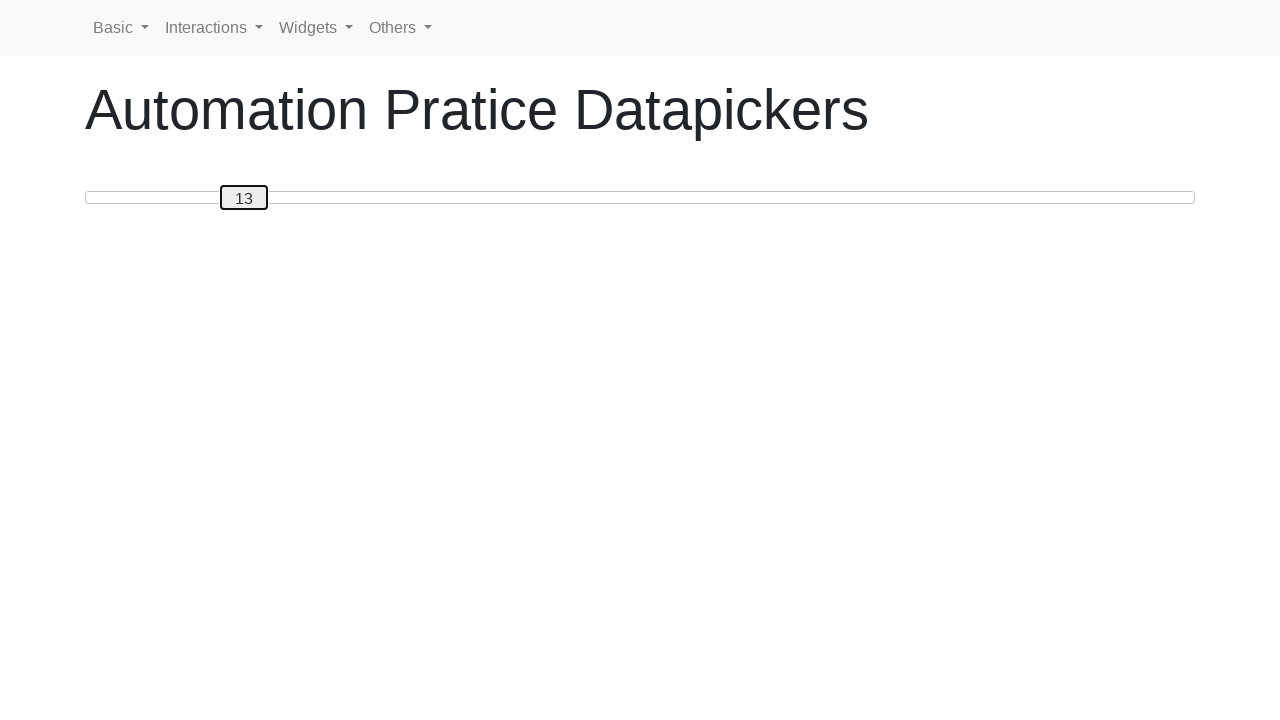

Pressed ArrowRight to move slider towards position 50
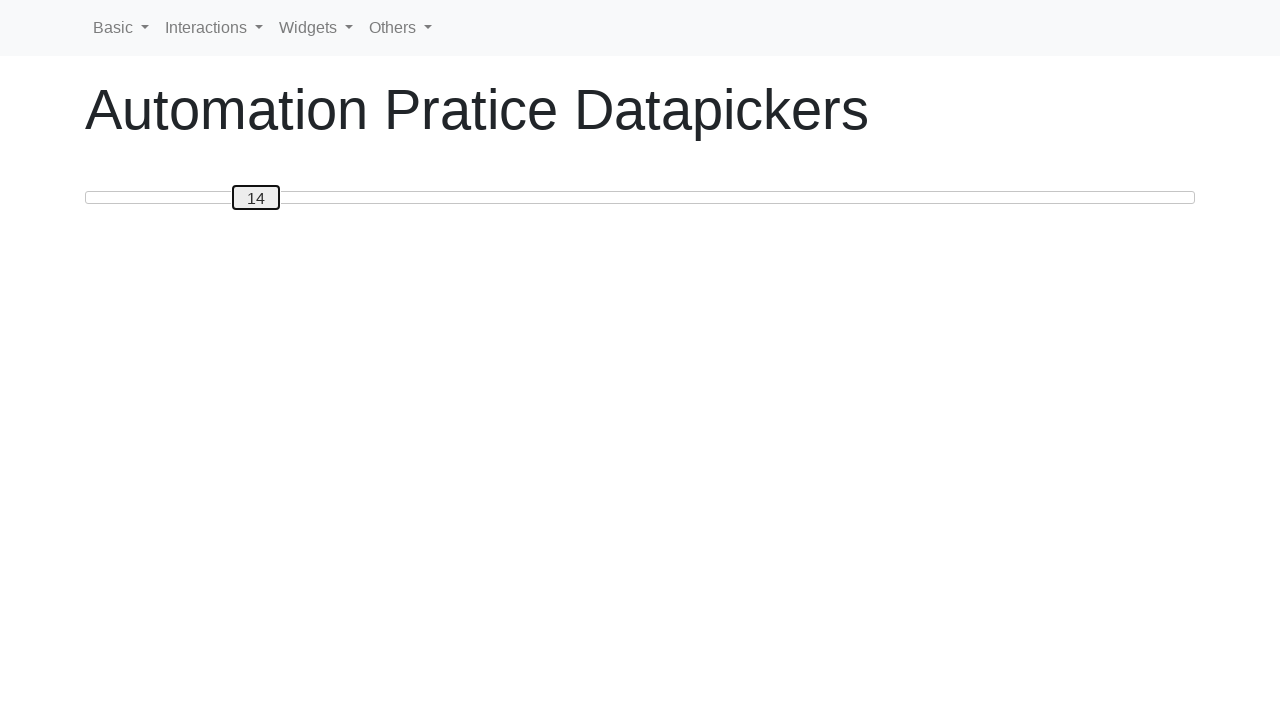

Pressed ArrowRight to move slider towards position 50
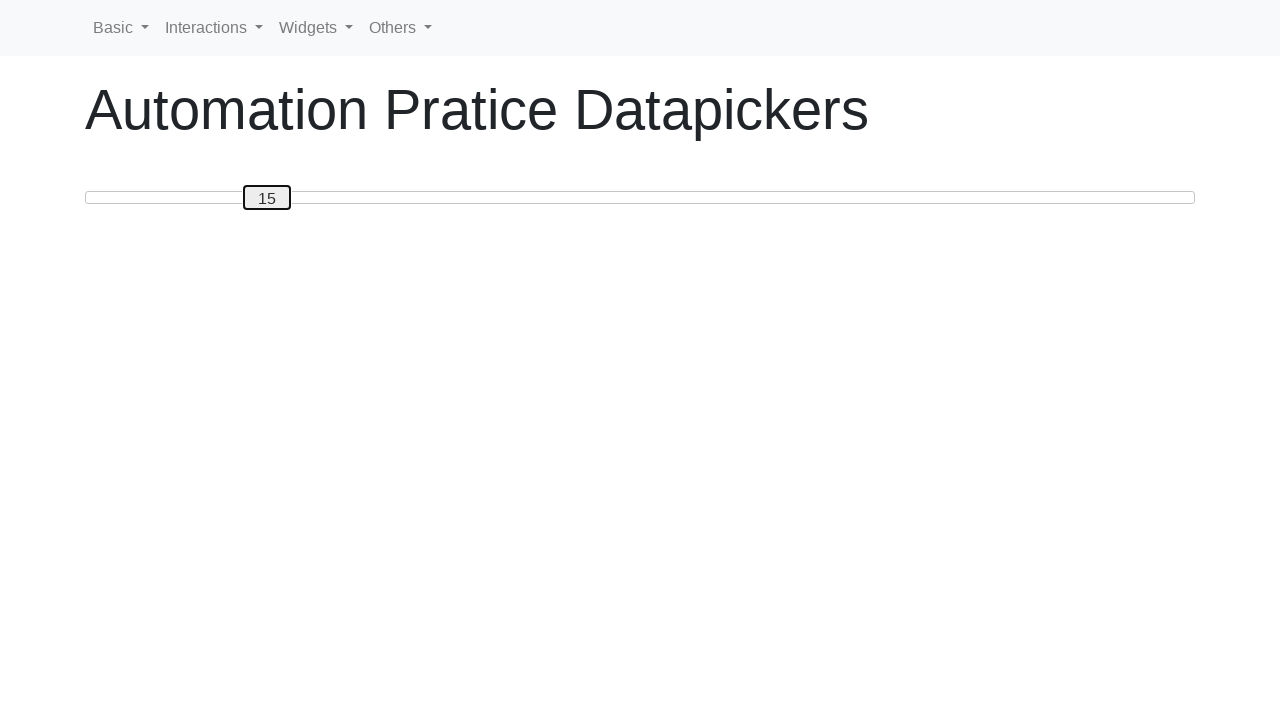

Pressed ArrowRight to move slider towards position 50
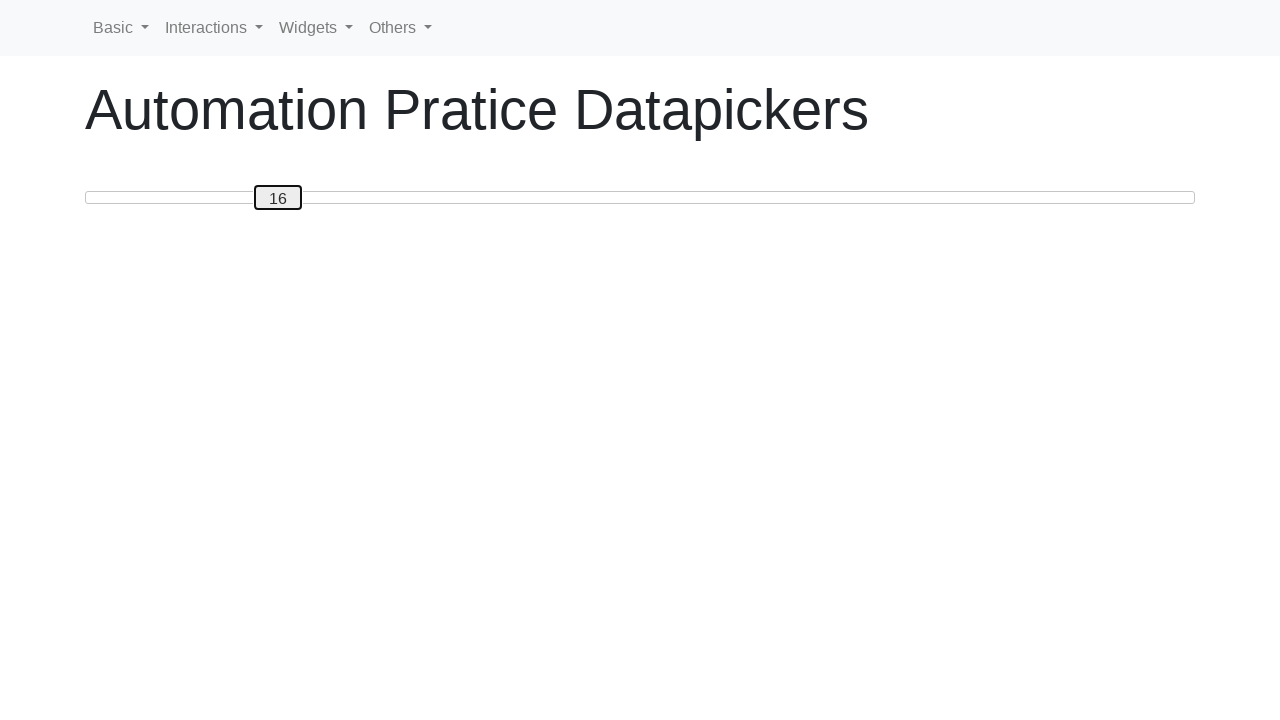

Pressed ArrowRight to move slider towards position 50
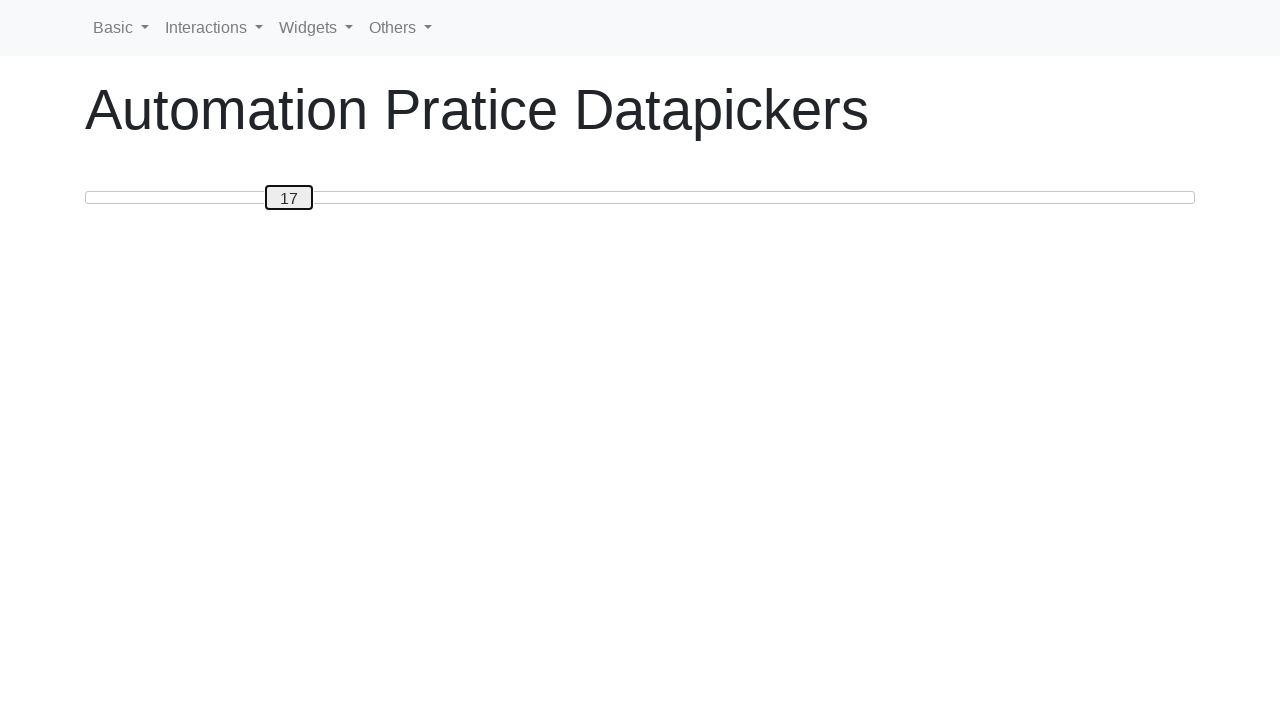

Pressed ArrowRight to move slider towards position 50
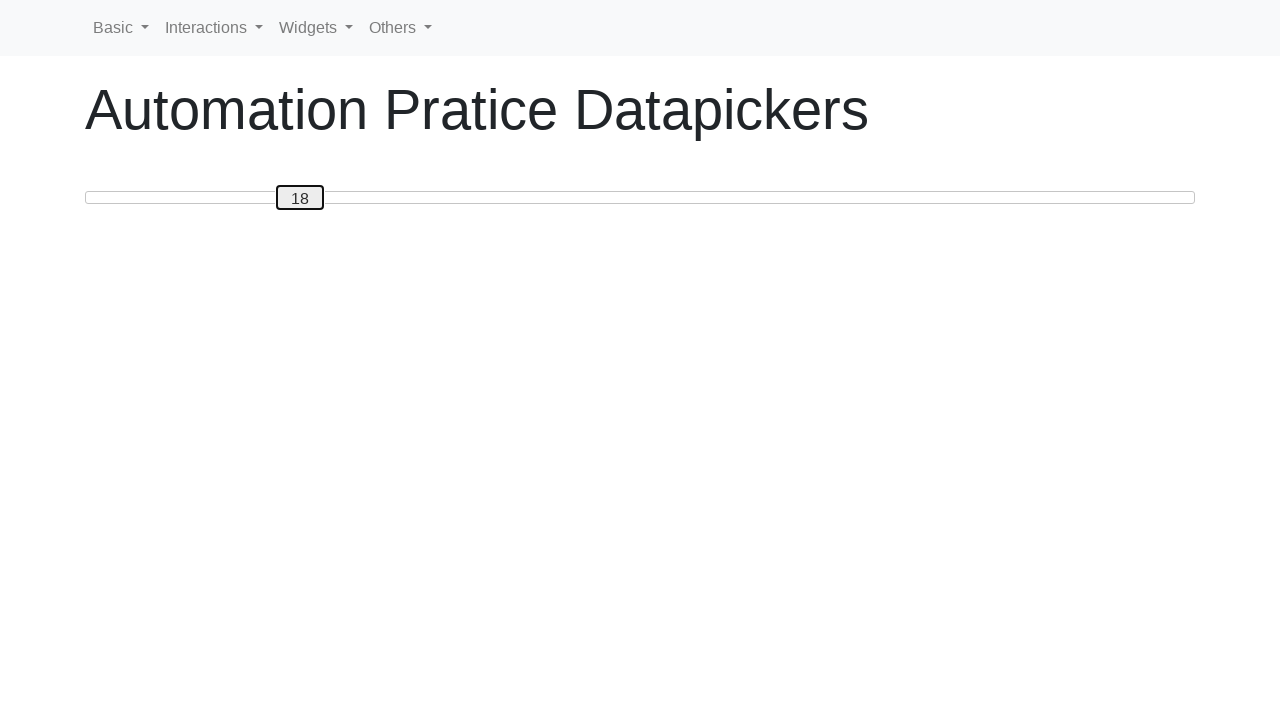

Pressed ArrowRight to move slider towards position 50
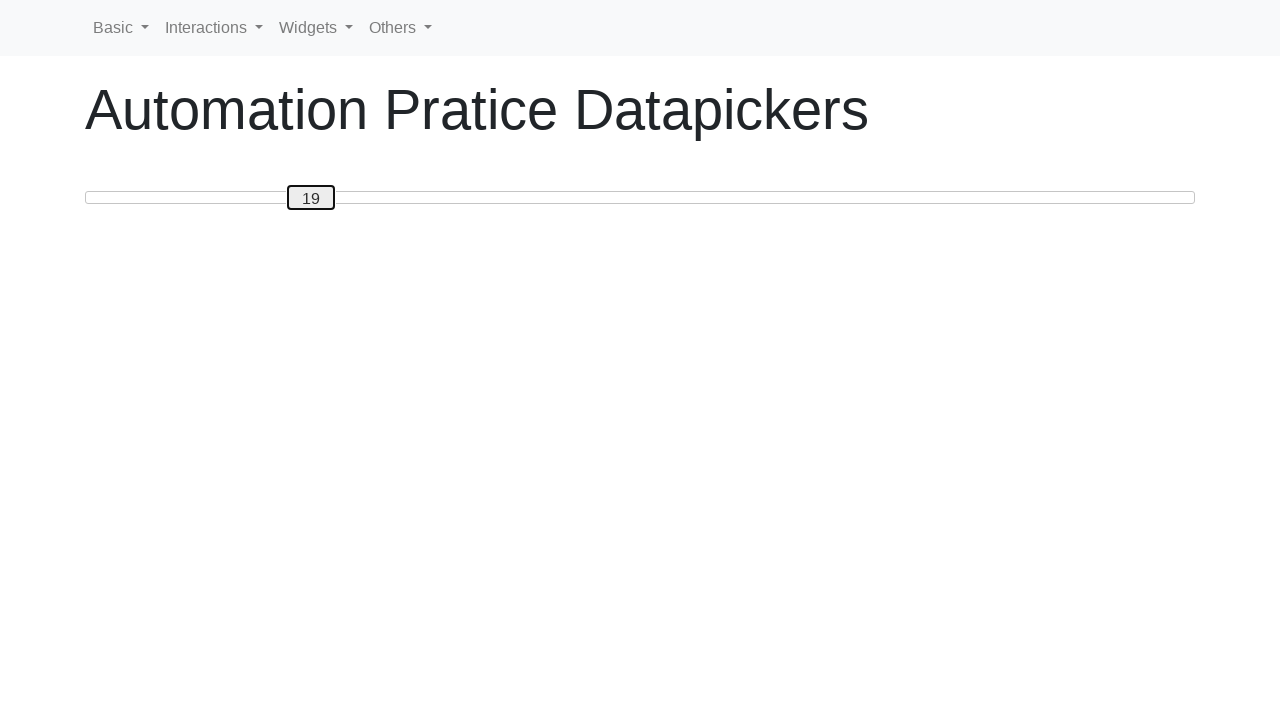

Pressed ArrowRight to move slider towards position 50
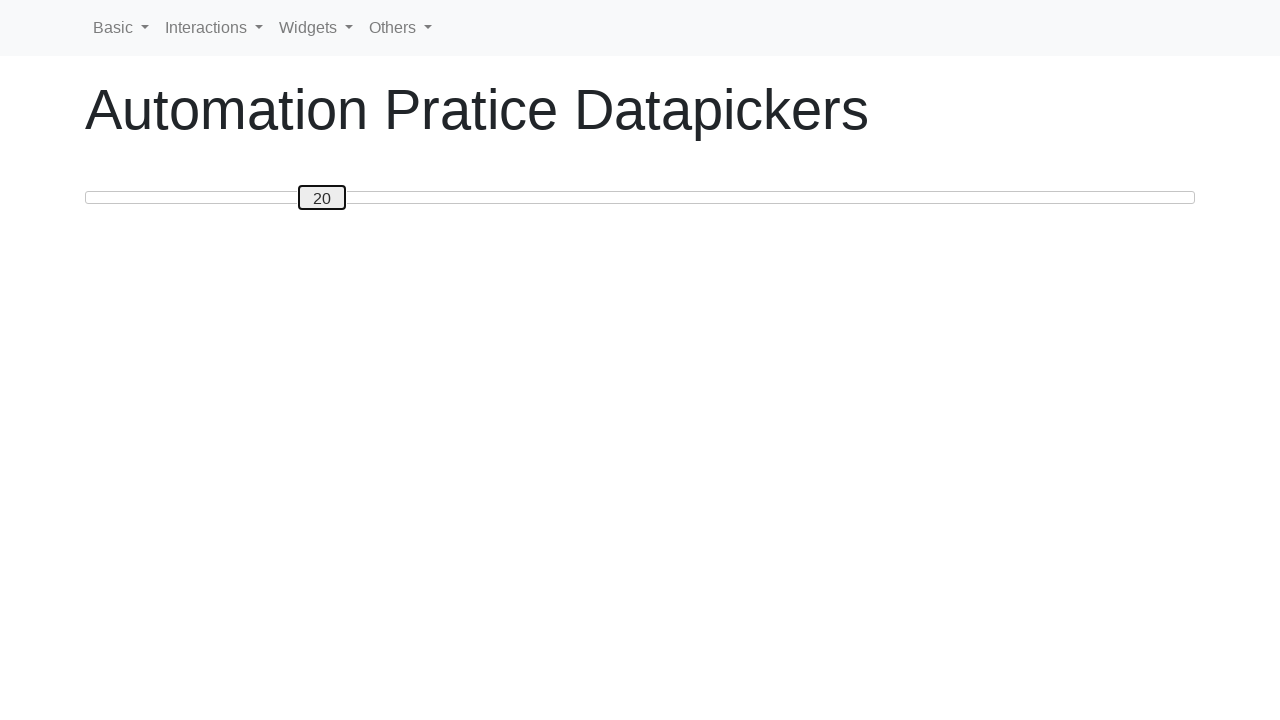

Pressed ArrowRight to move slider towards position 50
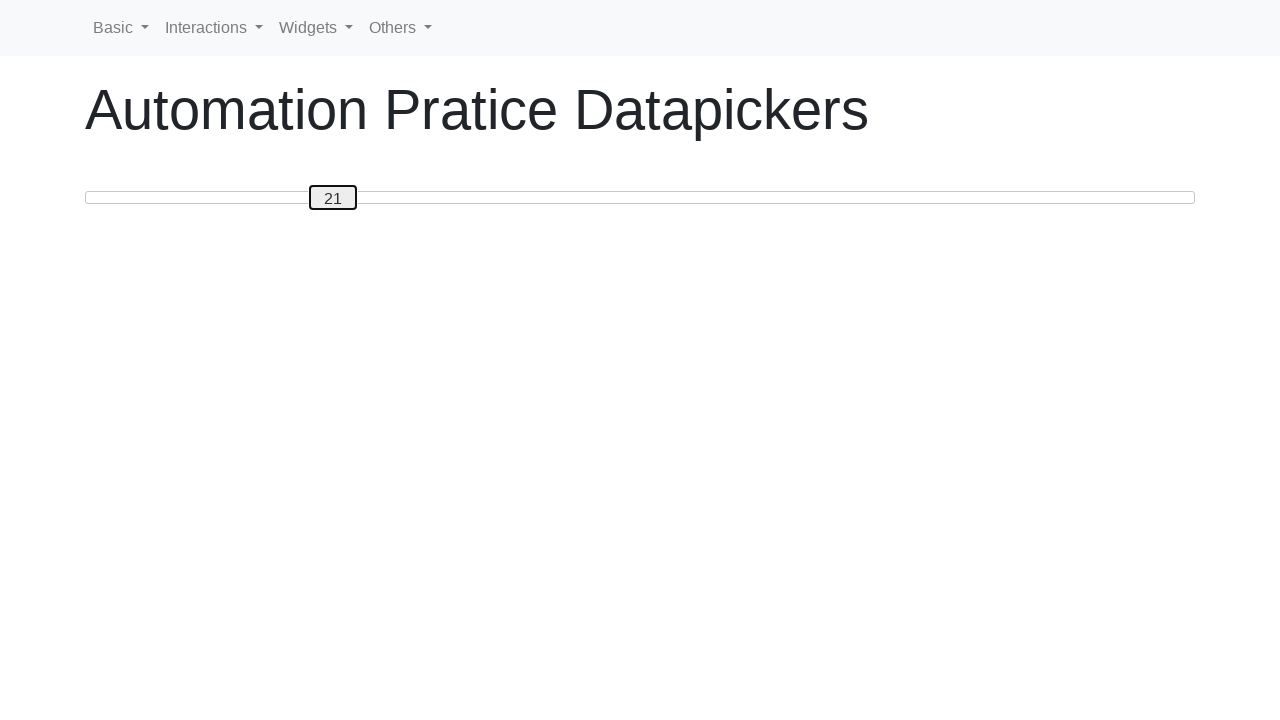

Pressed ArrowRight to move slider towards position 50
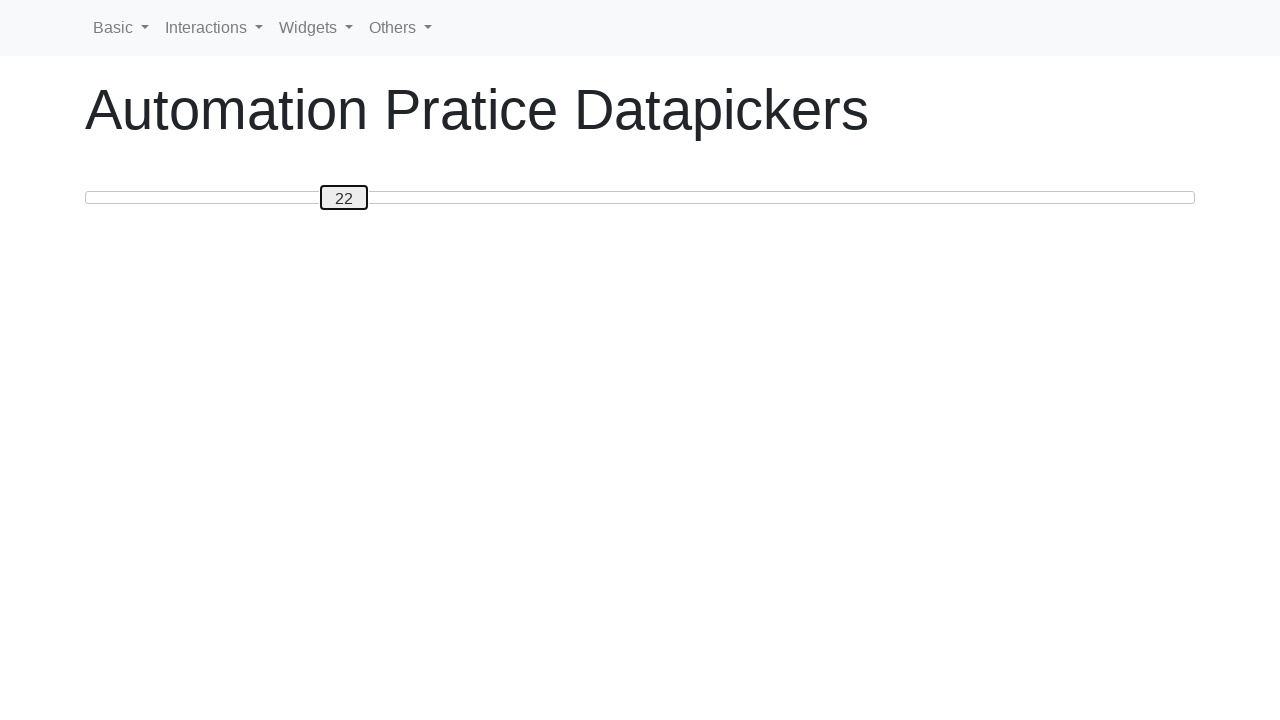

Pressed ArrowRight to move slider towards position 50
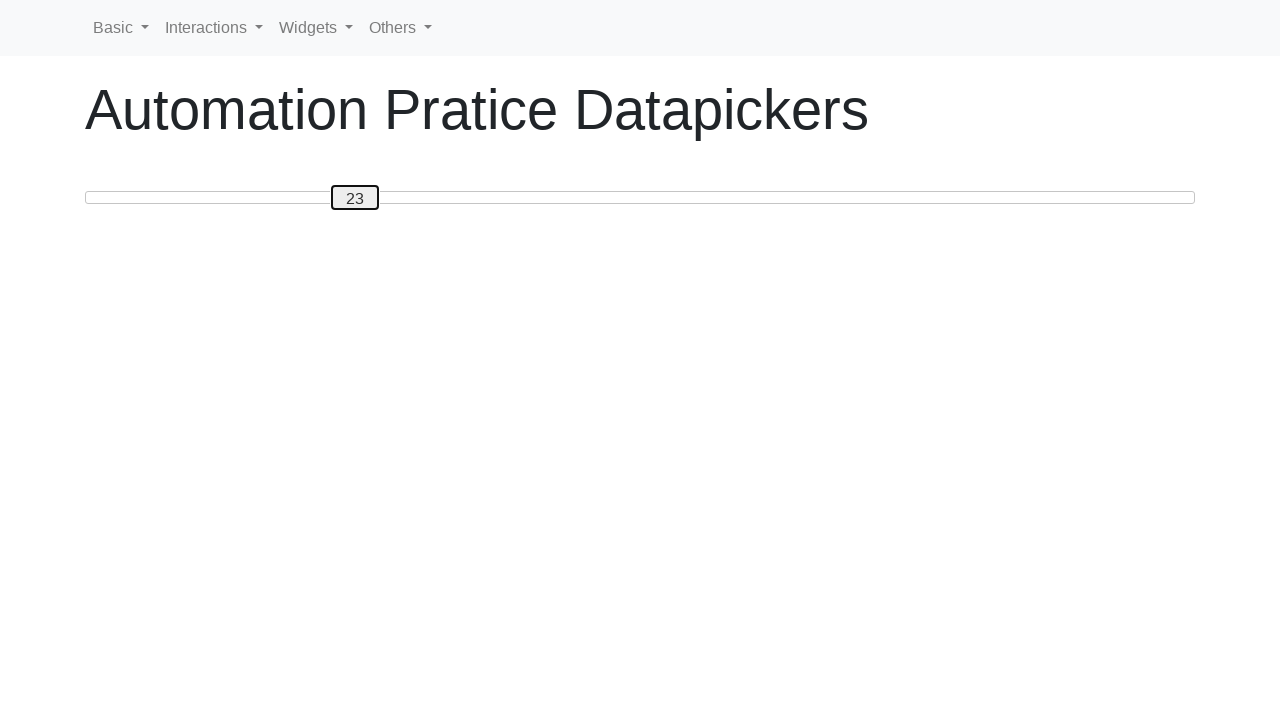

Pressed ArrowRight to move slider towards position 50
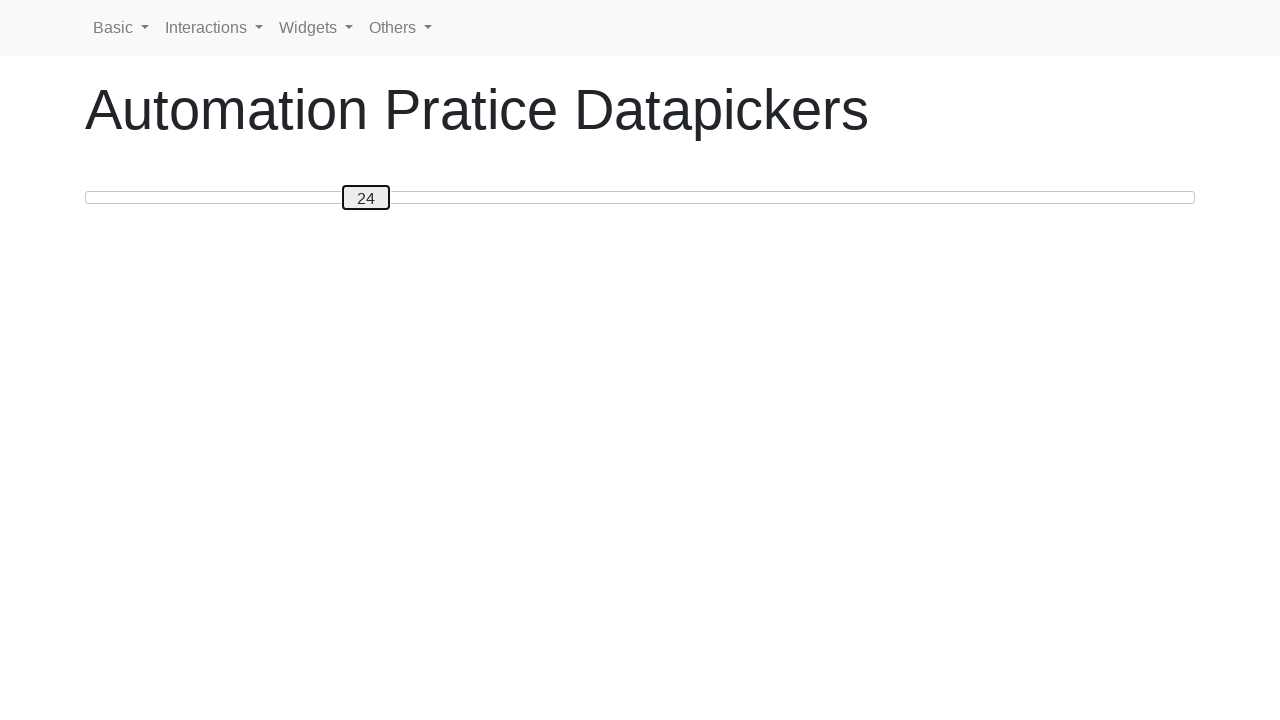

Pressed ArrowRight to move slider towards position 50
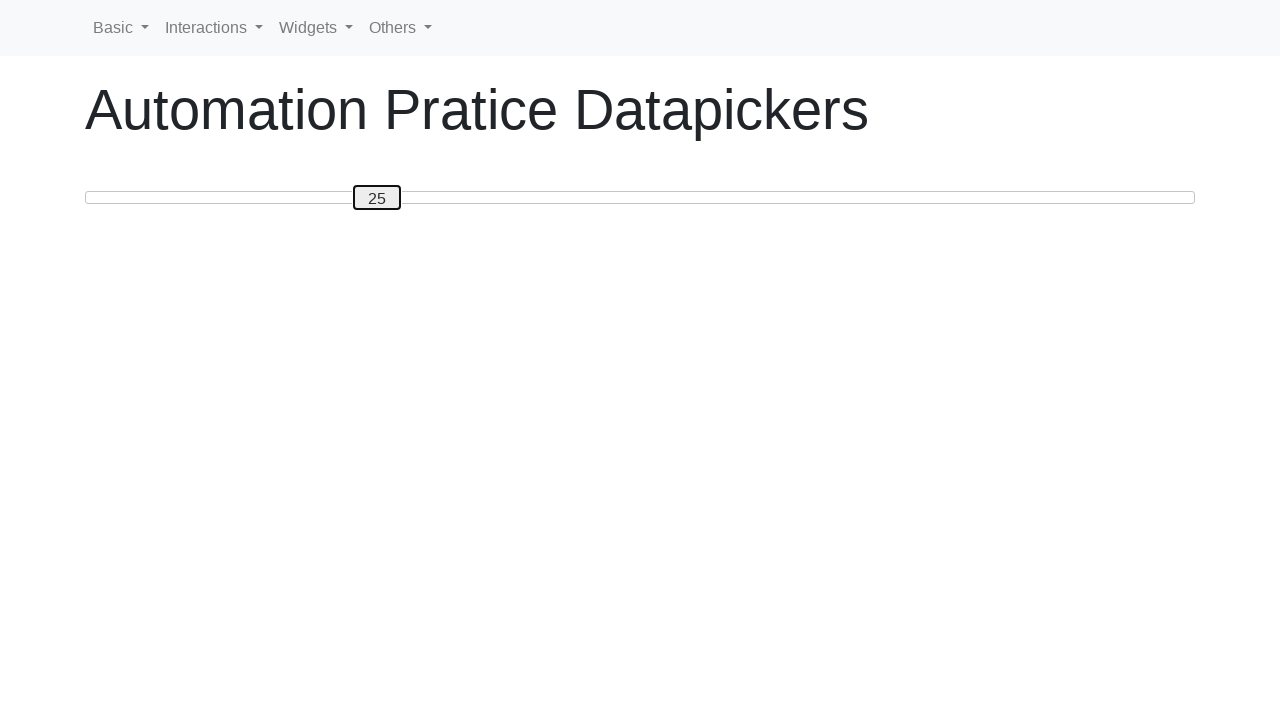

Pressed ArrowRight to move slider towards position 50
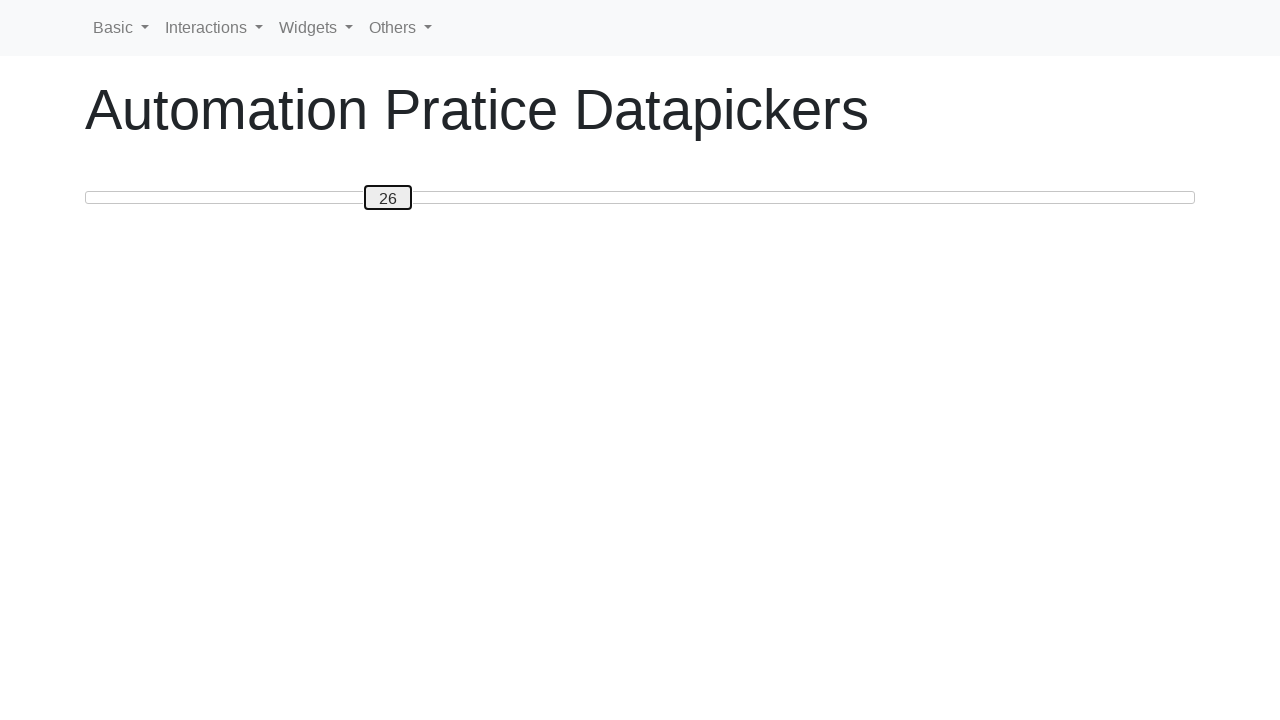

Pressed ArrowRight to move slider towards position 50
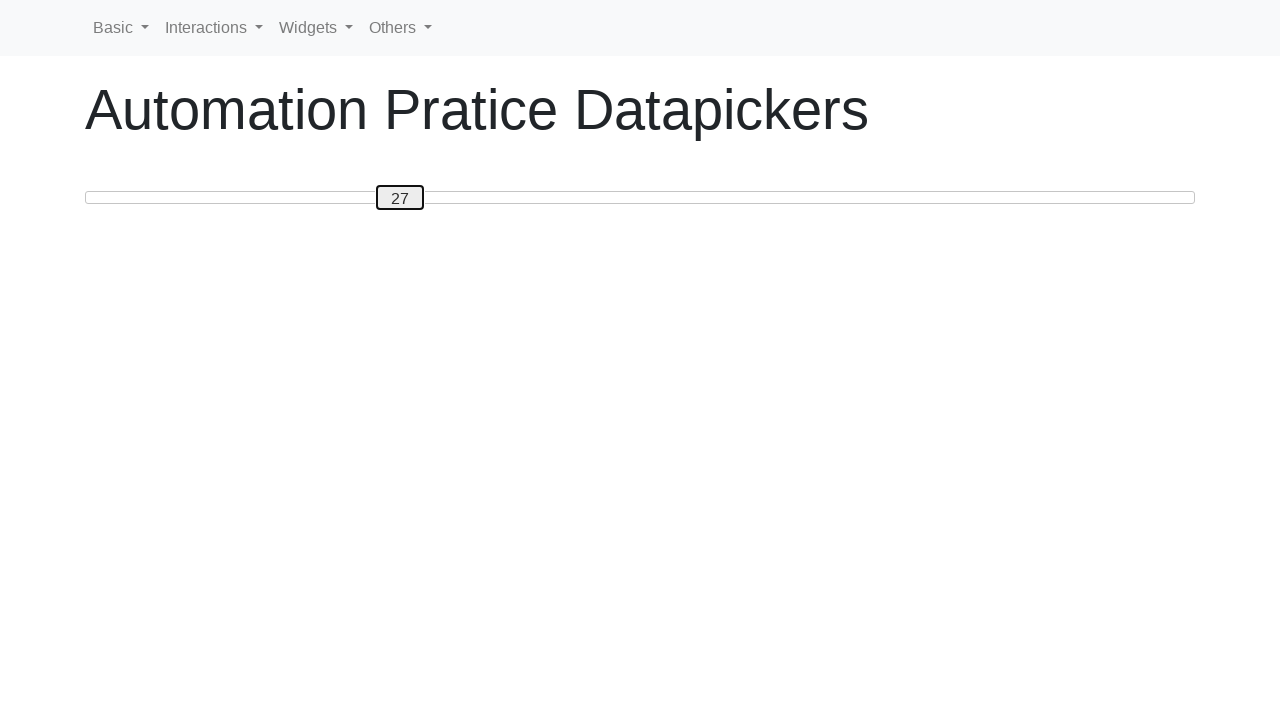

Pressed ArrowRight to move slider towards position 50
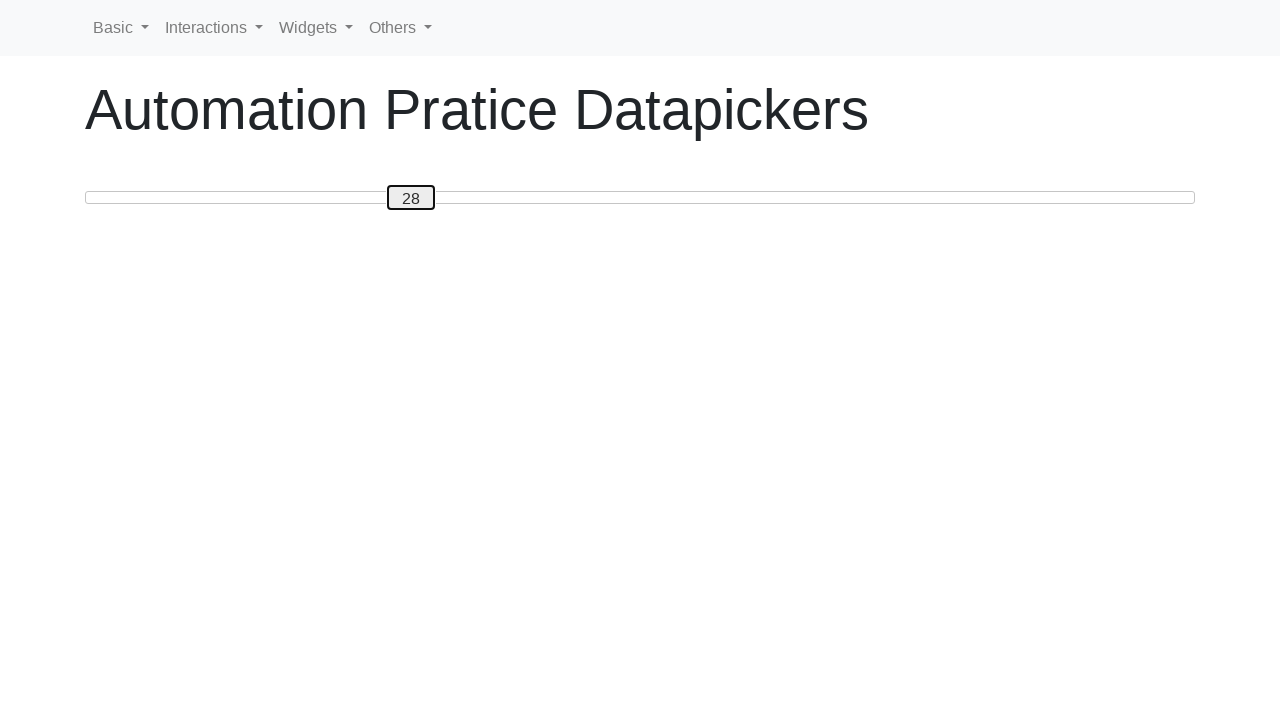

Pressed ArrowRight to move slider towards position 50
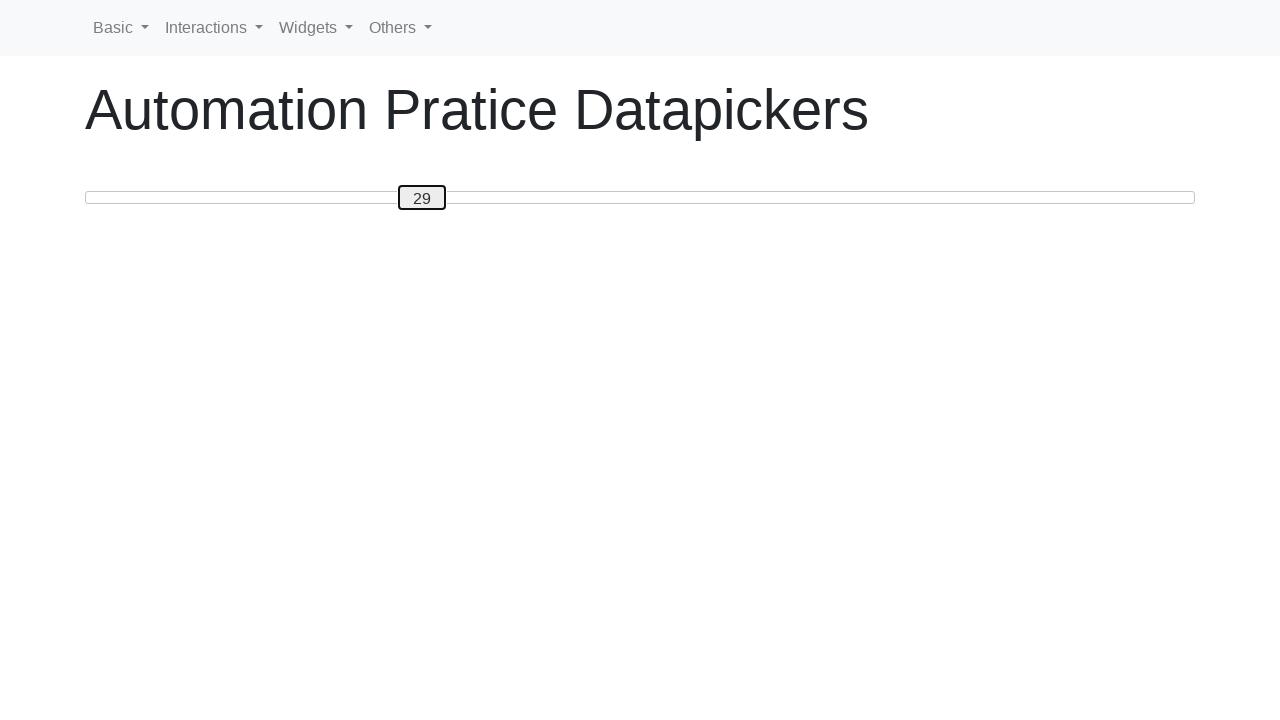

Pressed ArrowRight to move slider towards position 50
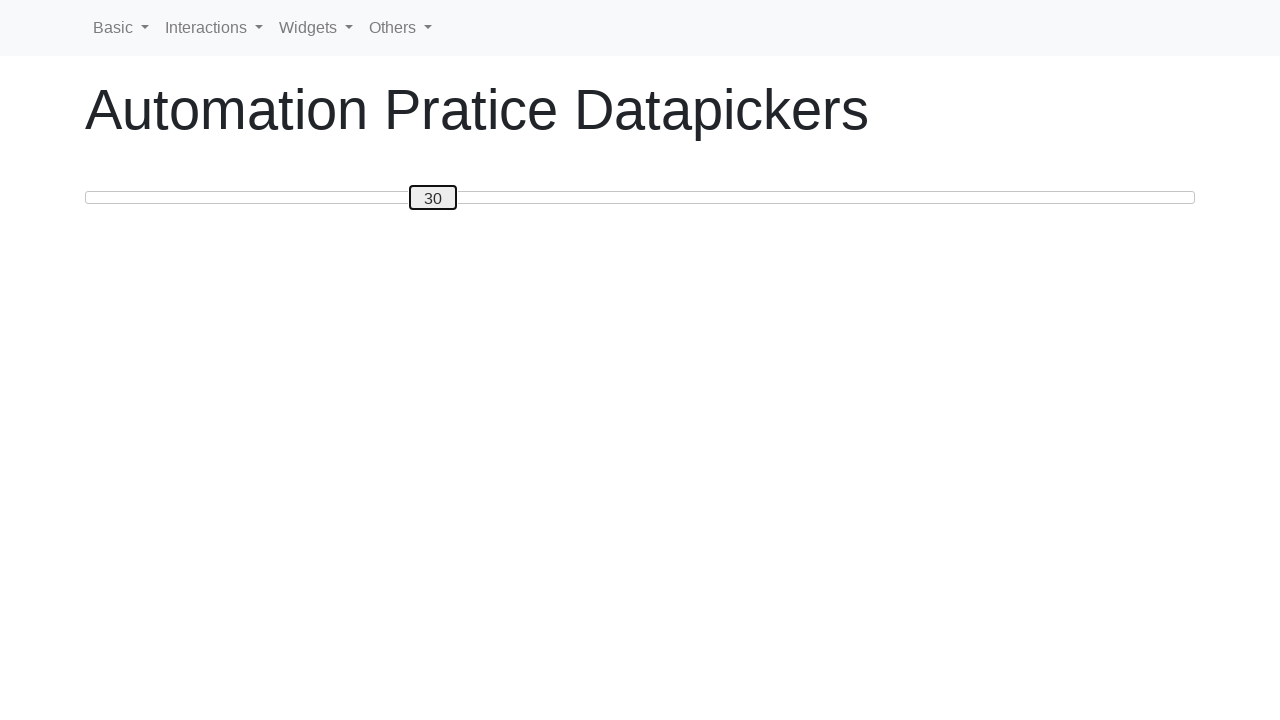

Pressed ArrowRight to move slider towards position 50
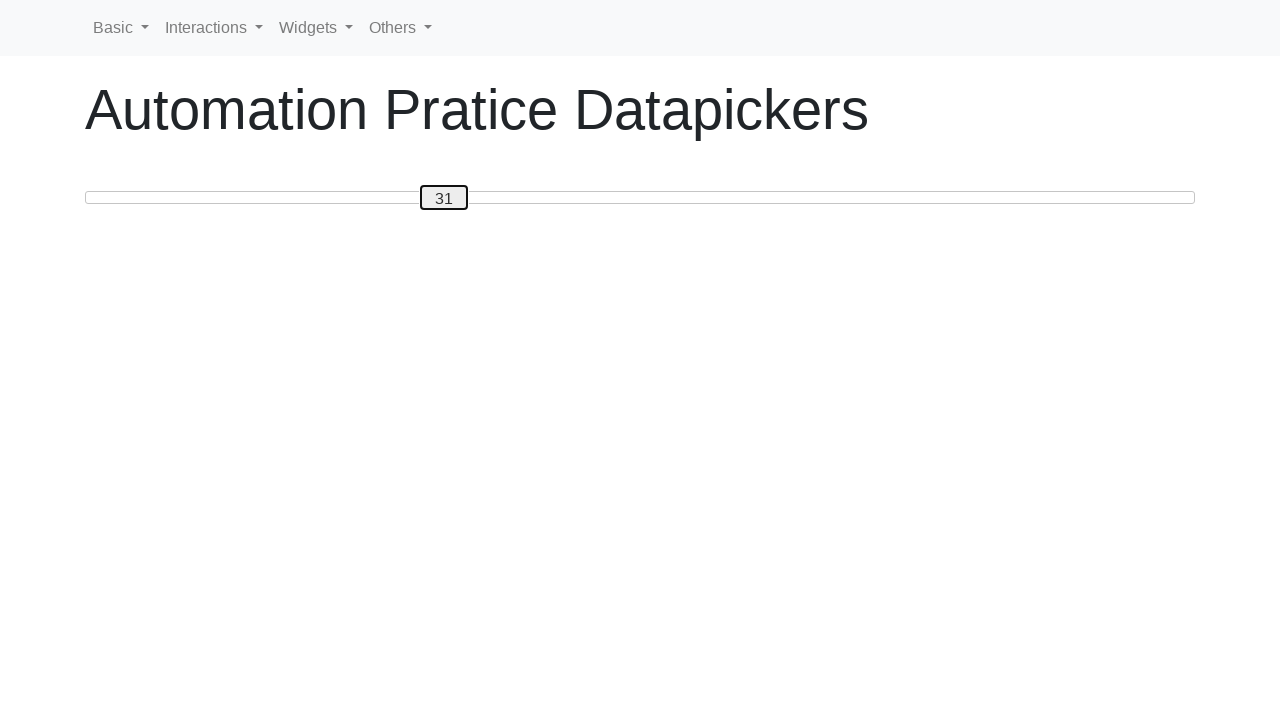

Pressed ArrowRight to move slider towards position 50
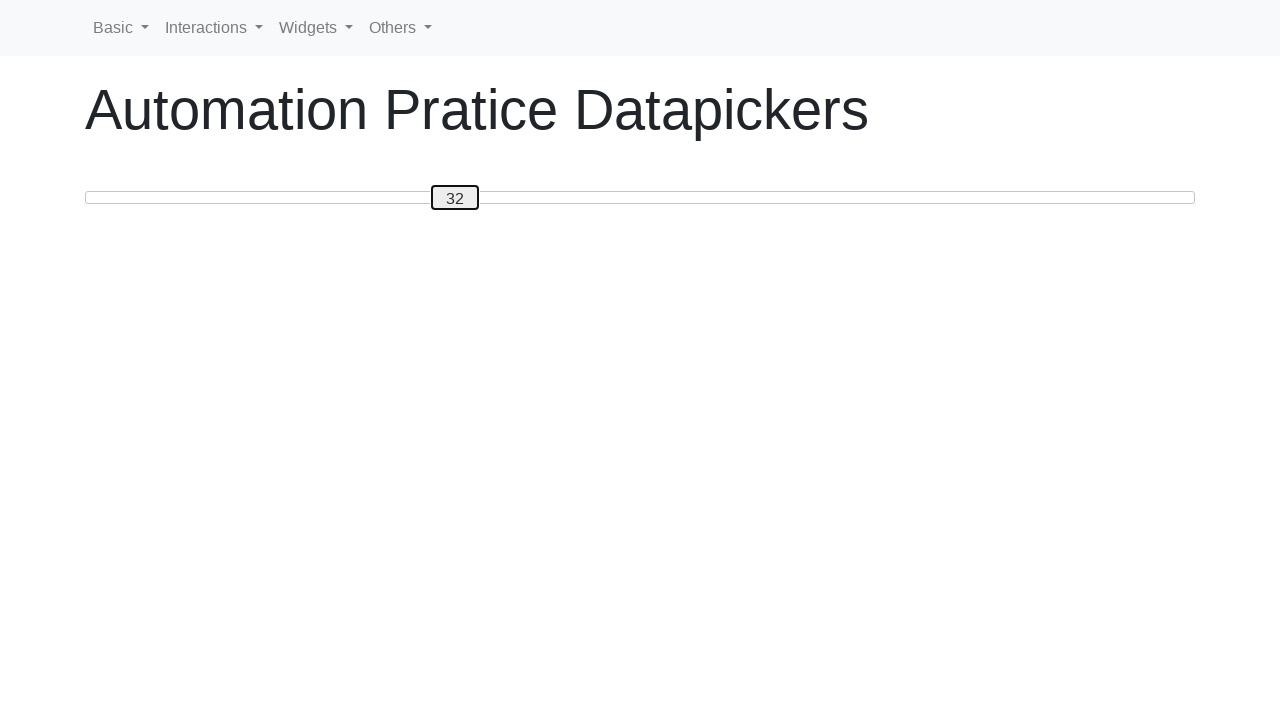

Pressed ArrowRight to move slider towards position 50
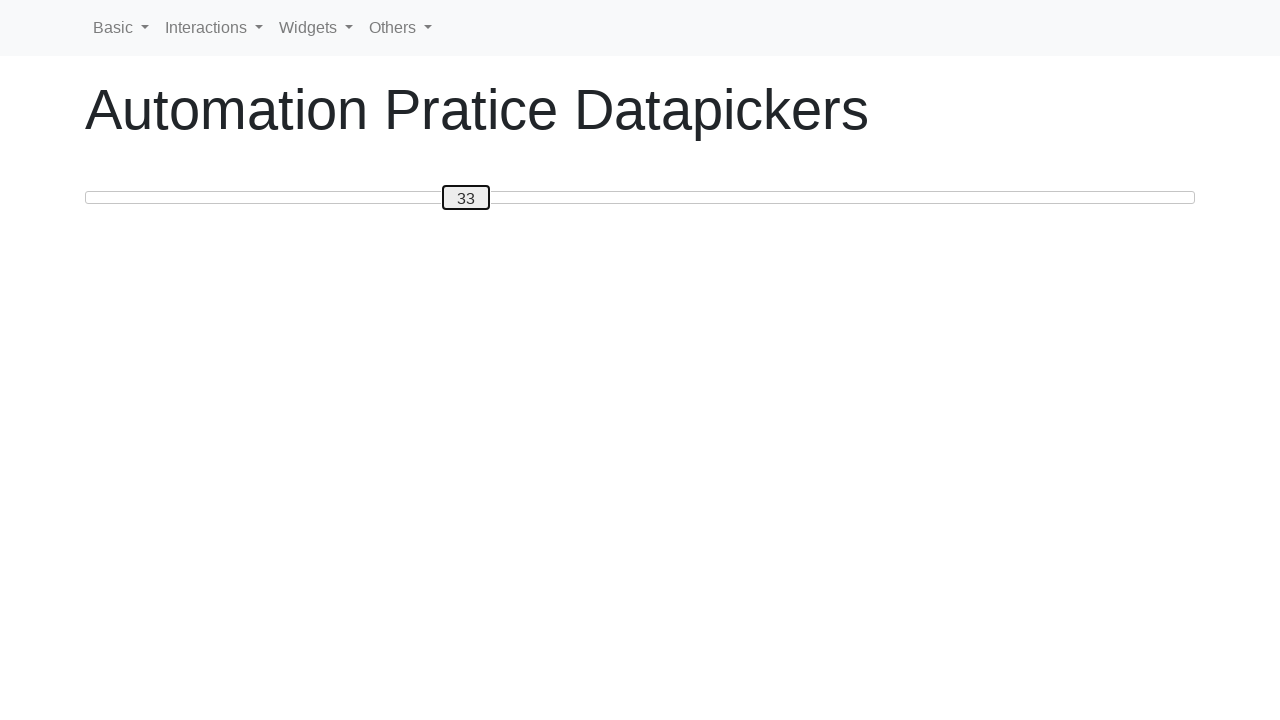

Pressed ArrowRight to move slider towards position 50
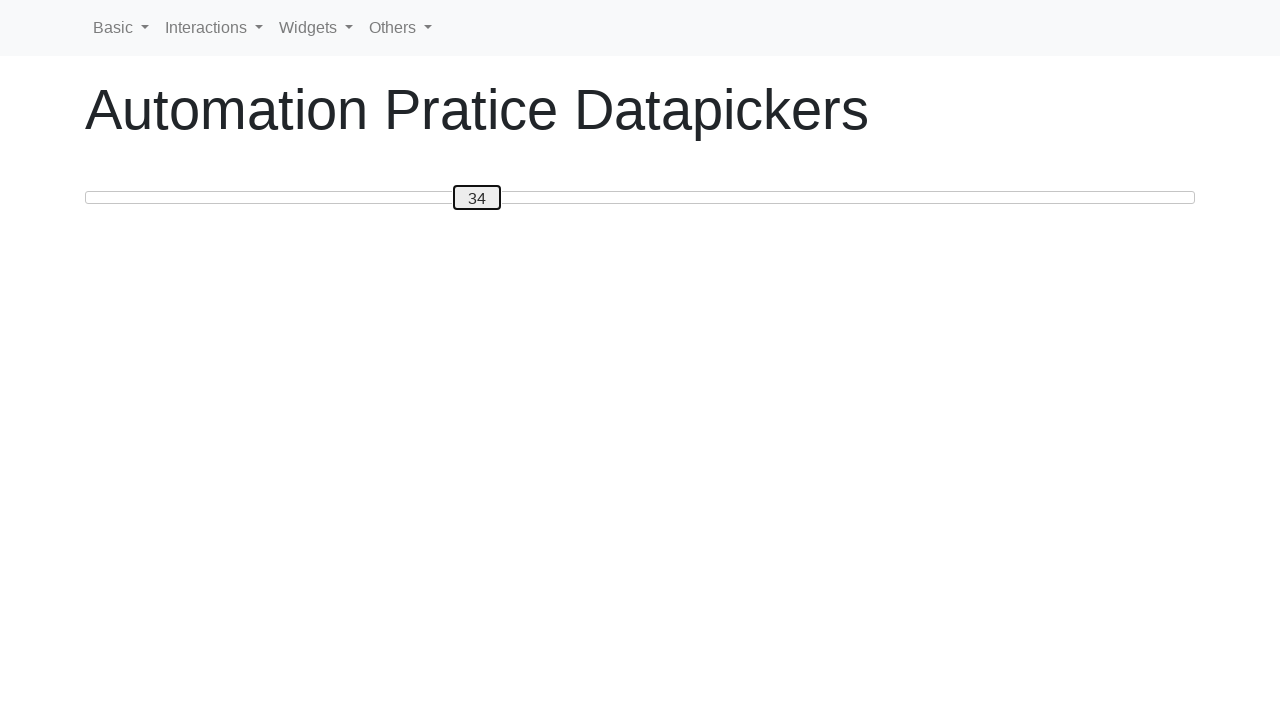

Pressed ArrowRight to move slider towards position 50
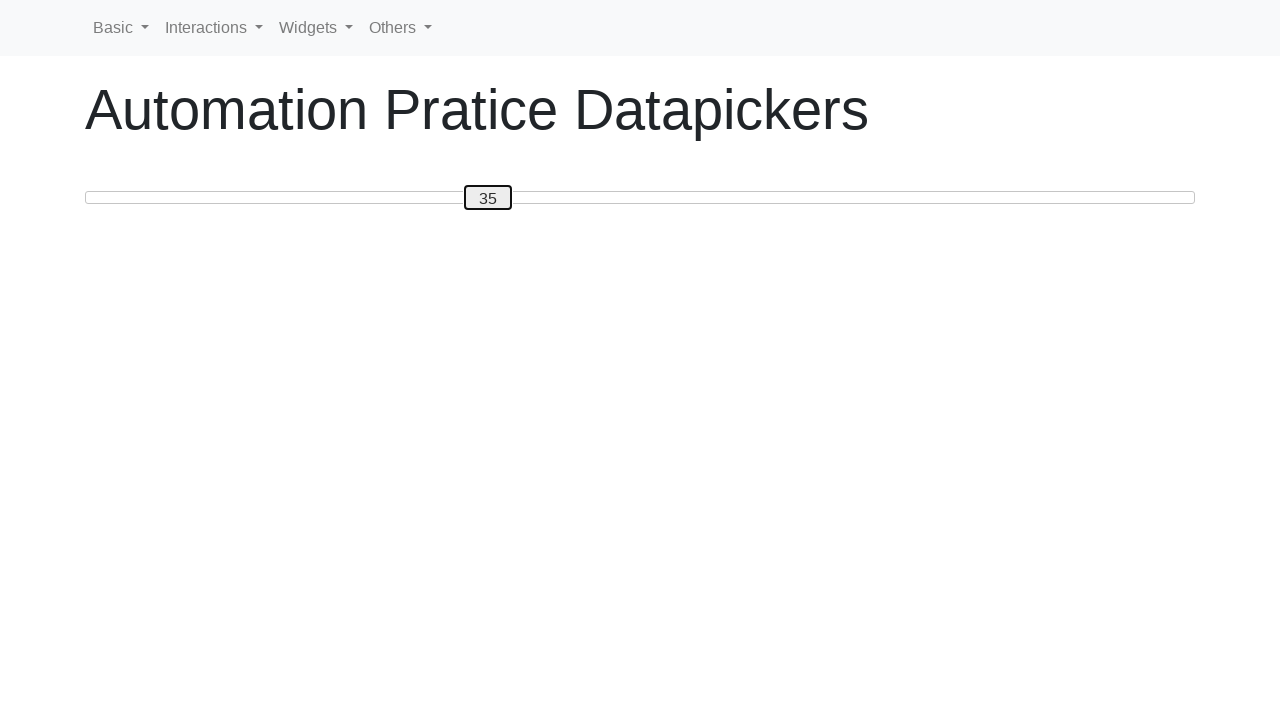

Pressed ArrowRight to move slider towards position 50
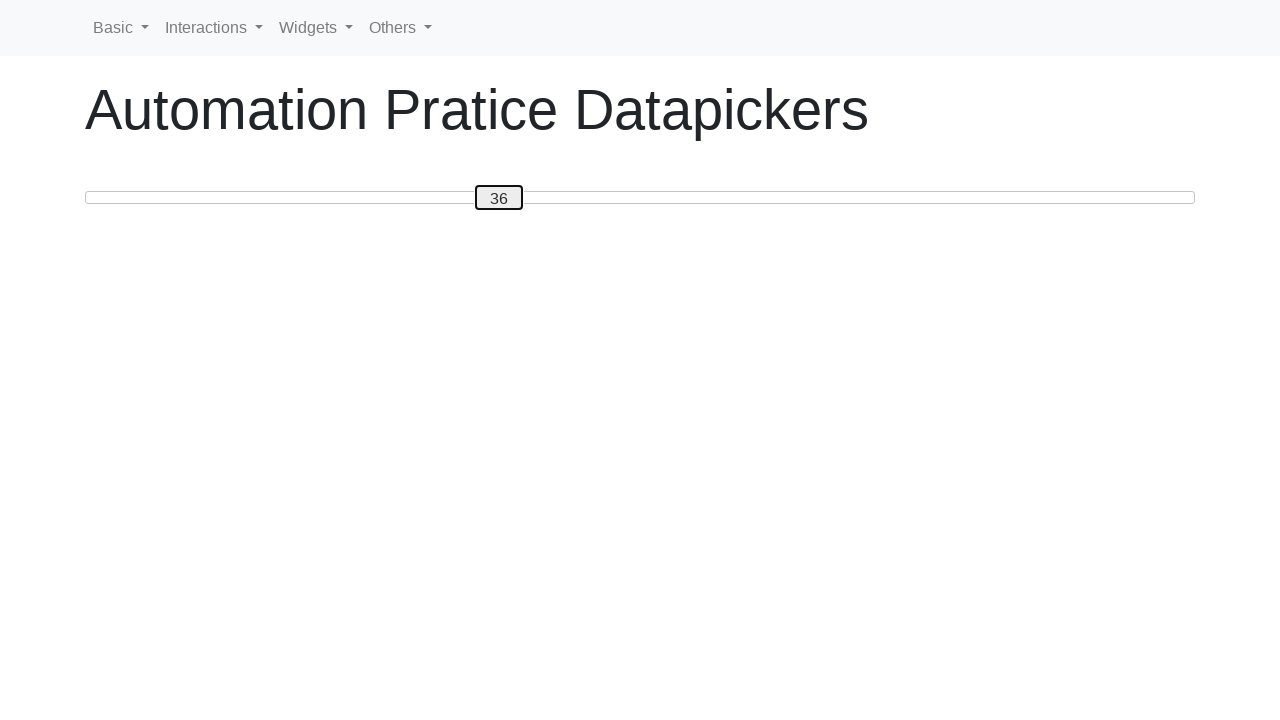

Pressed ArrowRight to move slider towards position 50
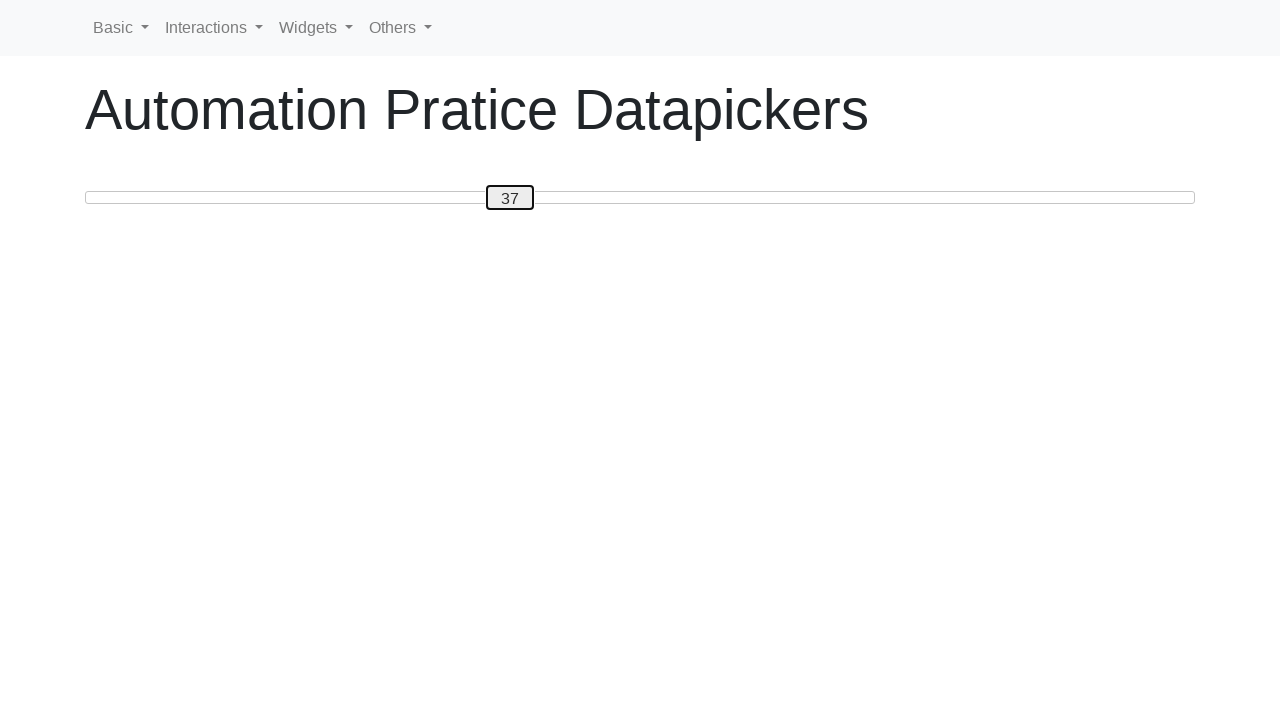

Pressed ArrowRight to move slider towards position 50
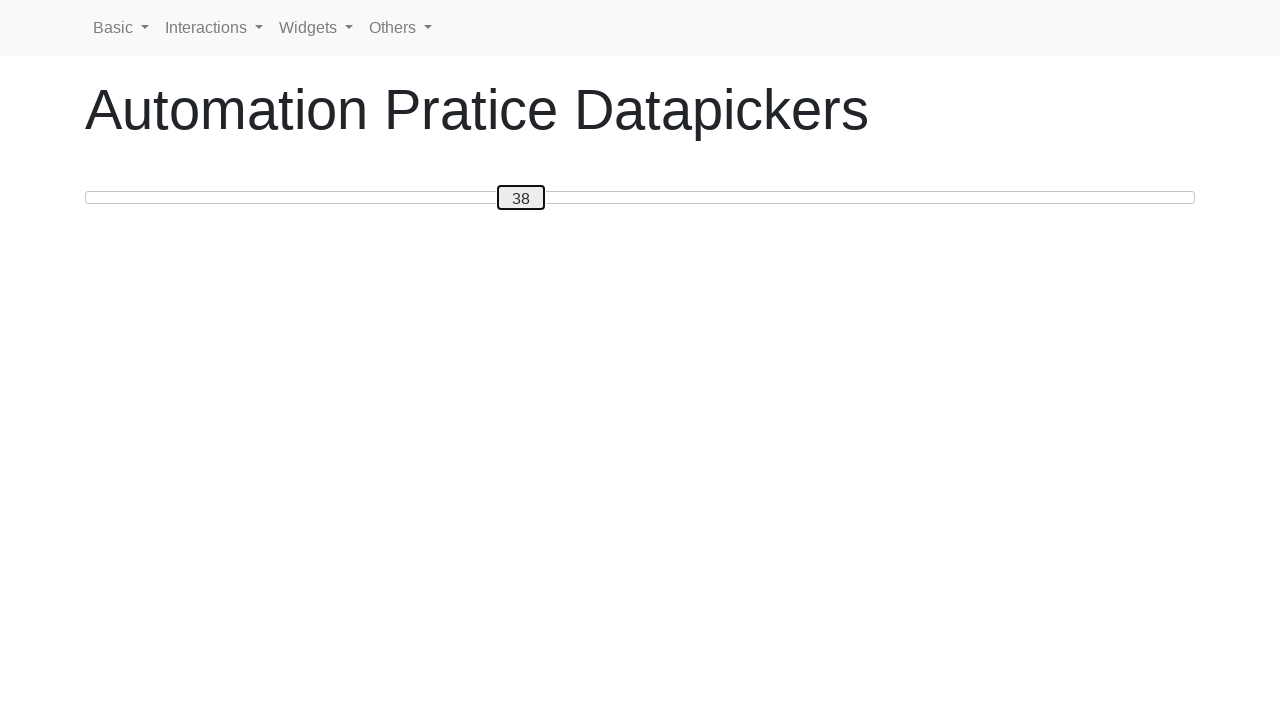

Pressed ArrowRight to move slider towards position 50
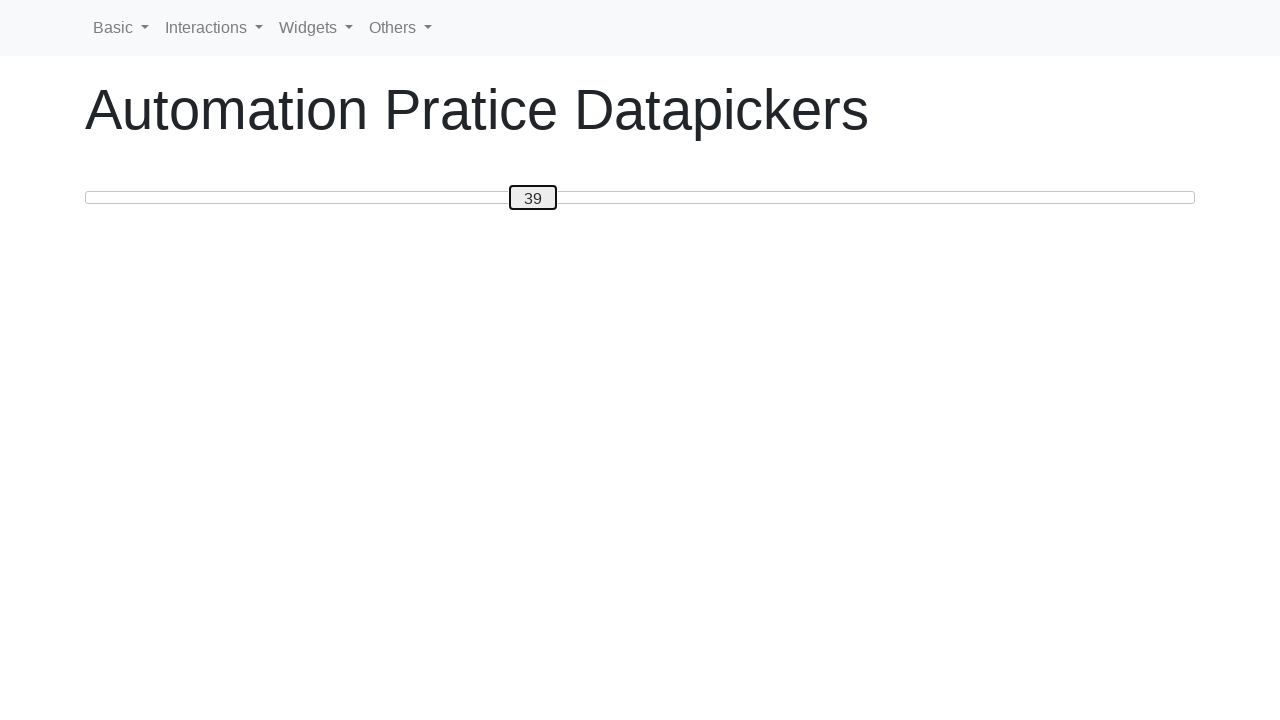

Pressed ArrowRight to move slider towards position 50
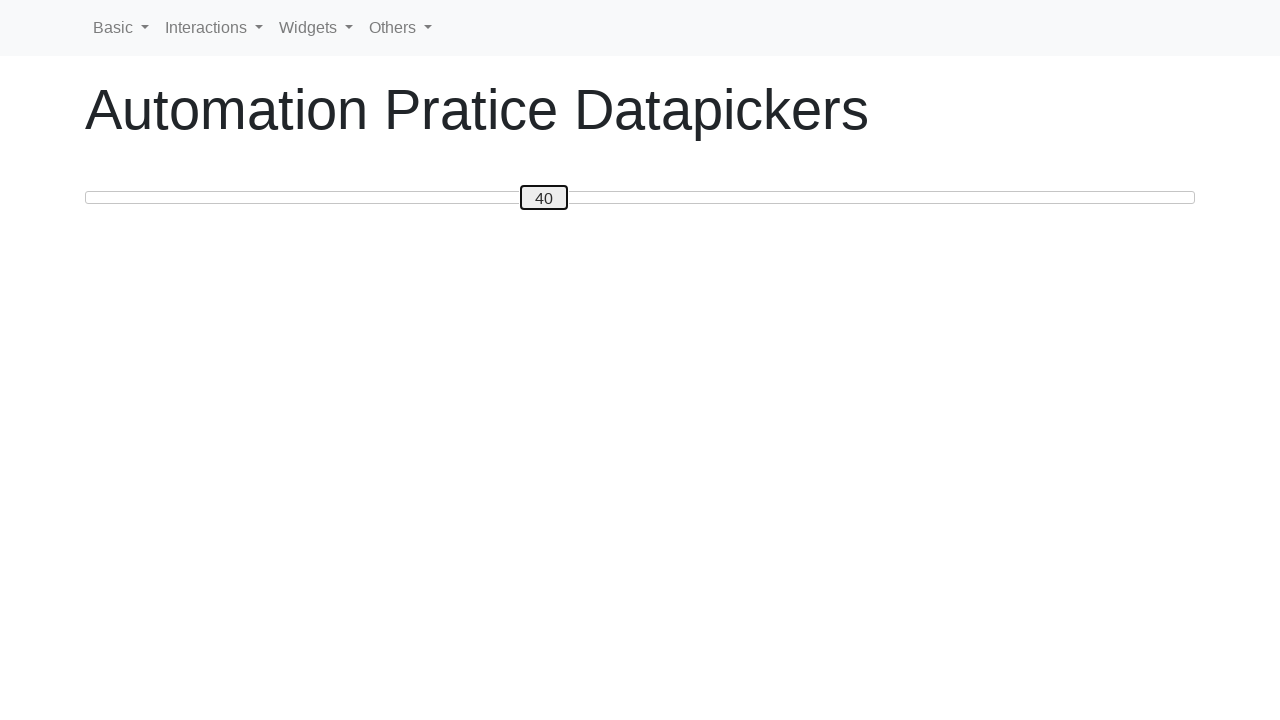

Pressed ArrowRight to move slider towards position 50
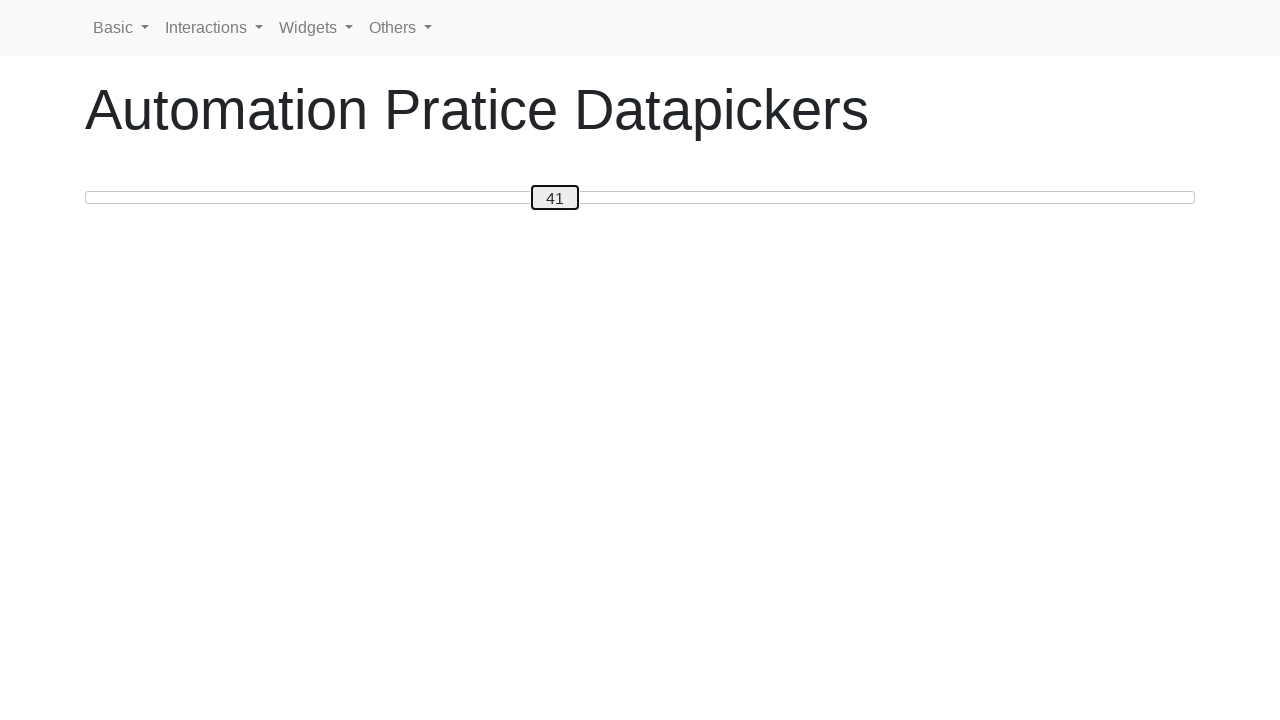

Pressed ArrowRight to move slider towards position 50
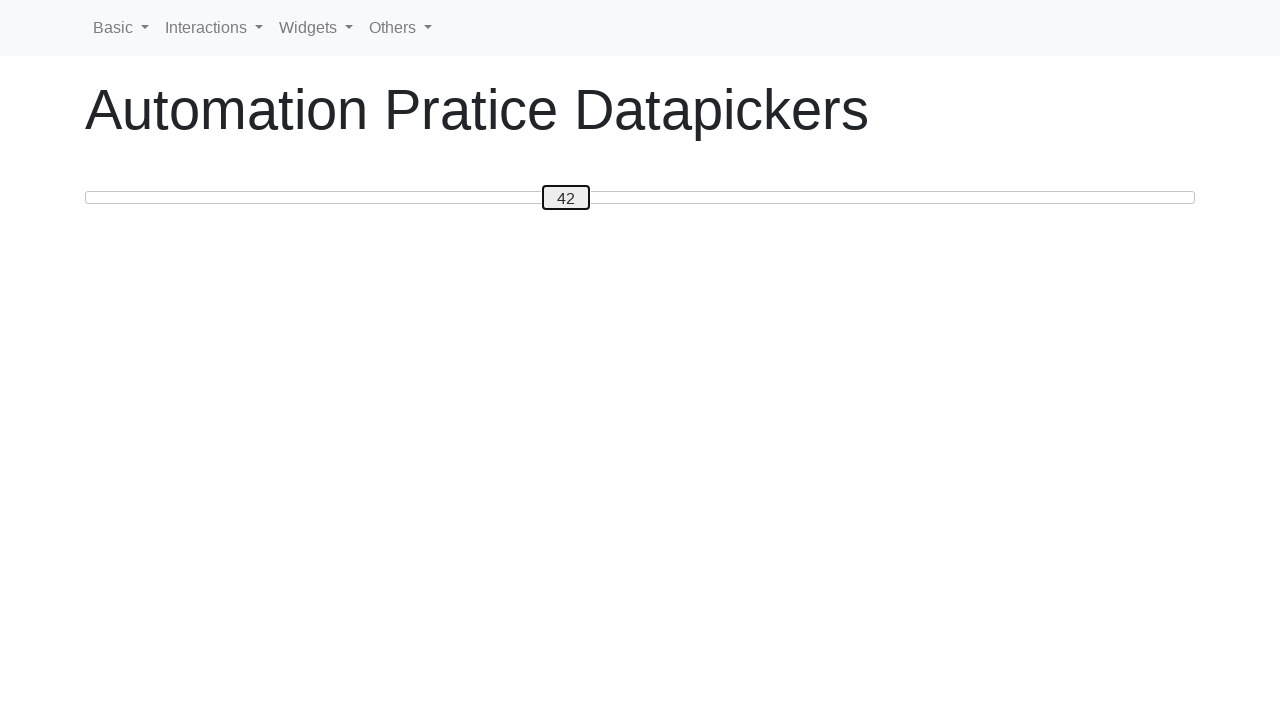

Pressed ArrowRight to move slider towards position 50
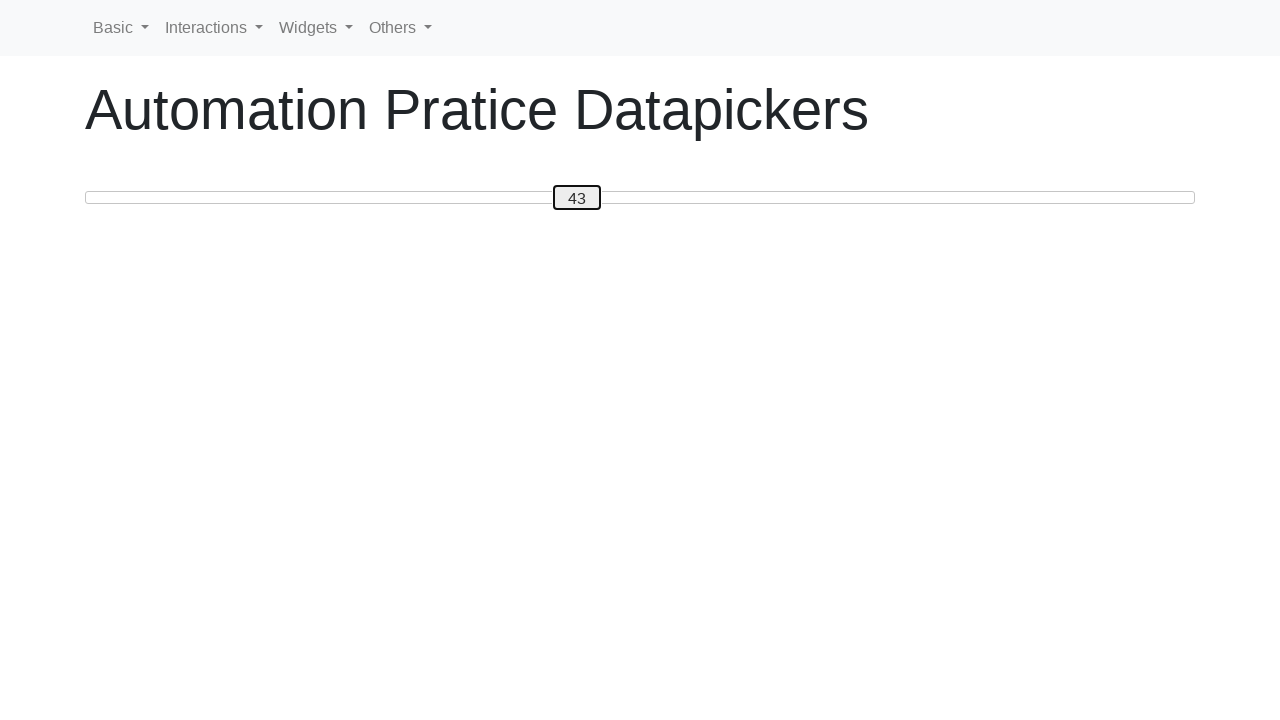

Pressed ArrowRight to move slider towards position 50
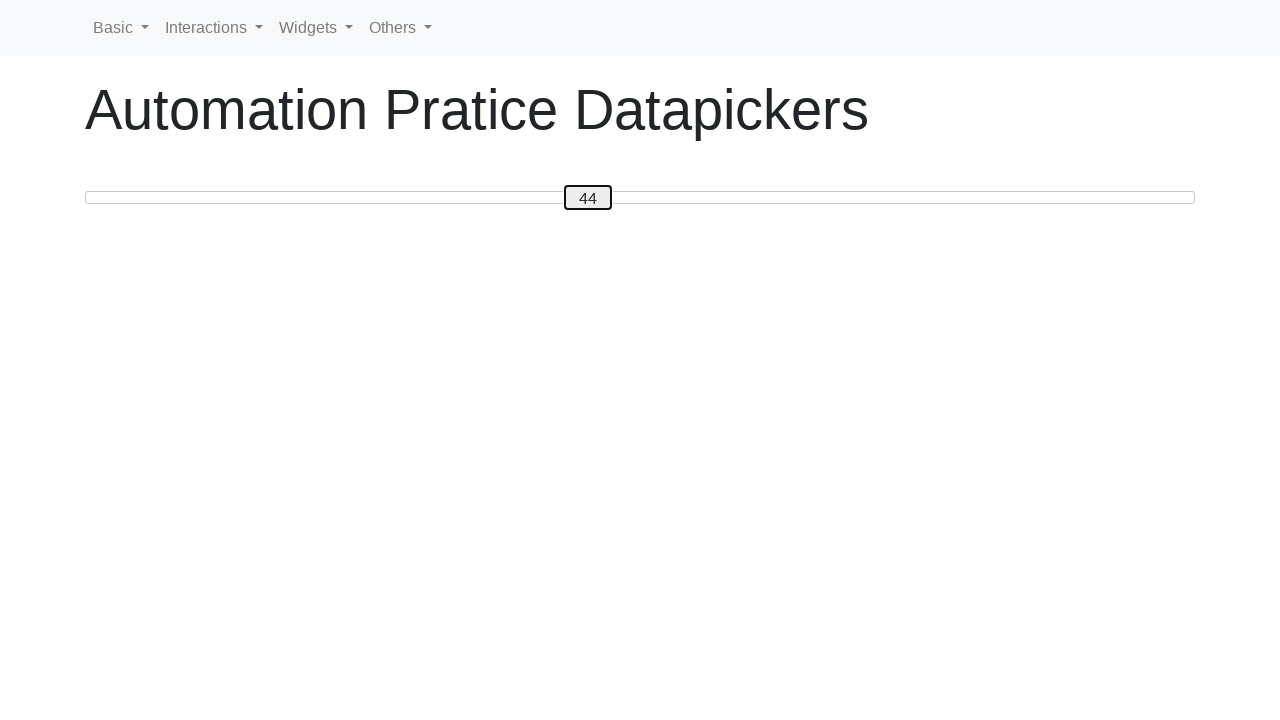

Pressed ArrowRight to move slider towards position 50
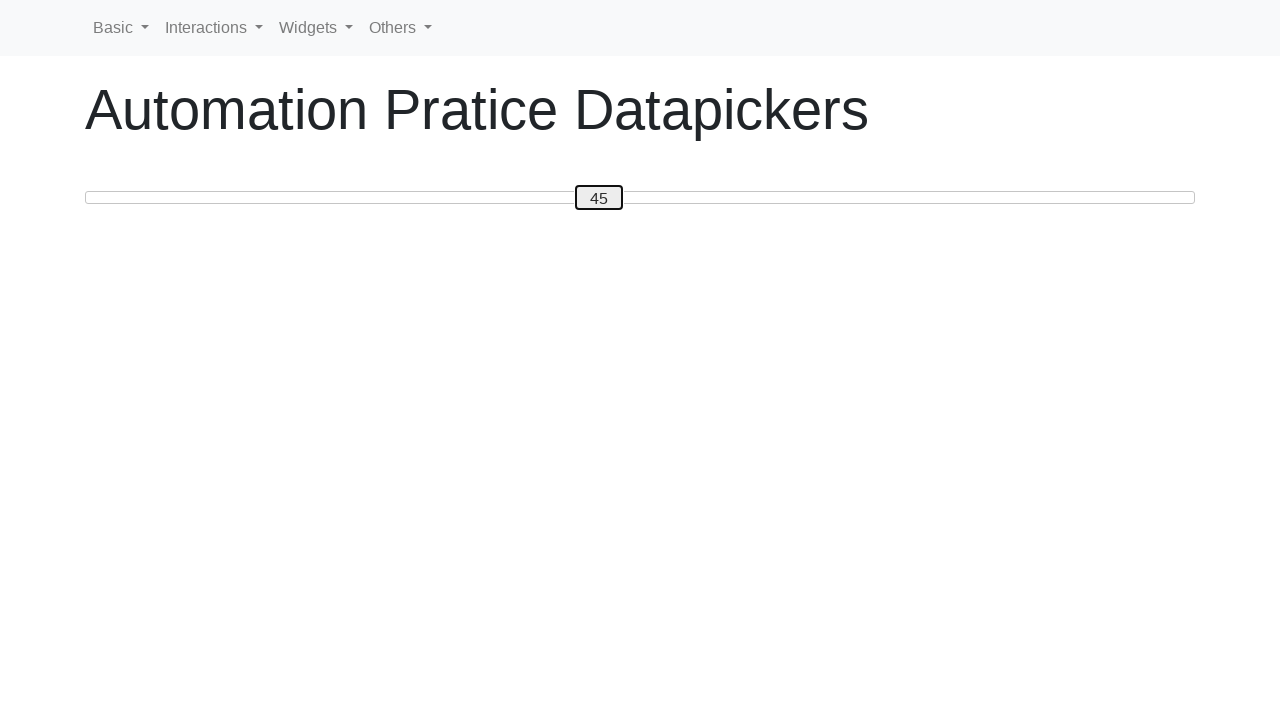

Pressed ArrowRight to move slider towards position 50
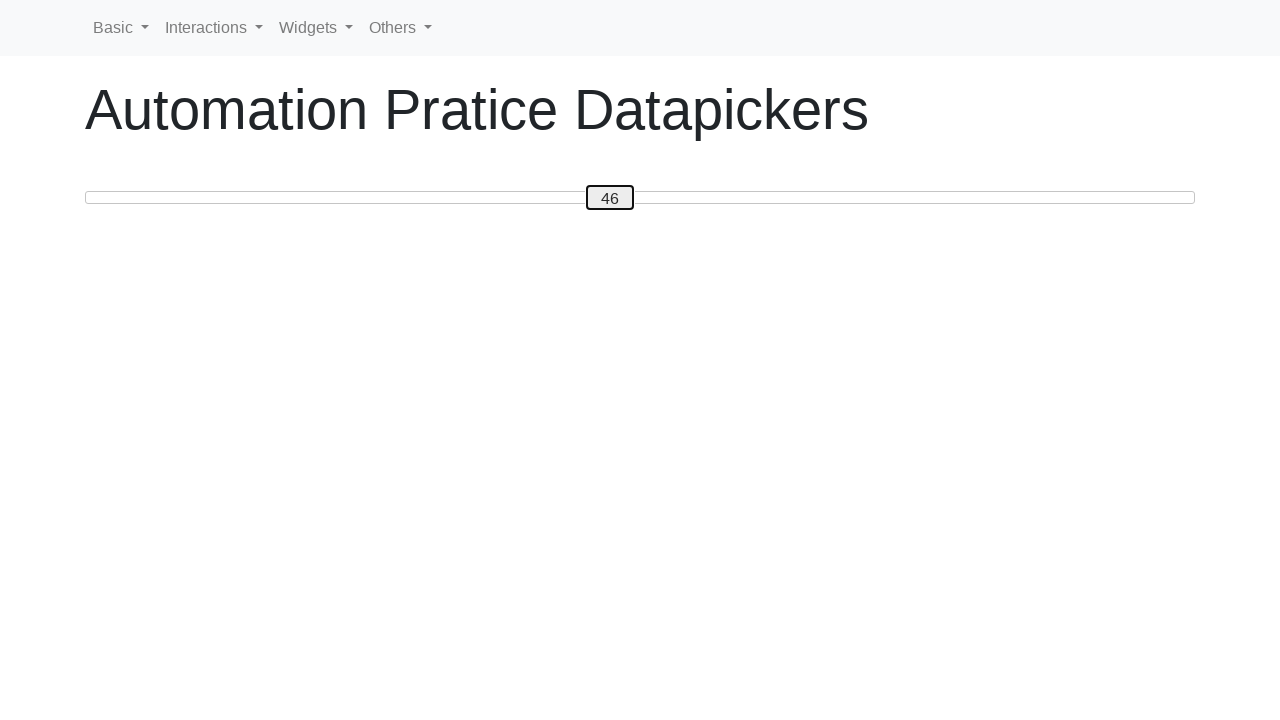

Pressed ArrowRight to move slider towards position 50
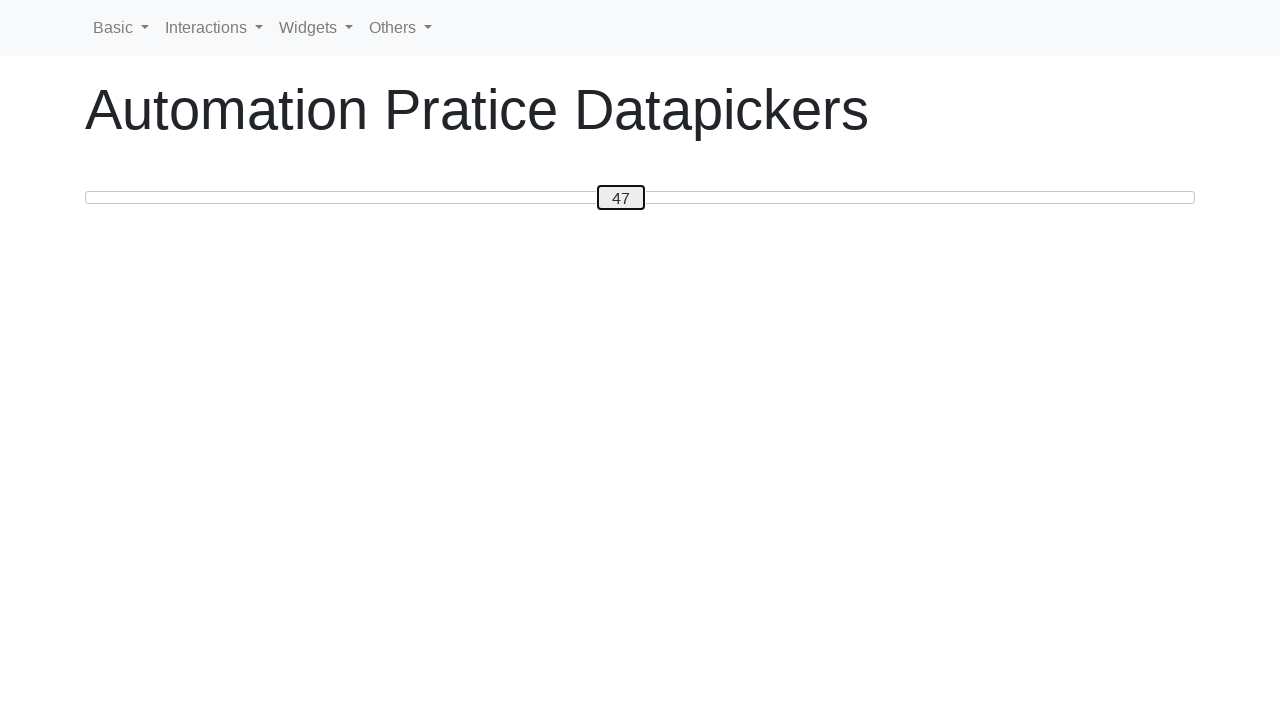

Pressed ArrowRight to move slider towards position 50
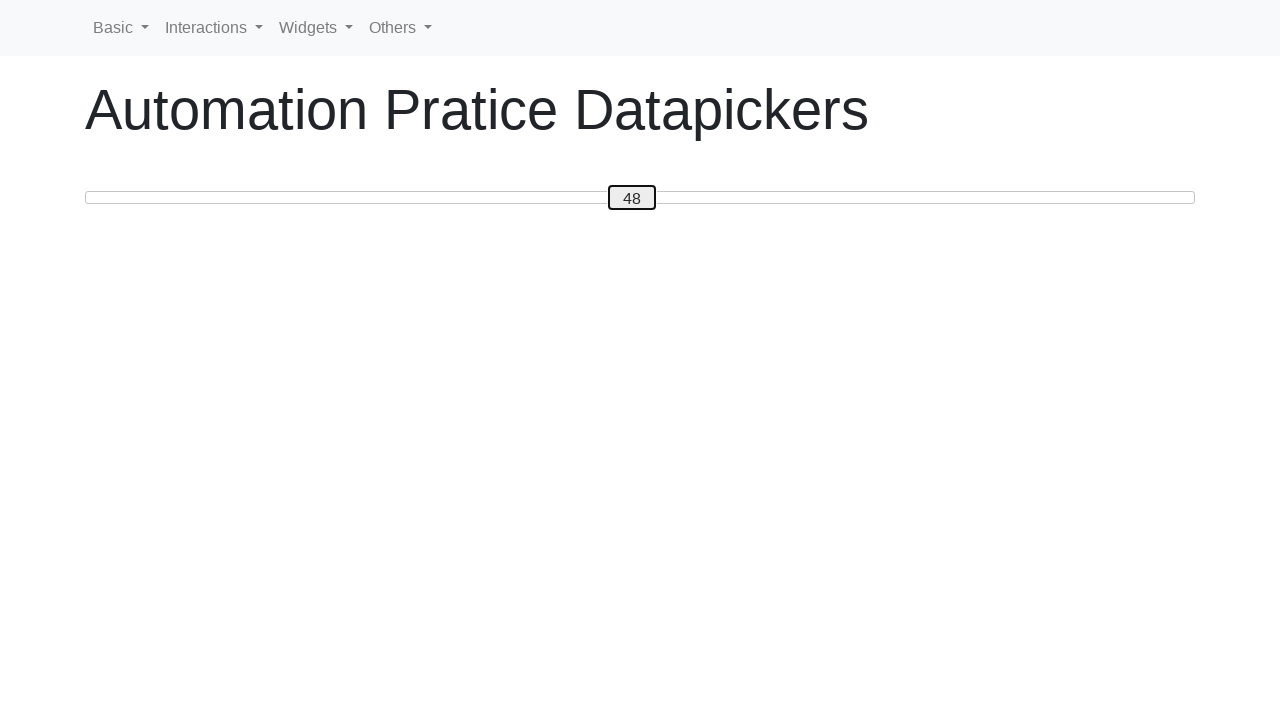

Pressed ArrowRight to move slider towards position 50
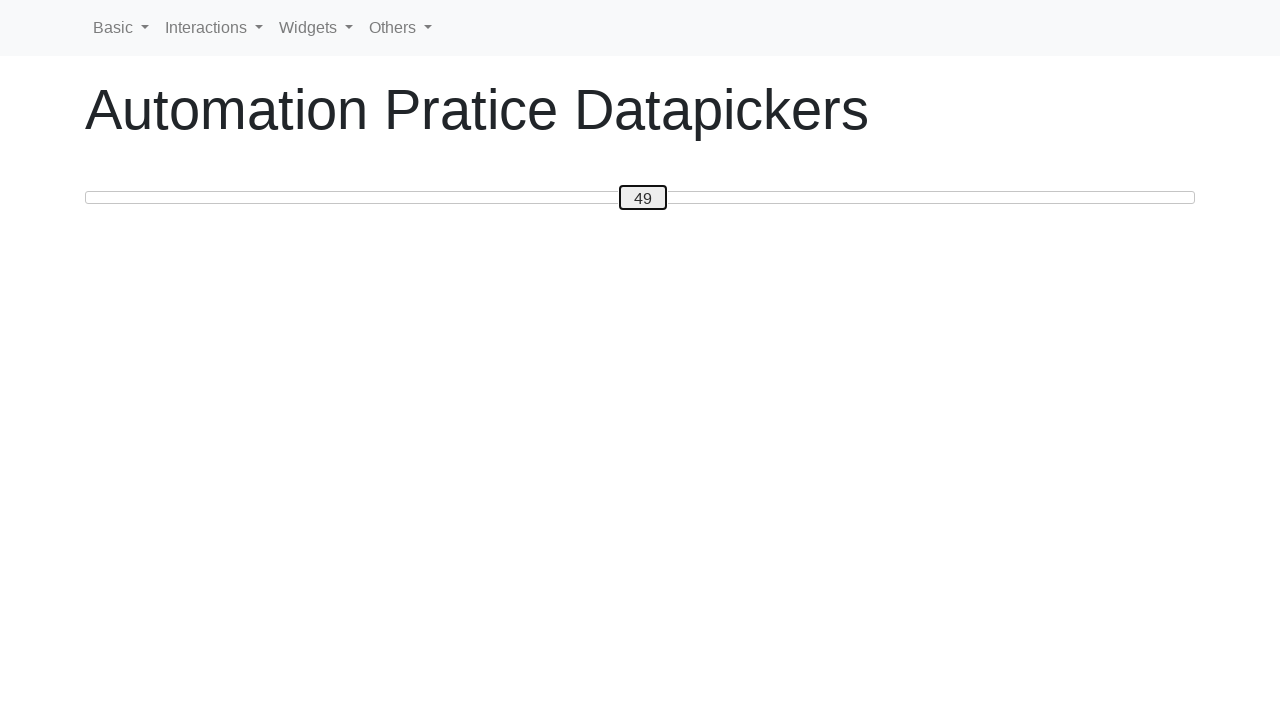

Pressed ArrowRight to move slider towards position 50
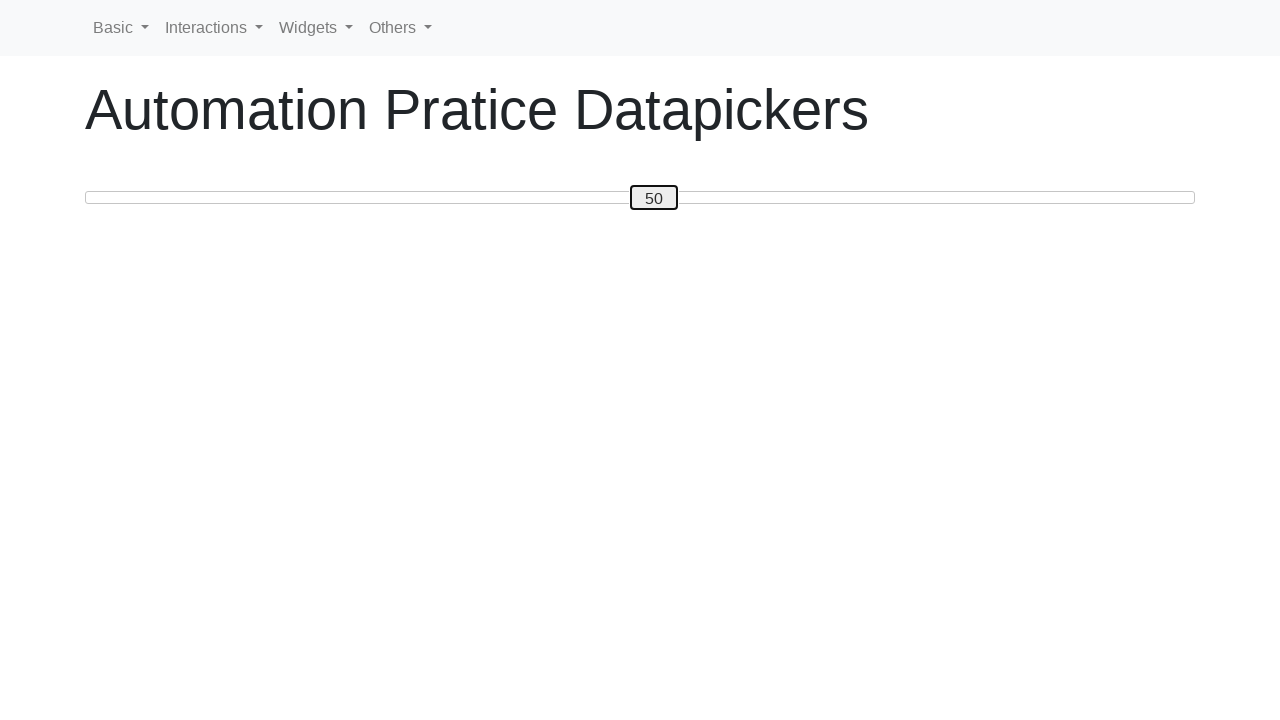

Clicked slider handle to focus at (654, 198) on #custom-handle
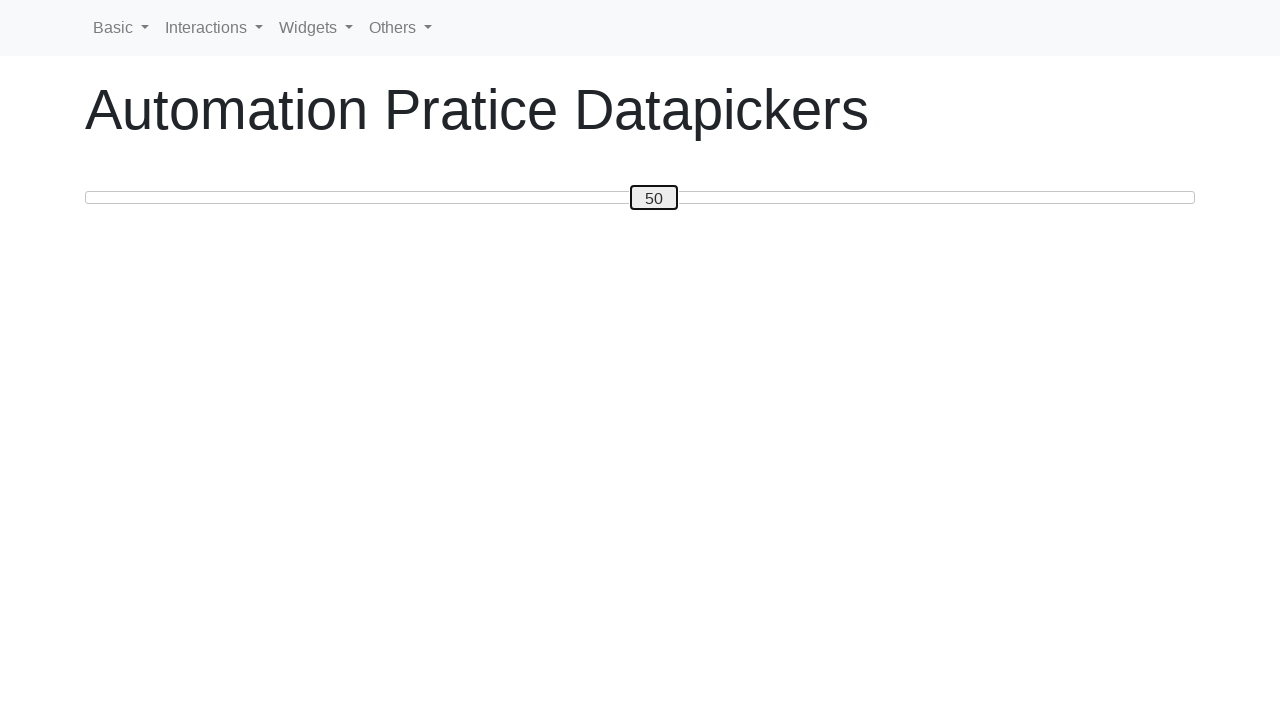

Read current slider position: 50
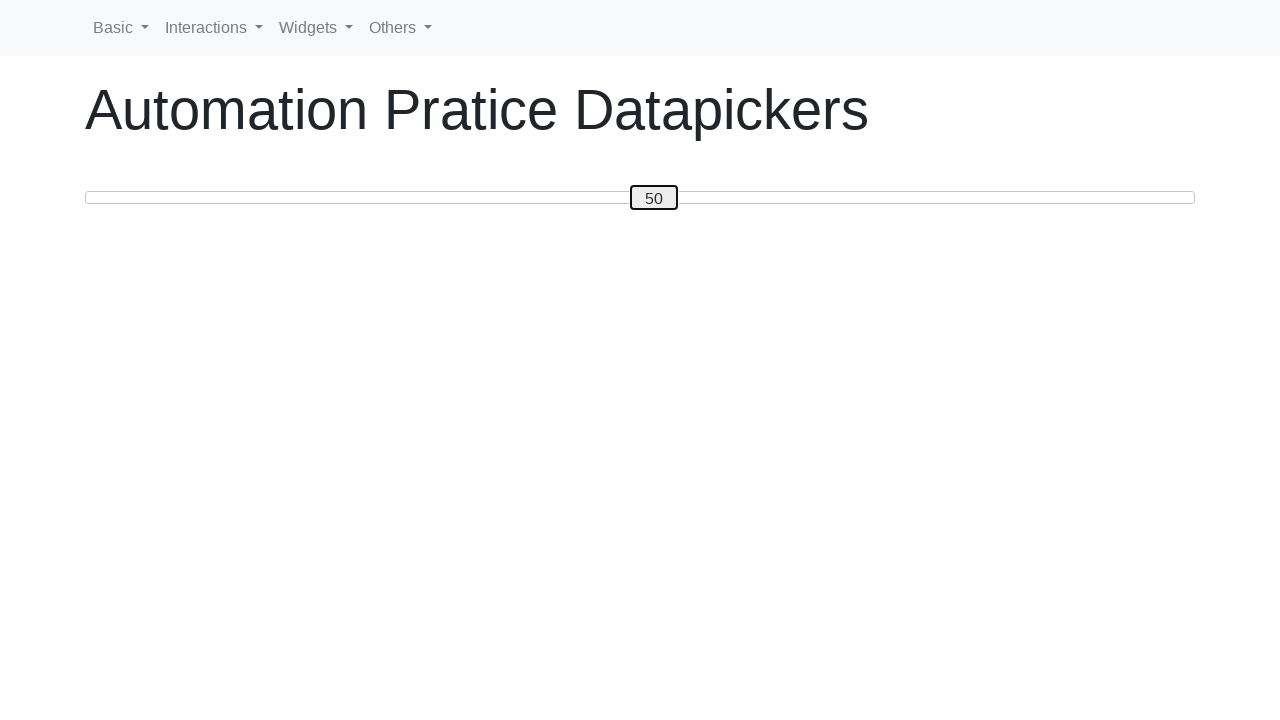

Pressed ArrowRight to move slider towards position 80
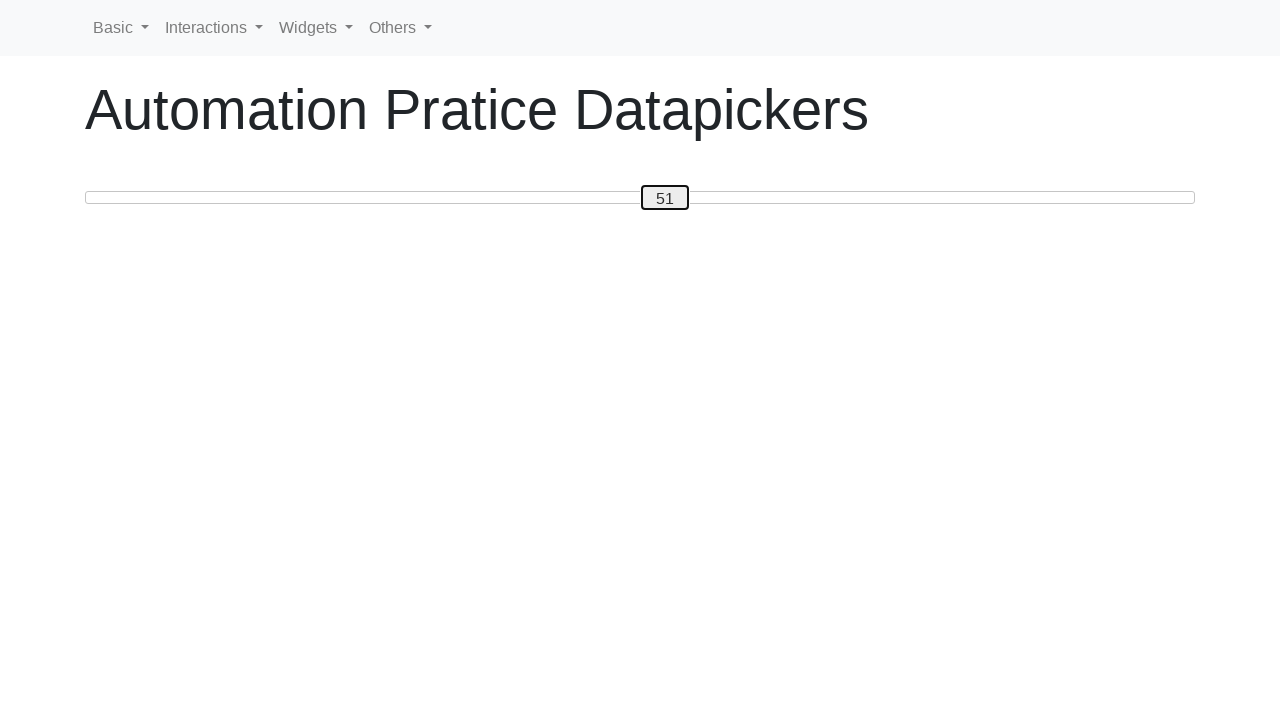

Pressed ArrowRight to move slider towards position 80
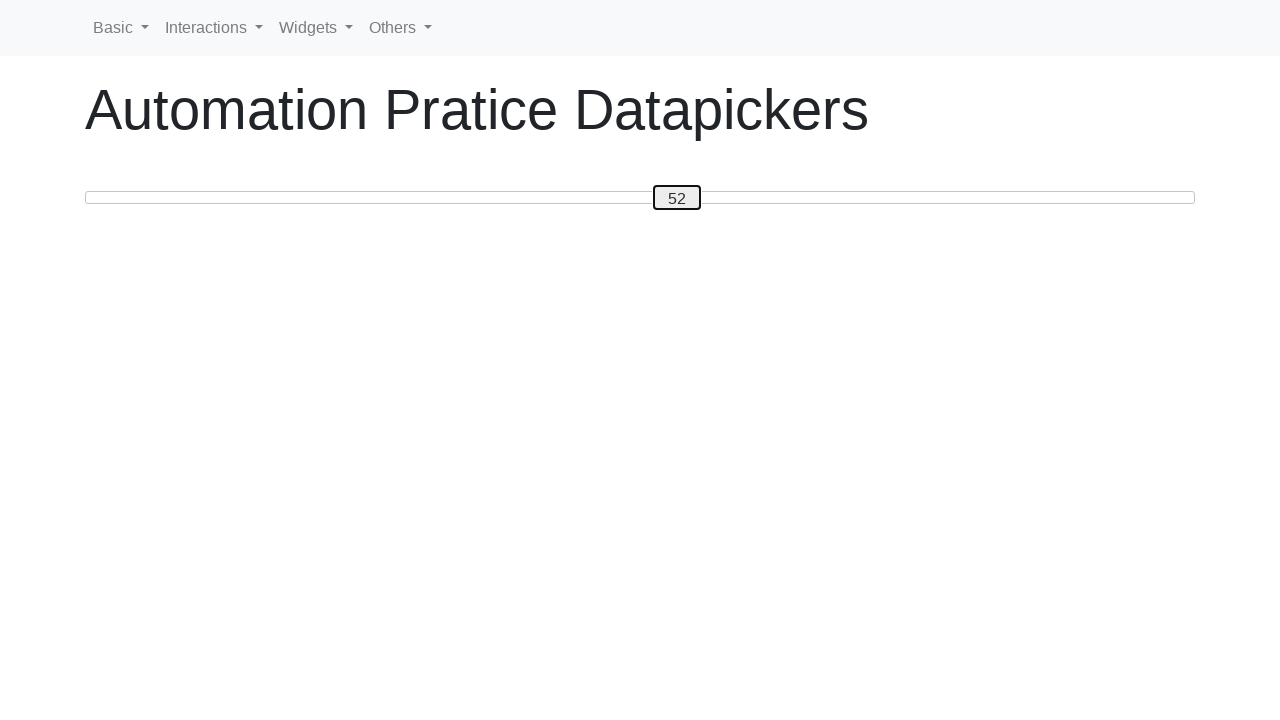

Pressed ArrowRight to move slider towards position 80
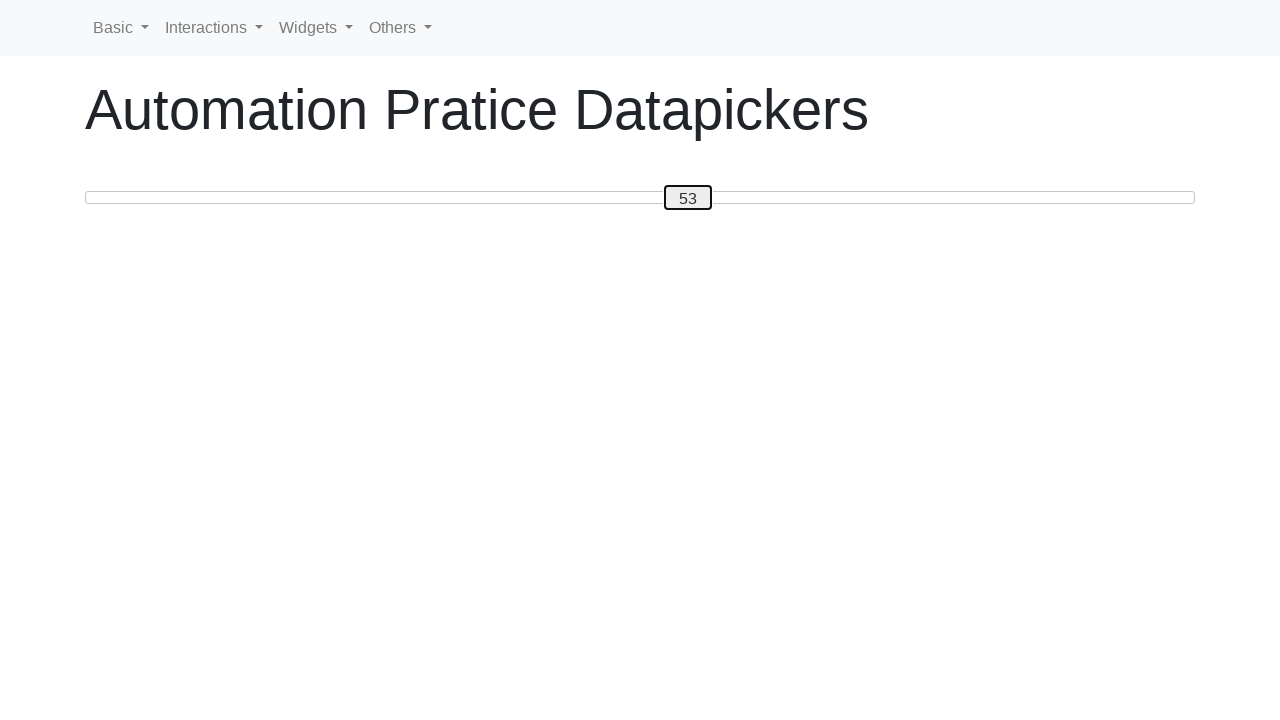

Pressed ArrowRight to move slider towards position 80
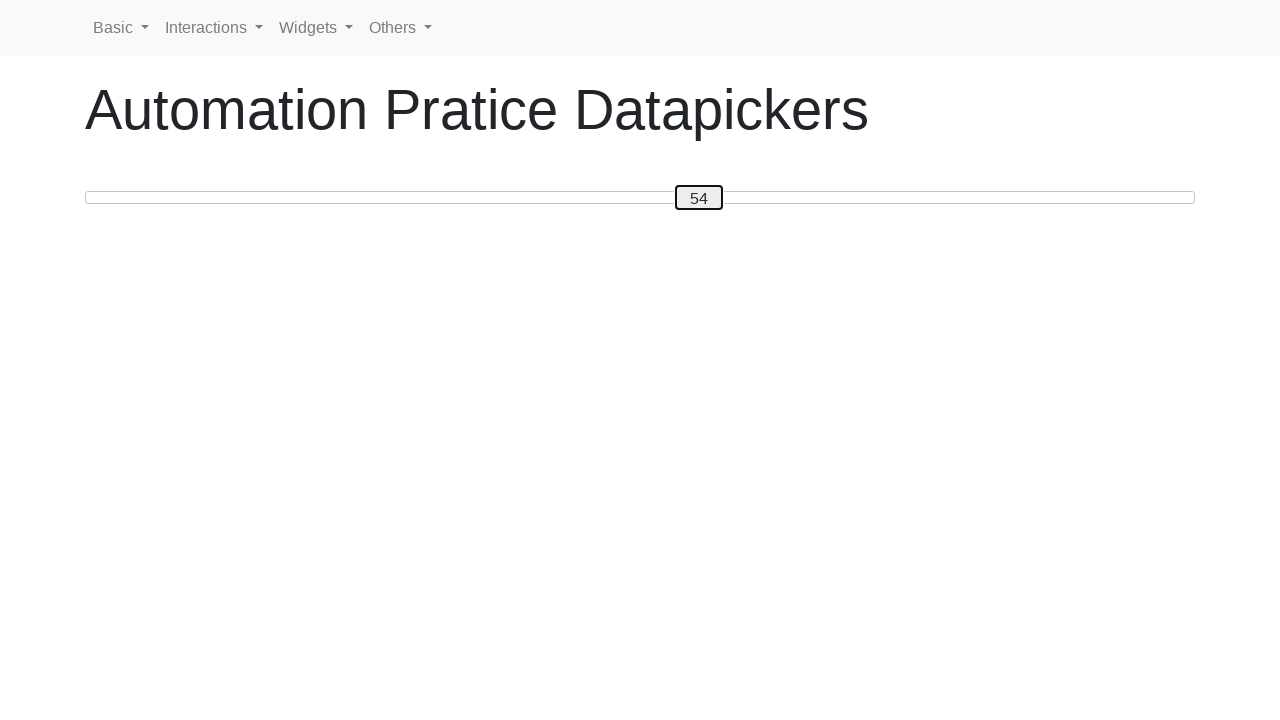

Pressed ArrowRight to move slider towards position 80
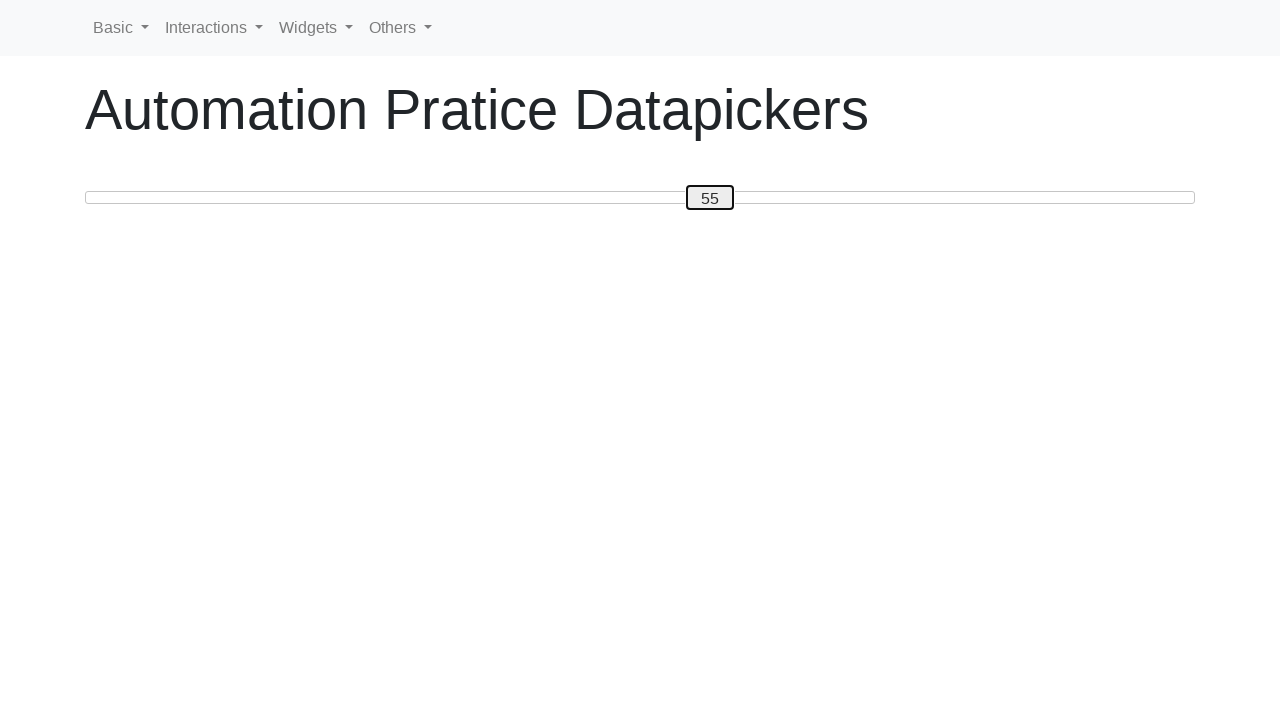

Pressed ArrowRight to move slider towards position 80
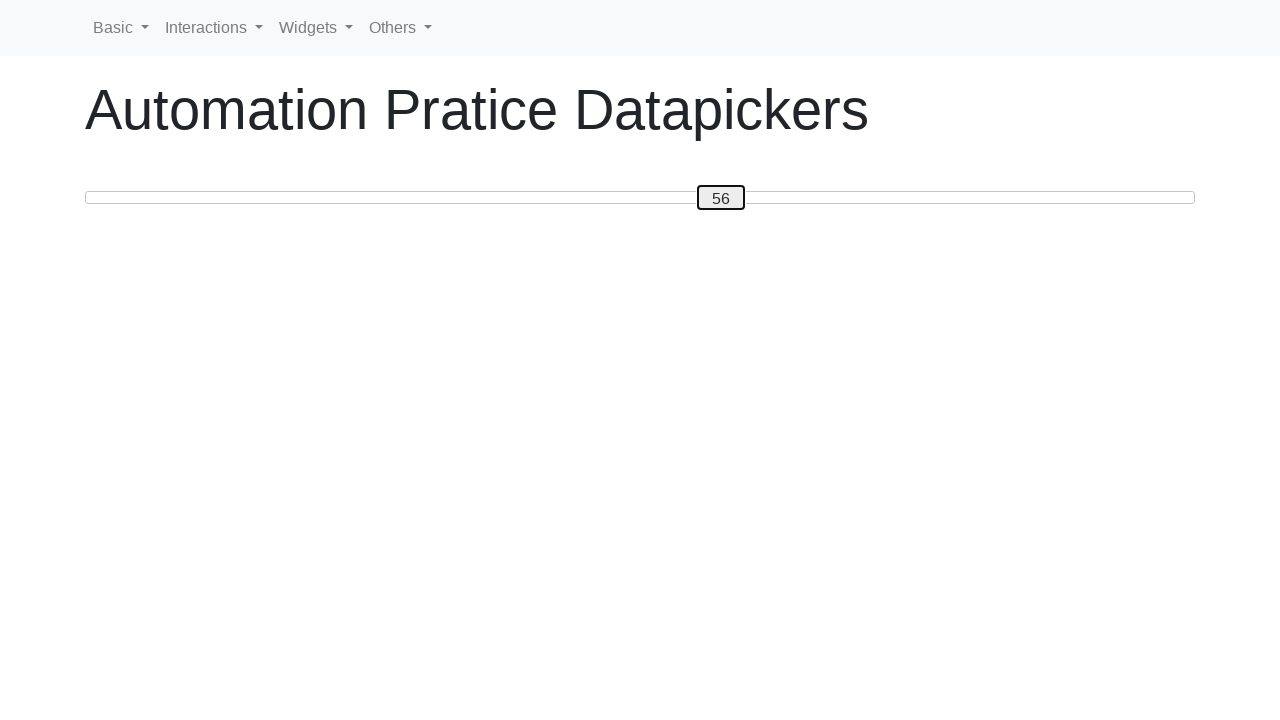

Pressed ArrowRight to move slider towards position 80
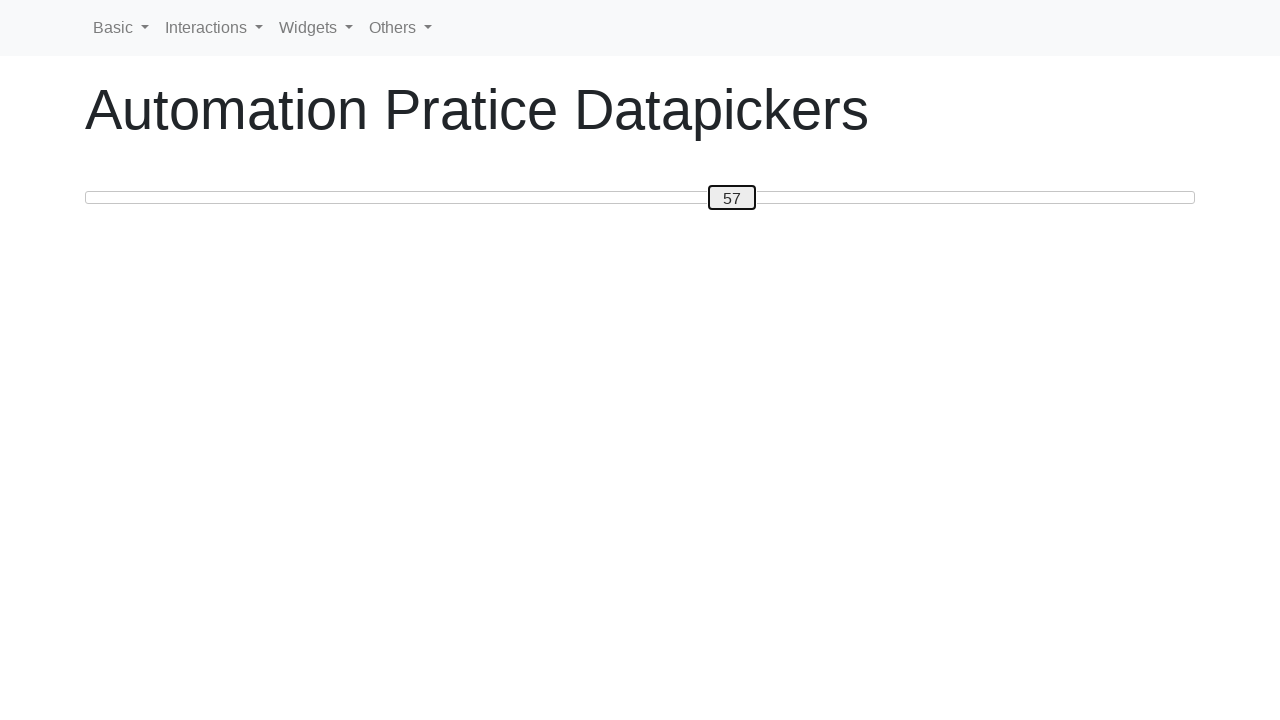

Pressed ArrowRight to move slider towards position 80
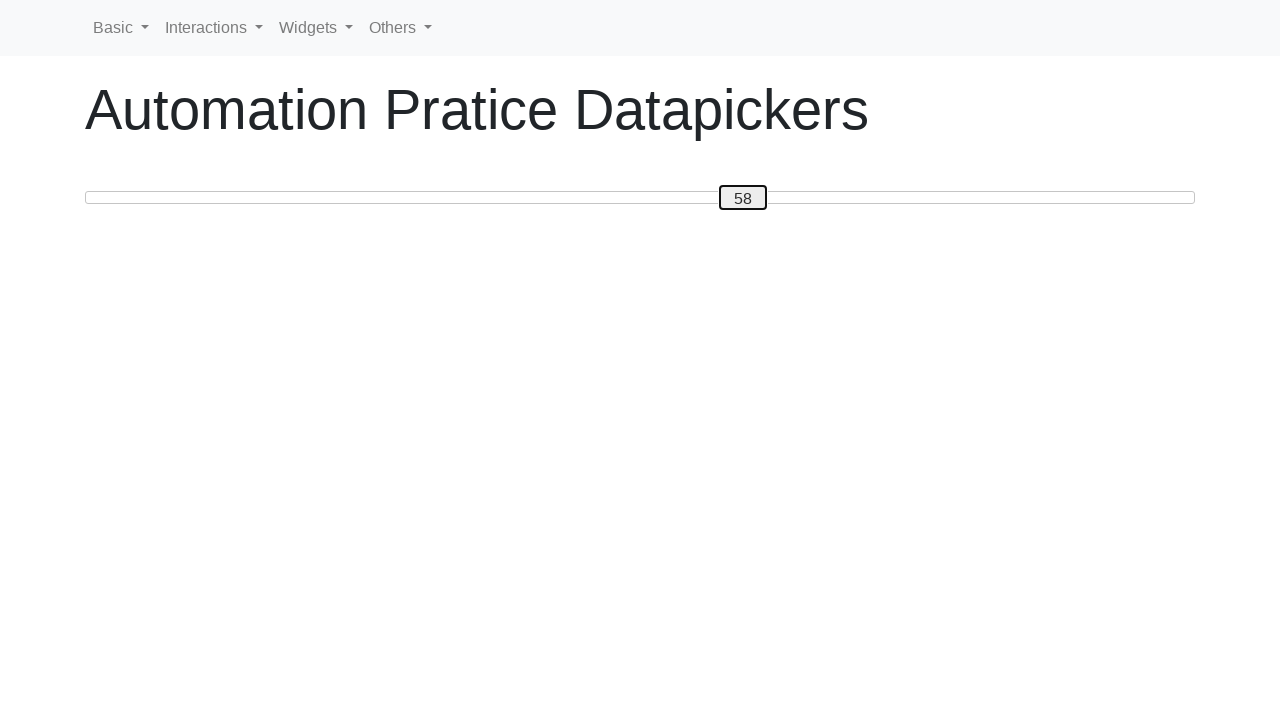

Pressed ArrowRight to move slider towards position 80
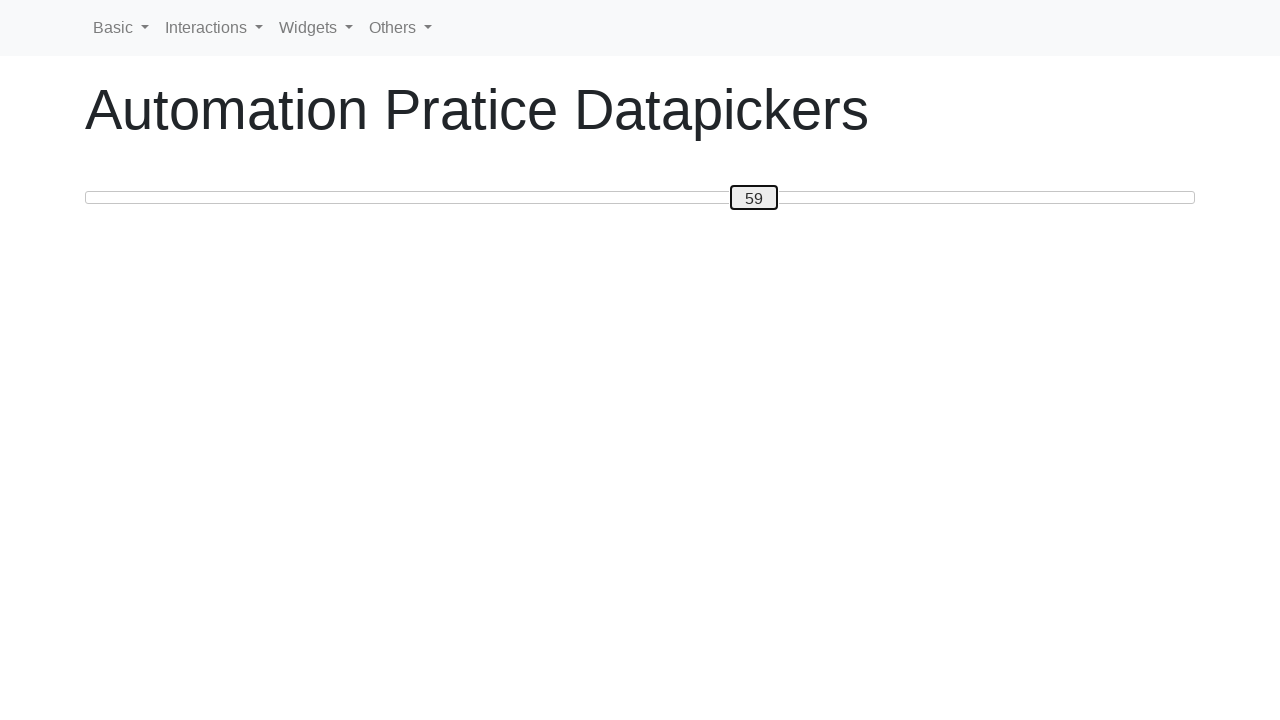

Pressed ArrowRight to move slider towards position 80
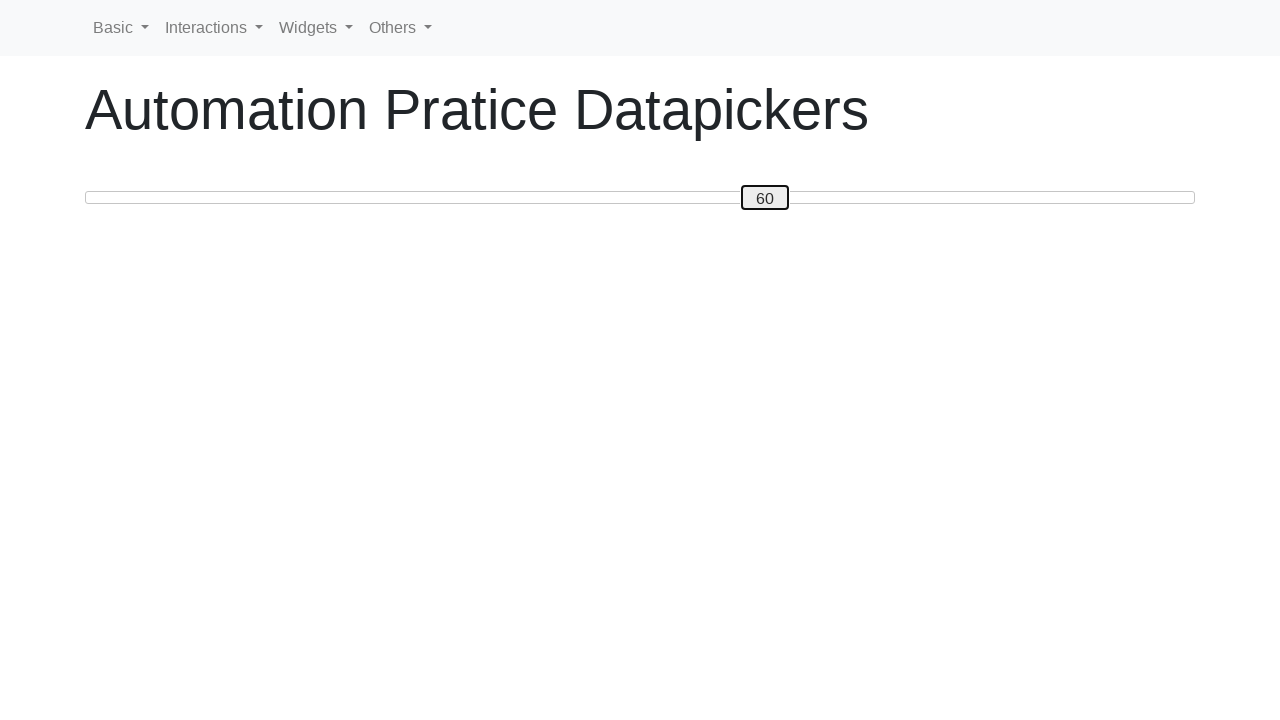

Pressed ArrowRight to move slider towards position 80
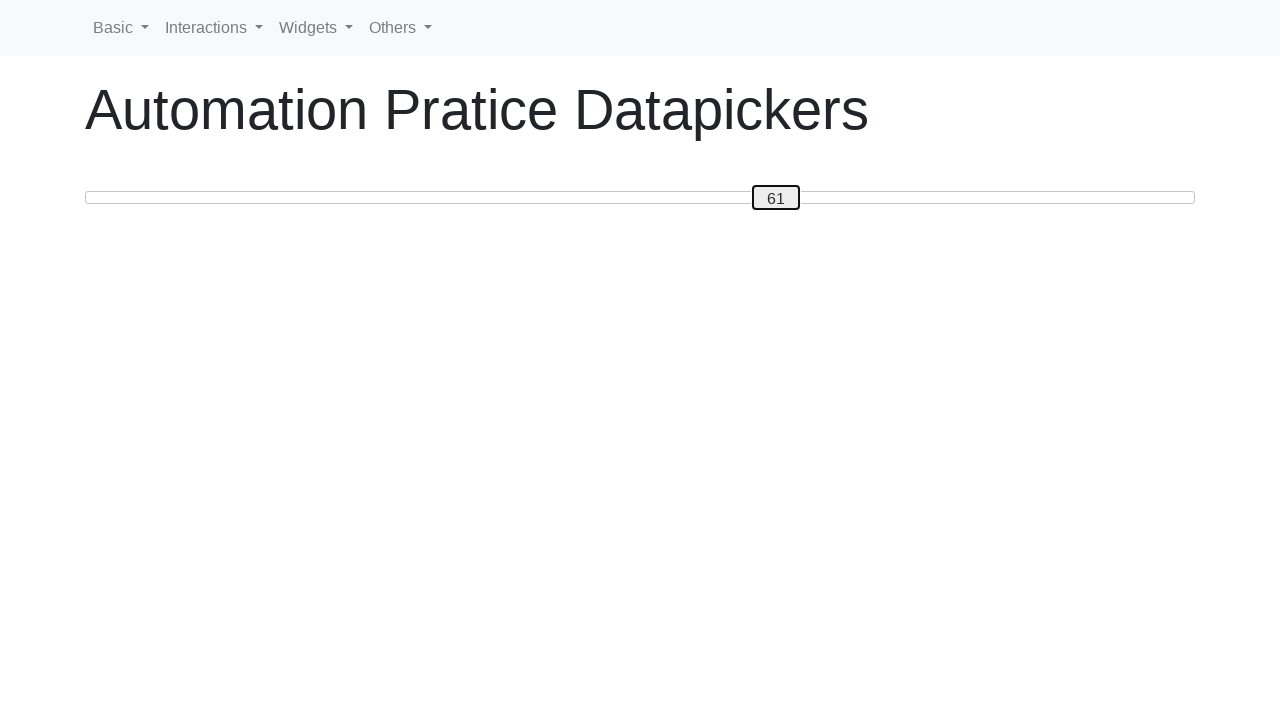

Pressed ArrowRight to move slider towards position 80
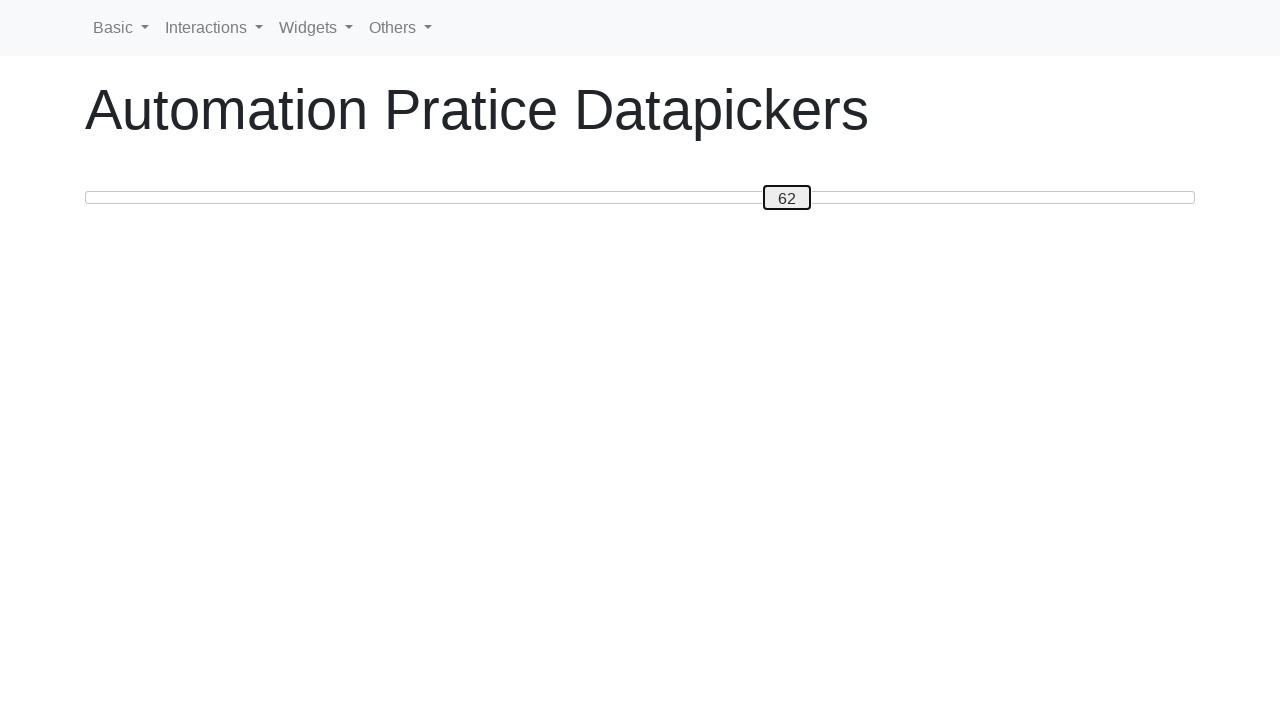

Pressed ArrowRight to move slider towards position 80
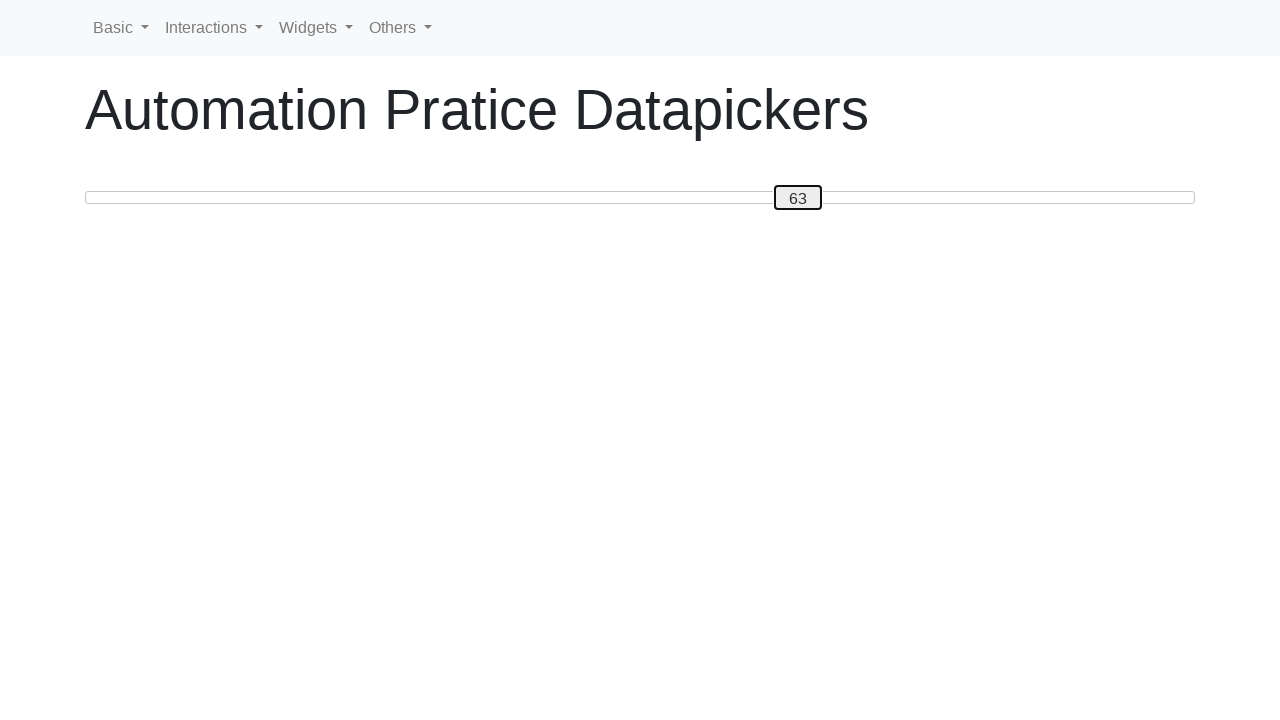

Pressed ArrowRight to move slider towards position 80
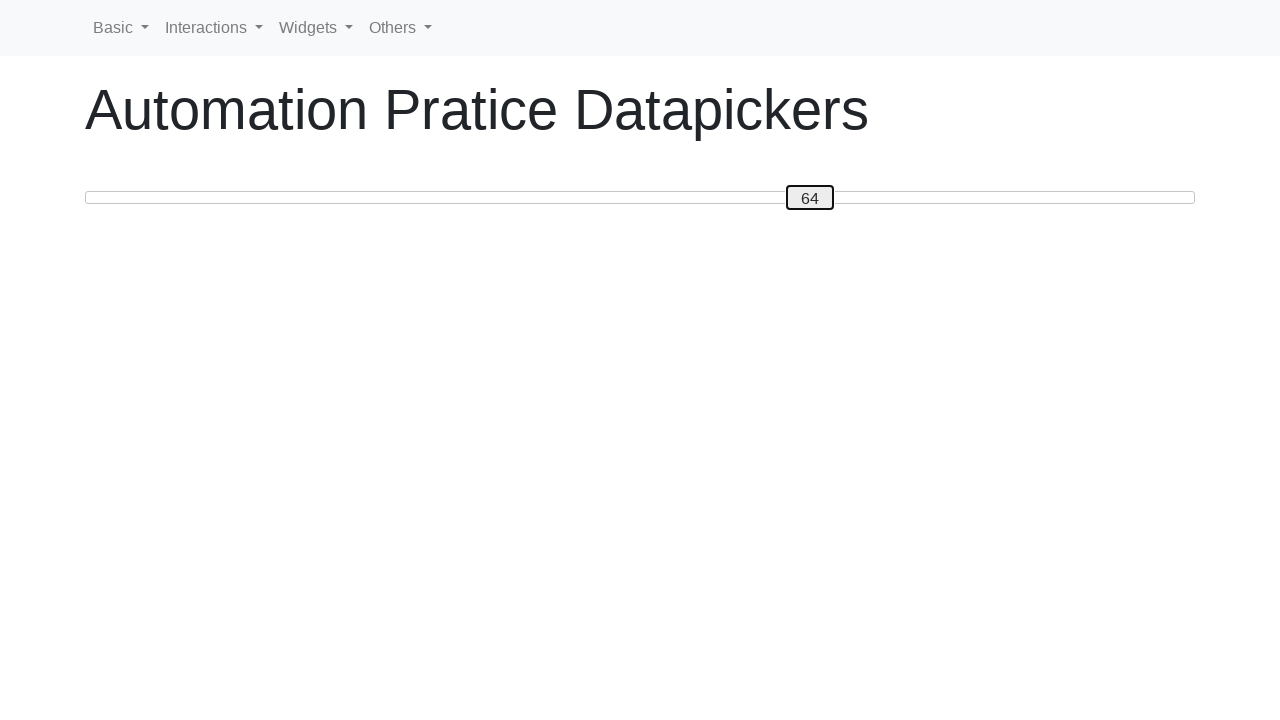

Pressed ArrowRight to move slider towards position 80
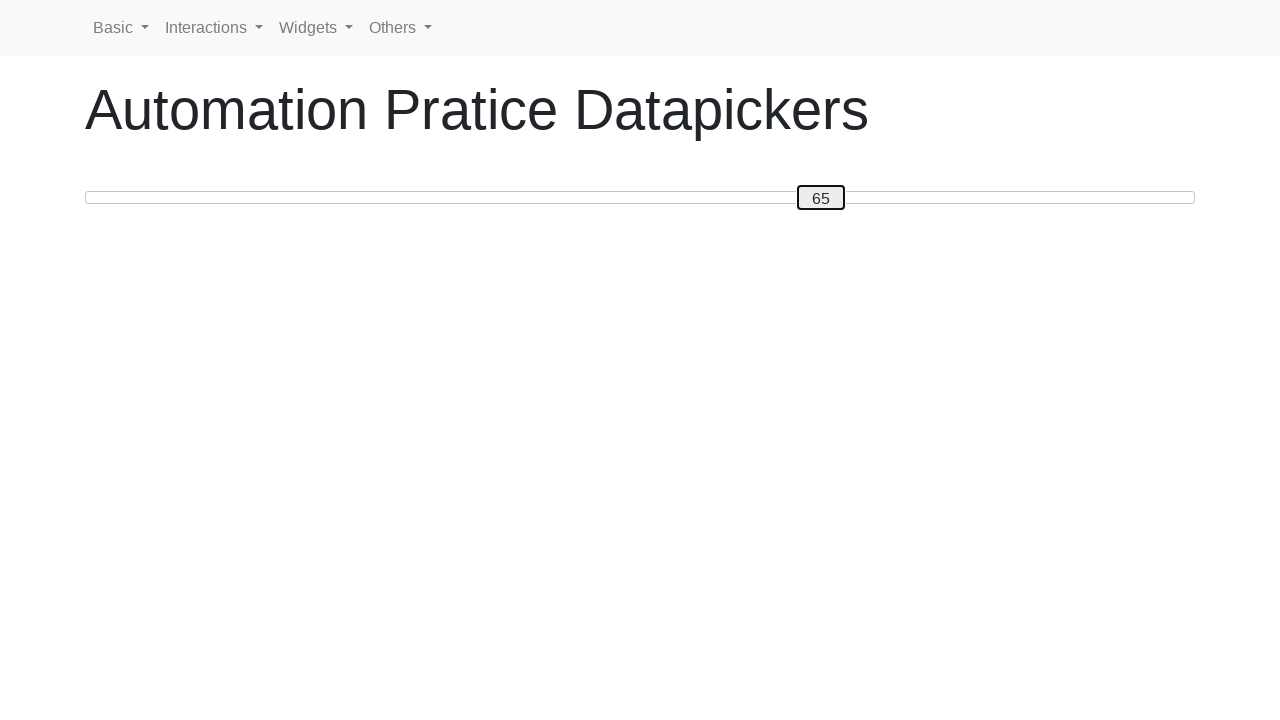

Pressed ArrowRight to move slider towards position 80
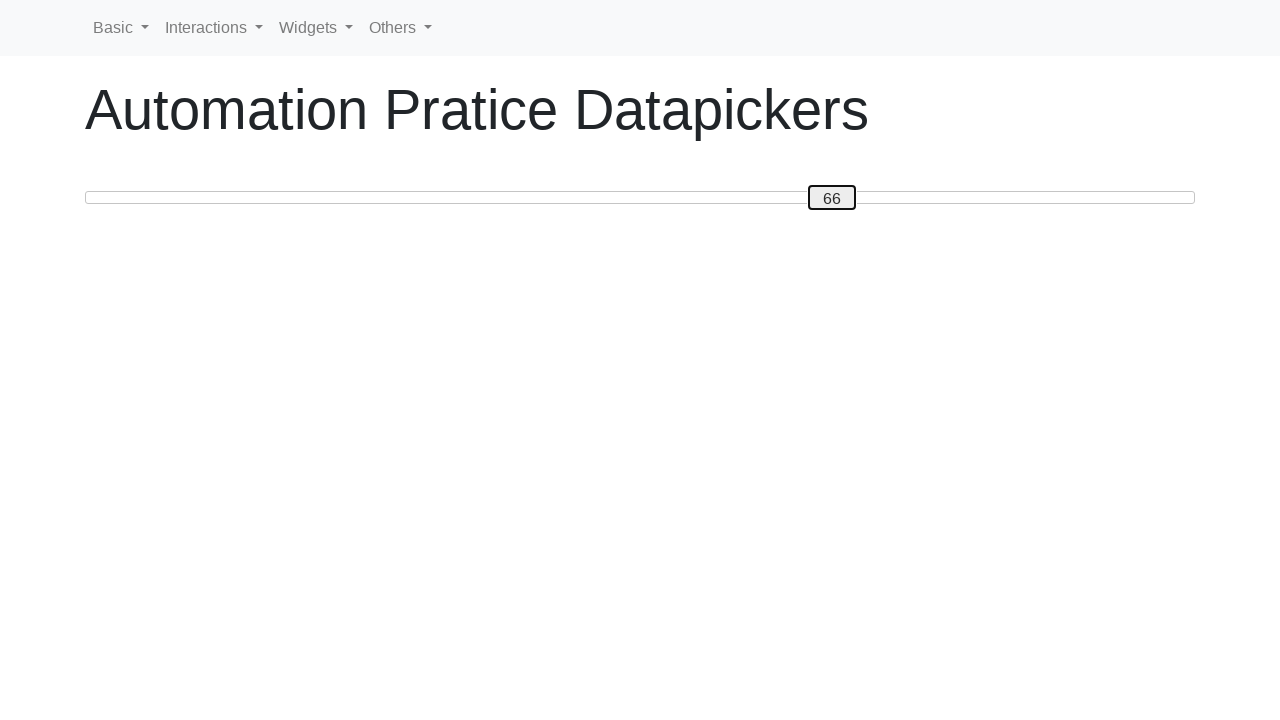

Pressed ArrowRight to move slider towards position 80
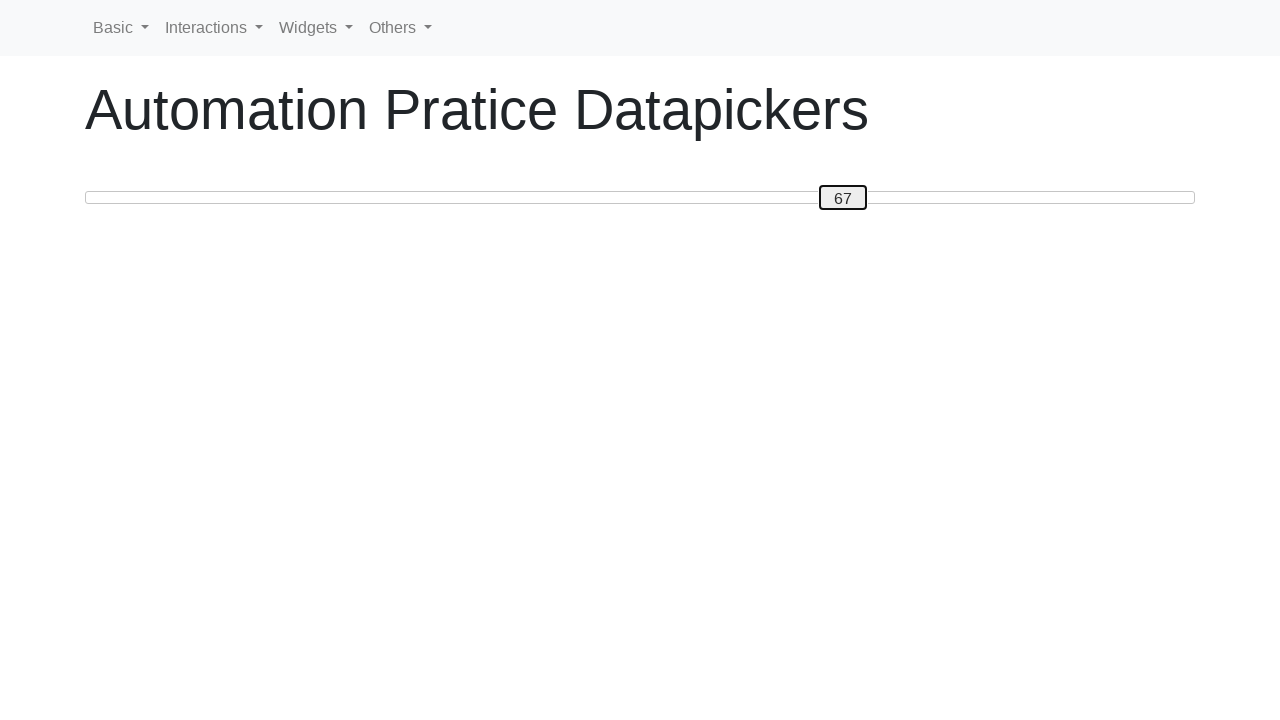

Pressed ArrowRight to move slider towards position 80
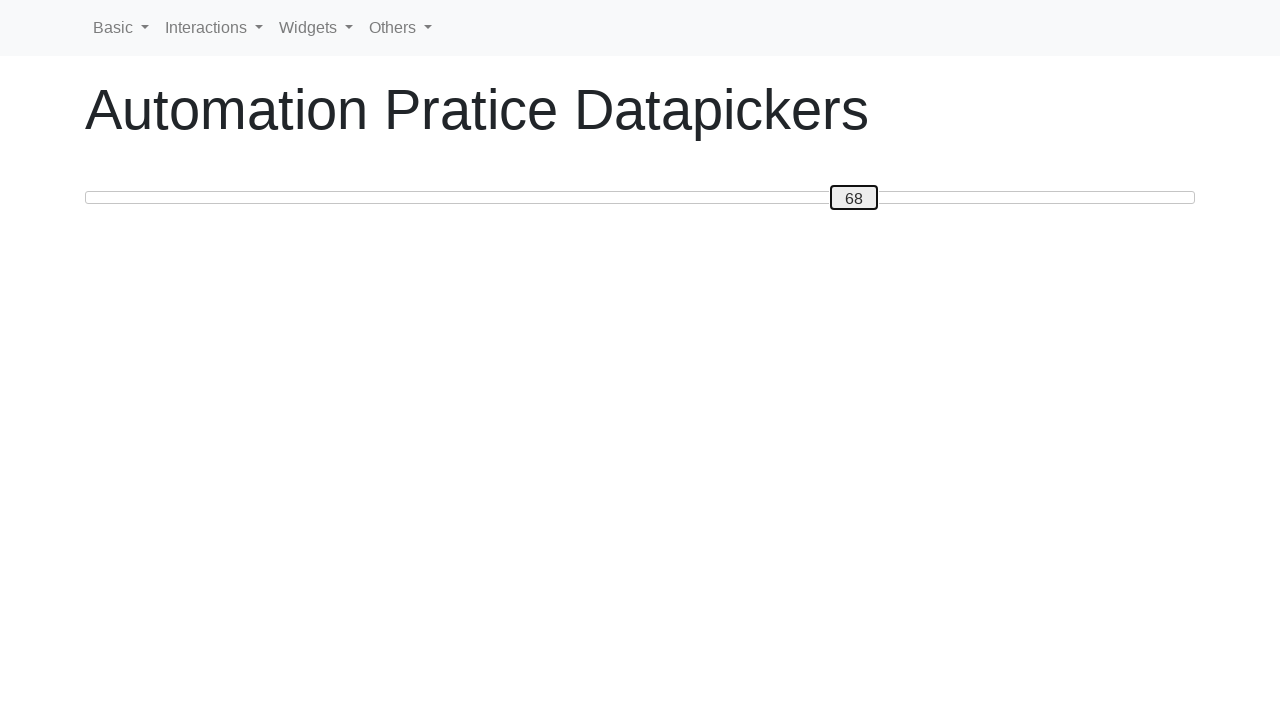

Pressed ArrowRight to move slider towards position 80
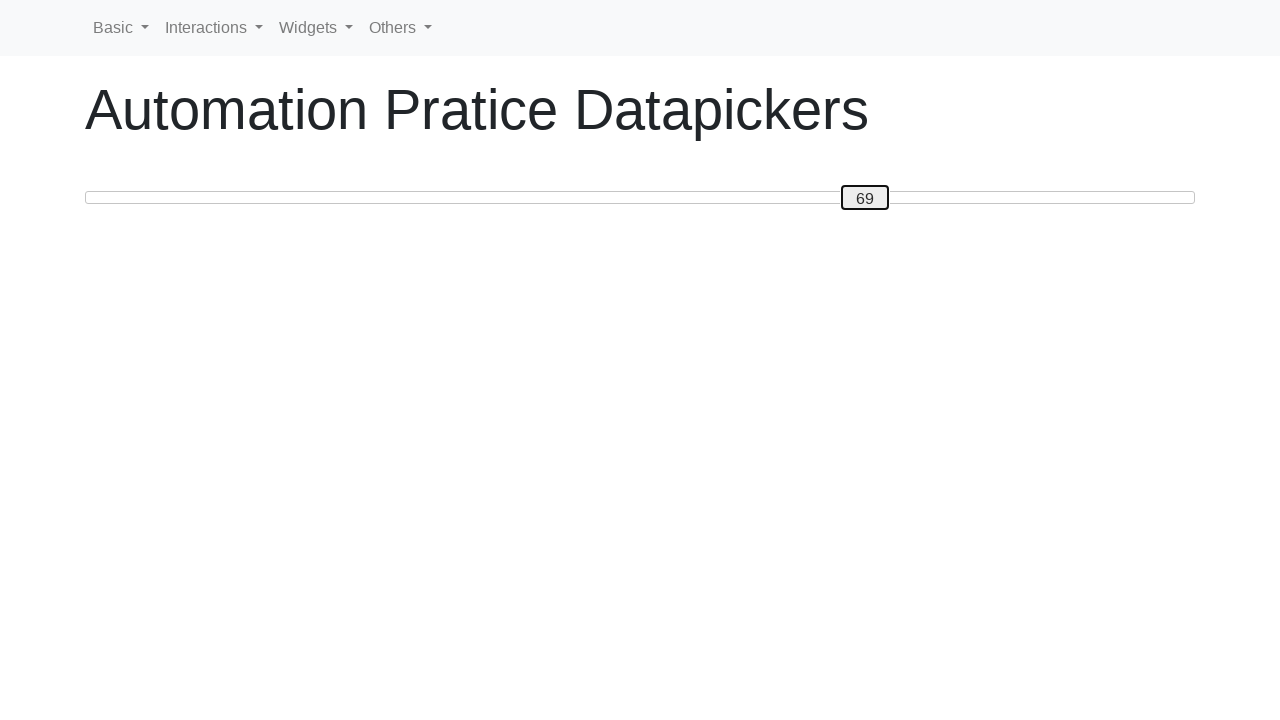

Pressed ArrowRight to move slider towards position 80
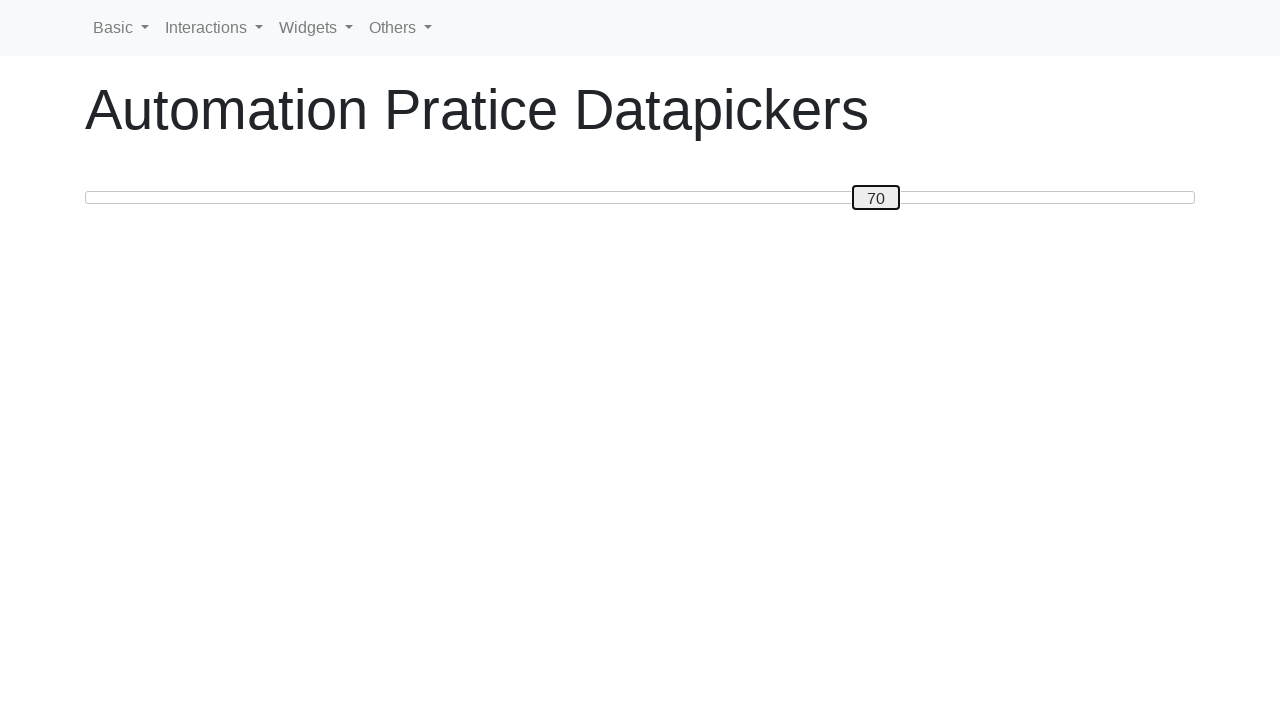

Pressed ArrowRight to move slider towards position 80
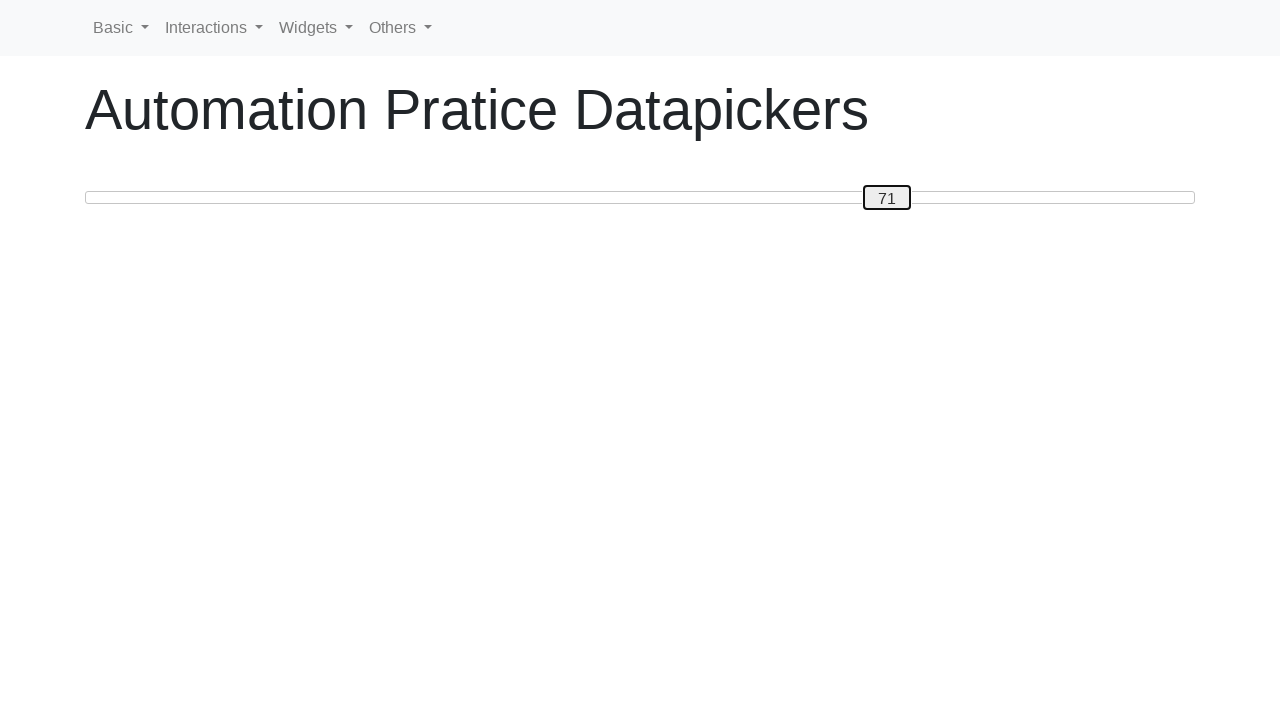

Pressed ArrowRight to move slider towards position 80
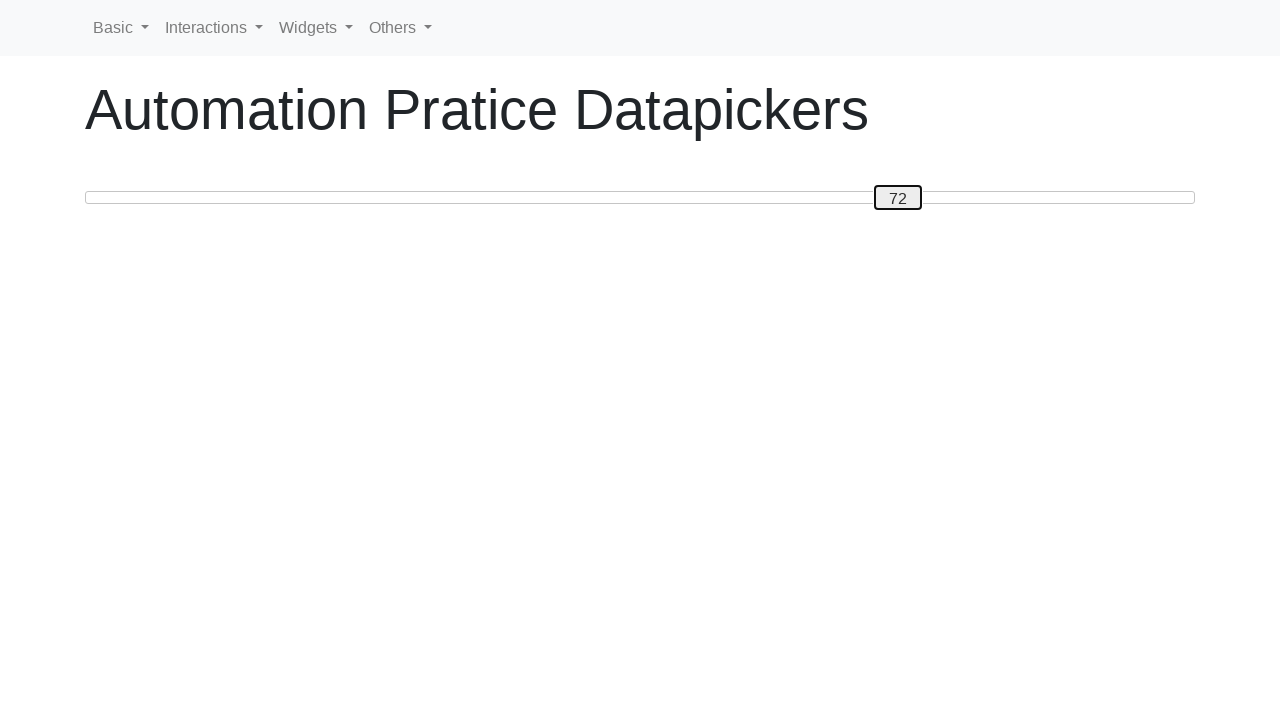

Pressed ArrowRight to move slider towards position 80
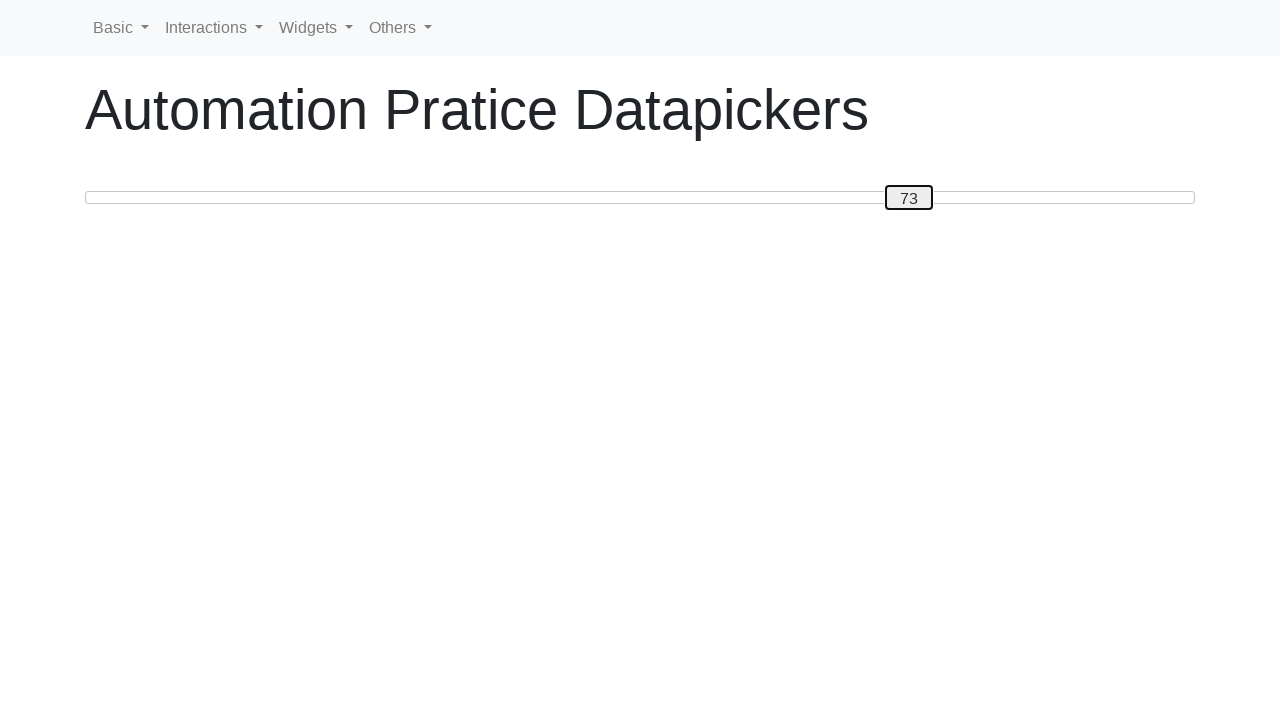

Pressed ArrowRight to move slider towards position 80
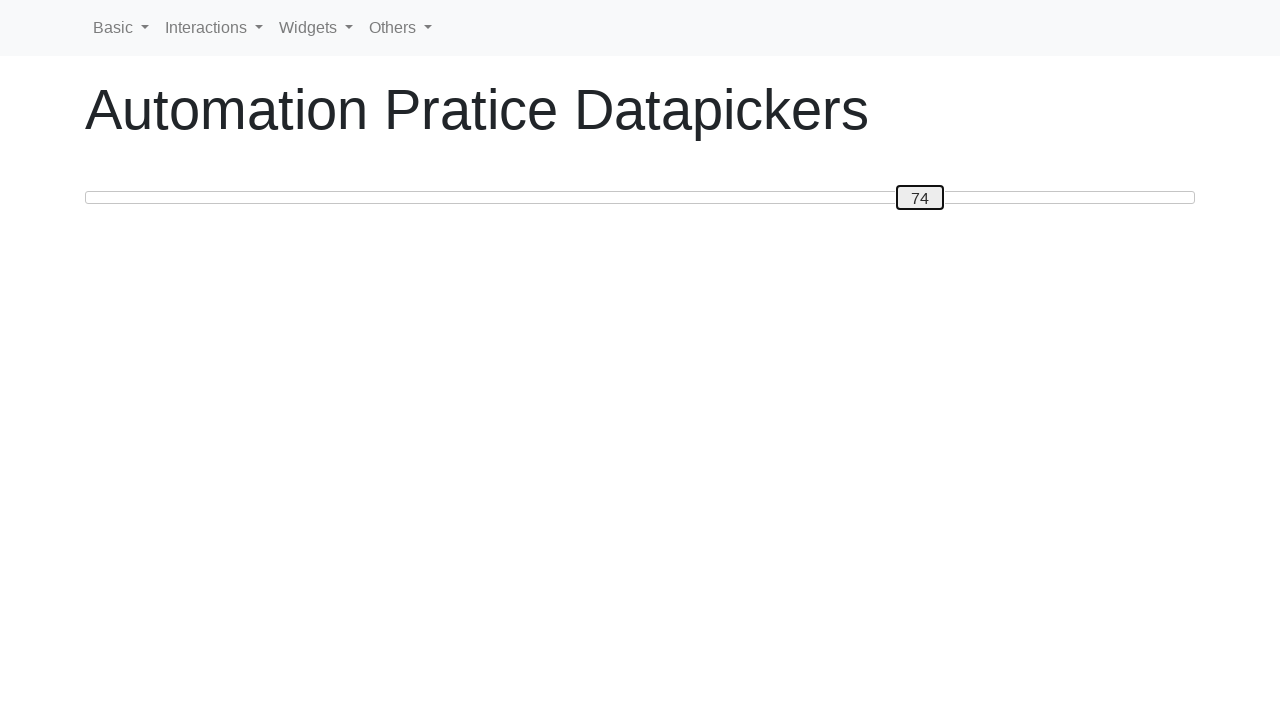

Pressed ArrowRight to move slider towards position 80
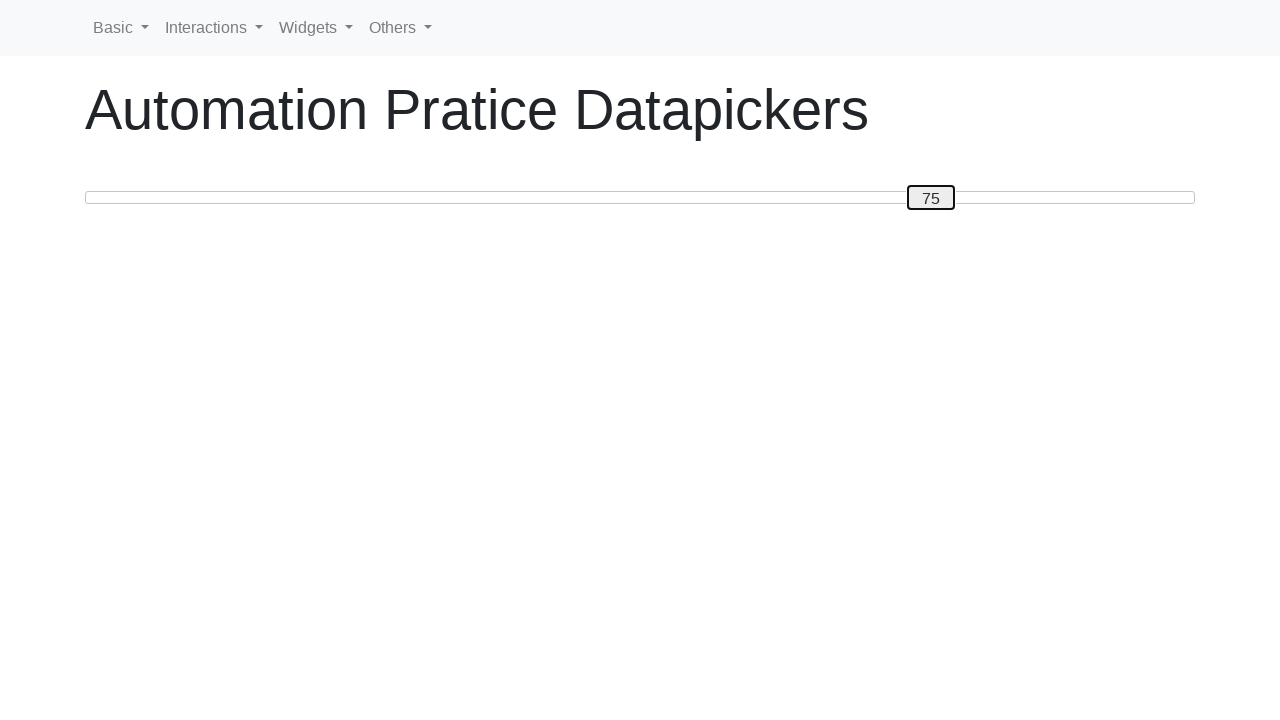

Pressed ArrowRight to move slider towards position 80
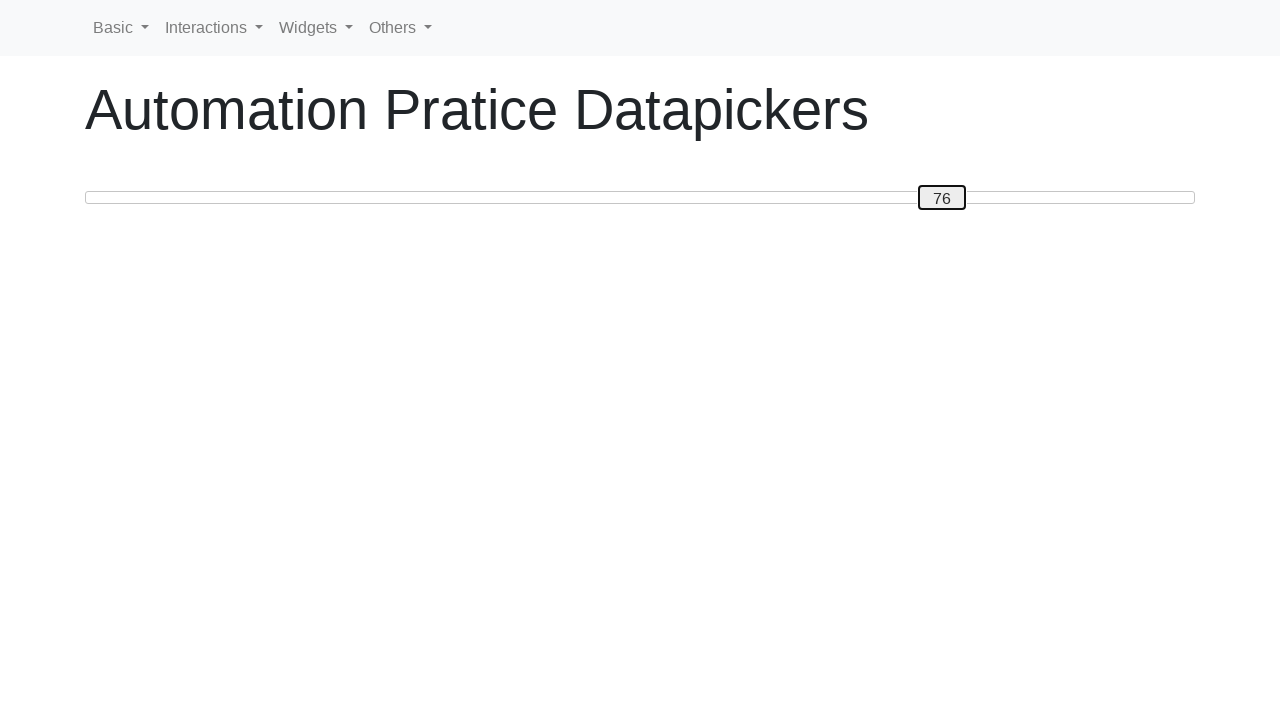

Pressed ArrowRight to move slider towards position 80
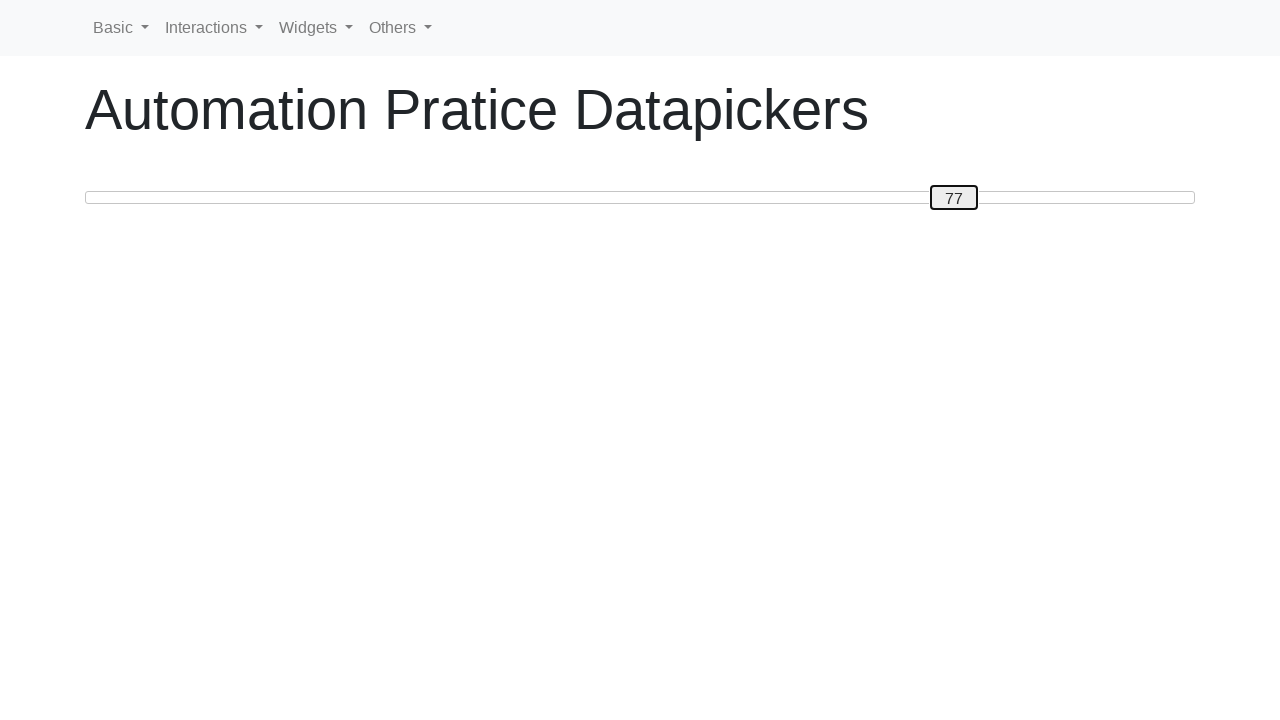

Pressed ArrowRight to move slider towards position 80
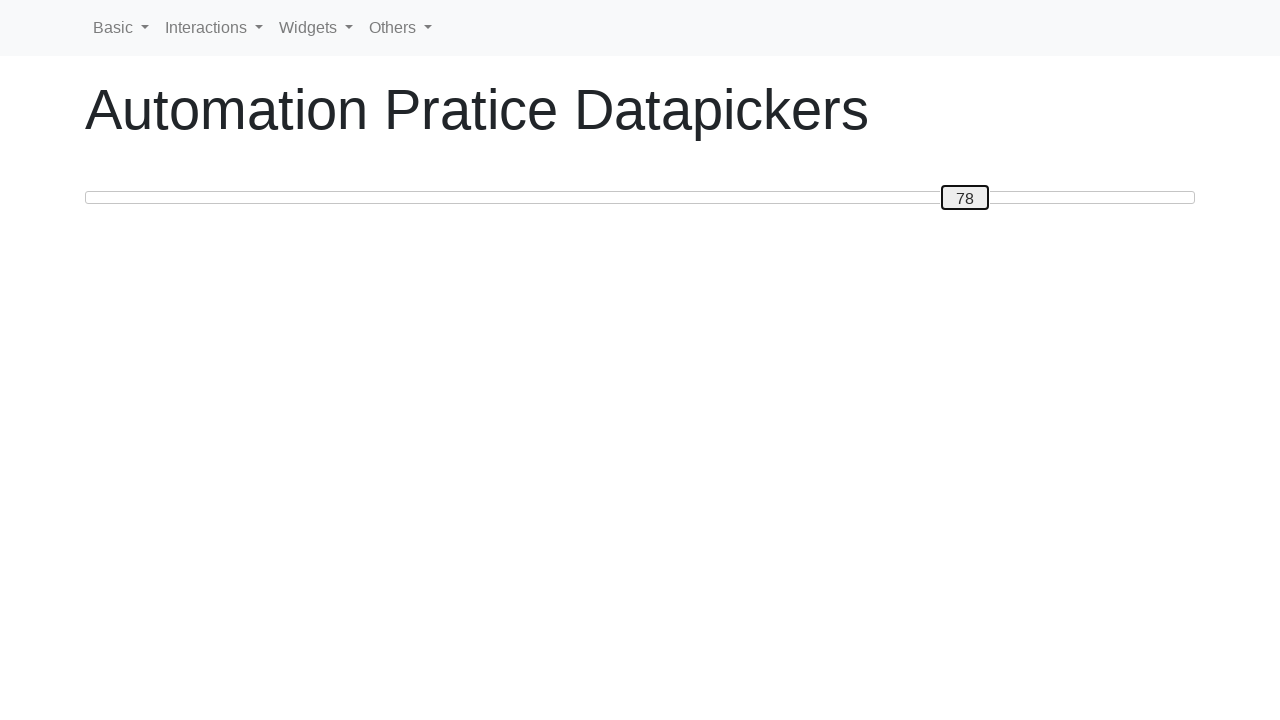

Pressed ArrowRight to move slider towards position 80
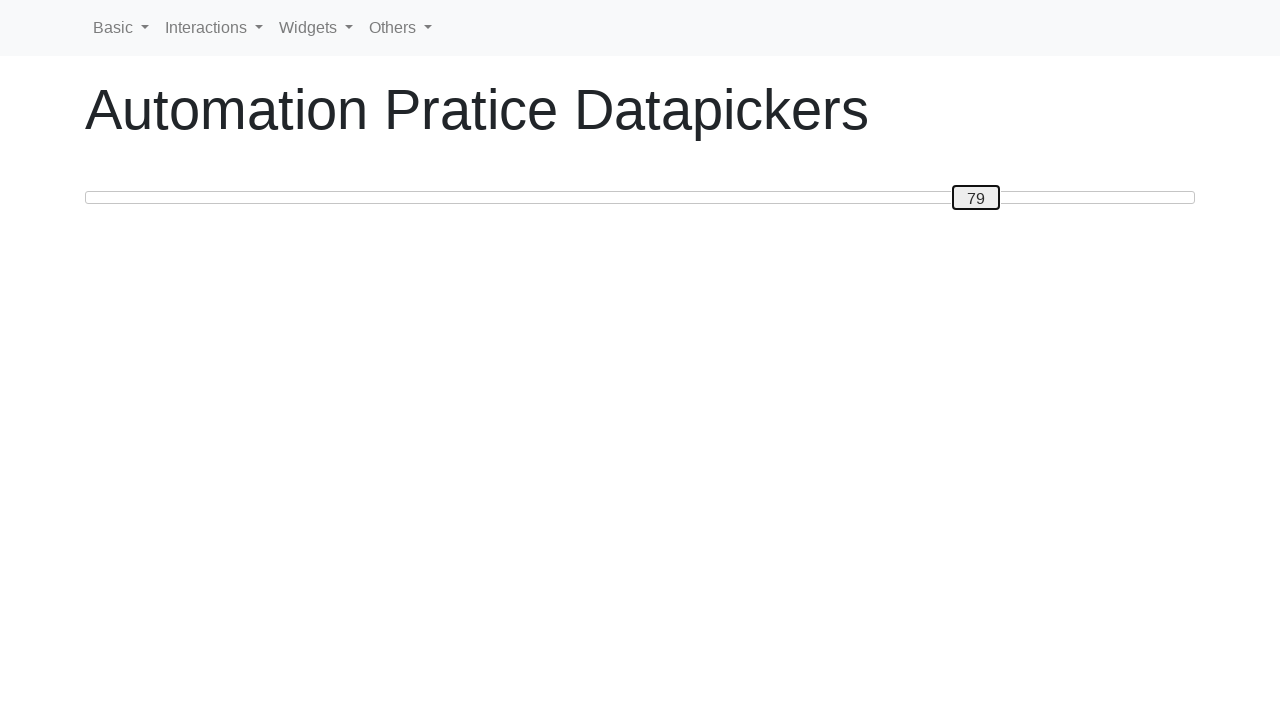

Pressed ArrowRight to move slider towards position 80
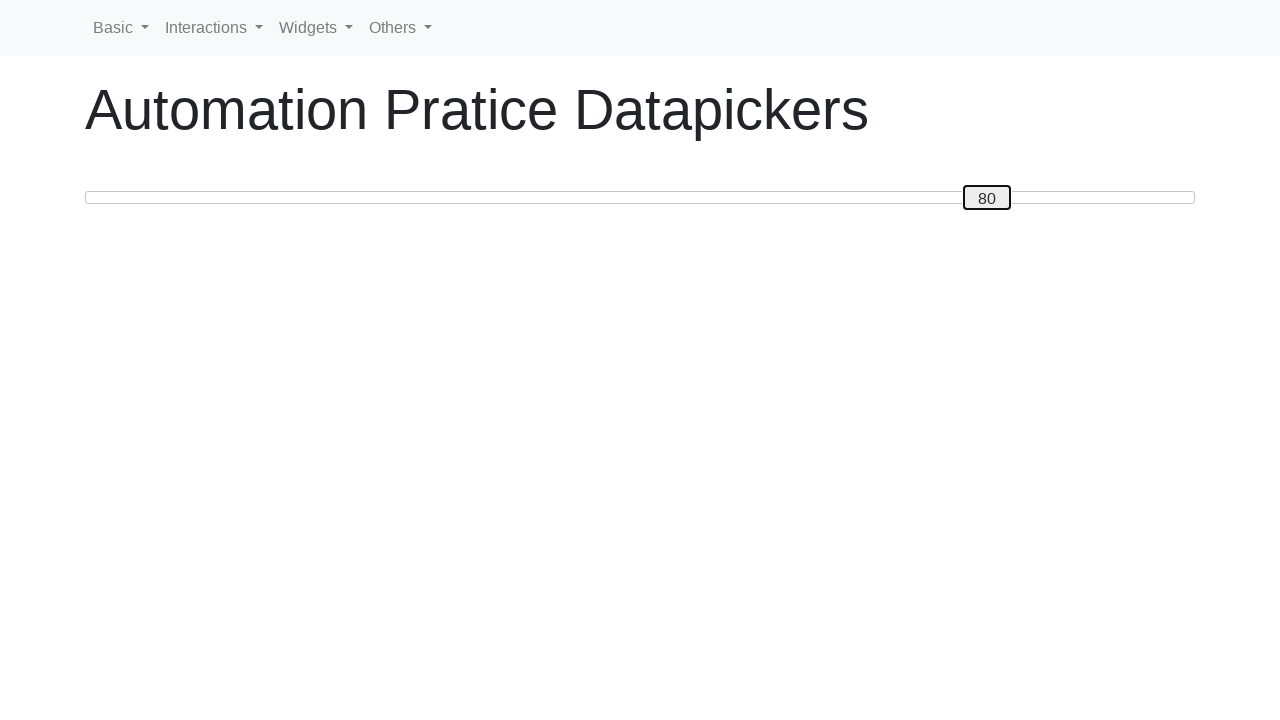

Clicked slider handle at position 80 at (987, 198) on #custom-handle
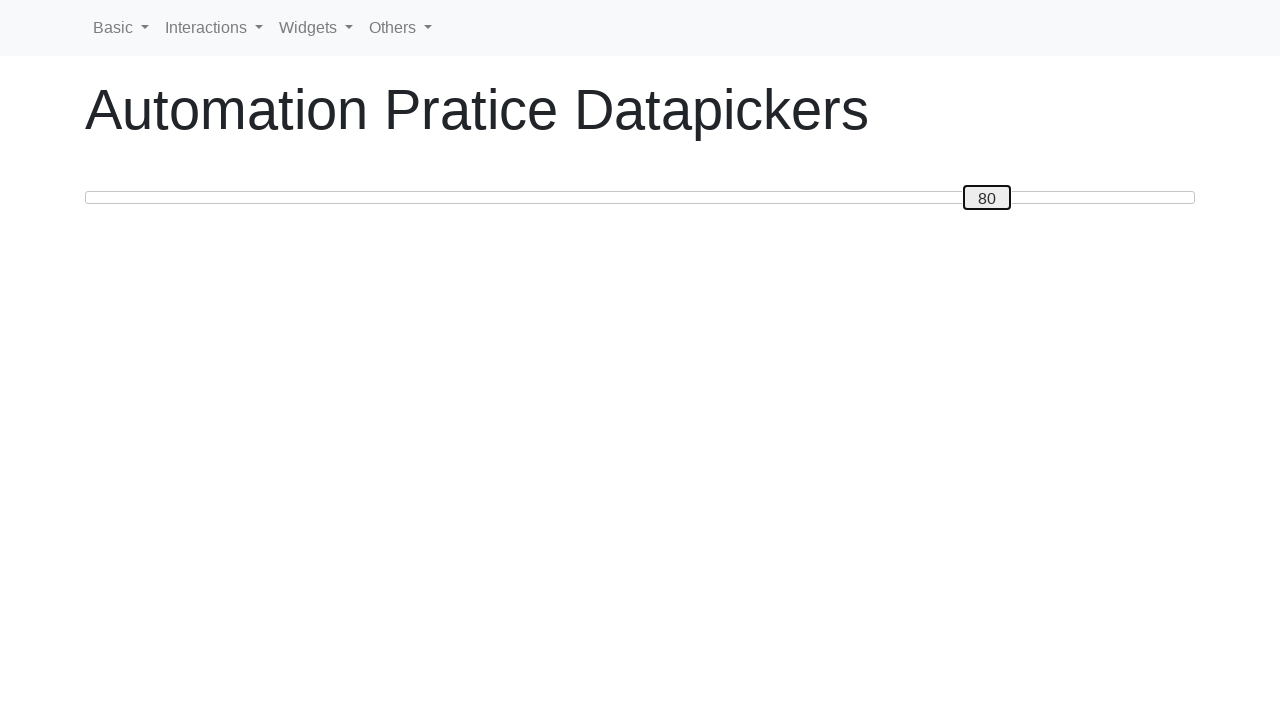

Clicked slider handle to focus at (987, 198) on #custom-handle
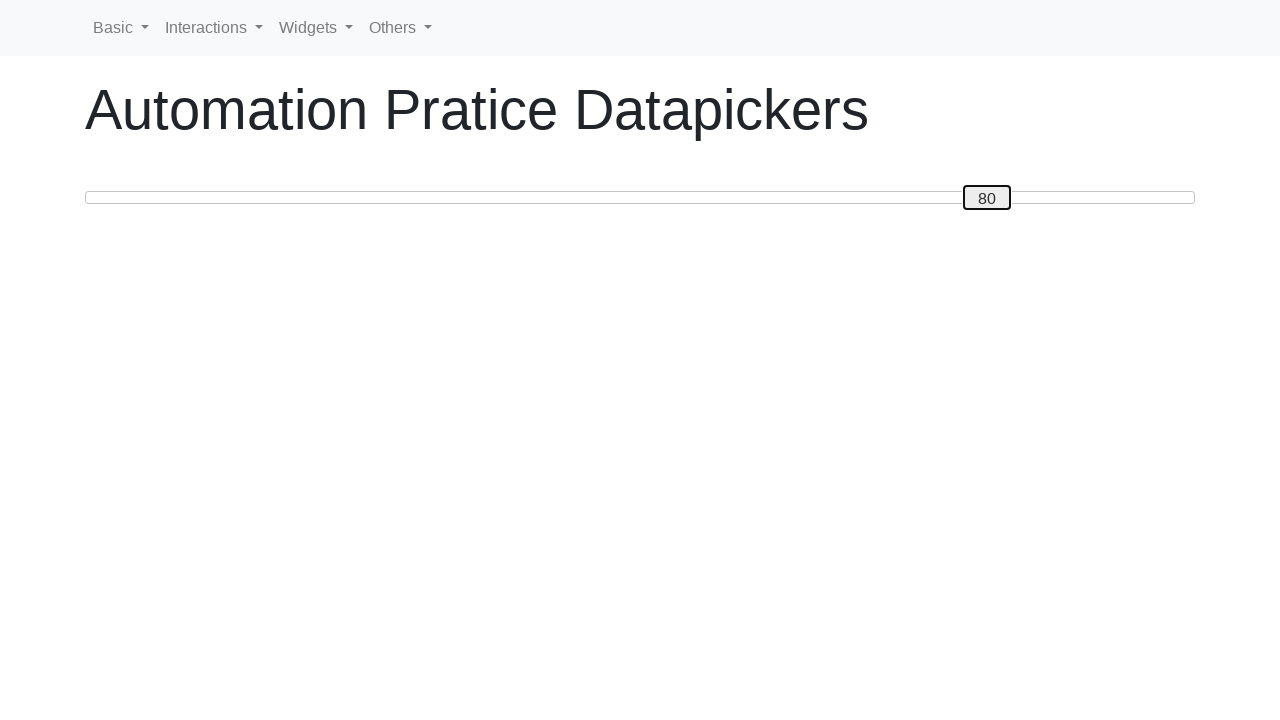

Read current slider position: 80
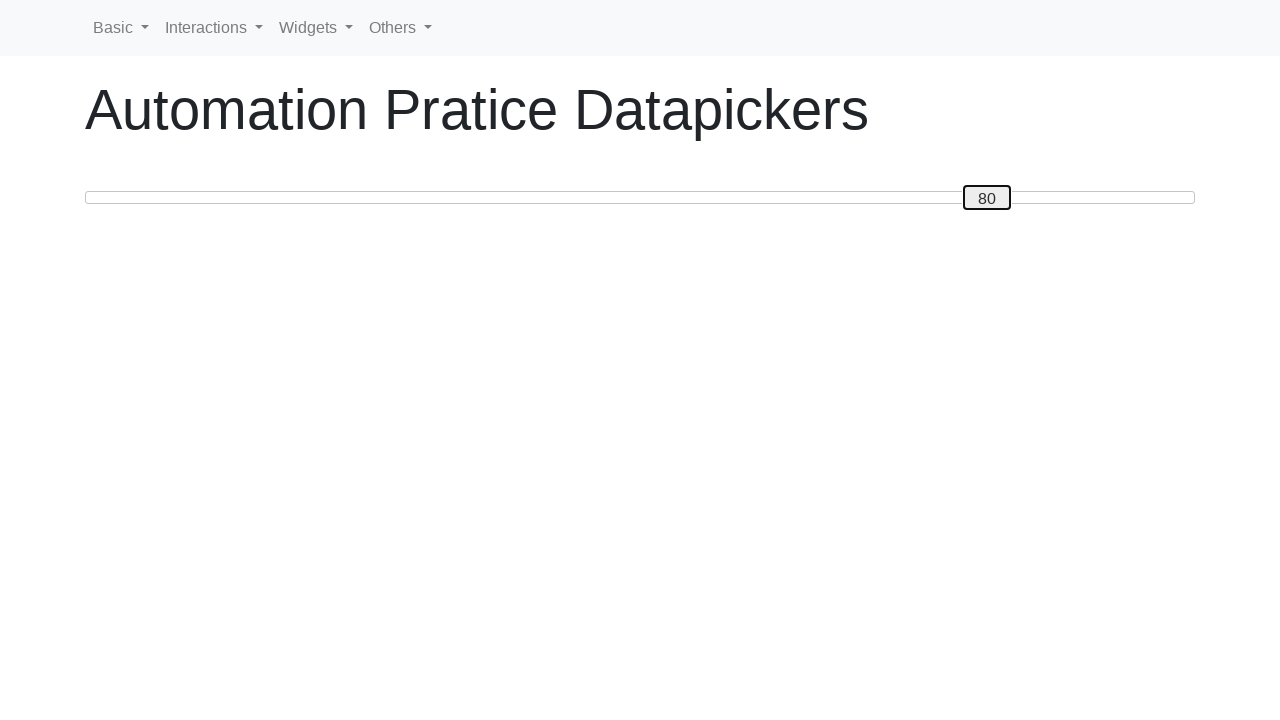

Pressed ArrowLeft to move slider towards position 20
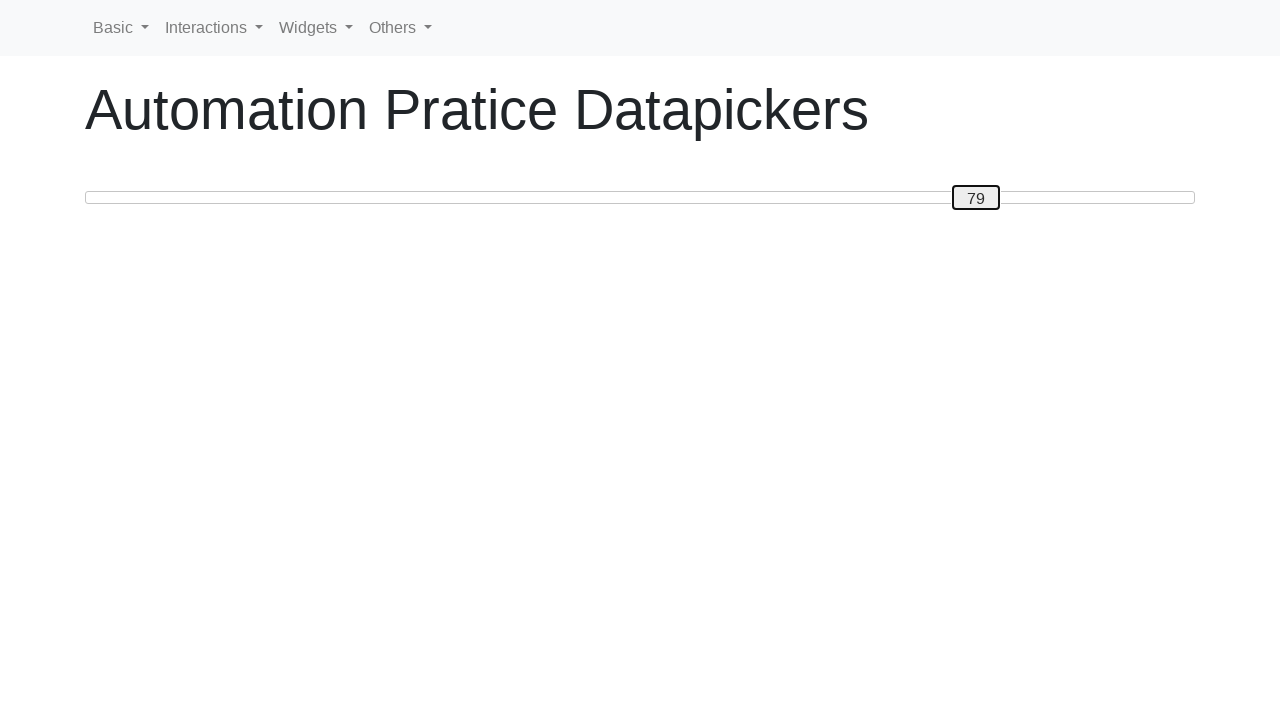

Pressed ArrowLeft to move slider towards position 20
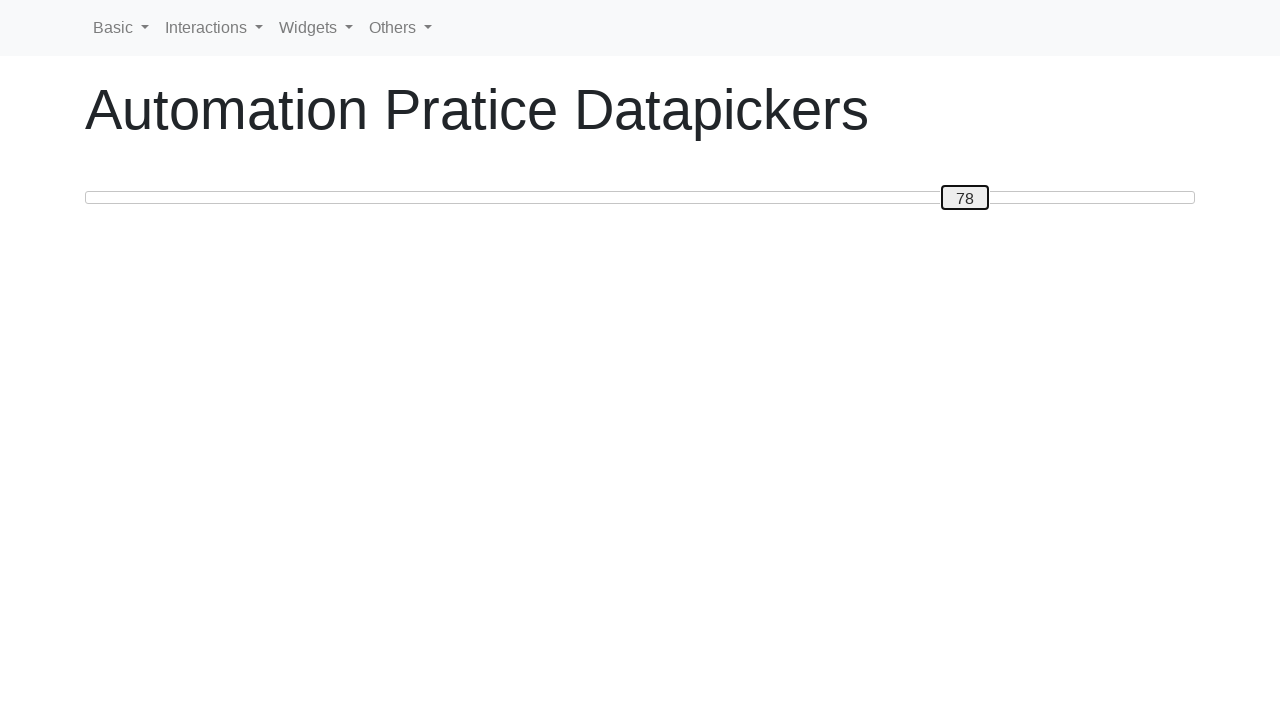

Pressed ArrowLeft to move slider towards position 20
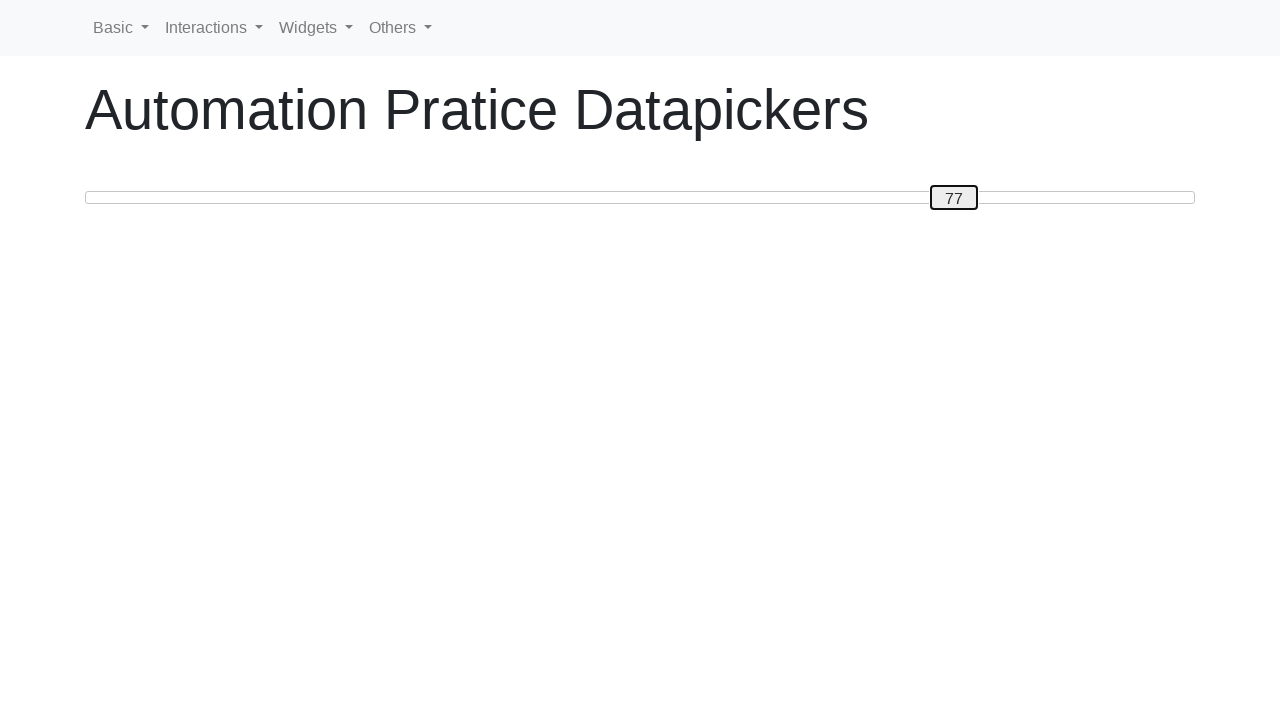

Pressed ArrowLeft to move slider towards position 20
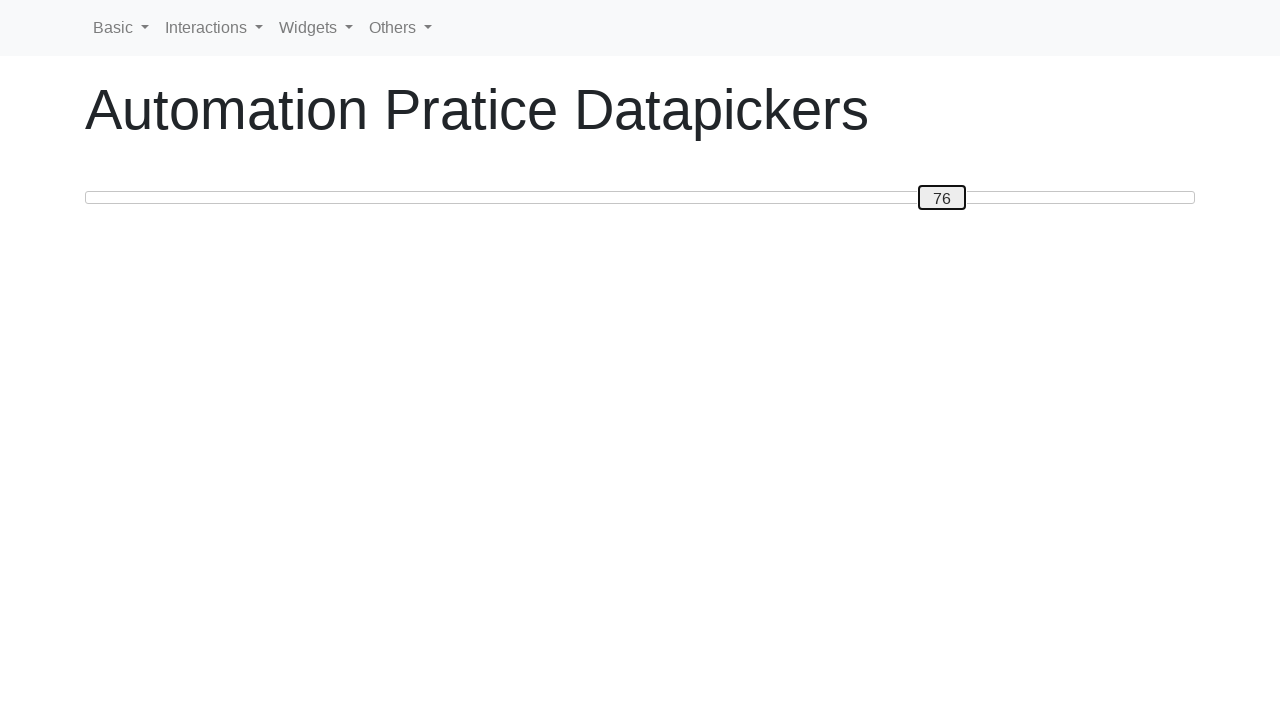

Pressed ArrowLeft to move slider towards position 20
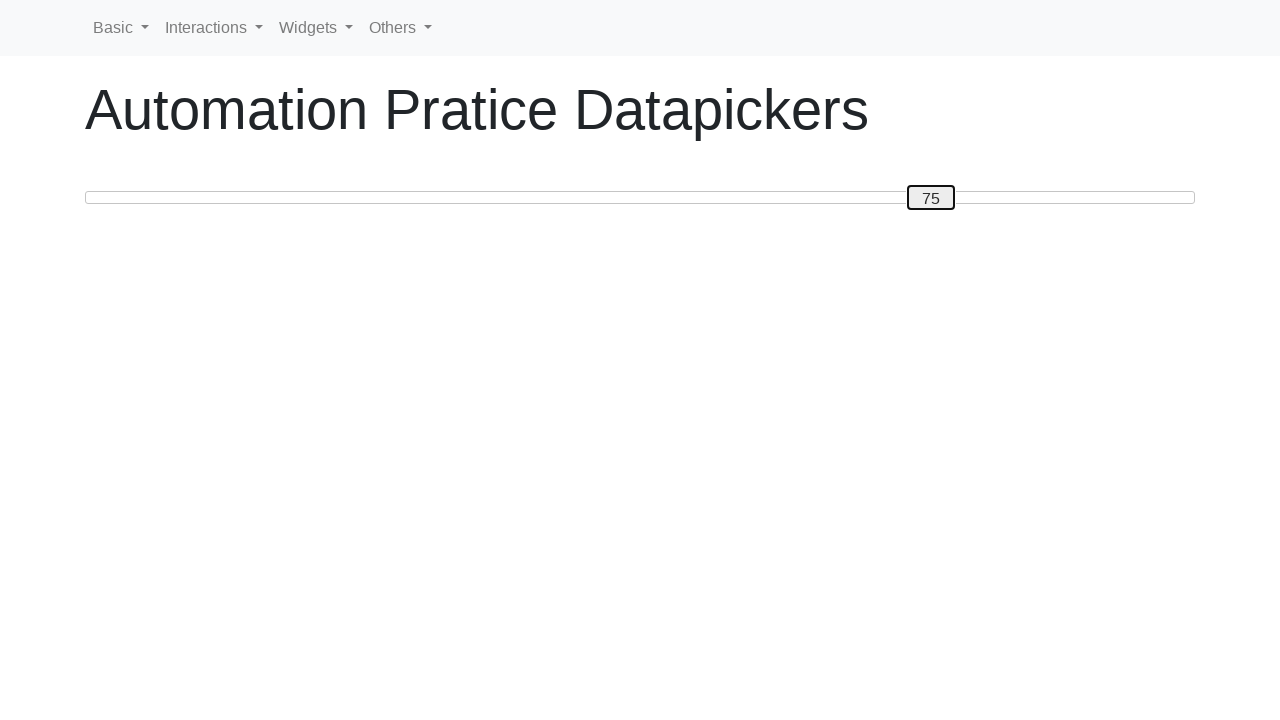

Pressed ArrowLeft to move slider towards position 20
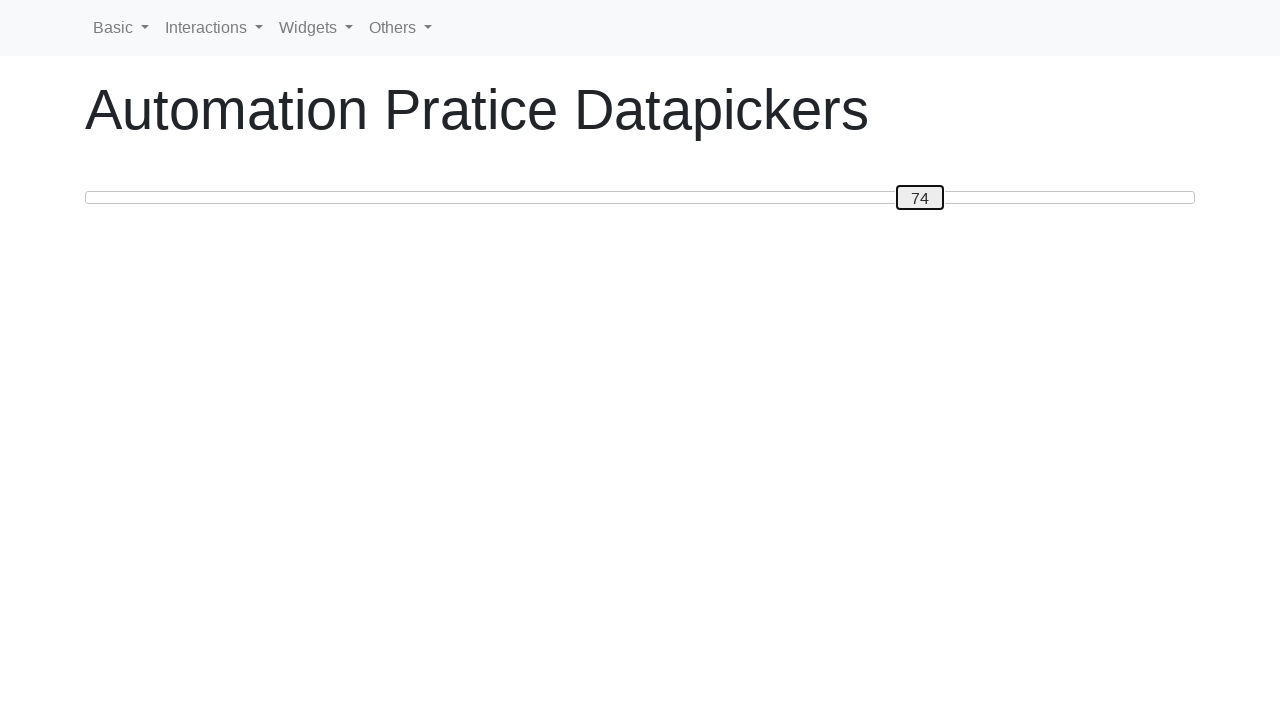

Pressed ArrowLeft to move slider towards position 20
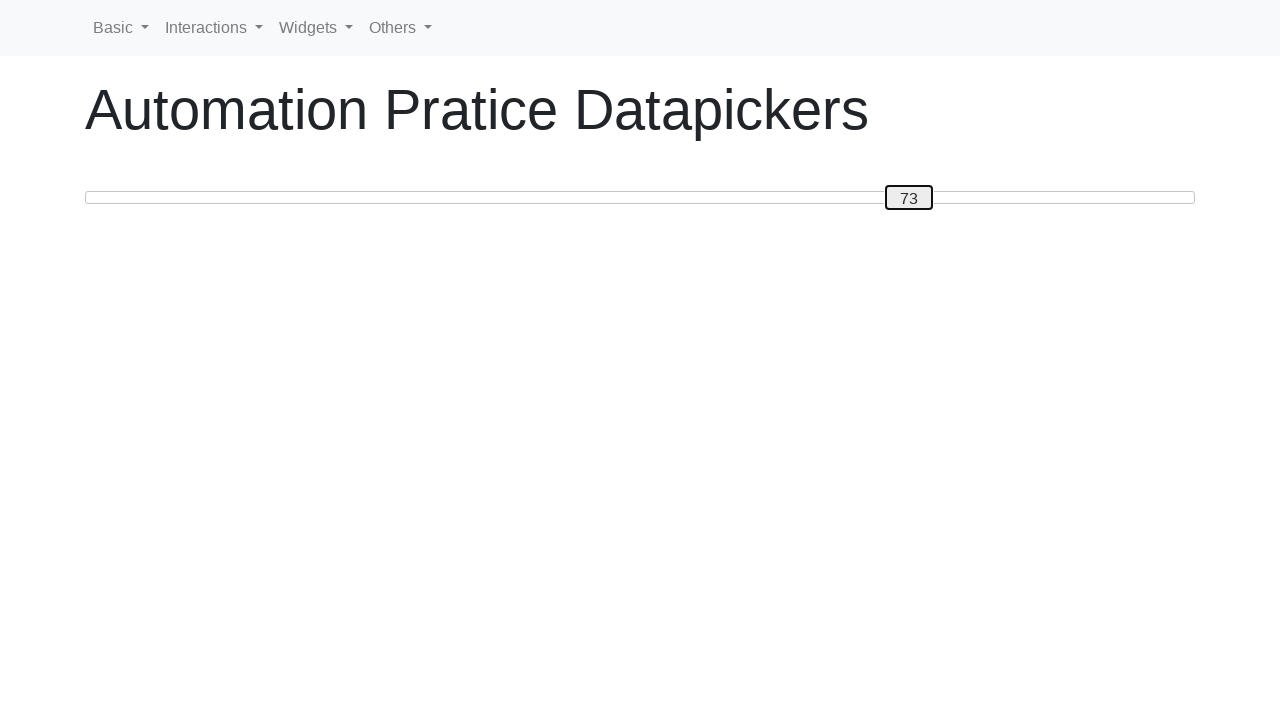

Pressed ArrowLeft to move slider towards position 20
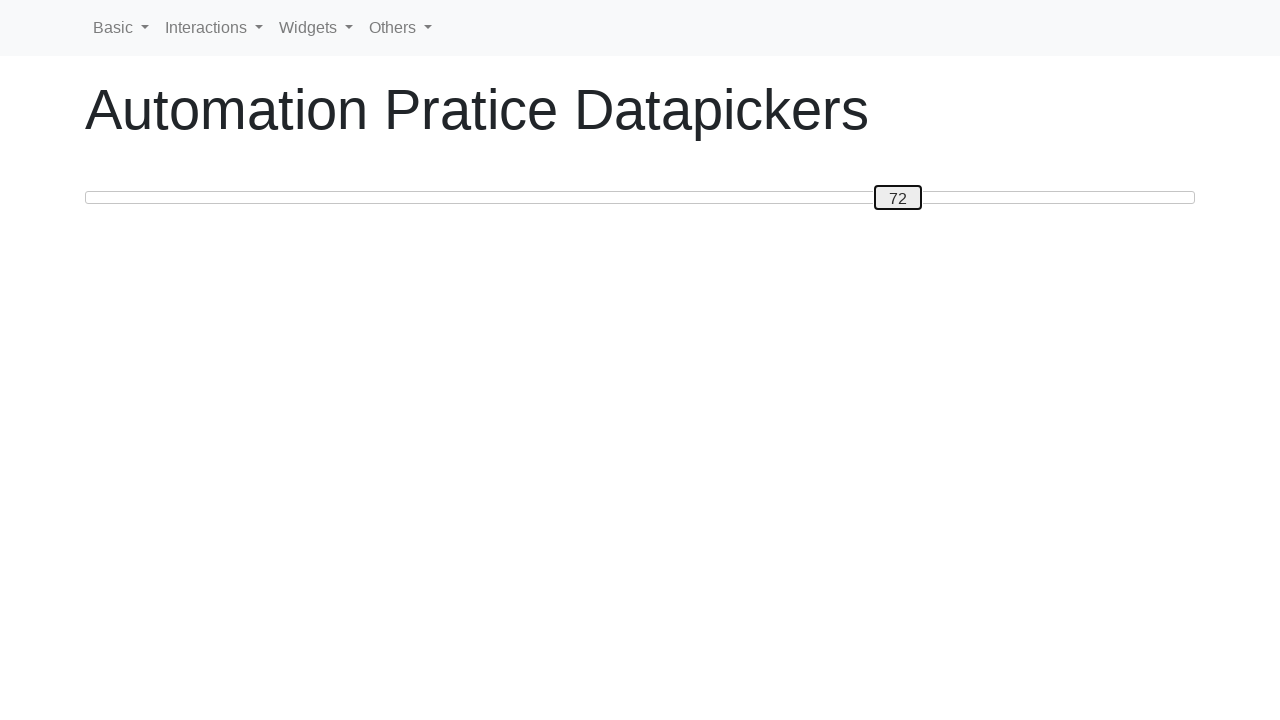

Pressed ArrowLeft to move slider towards position 20
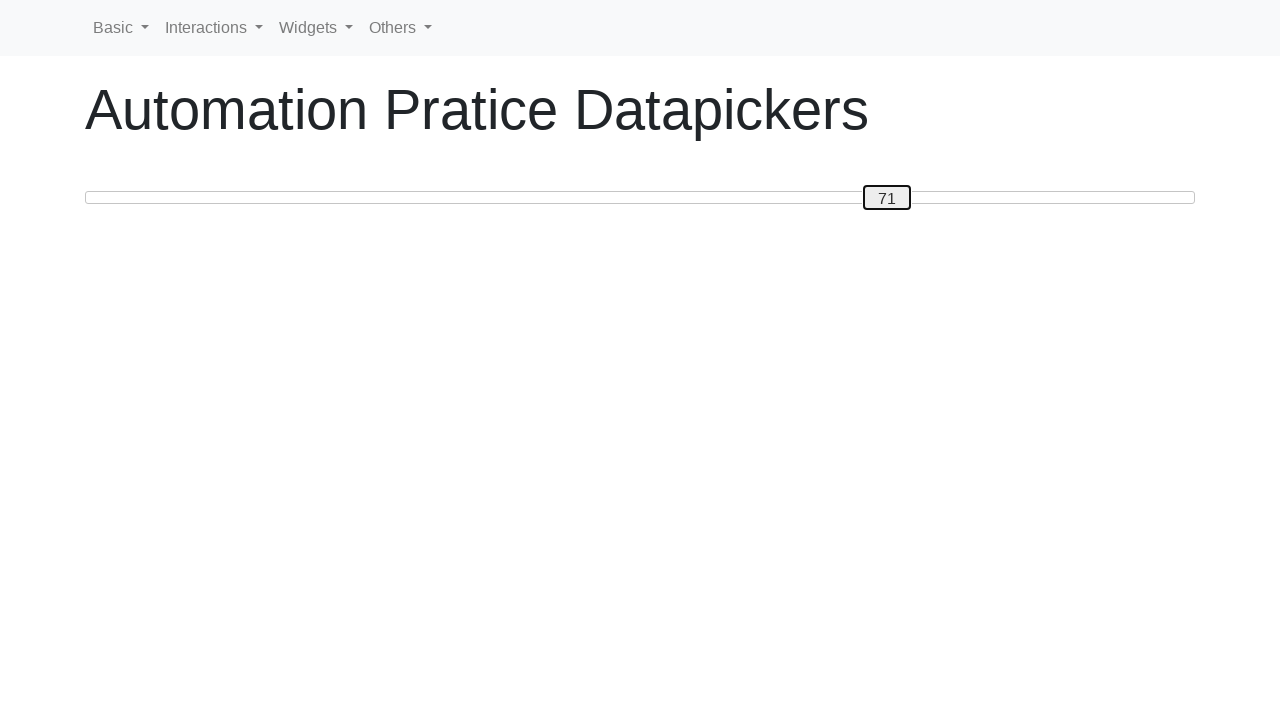

Pressed ArrowLeft to move slider towards position 20
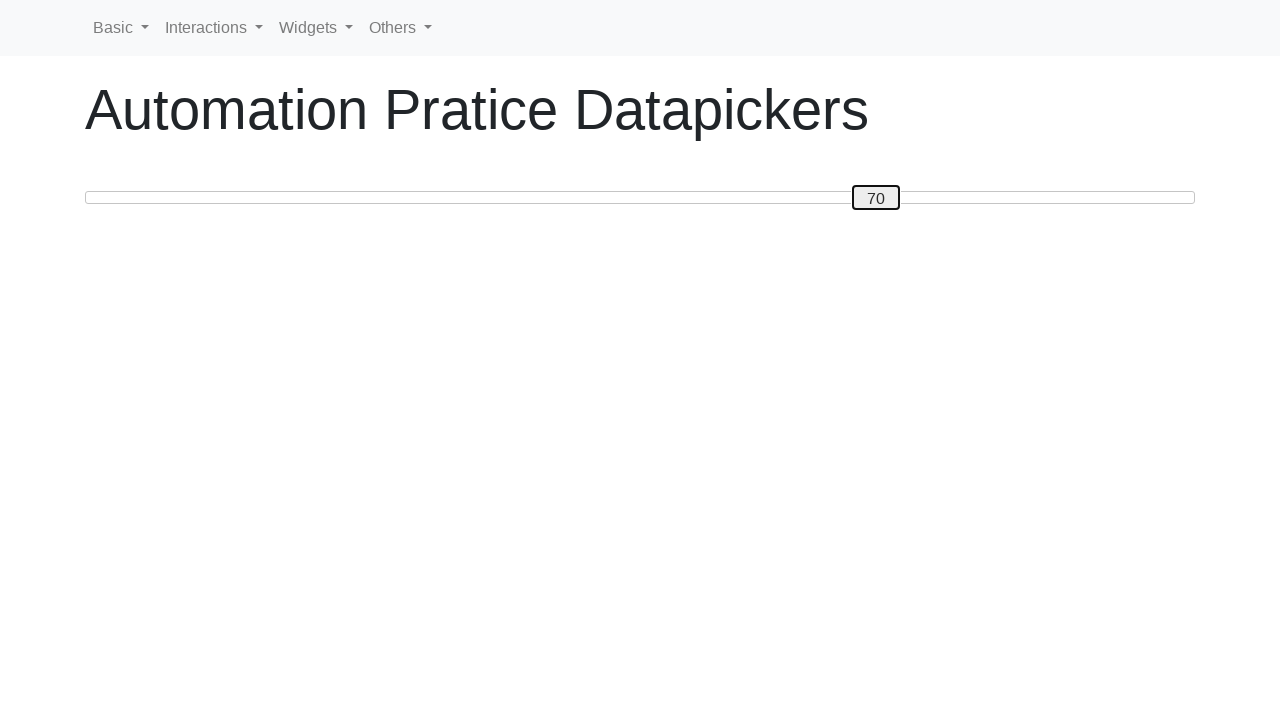

Pressed ArrowLeft to move slider towards position 20
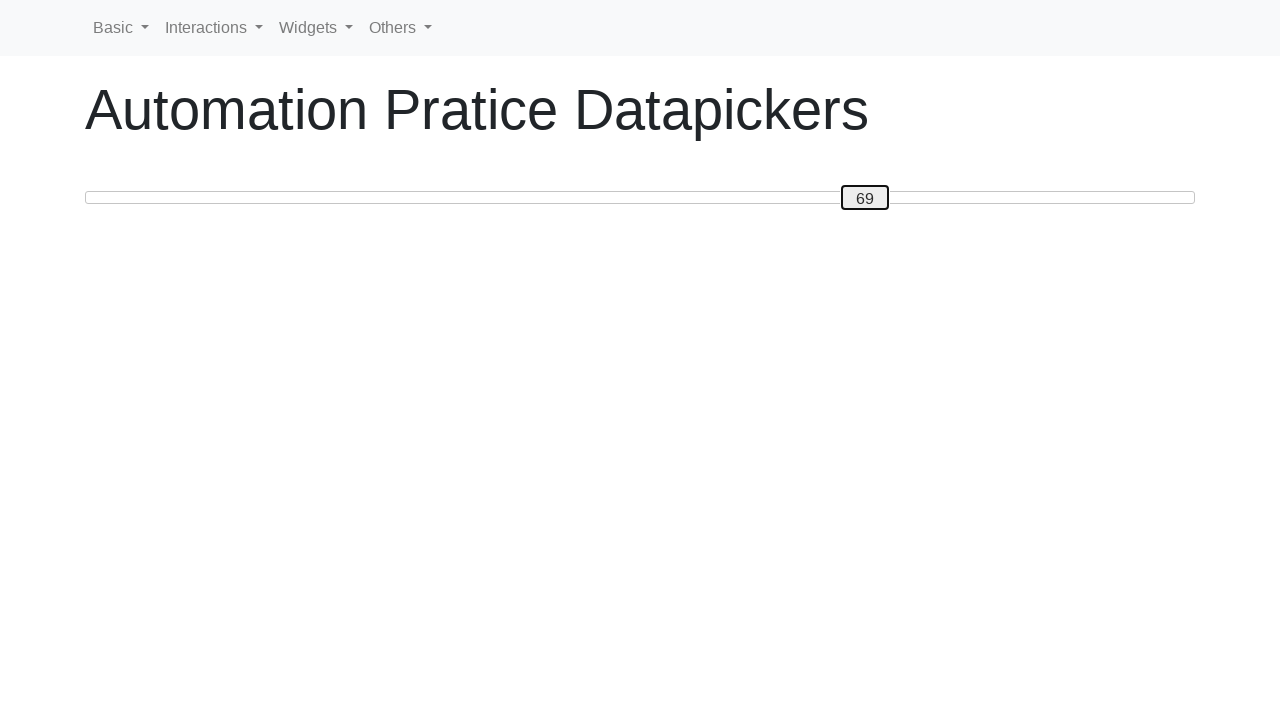

Pressed ArrowLeft to move slider towards position 20
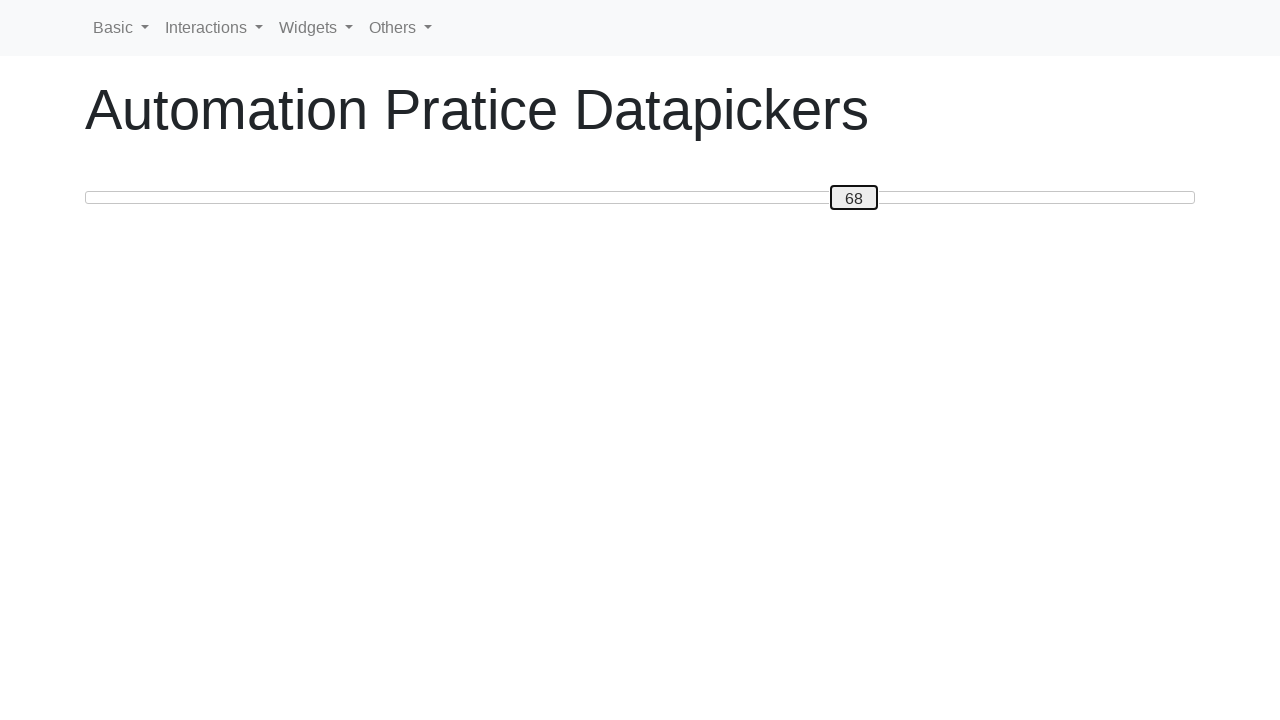

Pressed ArrowLeft to move slider towards position 20
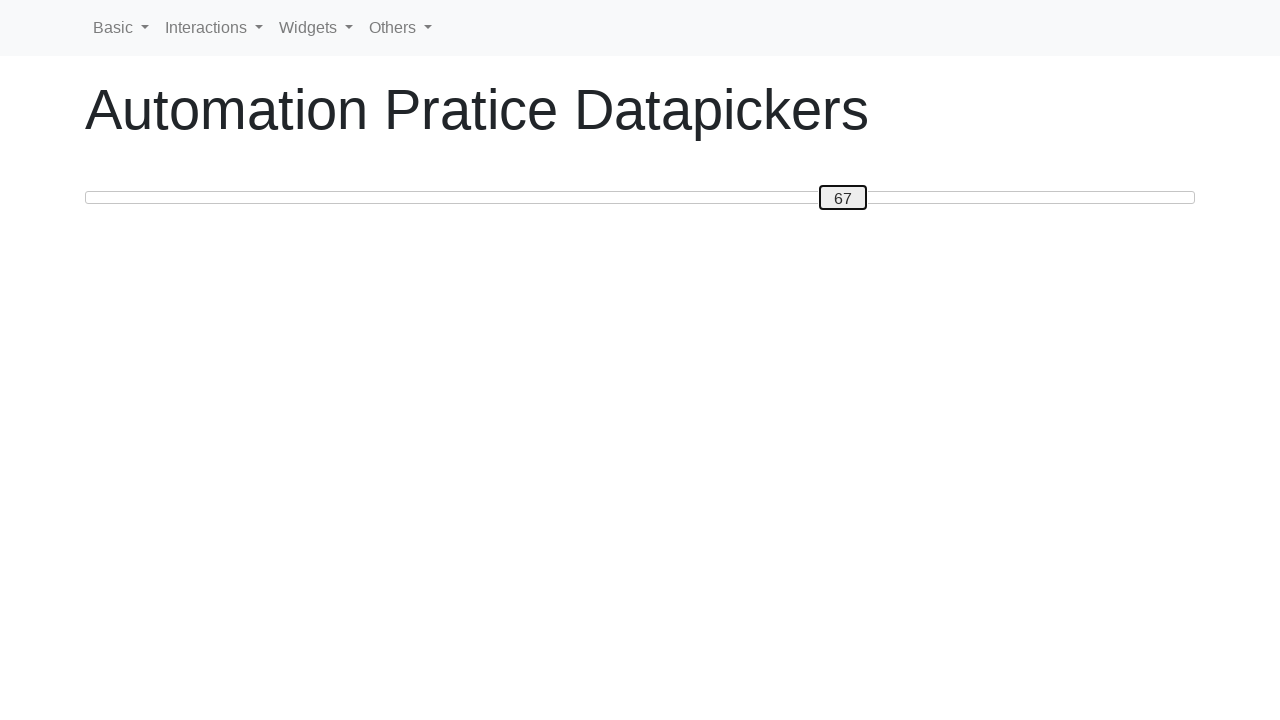

Pressed ArrowLeft to move slider towards position 20
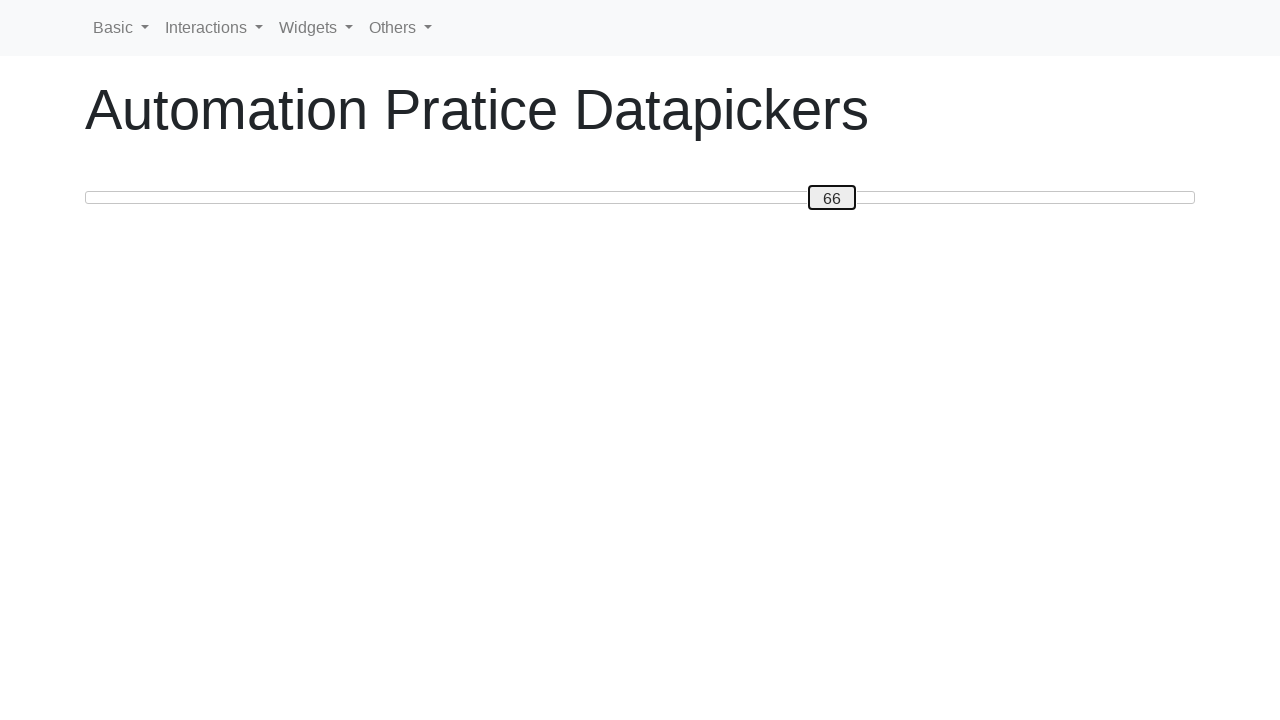

Pressed ArrowLeft to move slider towards position 20
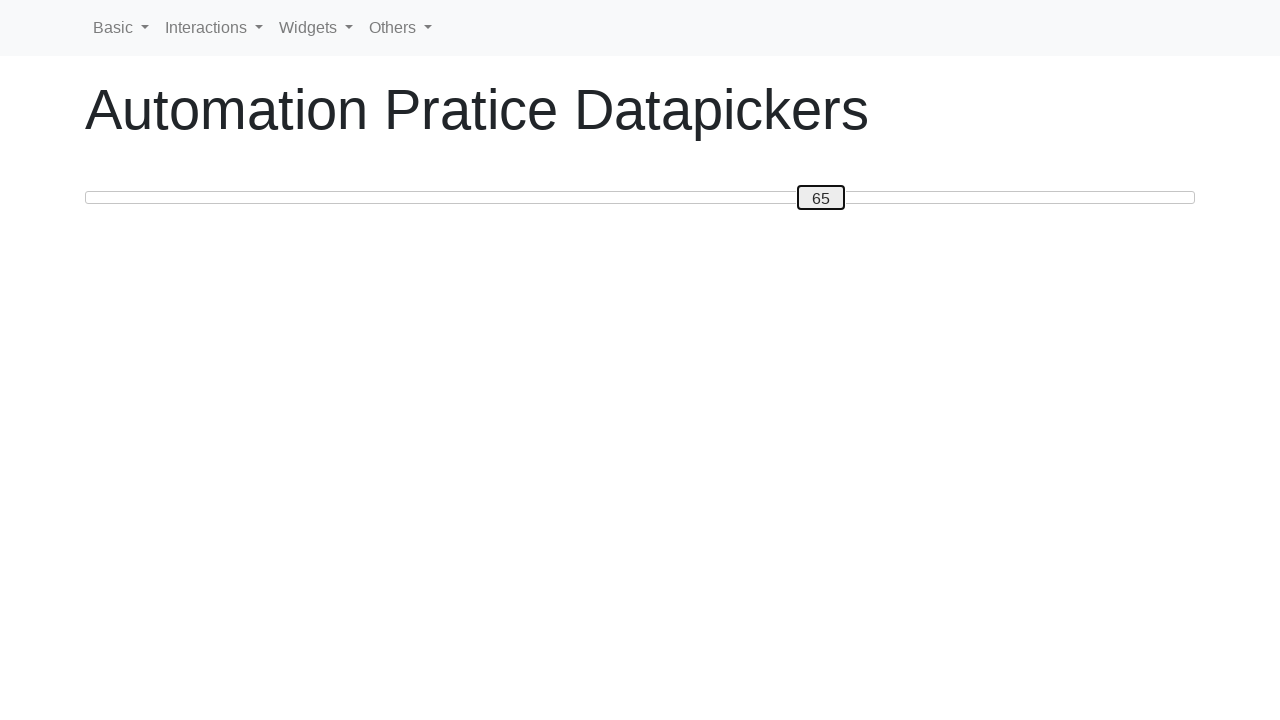

Pressed ArrowLeft to move slider towards position 20
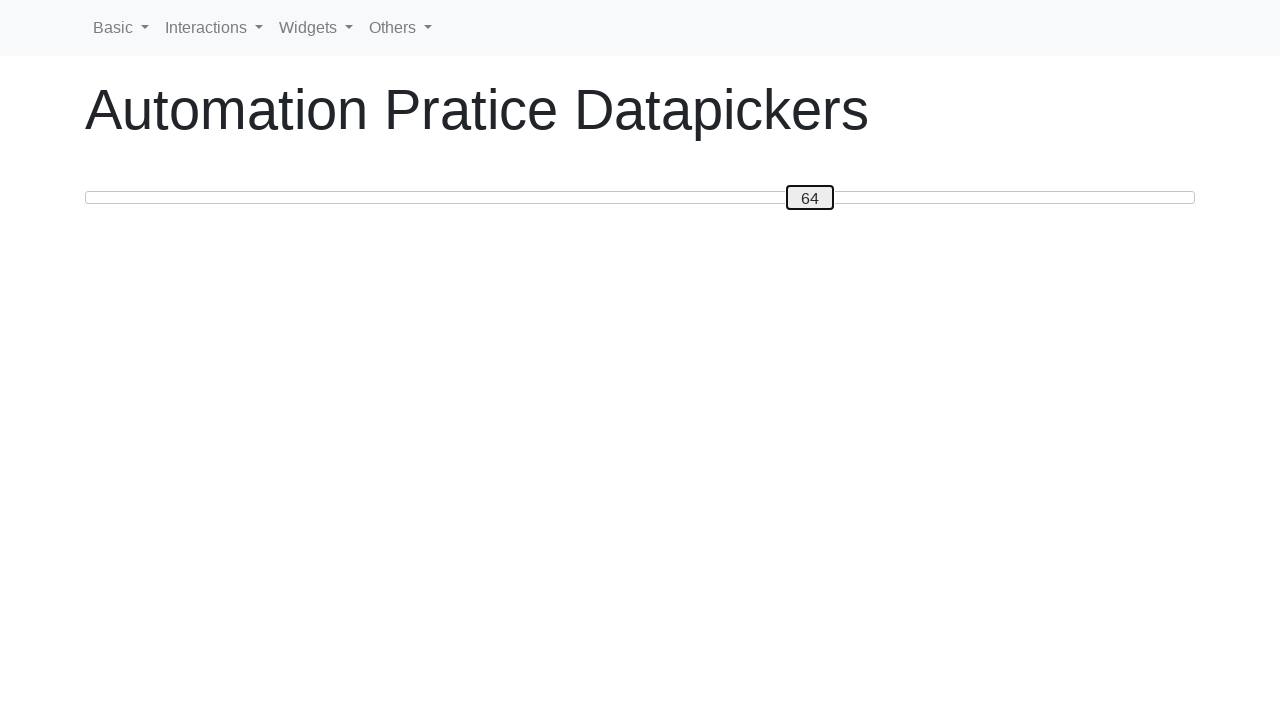

Pressed ArrowLeft to move slider towards position 20
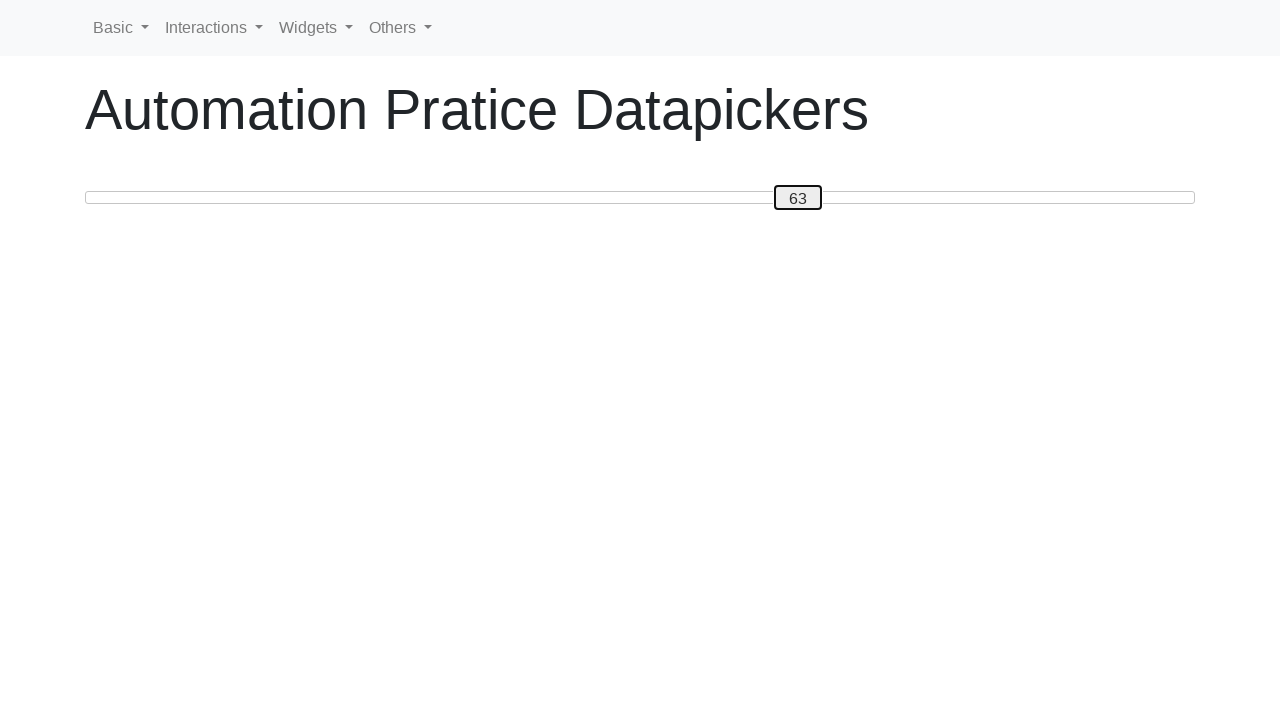

Pressed ArrowLeft to move slider towards position 20
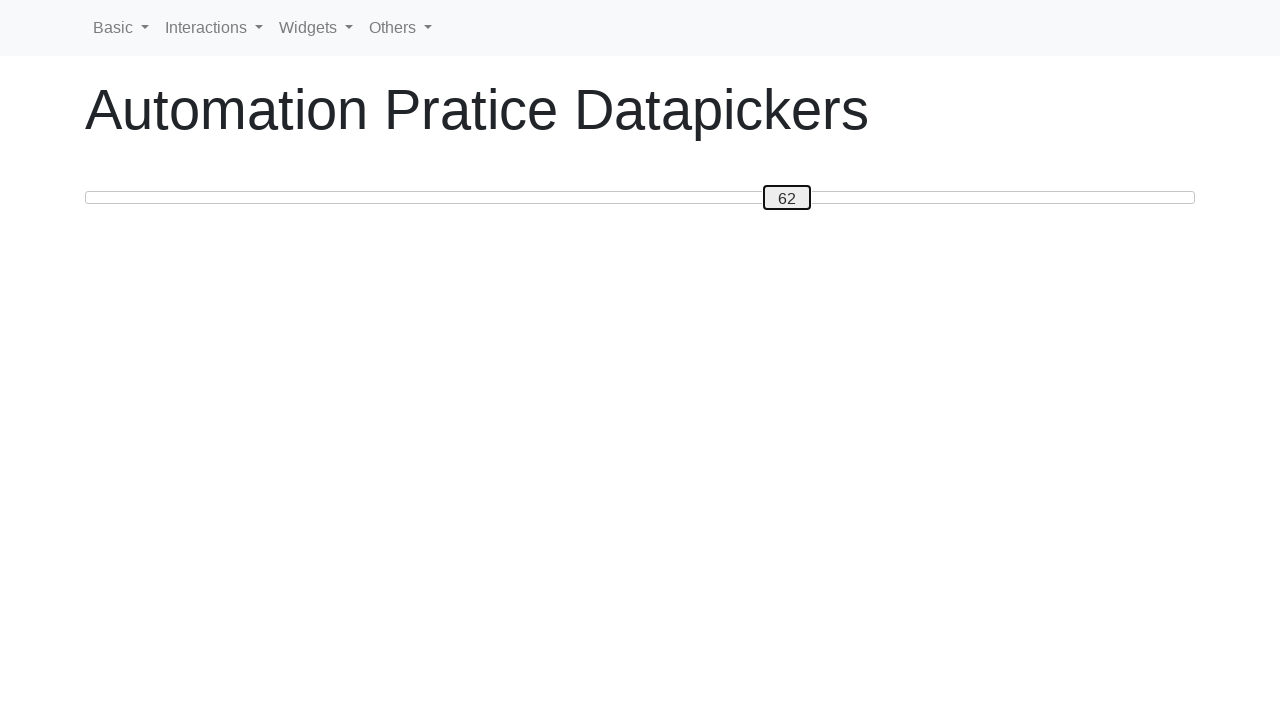

Pressed ArrowLeft to move slider towards position 20
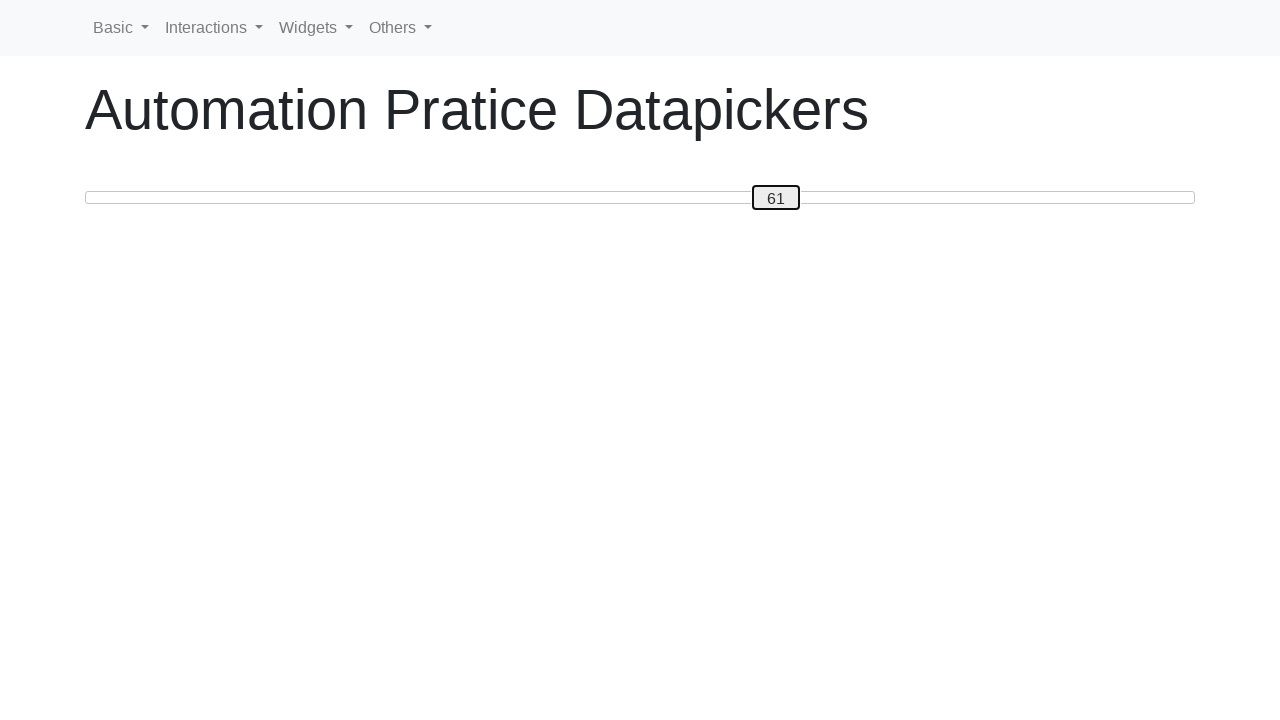

Pressed ArrowLeft to move slider towards position 20
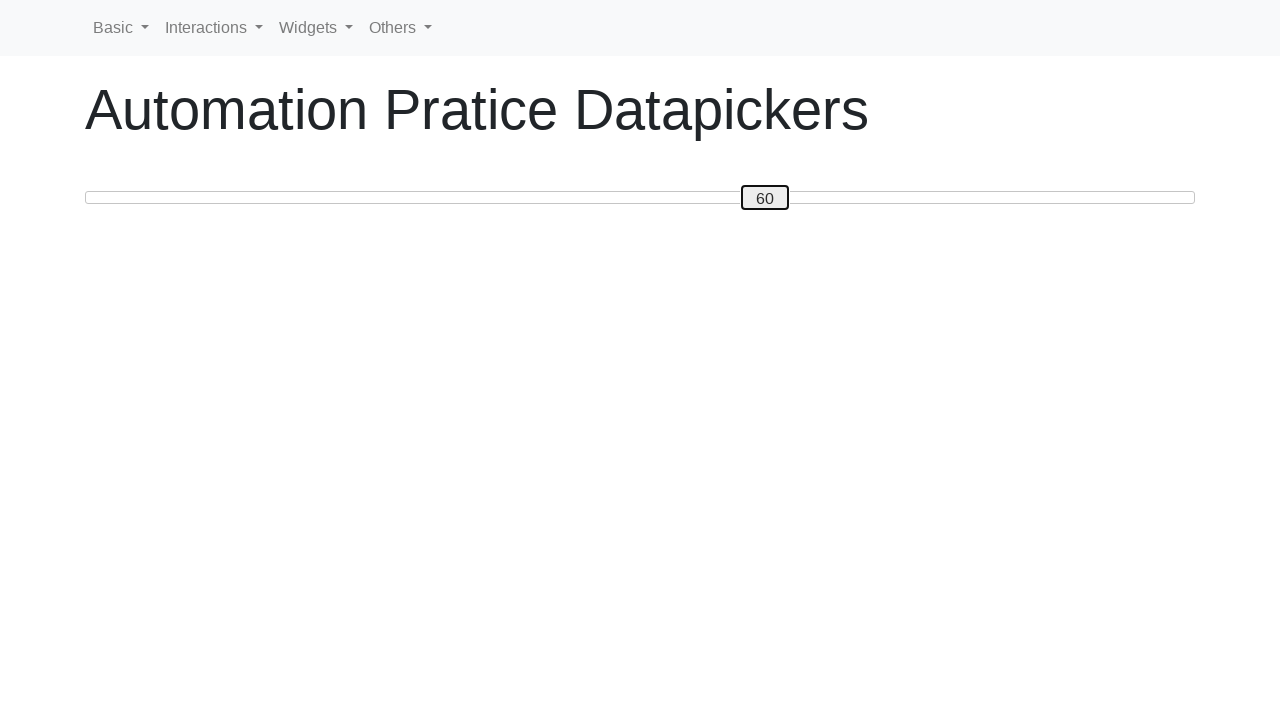

Pressed ArrowLeft to move slider towards position 20
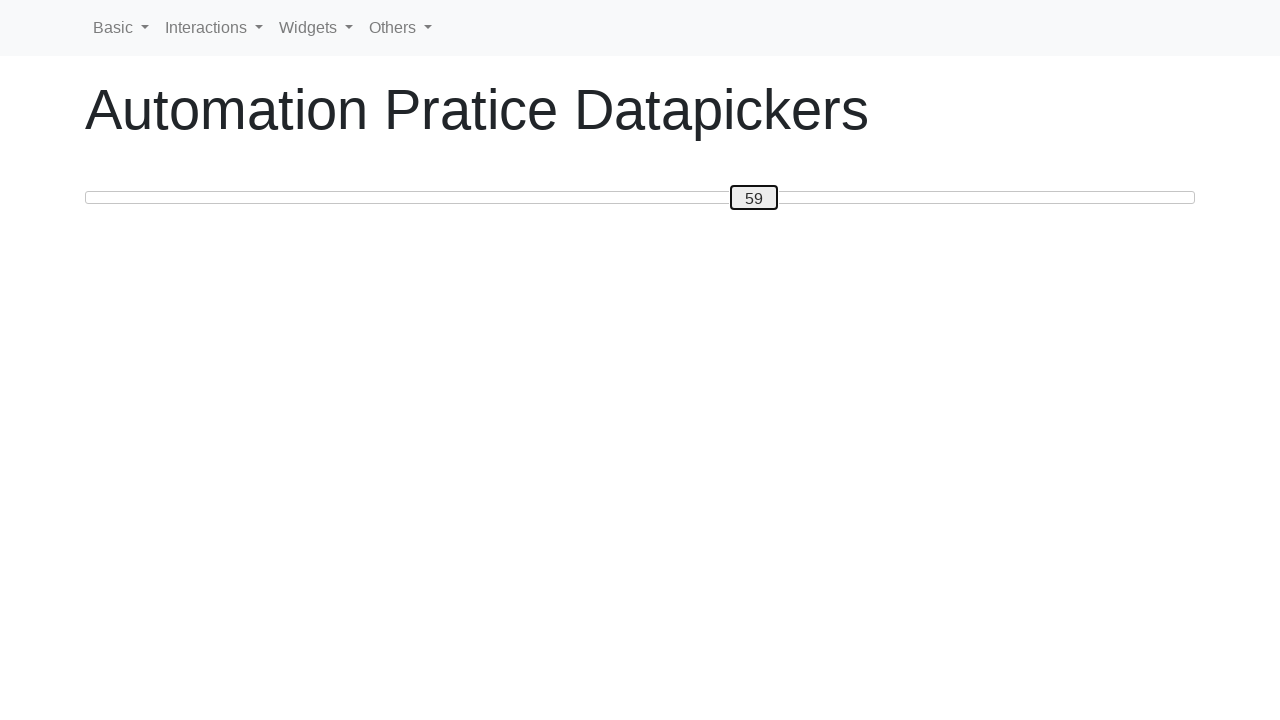

Pressed ArrowLeft to move slider towards position 20
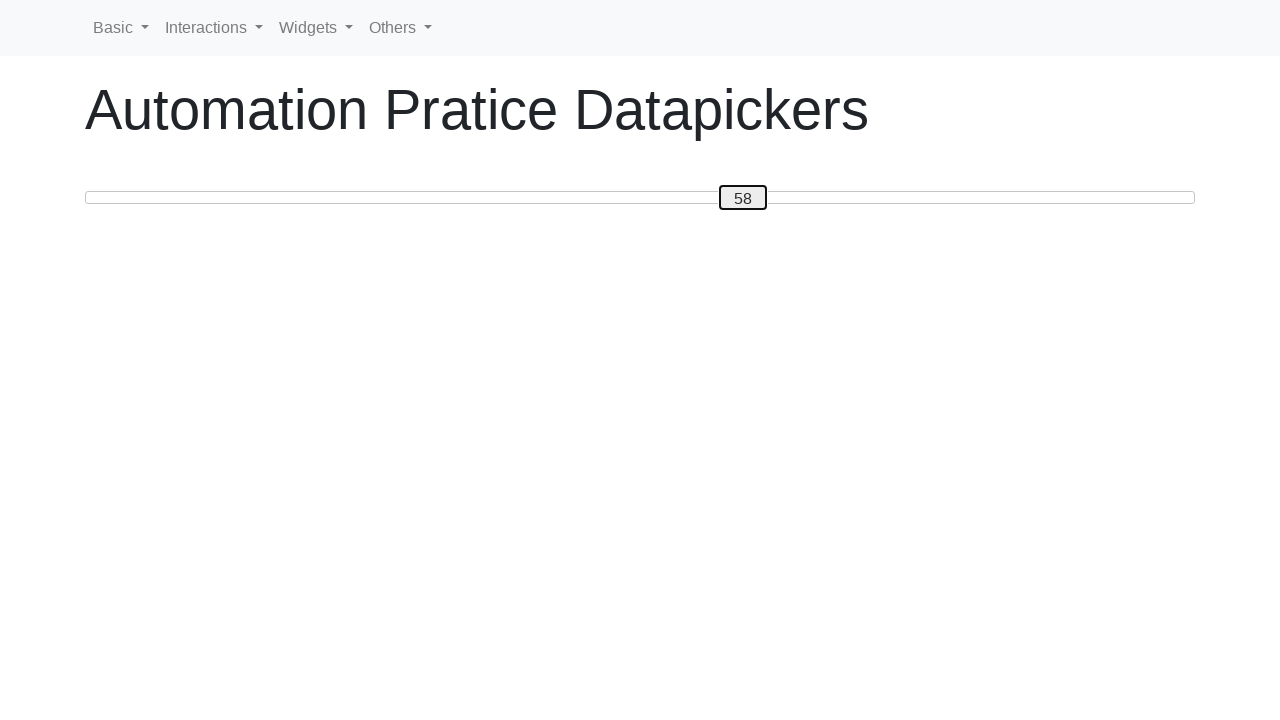

Pressed ArrowLeft to move slider towards position 20
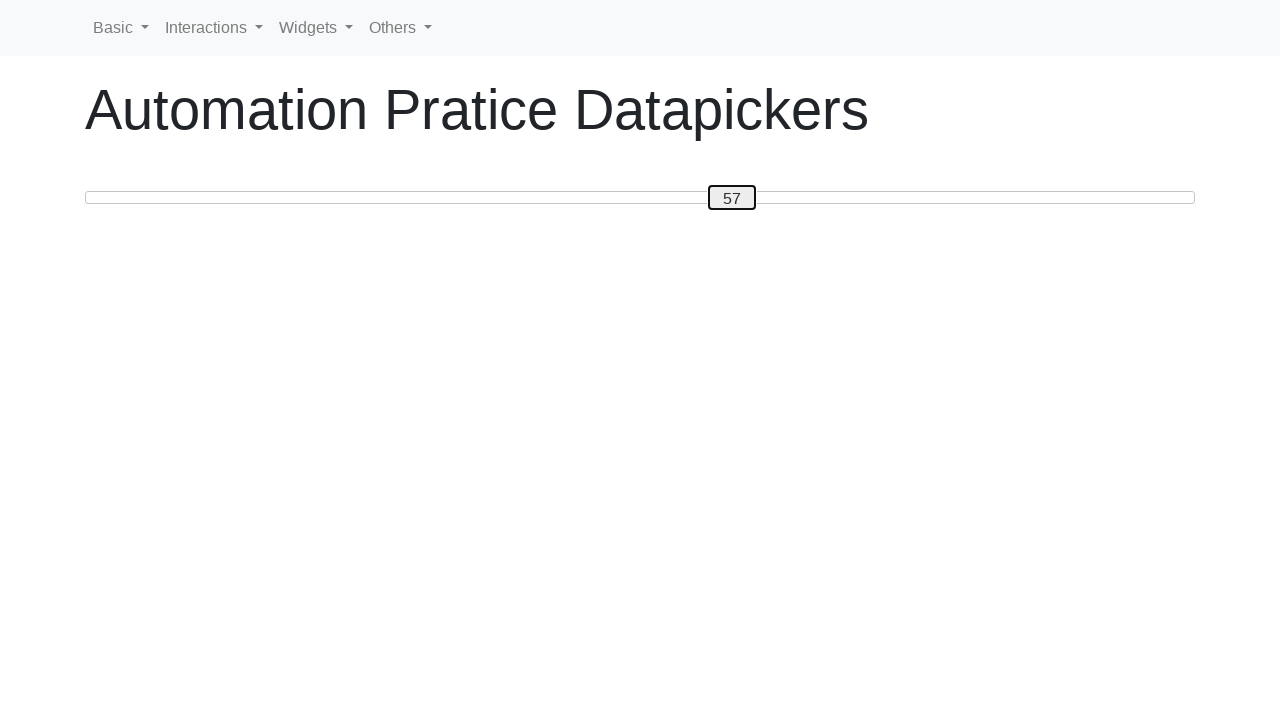

Pressed ArrowLeft to move slider towards position 20
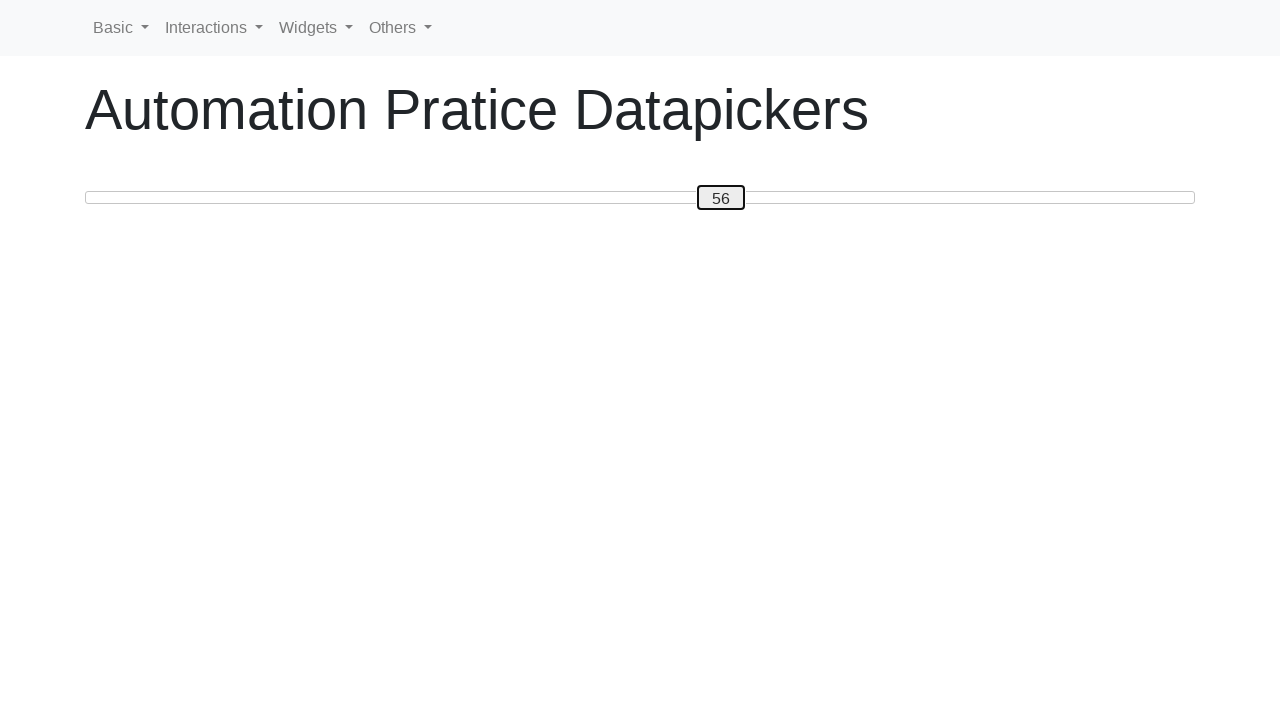

Pressed ArrowLeft to move slider towards position 20
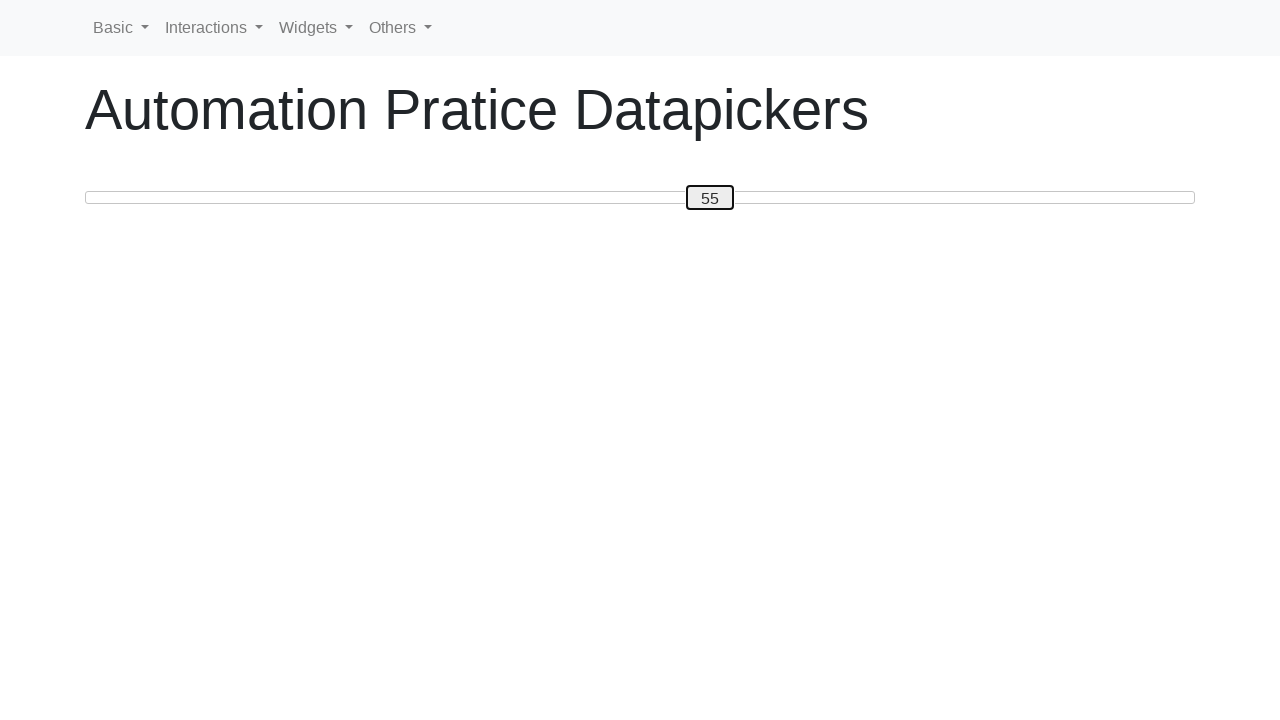

Pressed ArrowLeft to move slider towards position 20
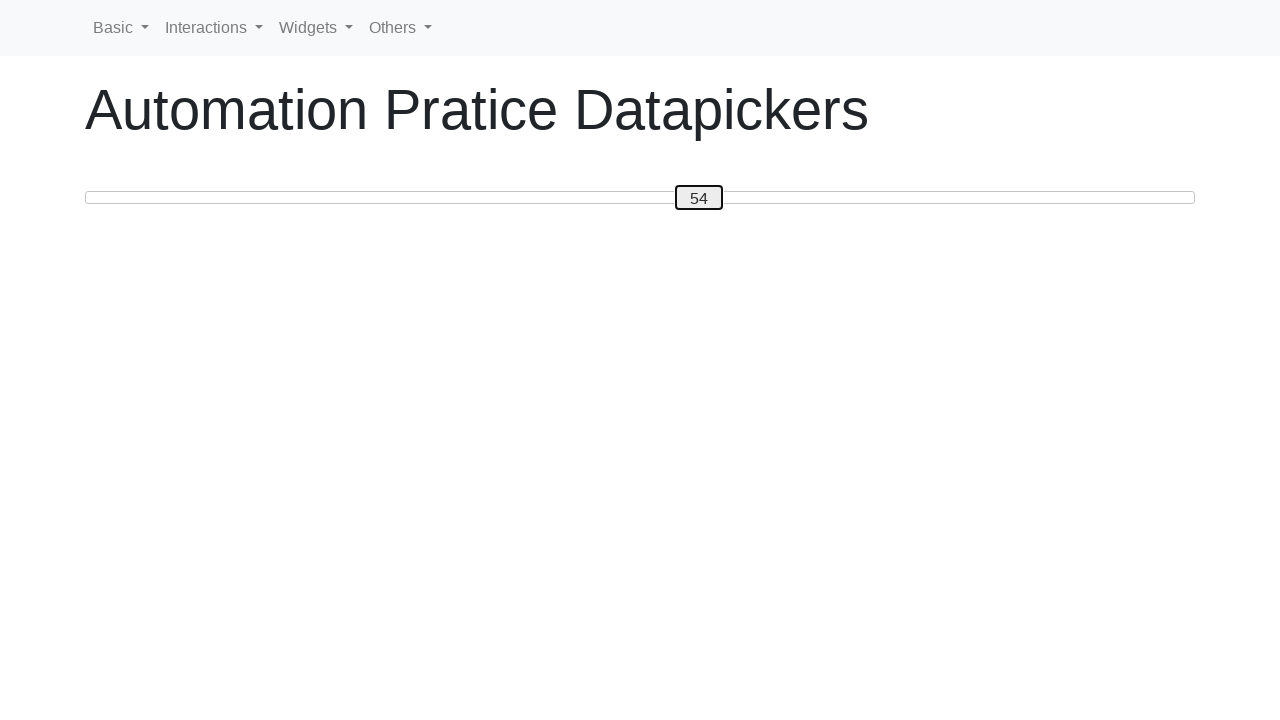

Pressed ArrowLeft to move slider towards position 20
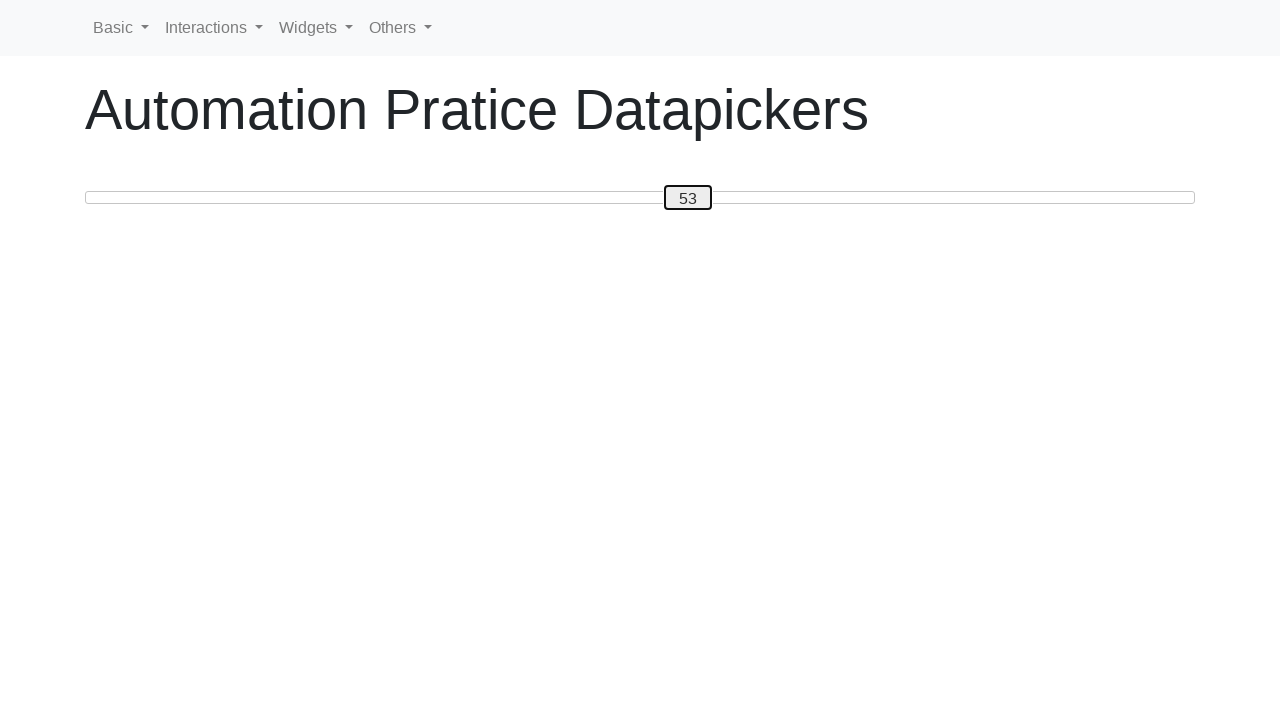

Pressed ArrowLeft to move slider towards position 20
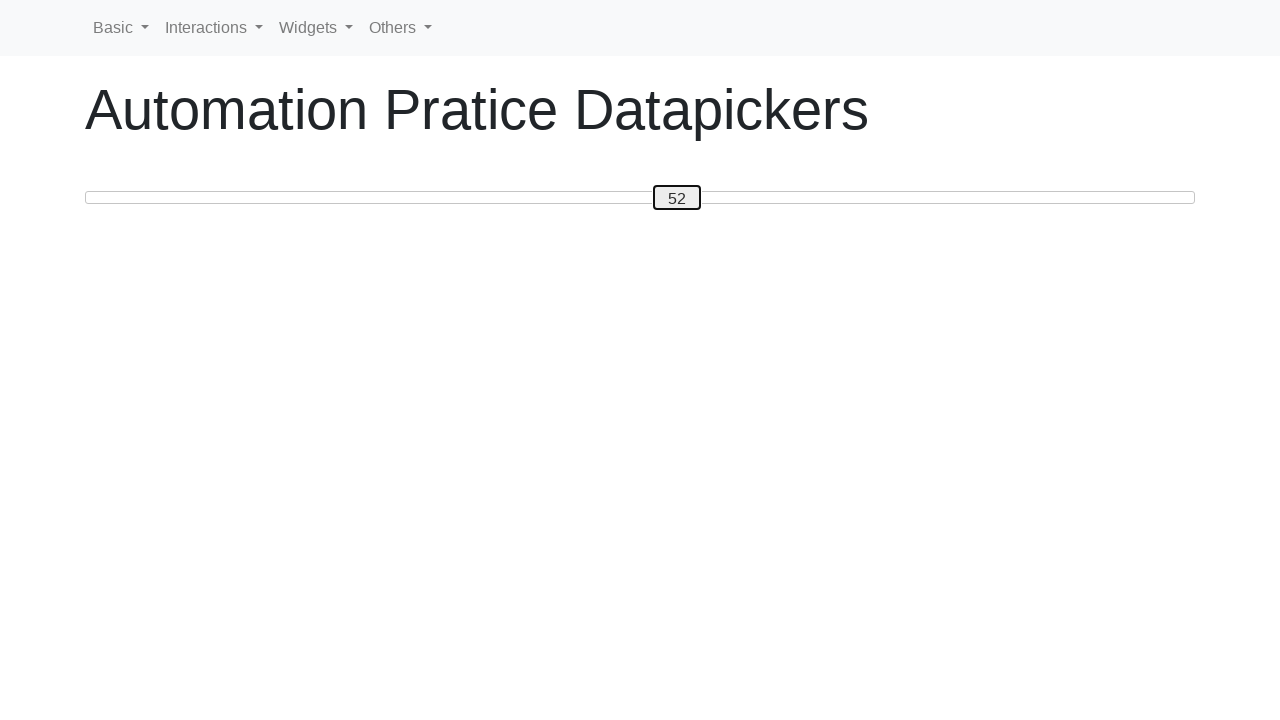

Pressed ArrowLeft to move slider towards position 20
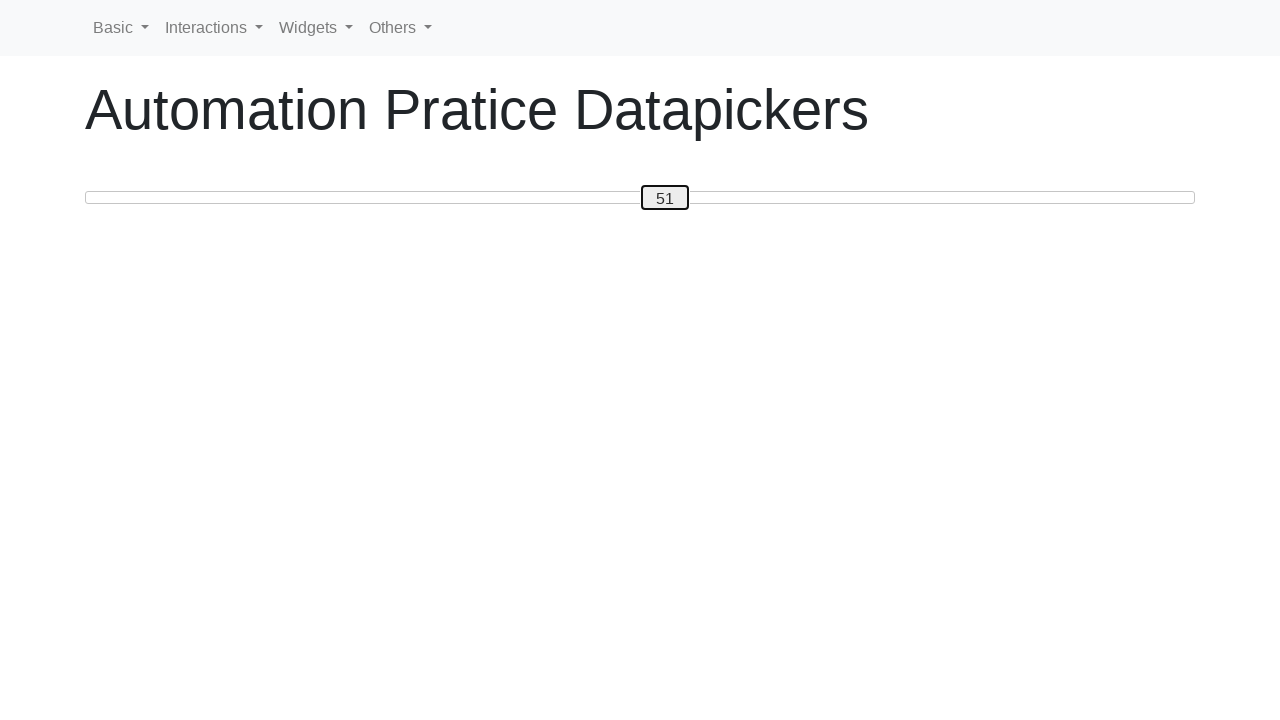

Pressed ArrowLeft to move slider towards position 20
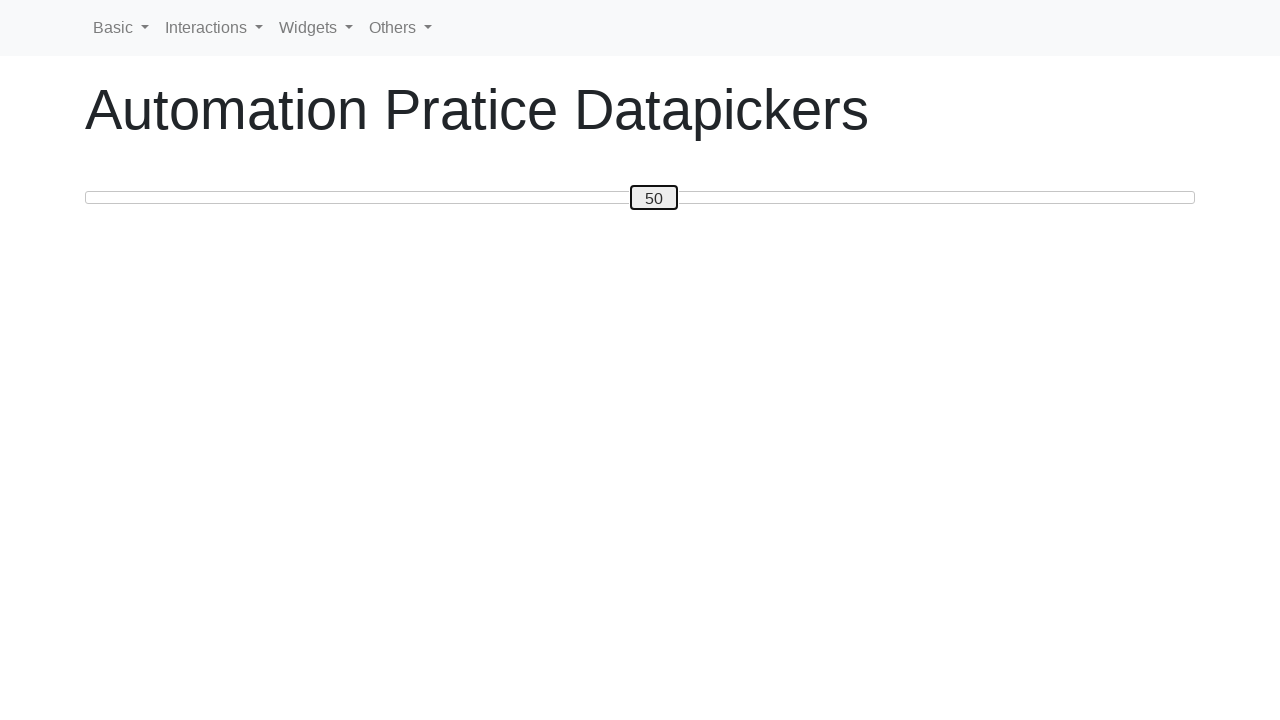

Pressed ArrowLeft to move slider towards position 20
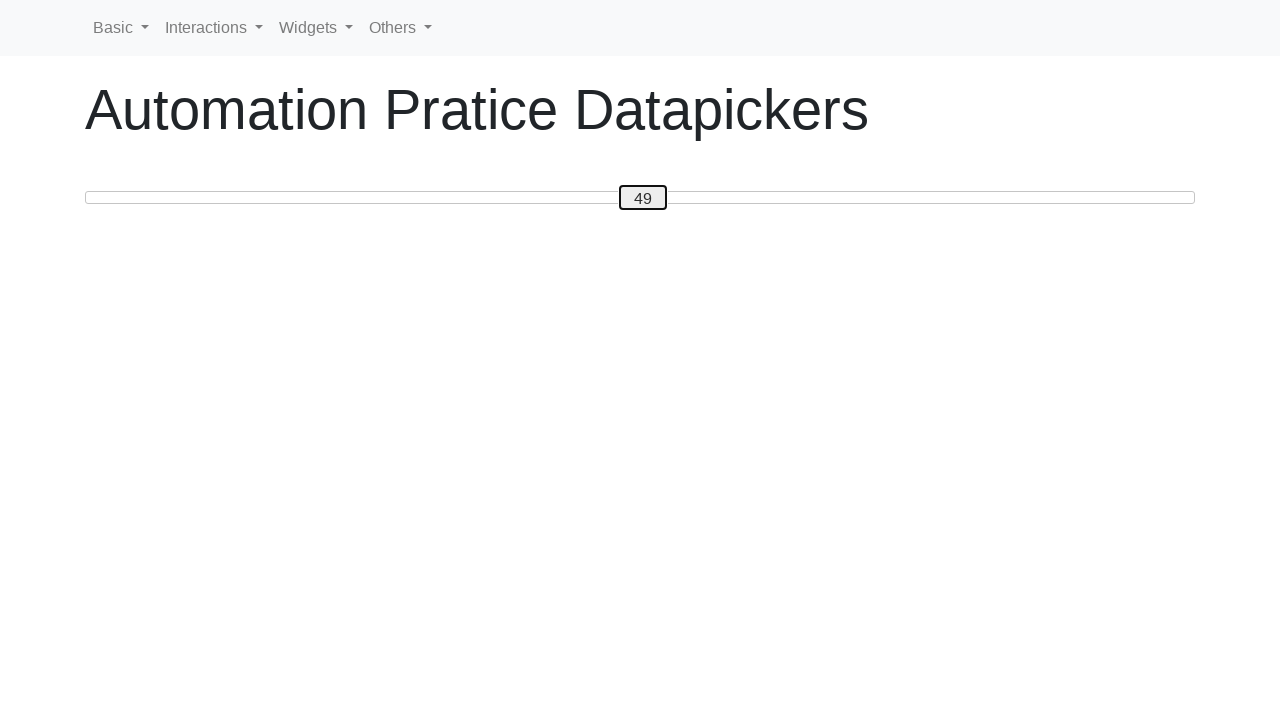

Pressed ArrowLeft to move slider towards position 20
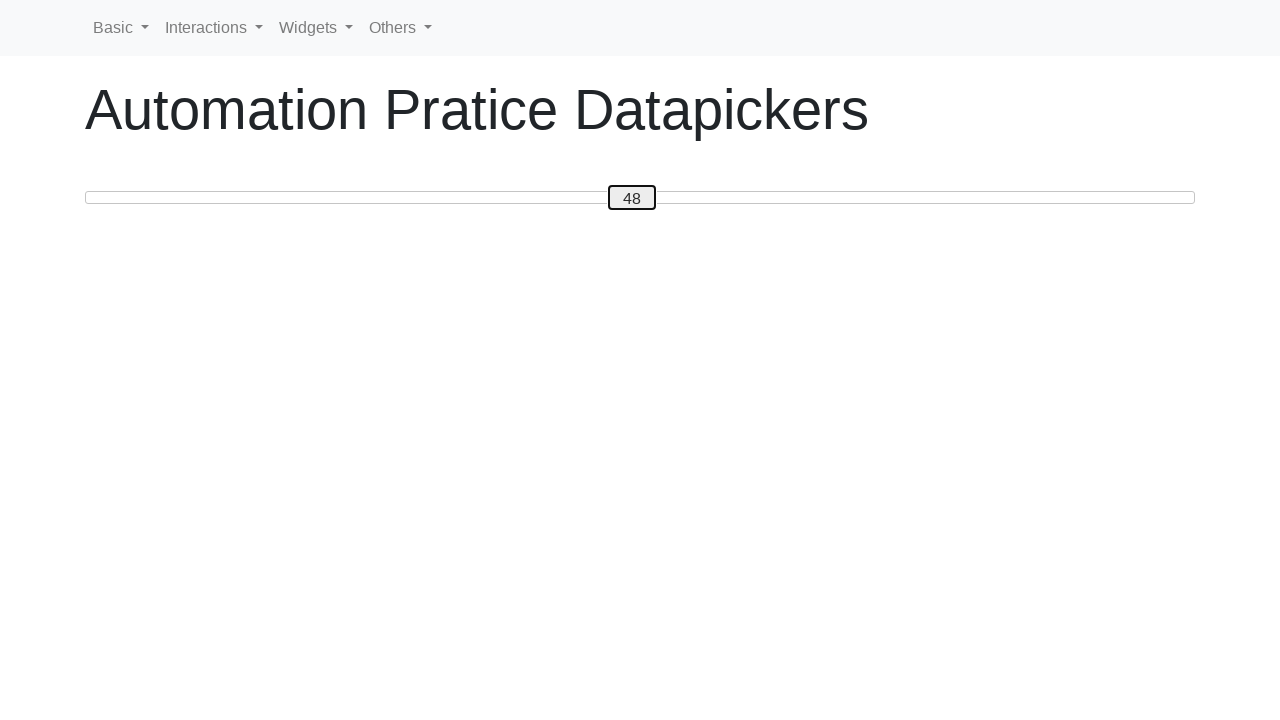

Pressed ArrowLeft to move slider towards position 20
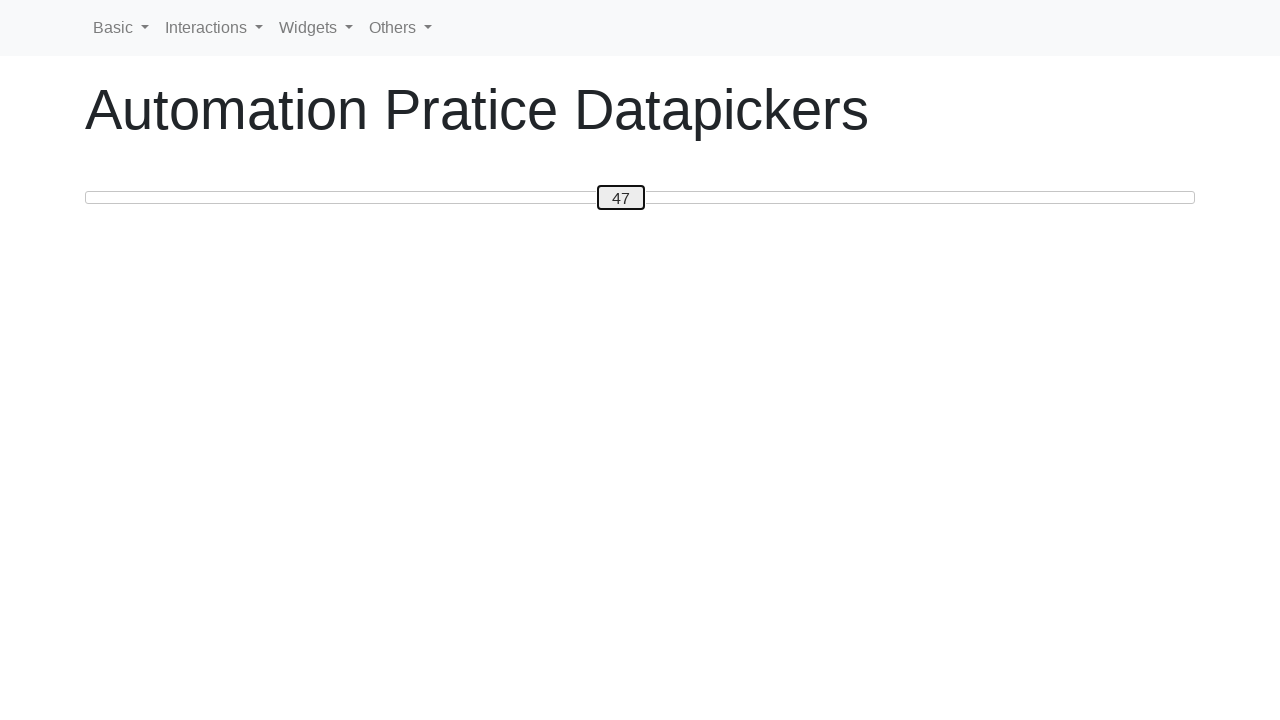

Pressed ArrowLeft to move slider towards position 20
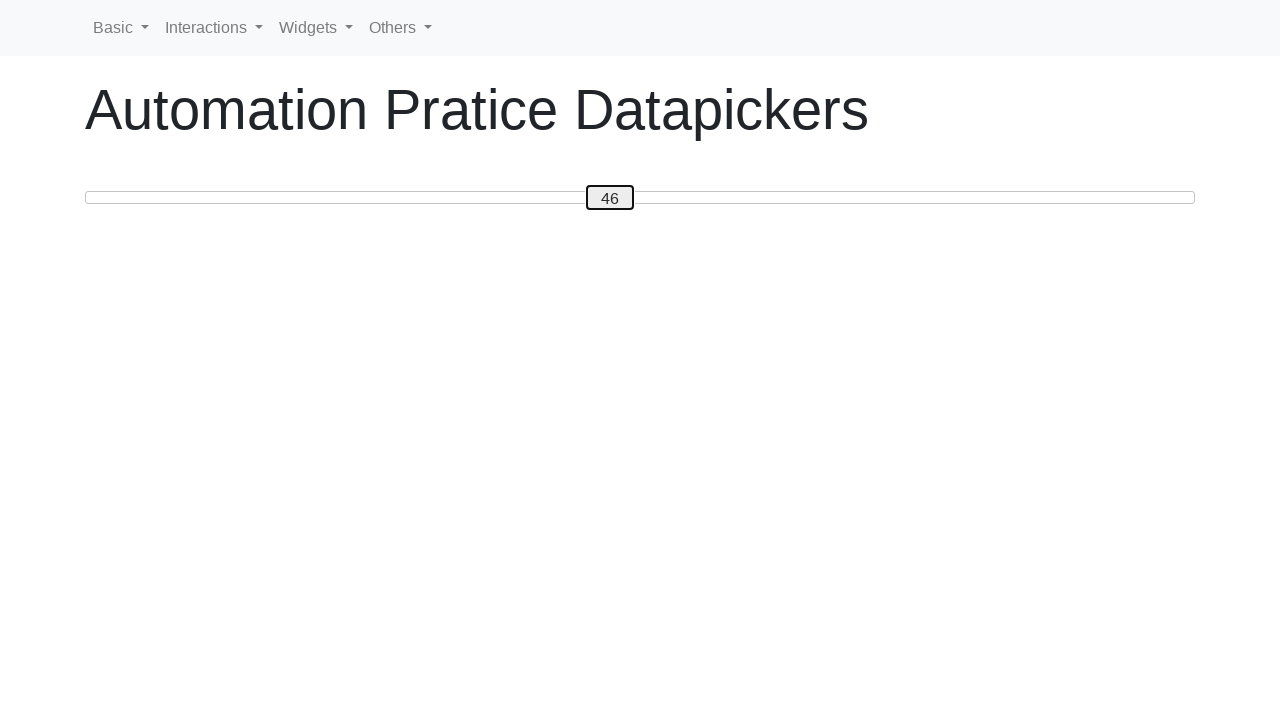

Pressed ArrowLeft to move slider towards position 20
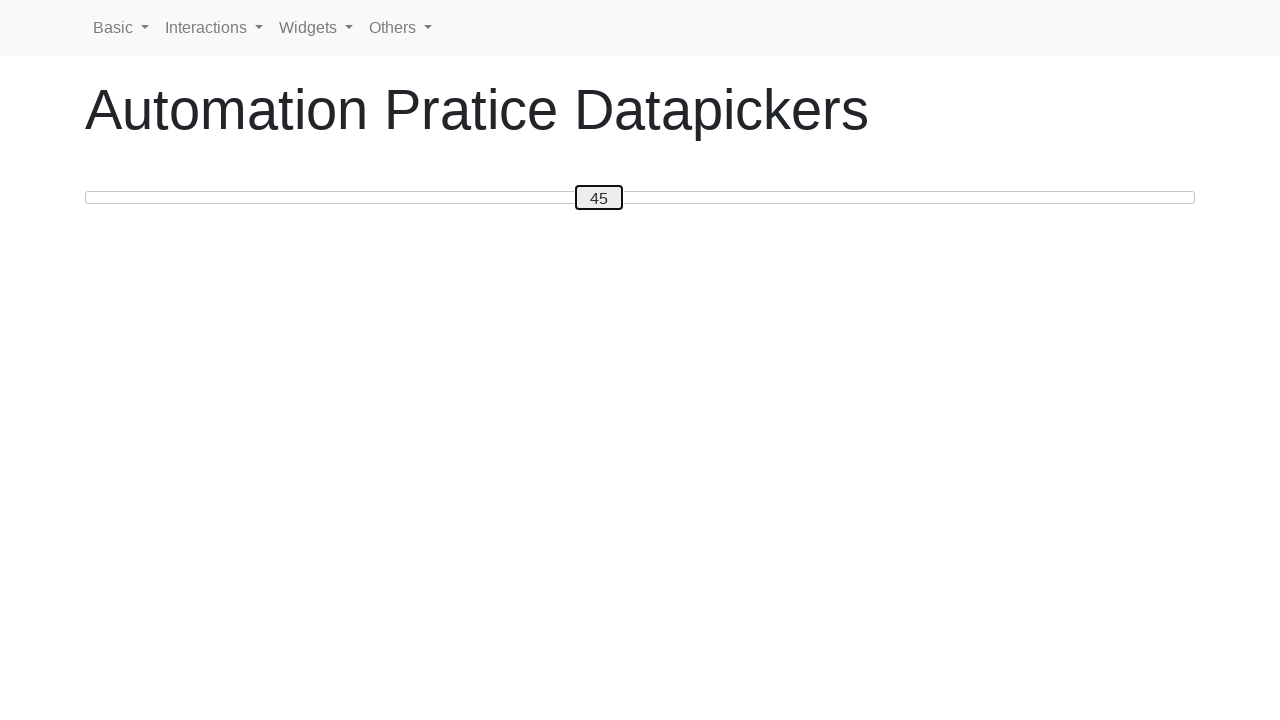

Pressed ArrowLeft to move slider towards position 20
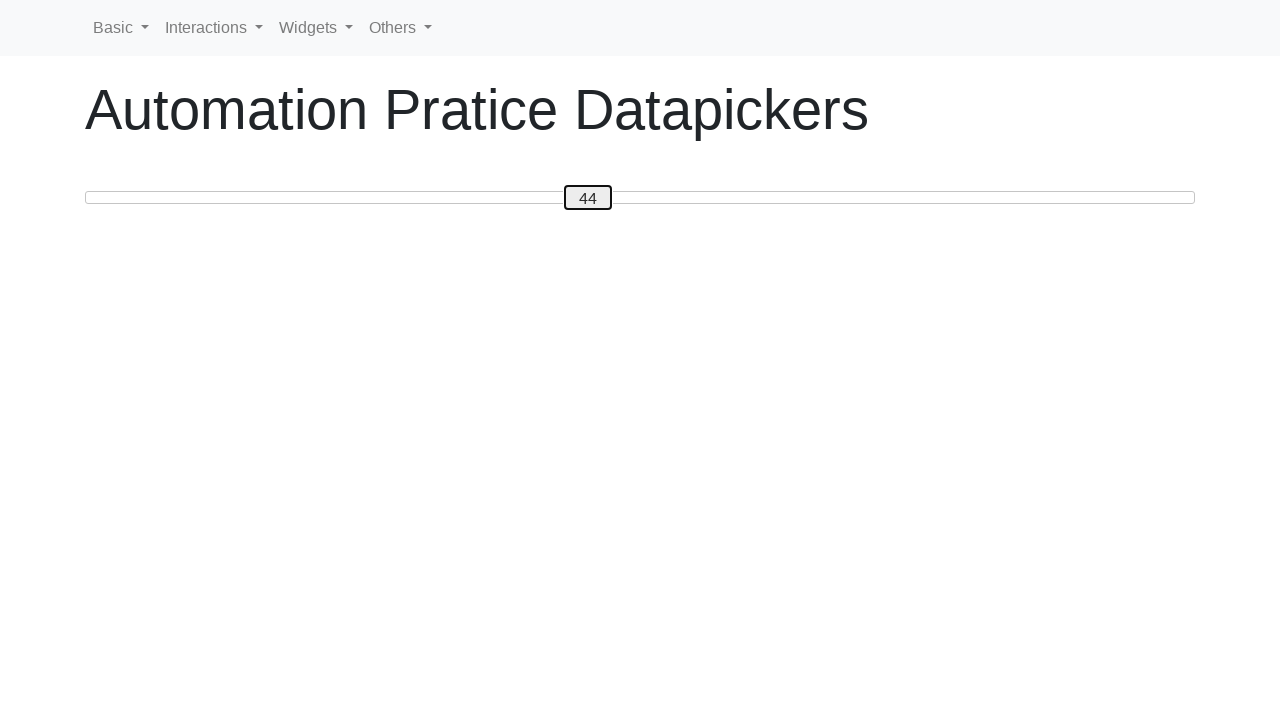

Pressed ArrowLeft to move slider towards position 20
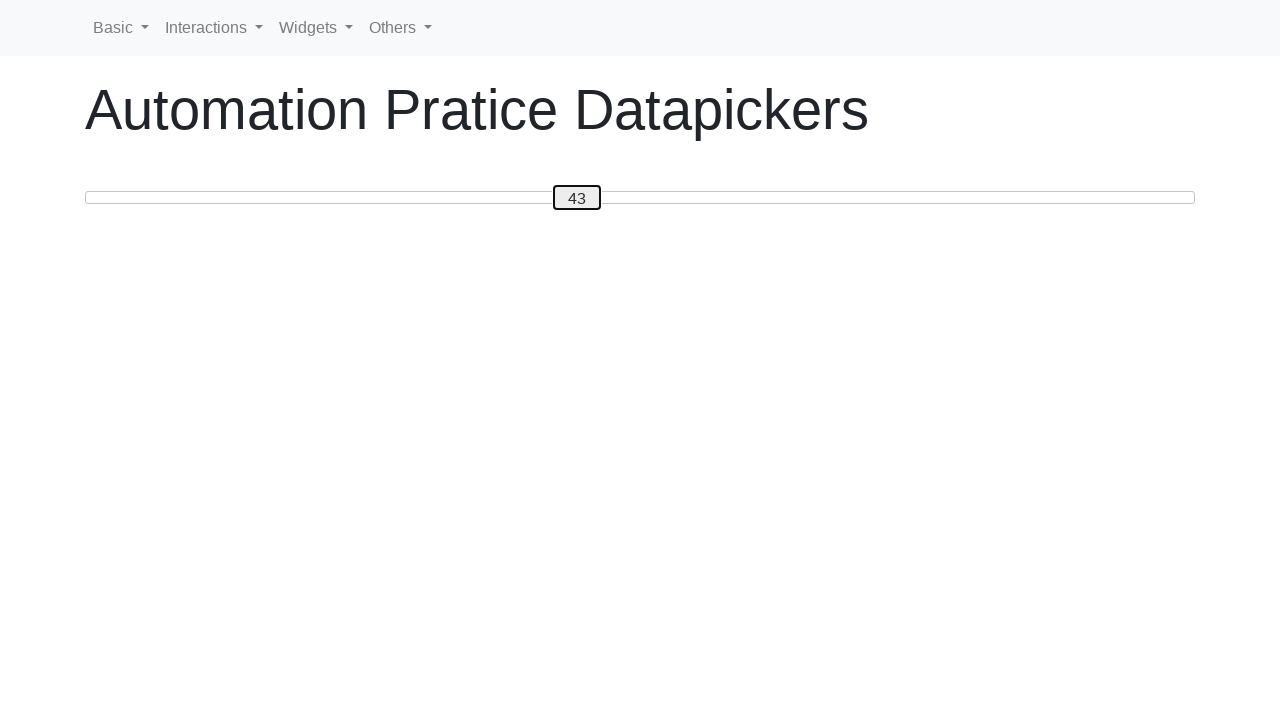

Pressed ArrowLeft to move slider towards position 20
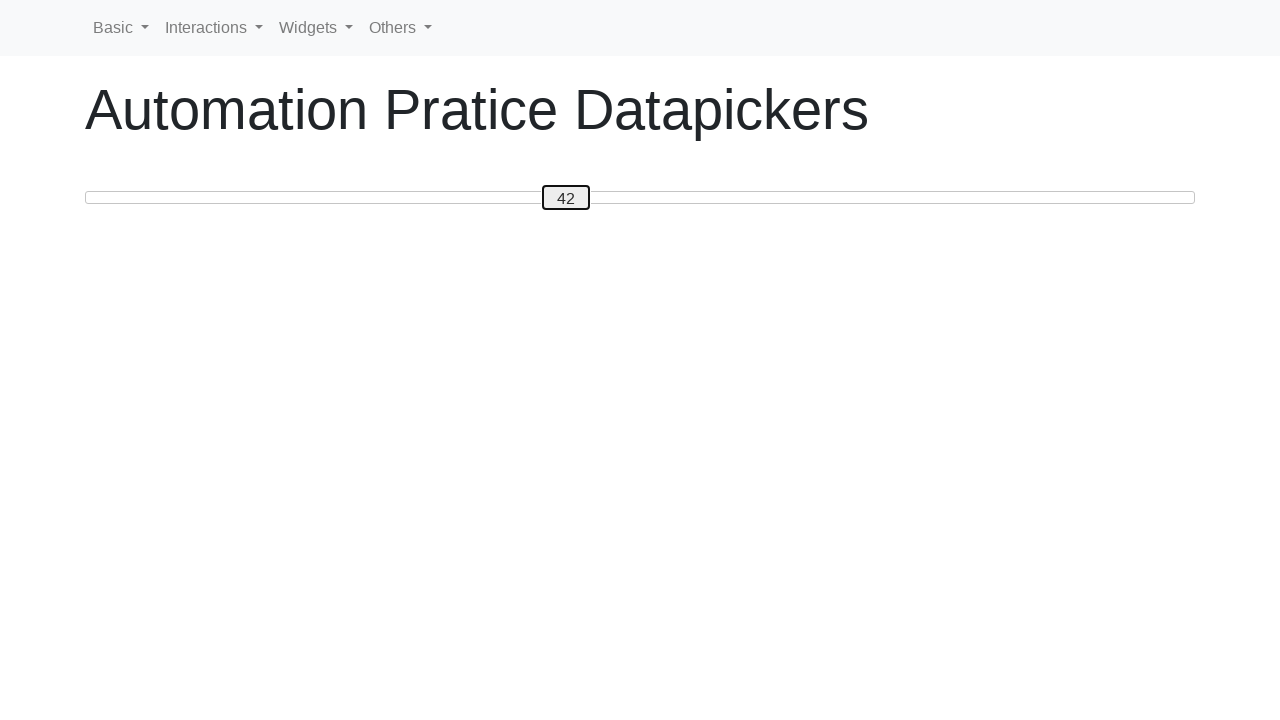

Pressed ArrowLeft to move slider towards position 20
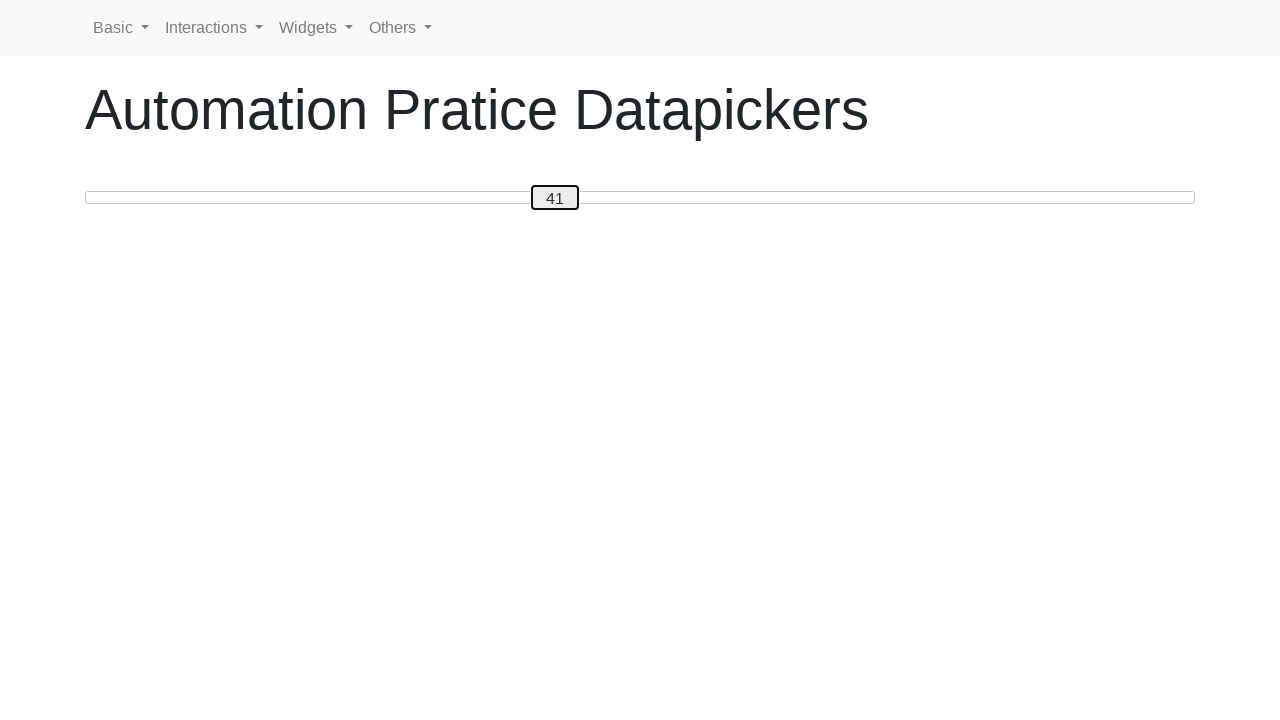

Pressed ArrowLeft to move slider towards position 20
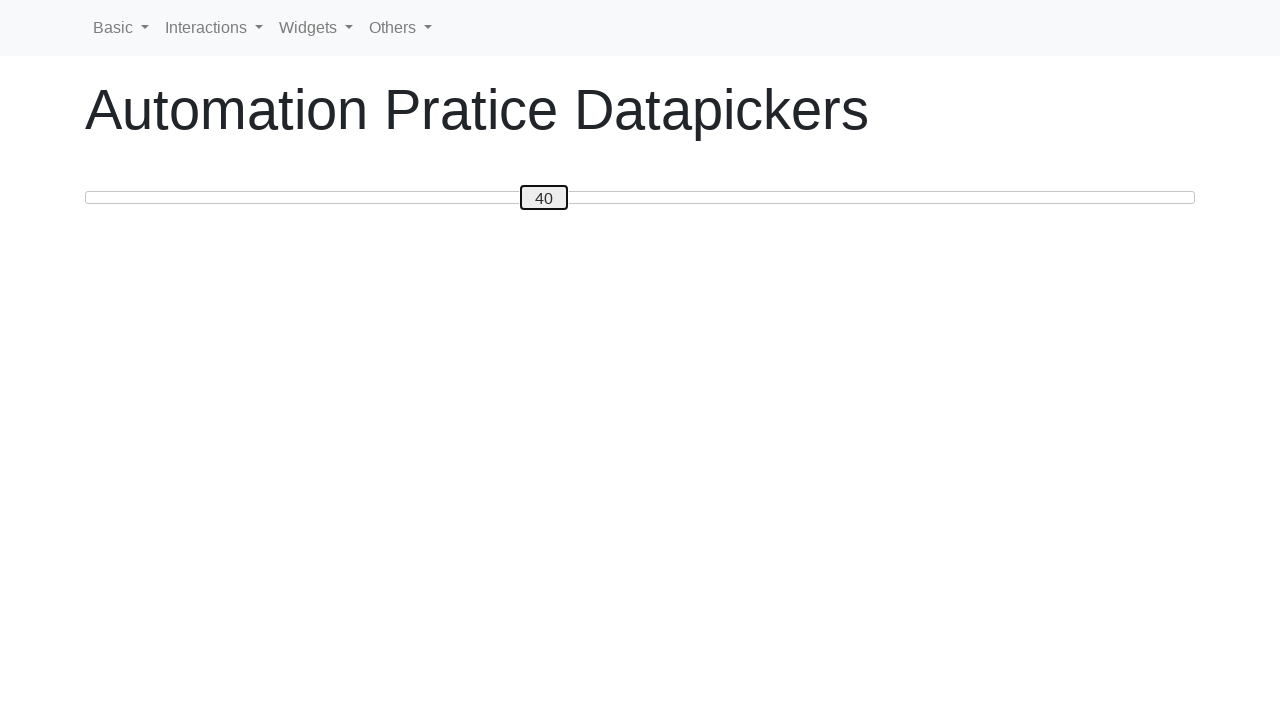

Pressed ArrowLeft to move slider towards position 20
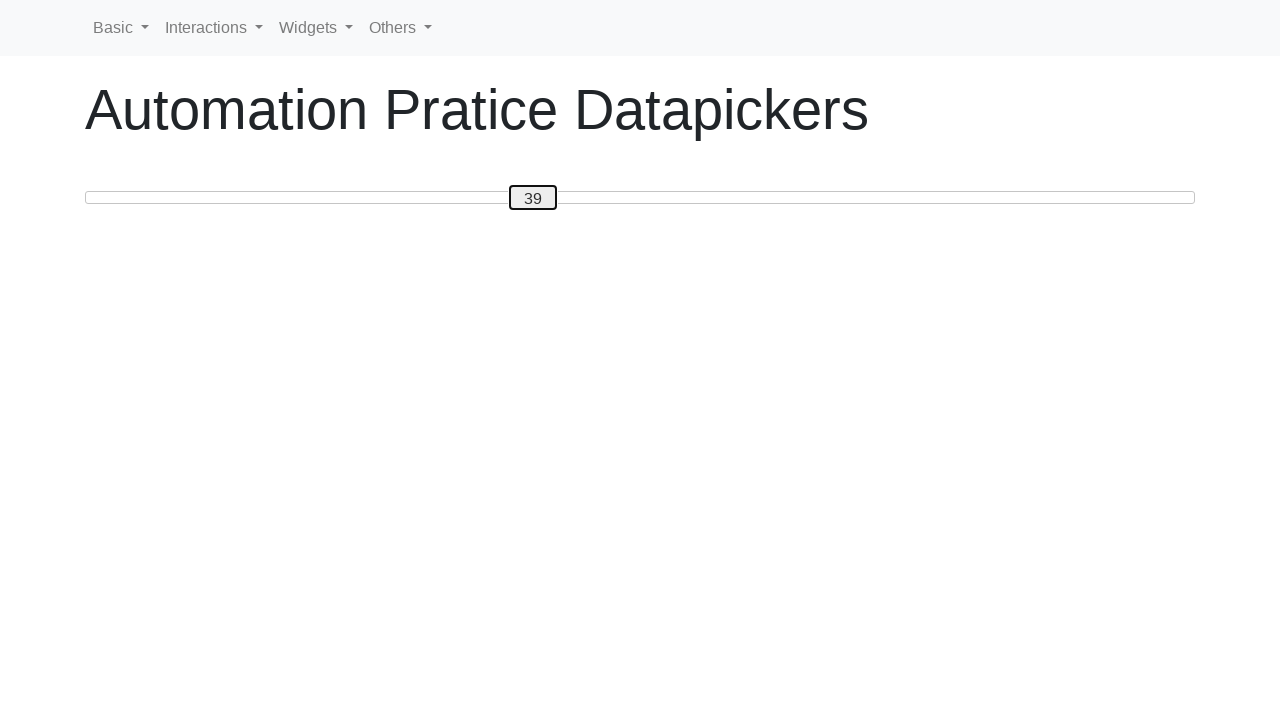

Pressed ArrowLeft to move slider towards position 20
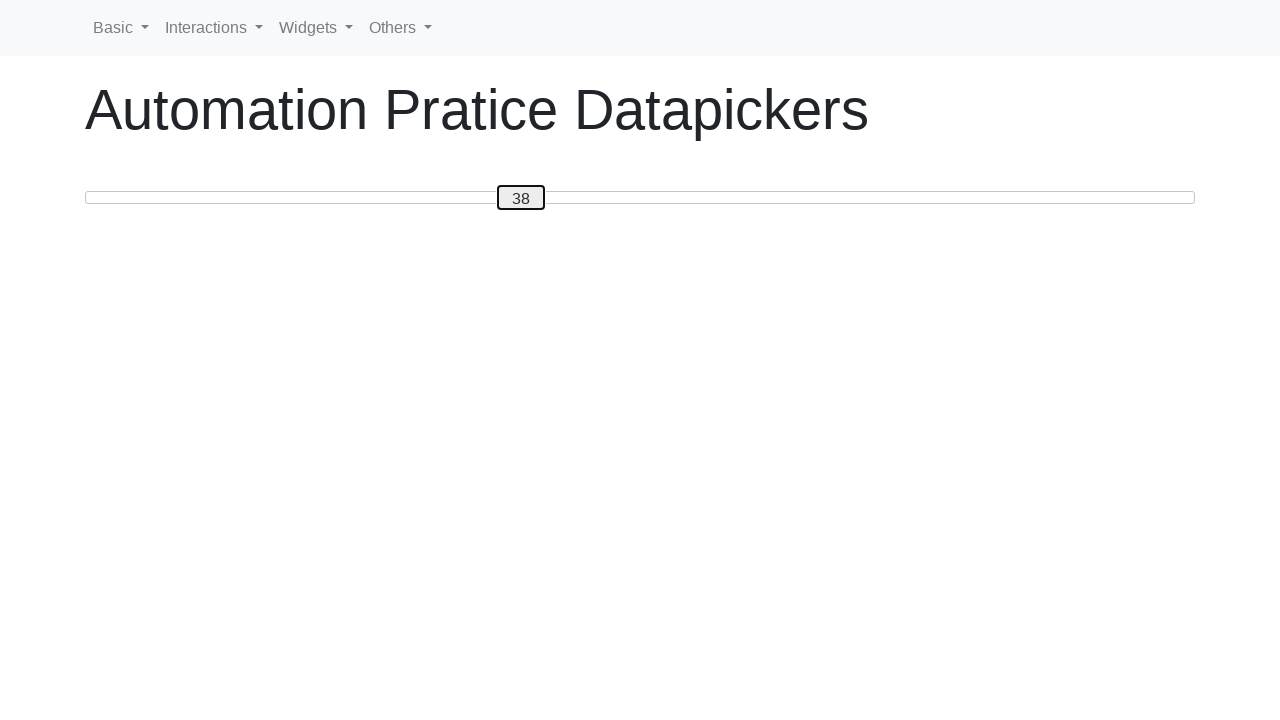

Pressed ArrowLeft to move slider towards position 20
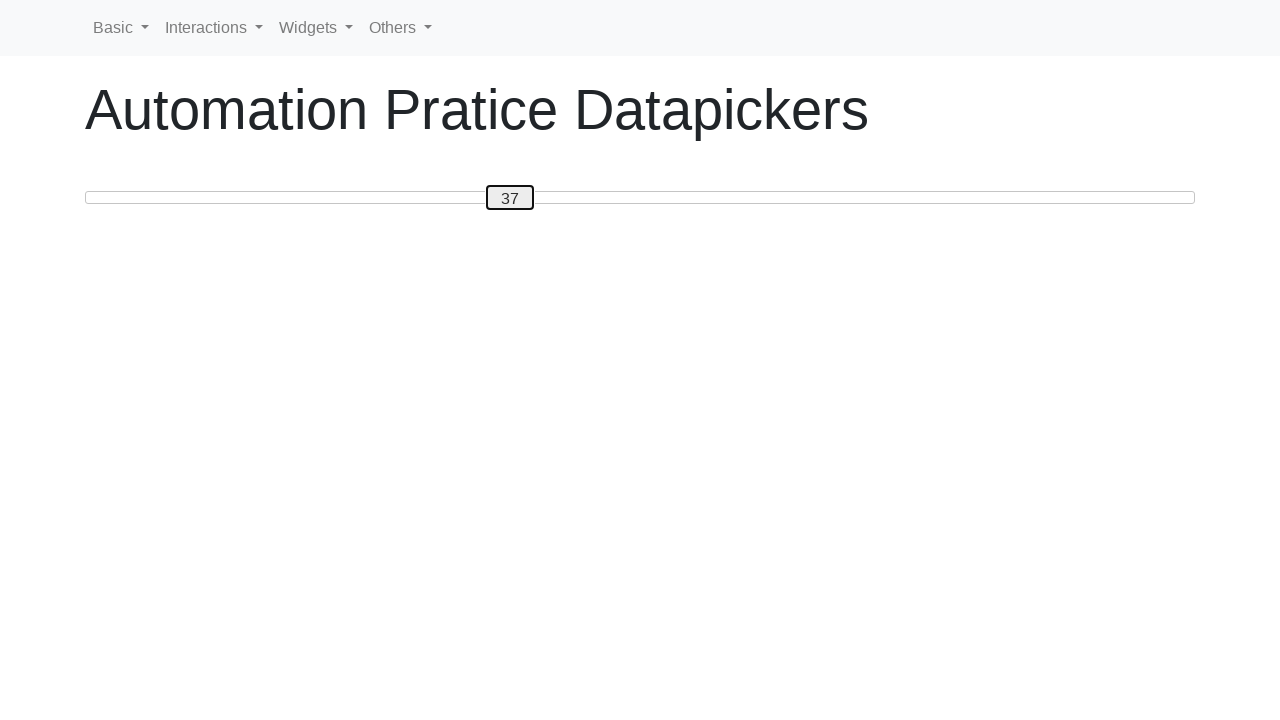

Pressed ArrowLeft to move slider towards position 20
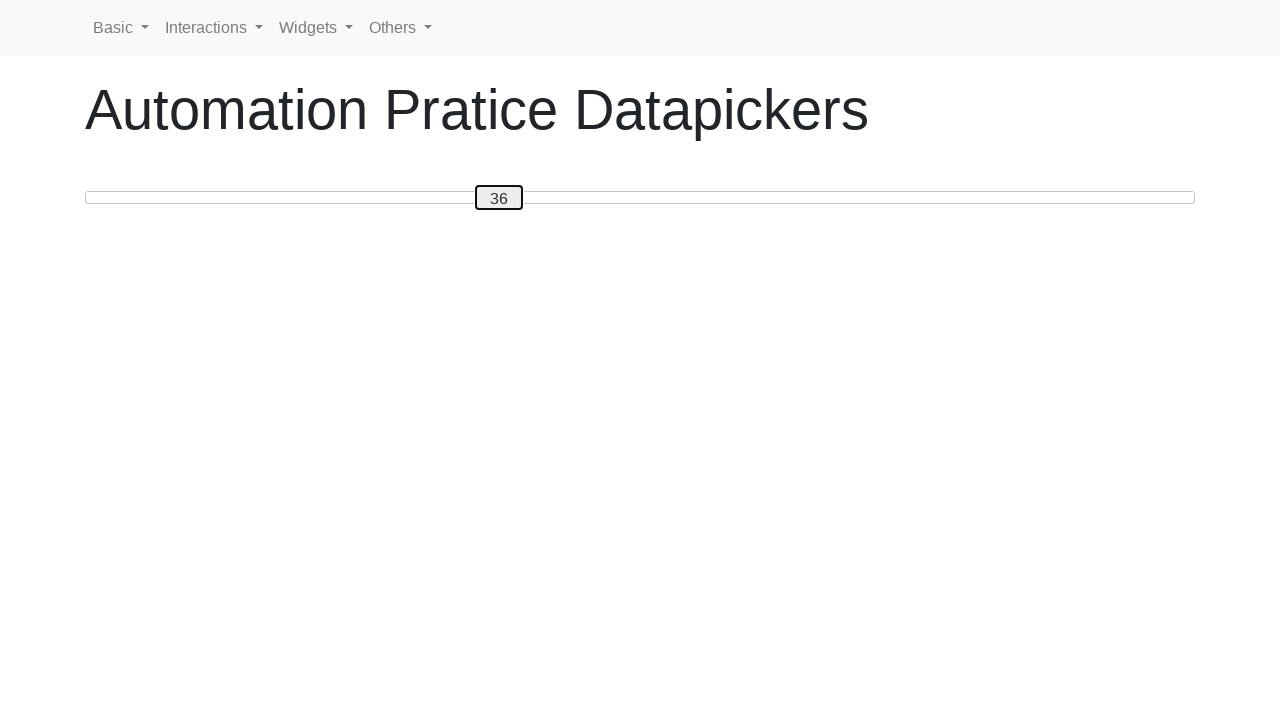

Pressed ArrowLeft to move slider towards position 20
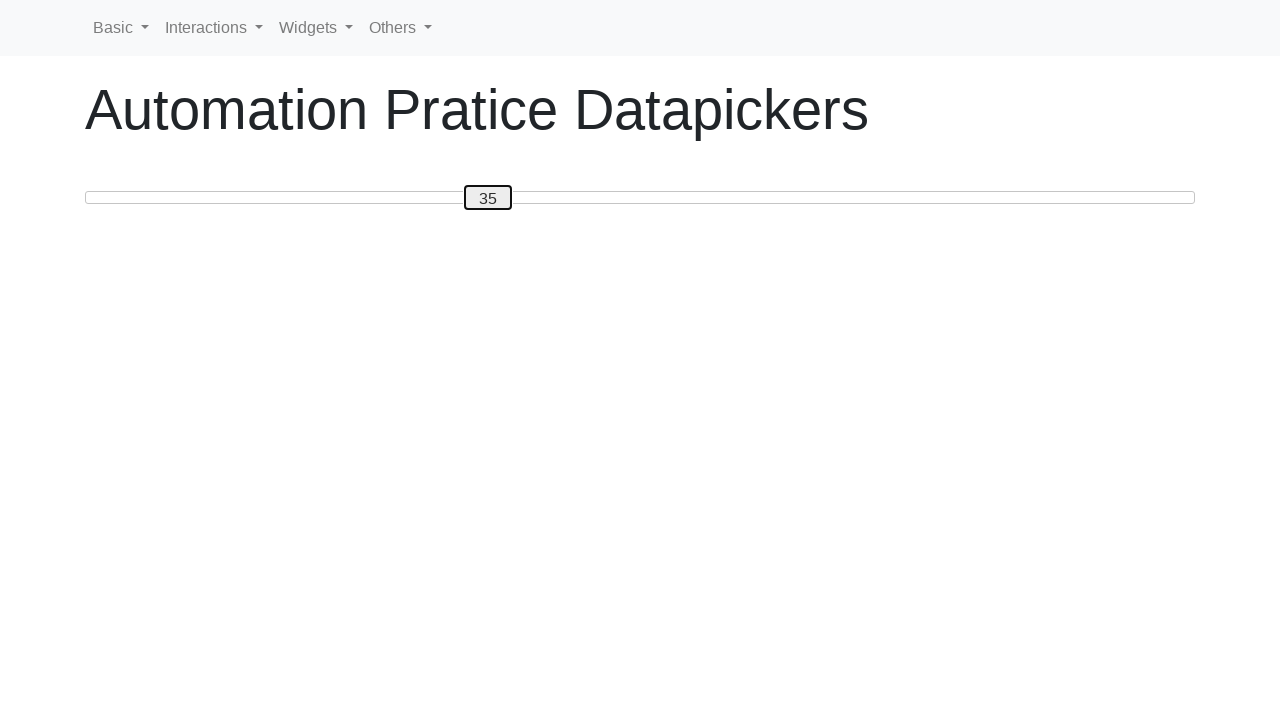

Pressed ArrowLeft to move slider towards position 20
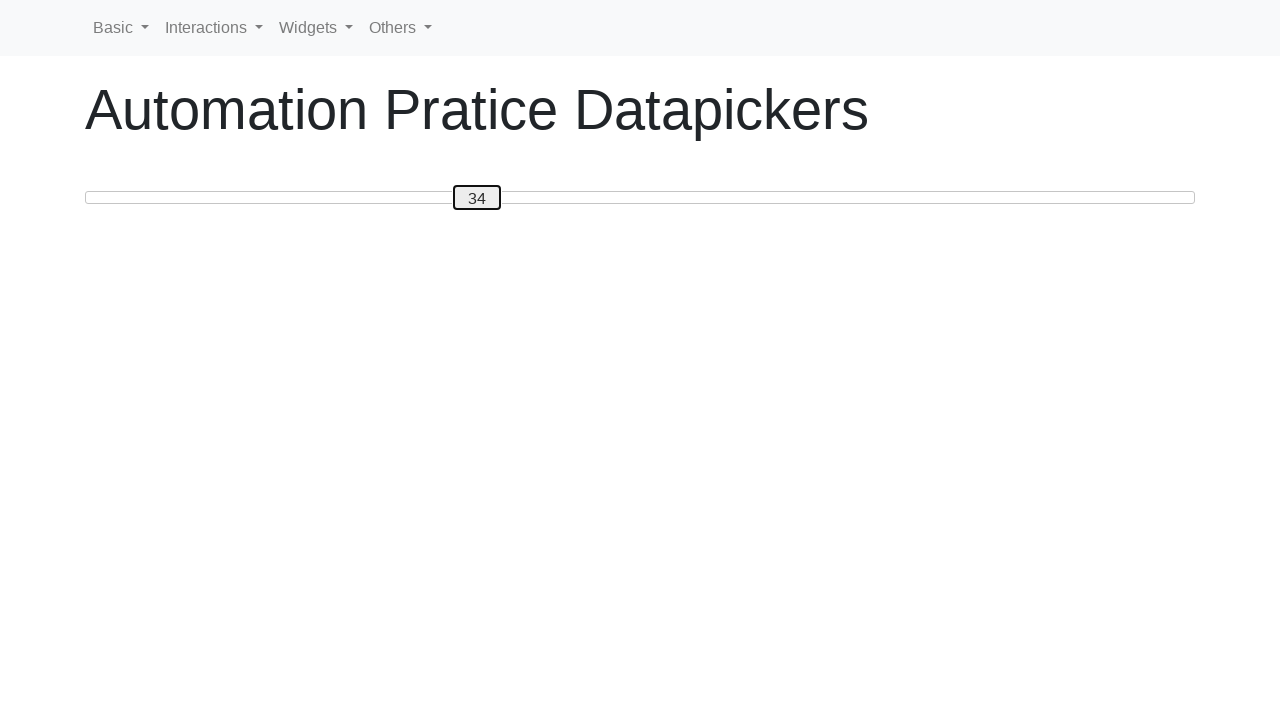

Pressed ArrowLeft to move slider towards position 20
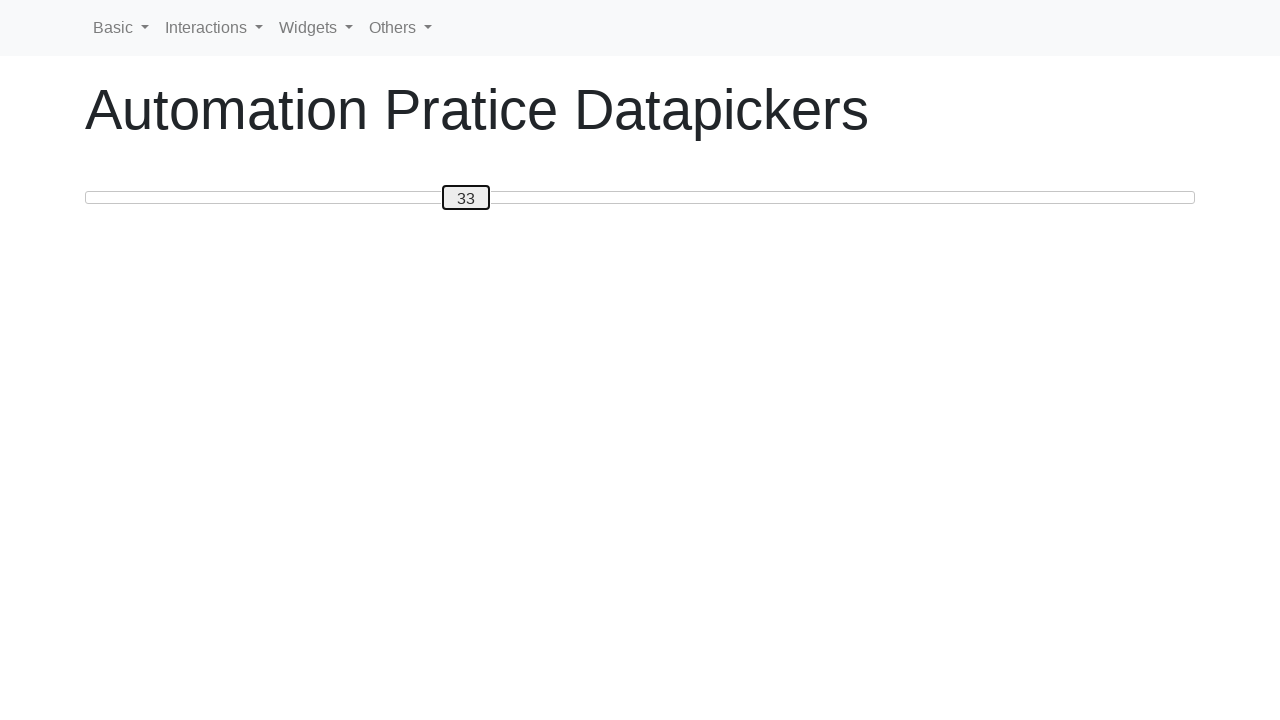

Pressed ArrowLeft to move slider towards position 20
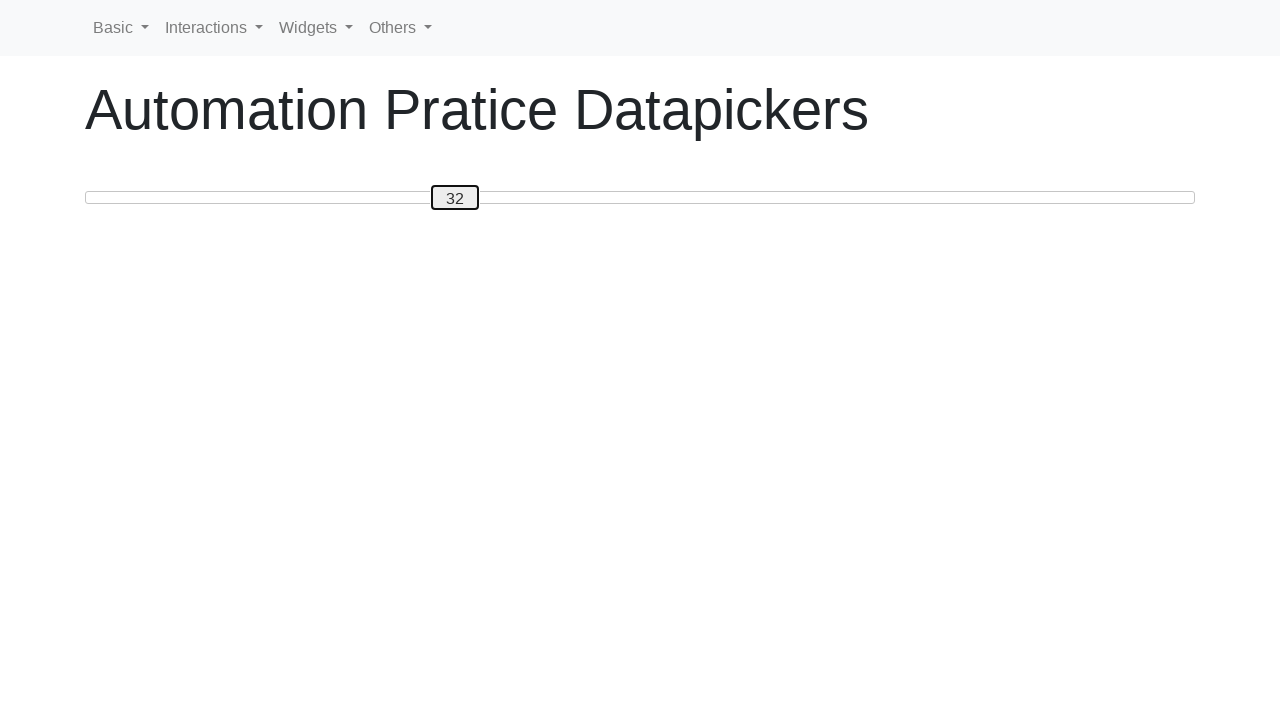

Pressed ArrowLeft to move slider towards position 20
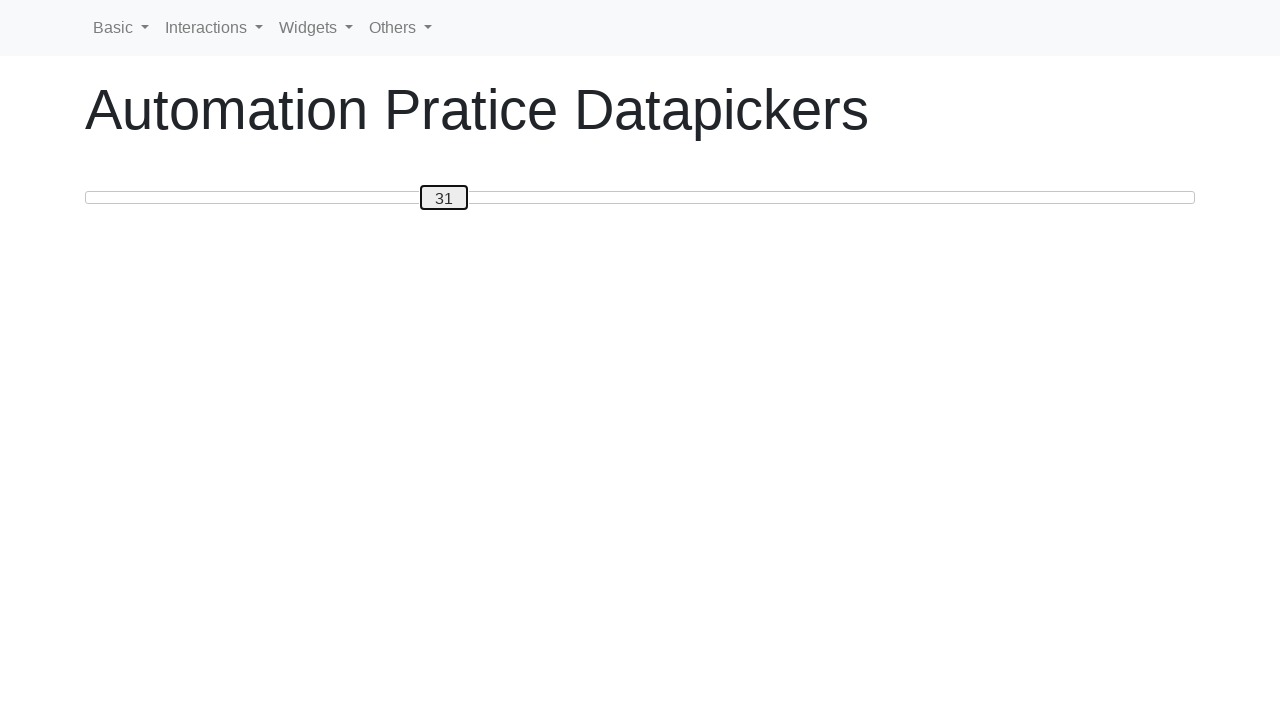

Pressed ArrowLeft to move slider towards position 20
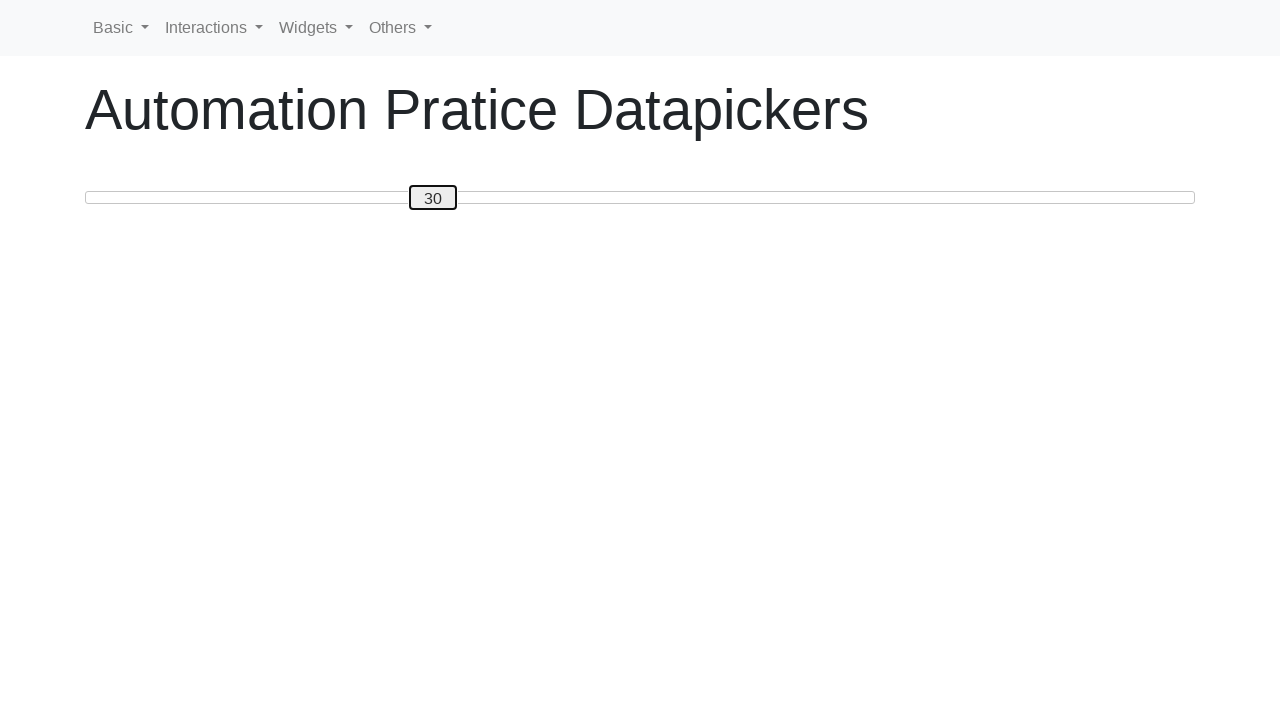

Pressed ArrowLeft to move slider towards position 20
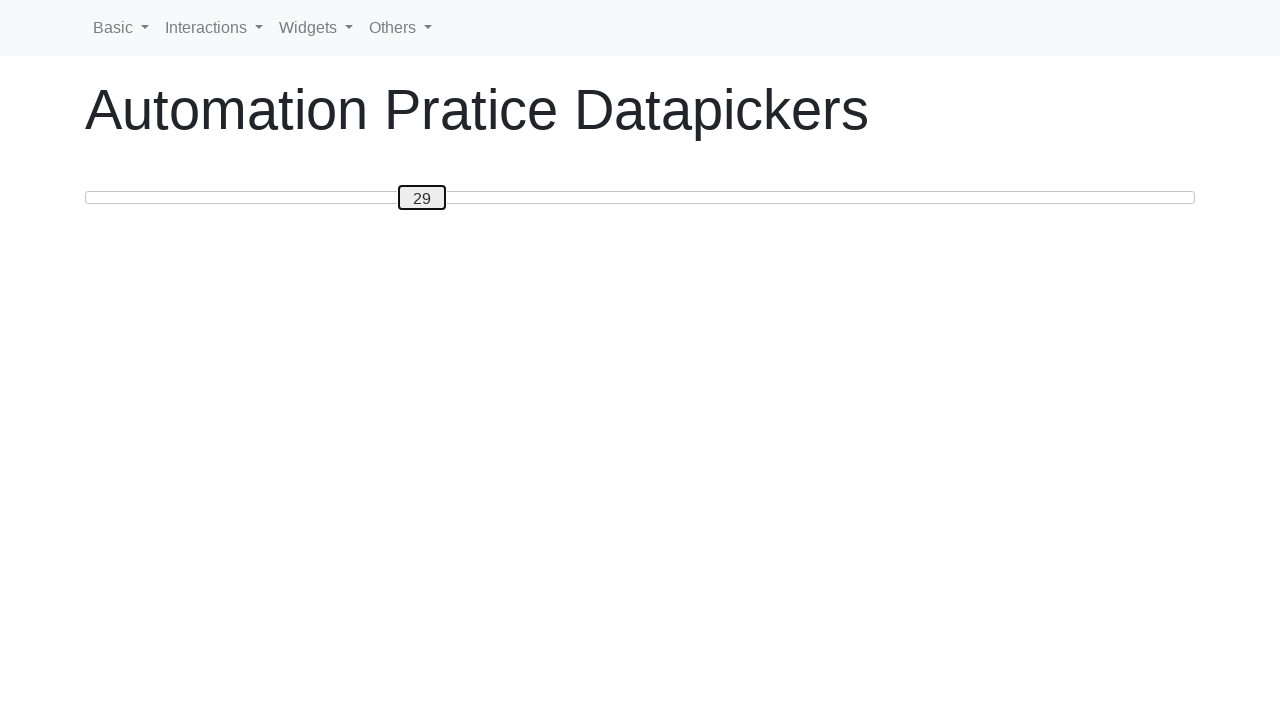

Pressed ArrowLeft to move slider towards position 20
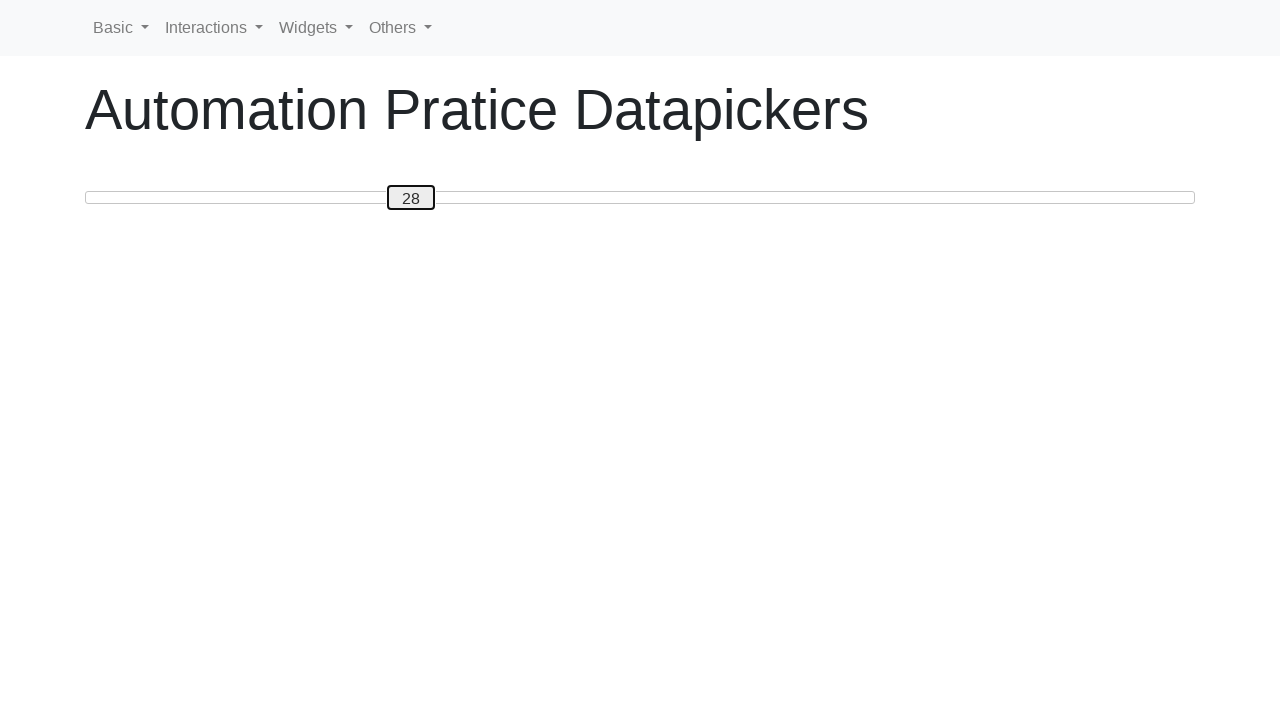

Pressed ArrowLeft to move slider towards position 20
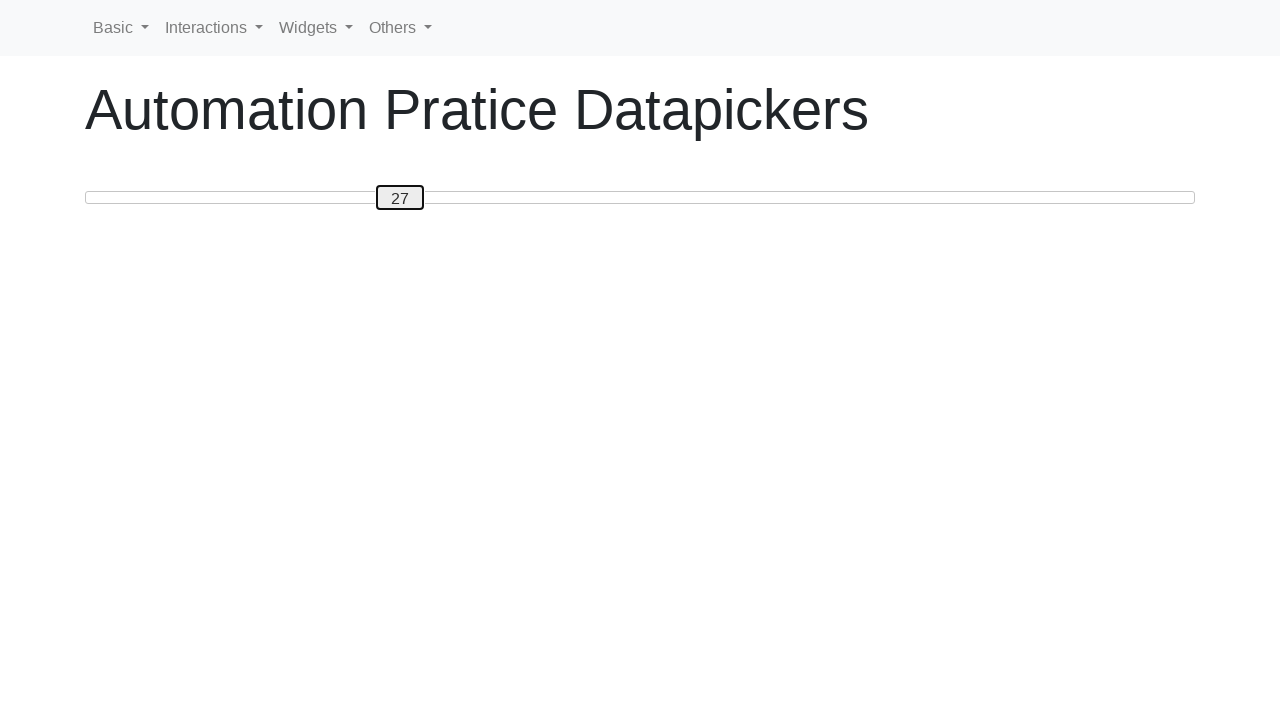

Pressed ArrowLeft to move slider towards position 20
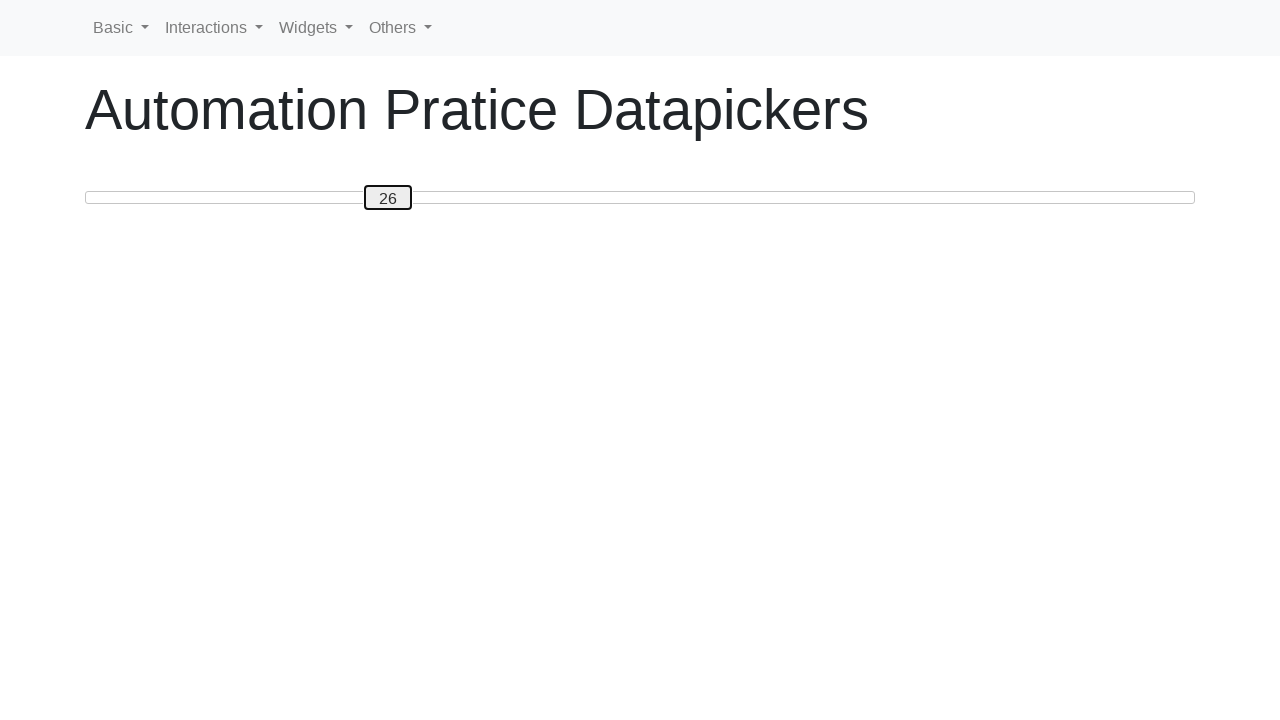

Pressed ArrowLeft to move slider towards position 20
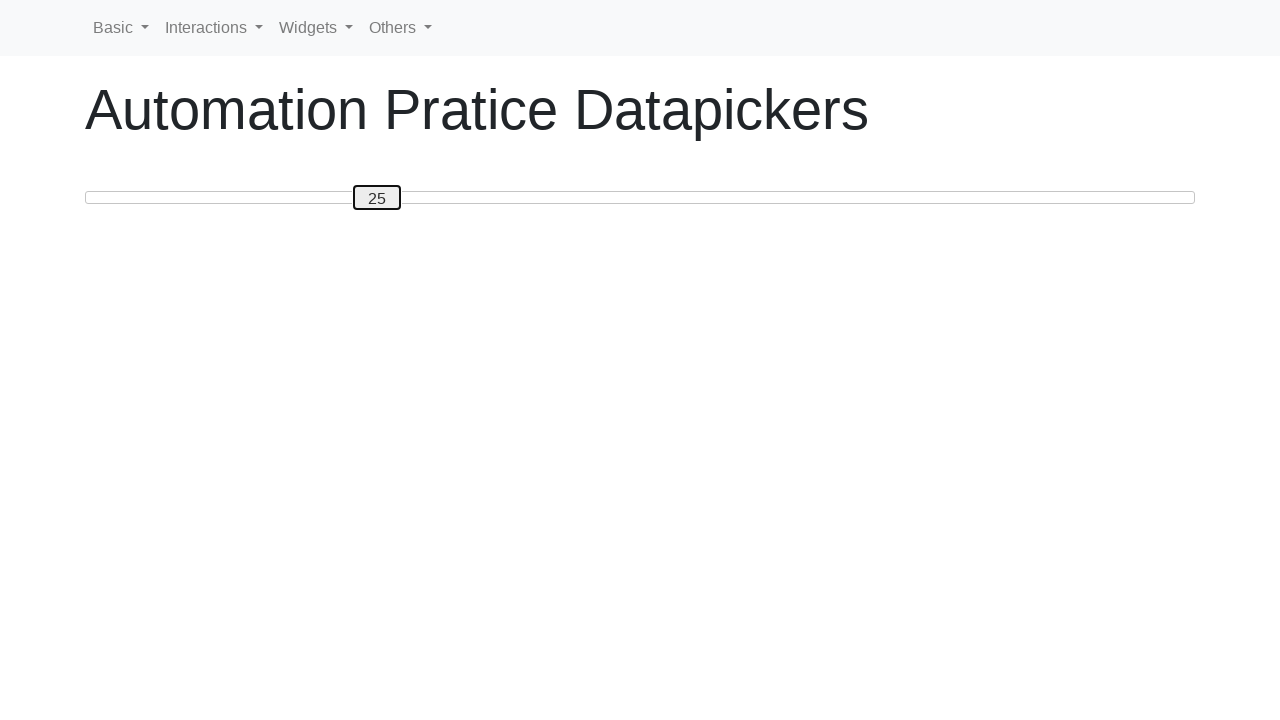

Pressed ArrowLeft to move slider towards position 20
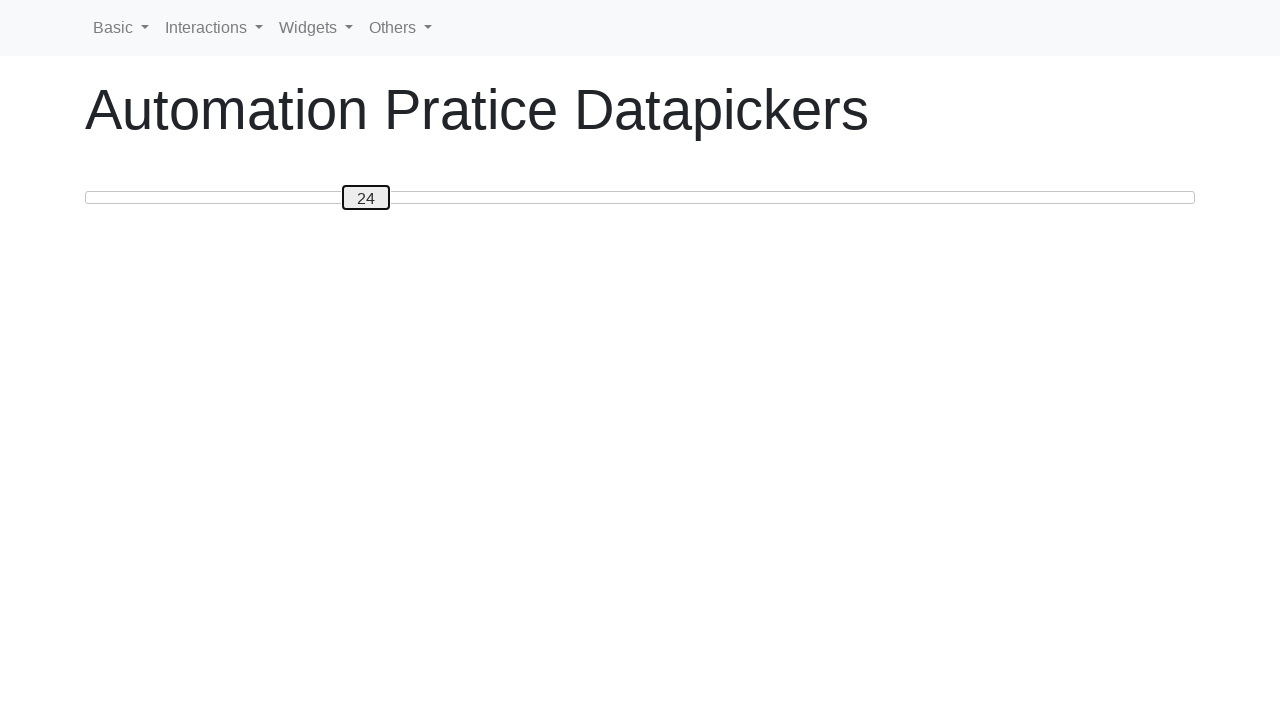

Pressed ArrowLeft to move slider towards position 20
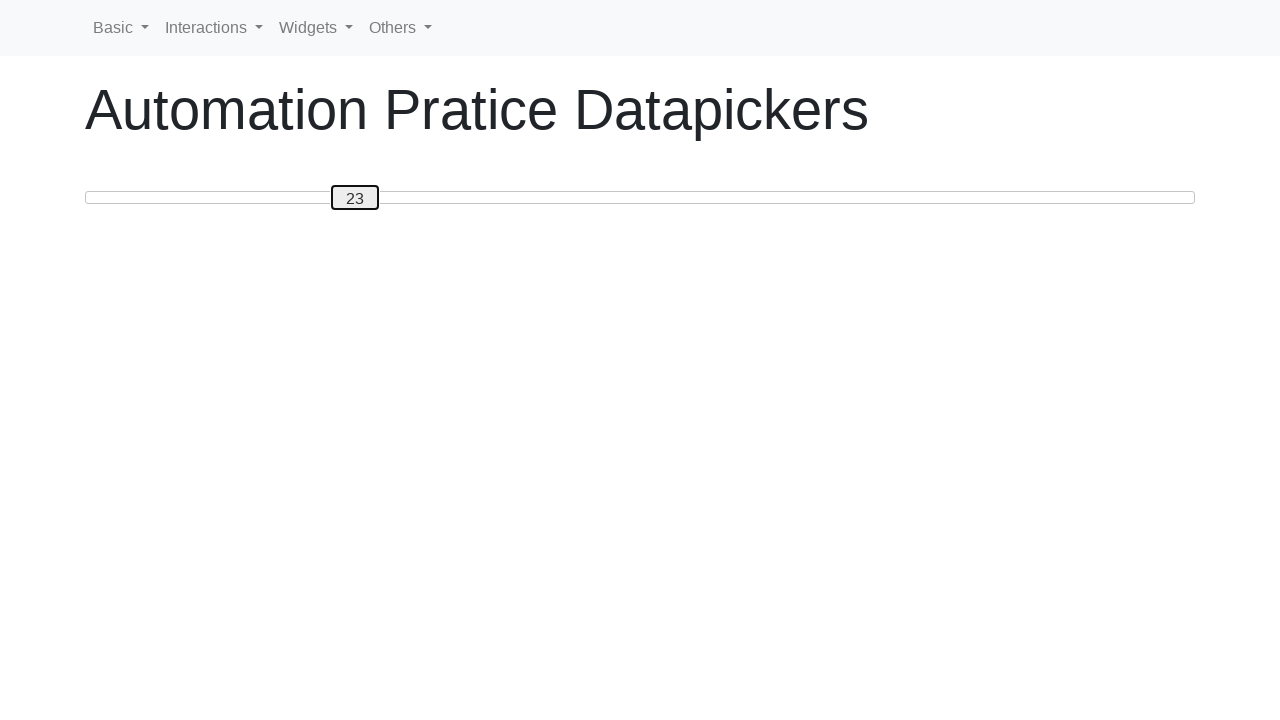

Pressed ArrowLeft to move slider towards position 20
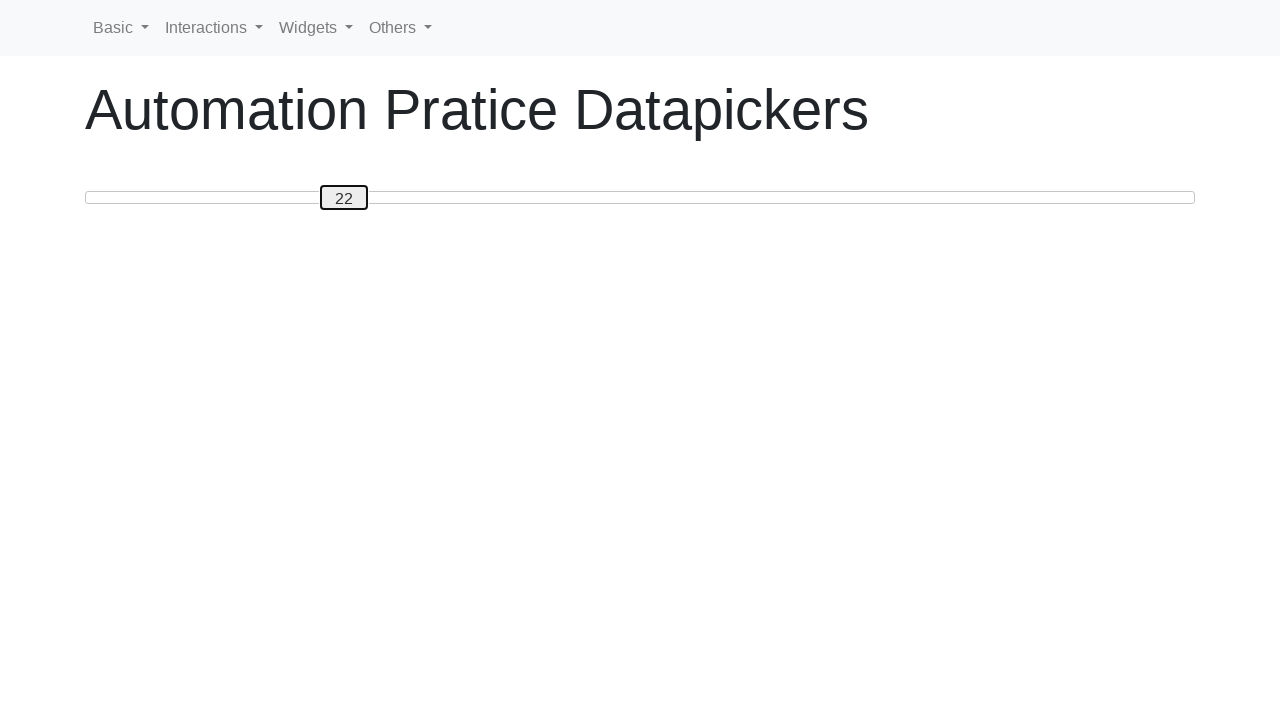

Pressed ArrowLeft to move slider towards position 20
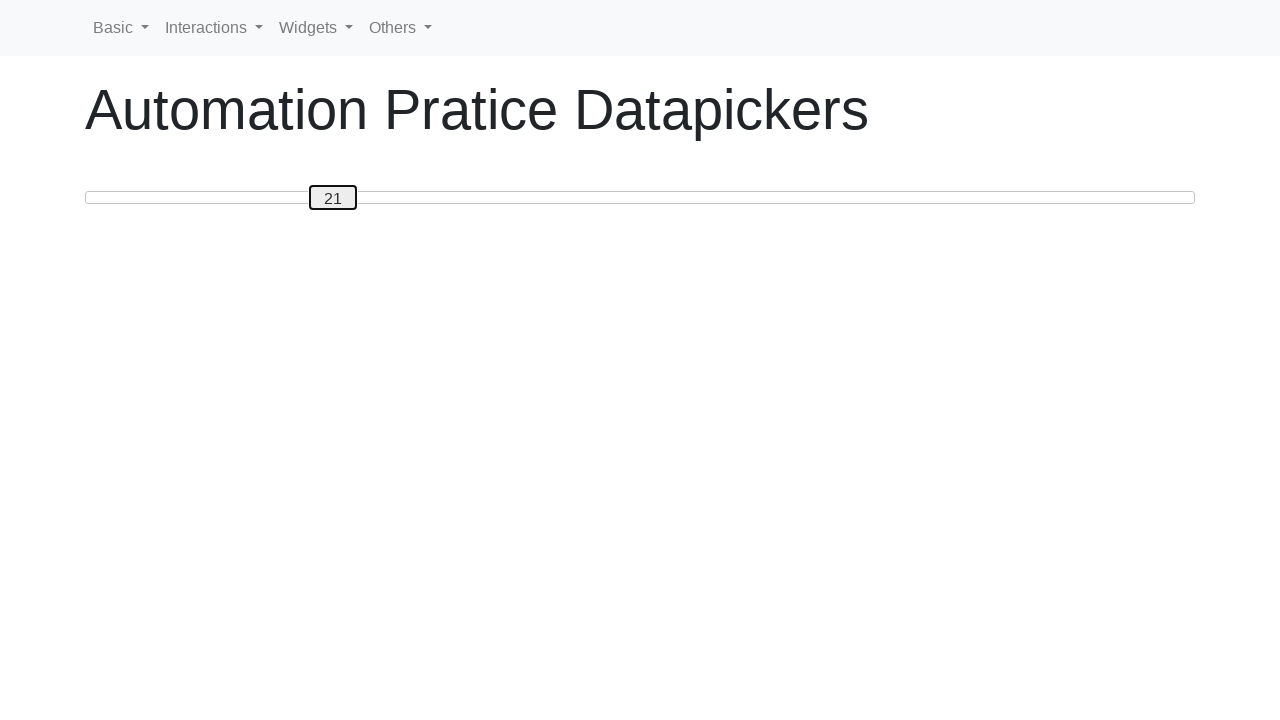

Pressed ArrowLeft to move slider towards position 20
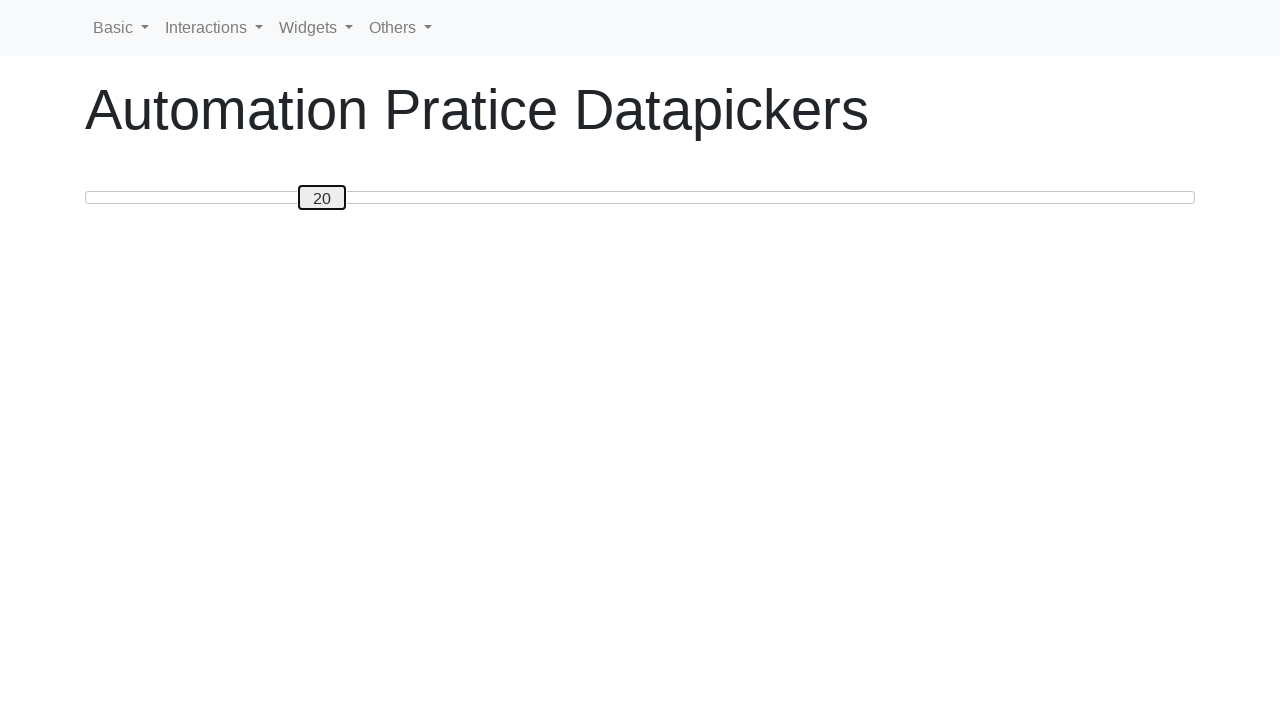

Clicked slider handle to focus at (322, 198) on #custom-handle
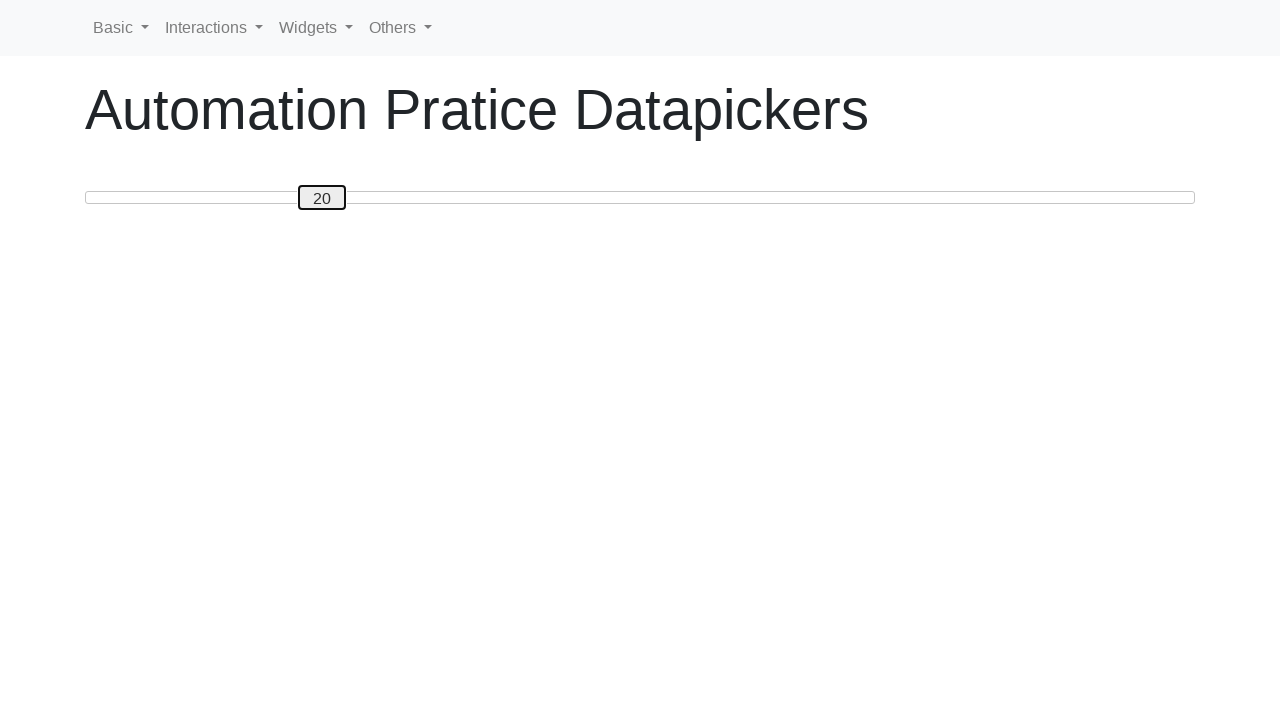

Read current slider position: 20
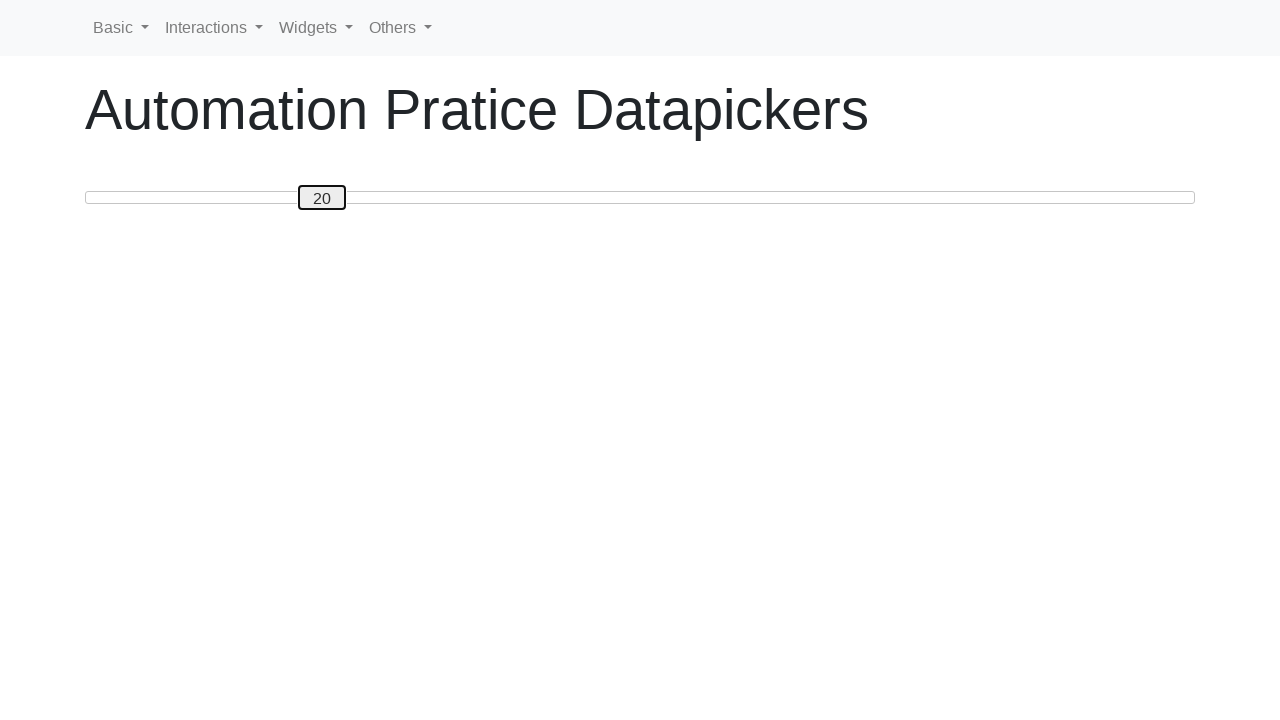

Pressed ArrowLeft to move slider towards position 0
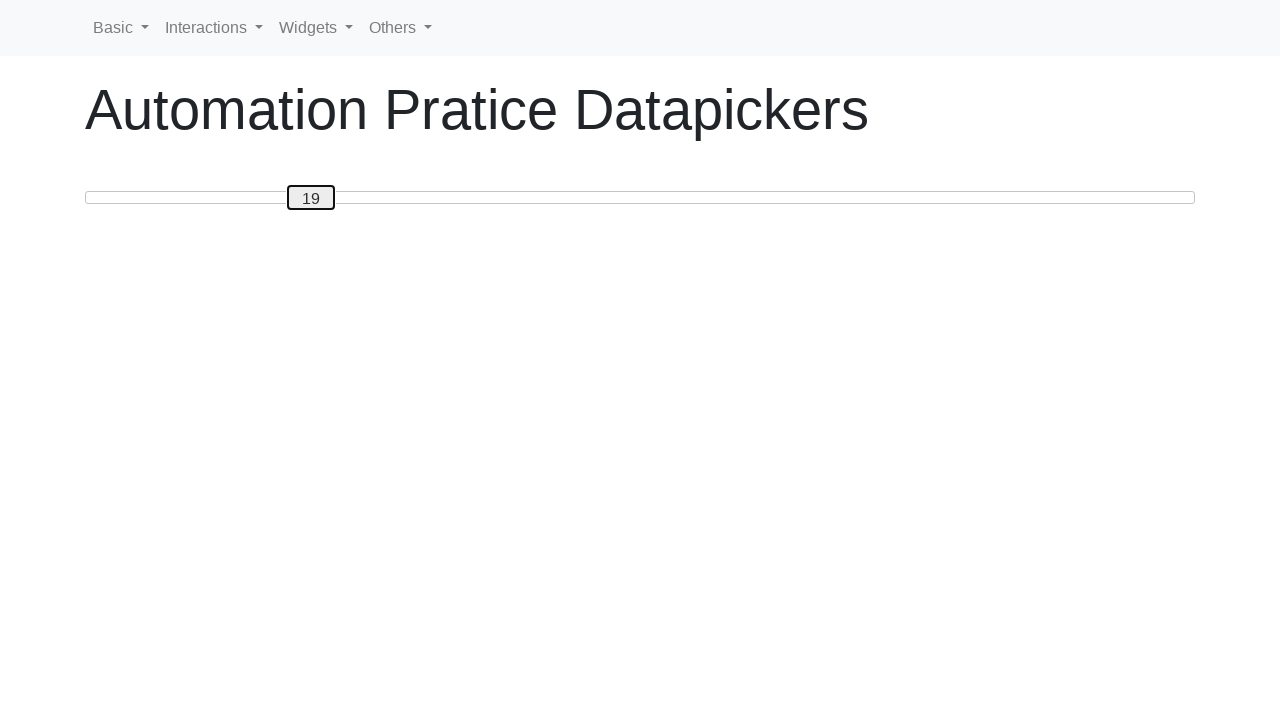

Pressed ArrowLeft to move slider towards position 0
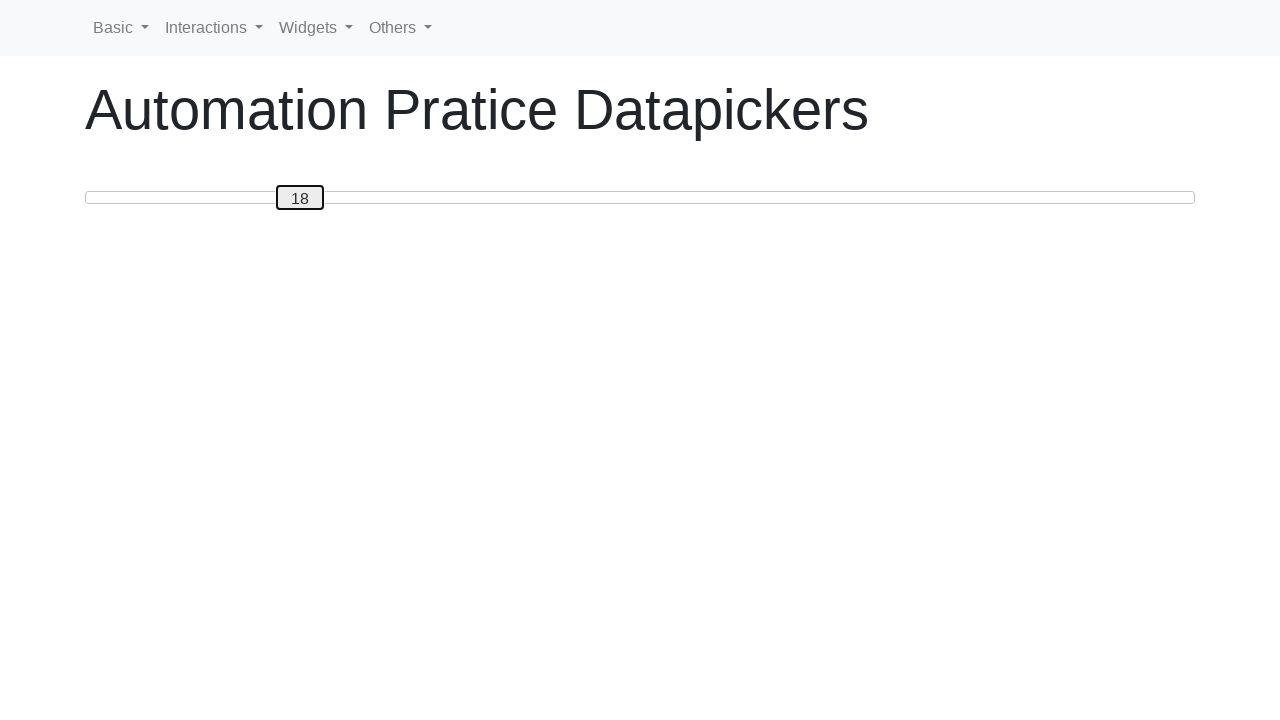

Pressed ArrowLeft to move slider towards position 0
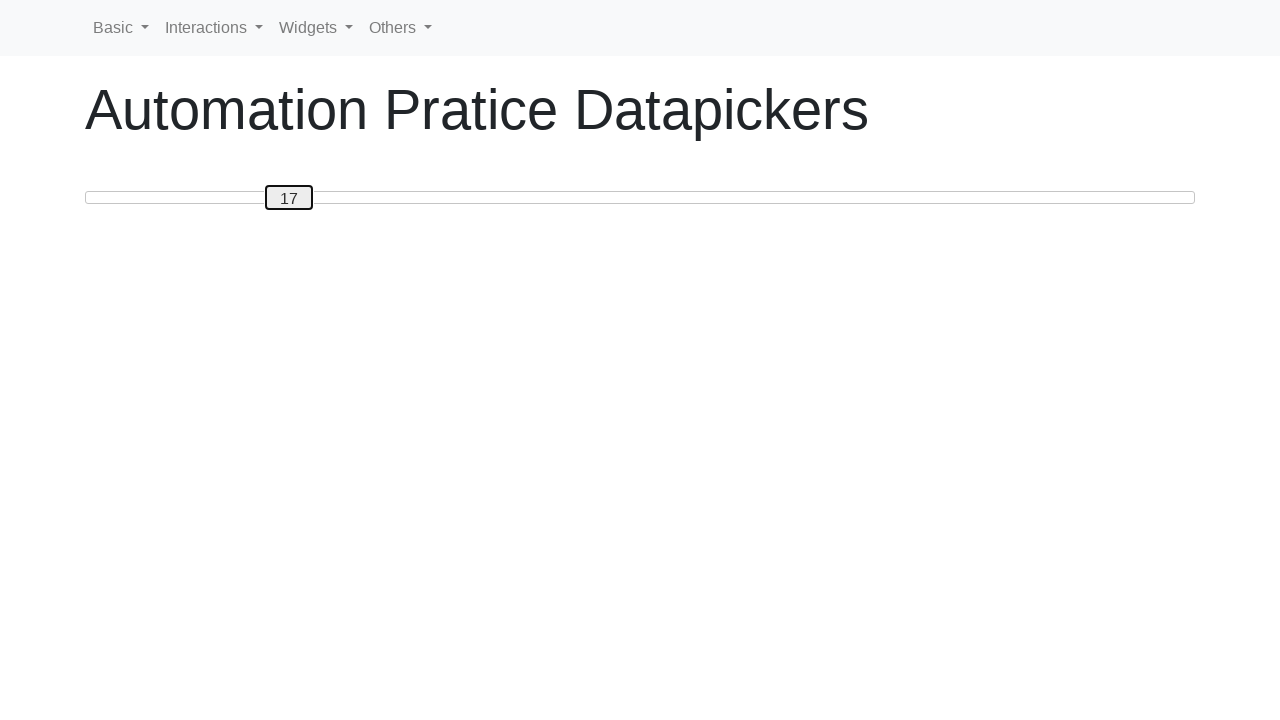

Pressed ArrowLeft to move slider towards position 0
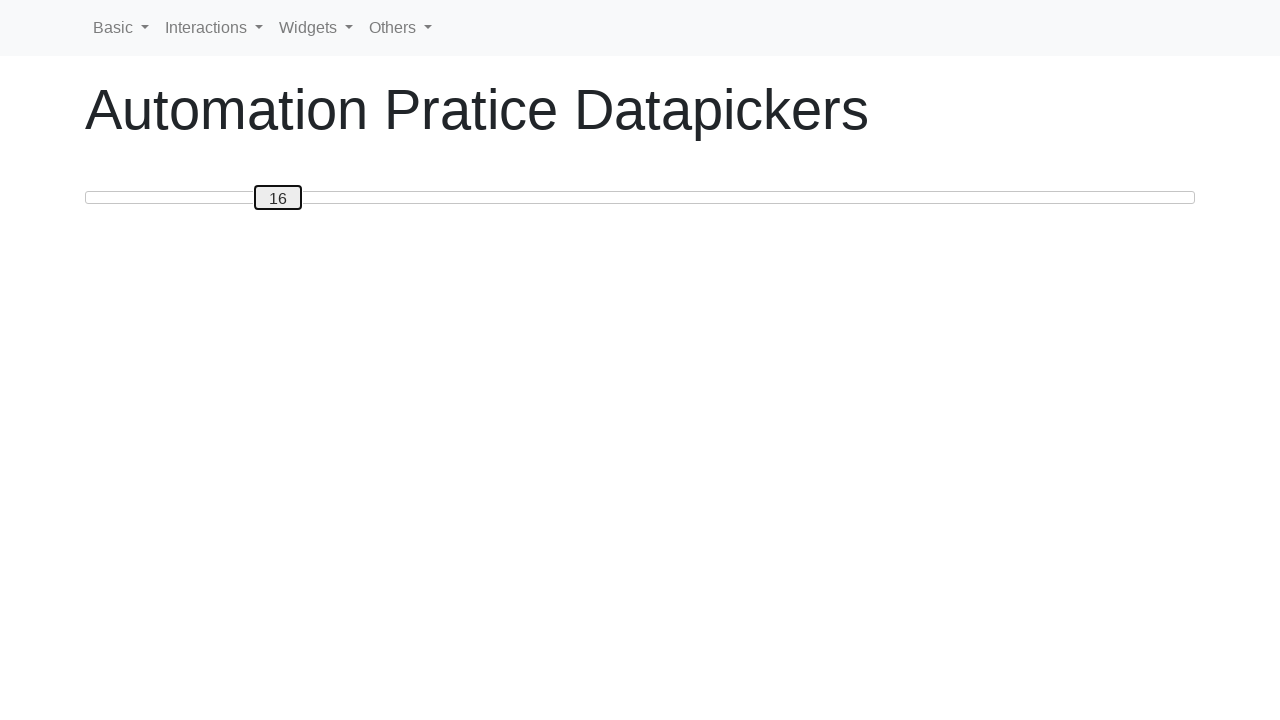

Pressed ArrowLeft to move slider towards position 0
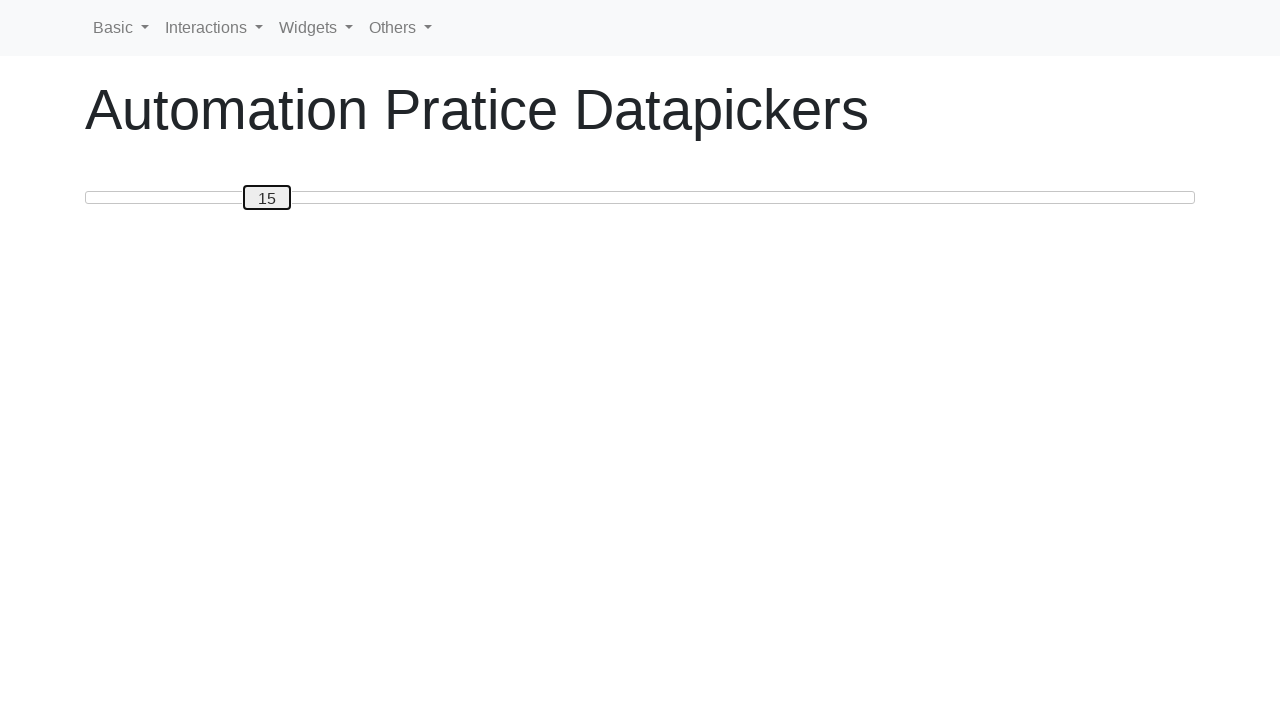

Pressed ArrowLeft to move slider towards position 0
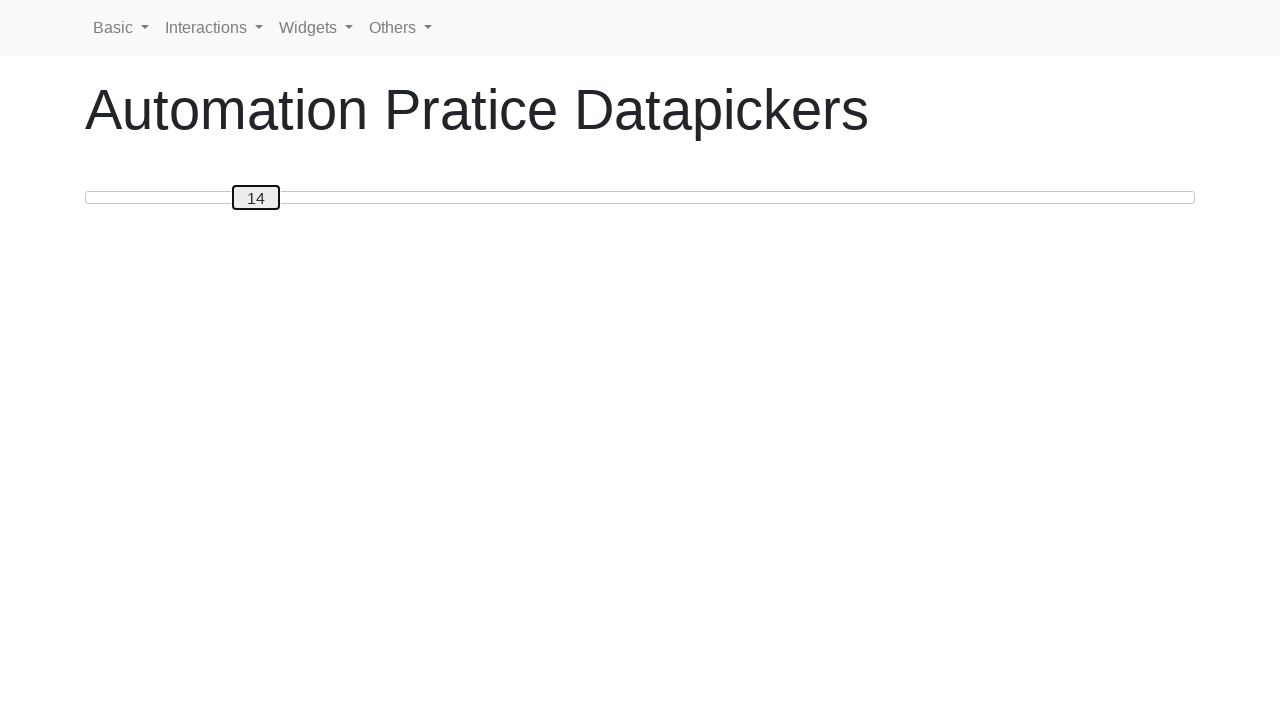

Pressed ArrowLeft to move slider towards position 0
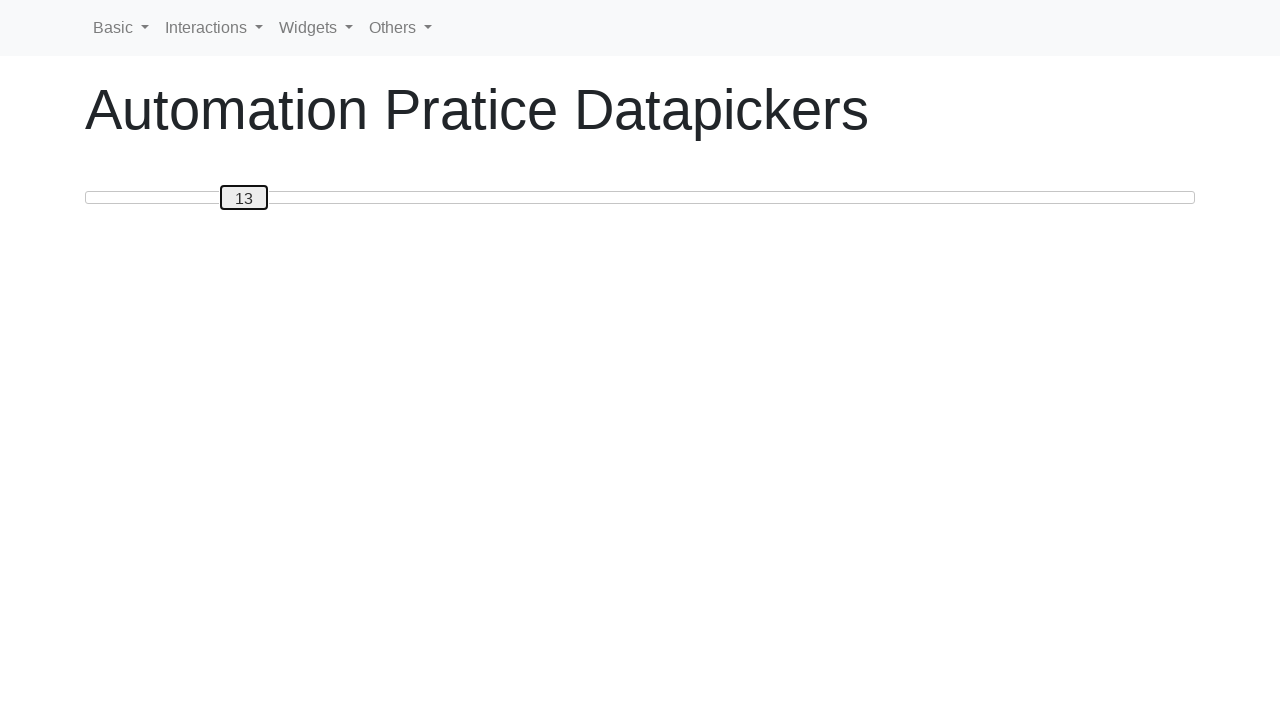

Pressed ArrowLeft to move slider towards position 0
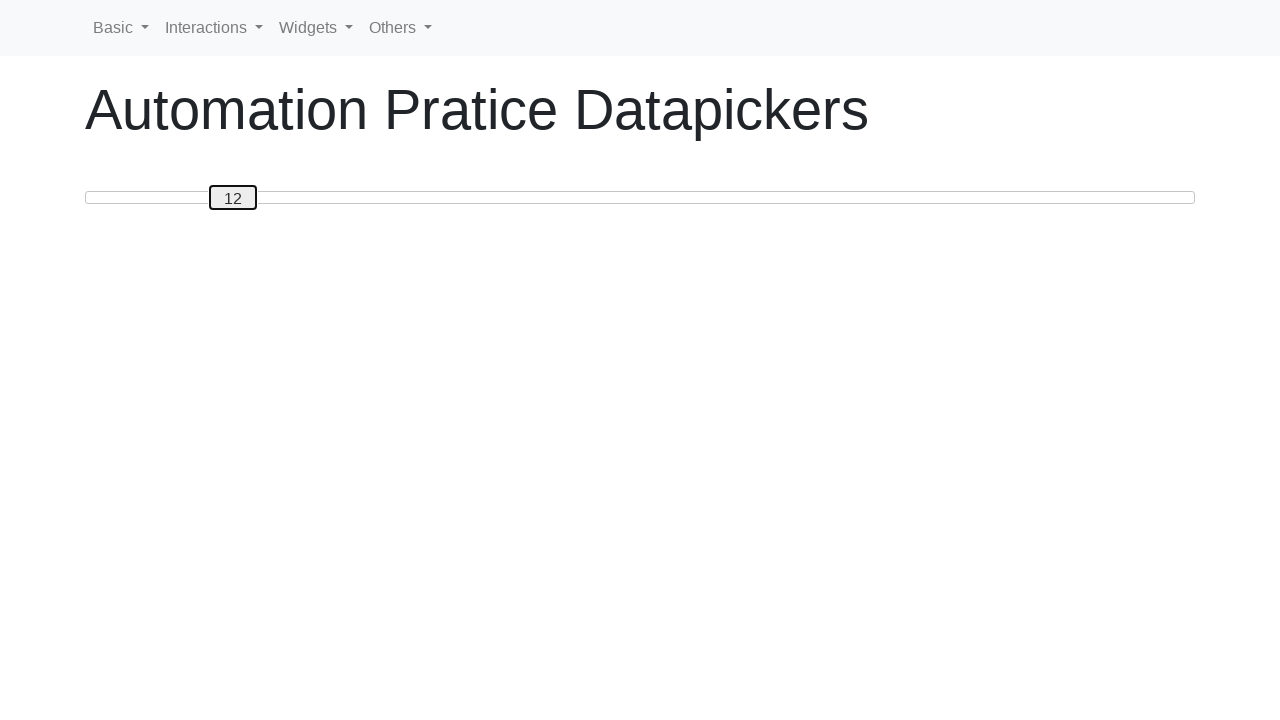

Pressed ArrowLeft to move slider towards position 0
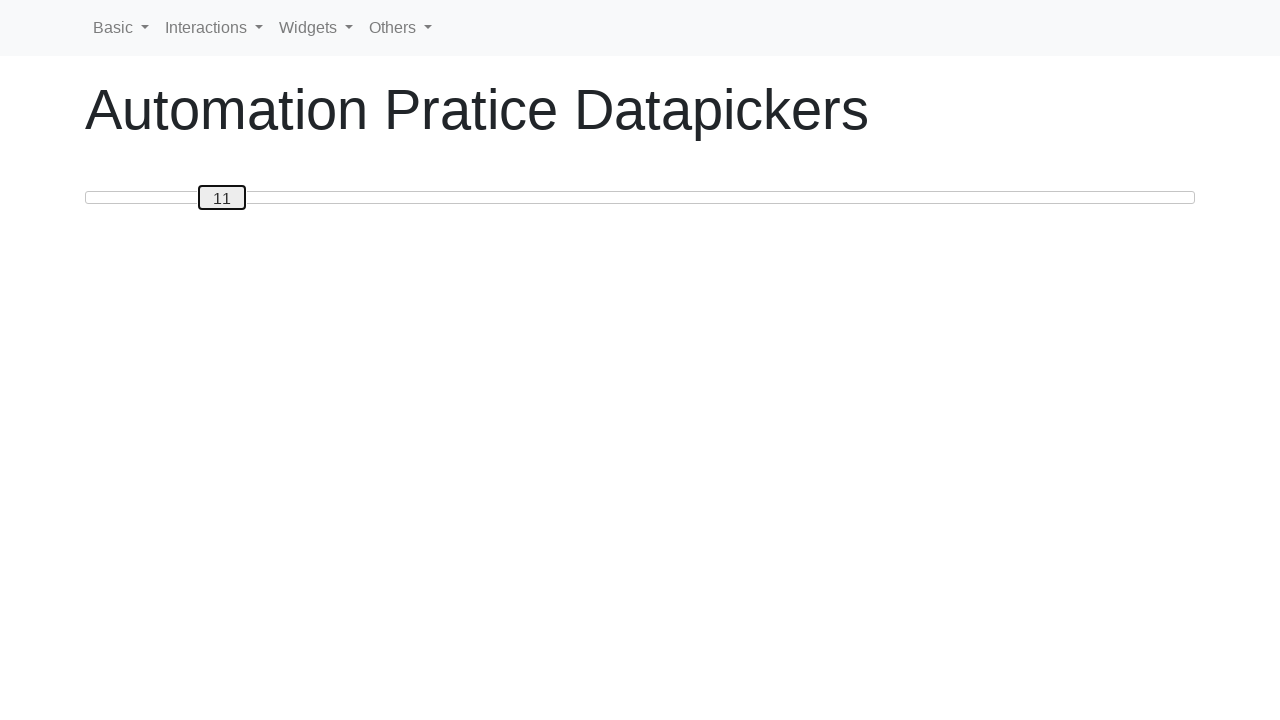

Pressed ArrowLeft to move slider towards position 0
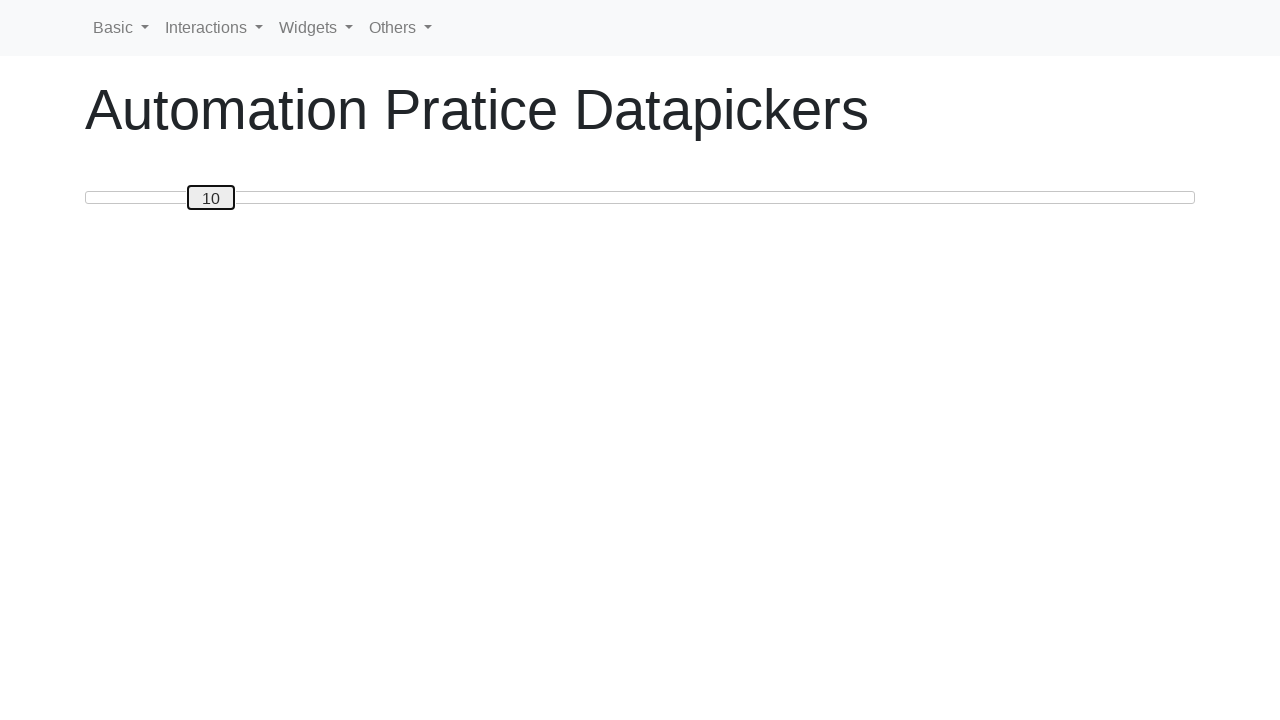

Pressed ArrowLeft to move slider towards position 0
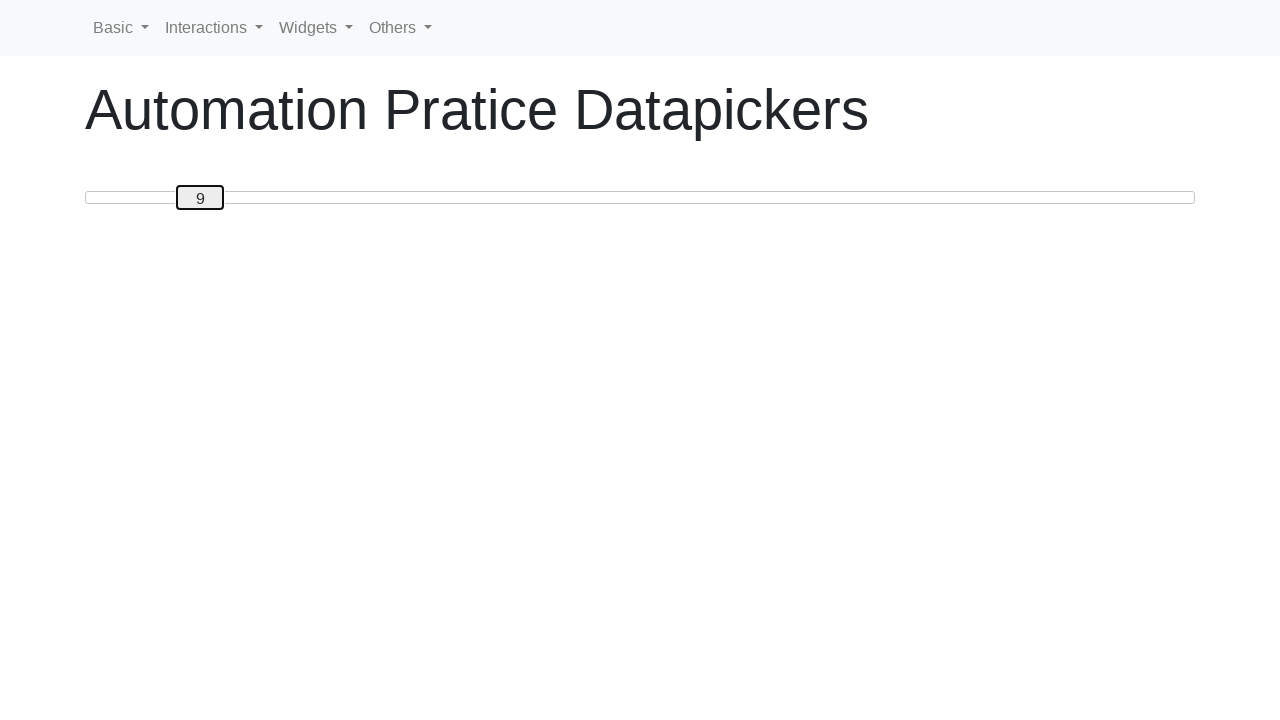

Pressed ArrowLeft to move slider towards position 0
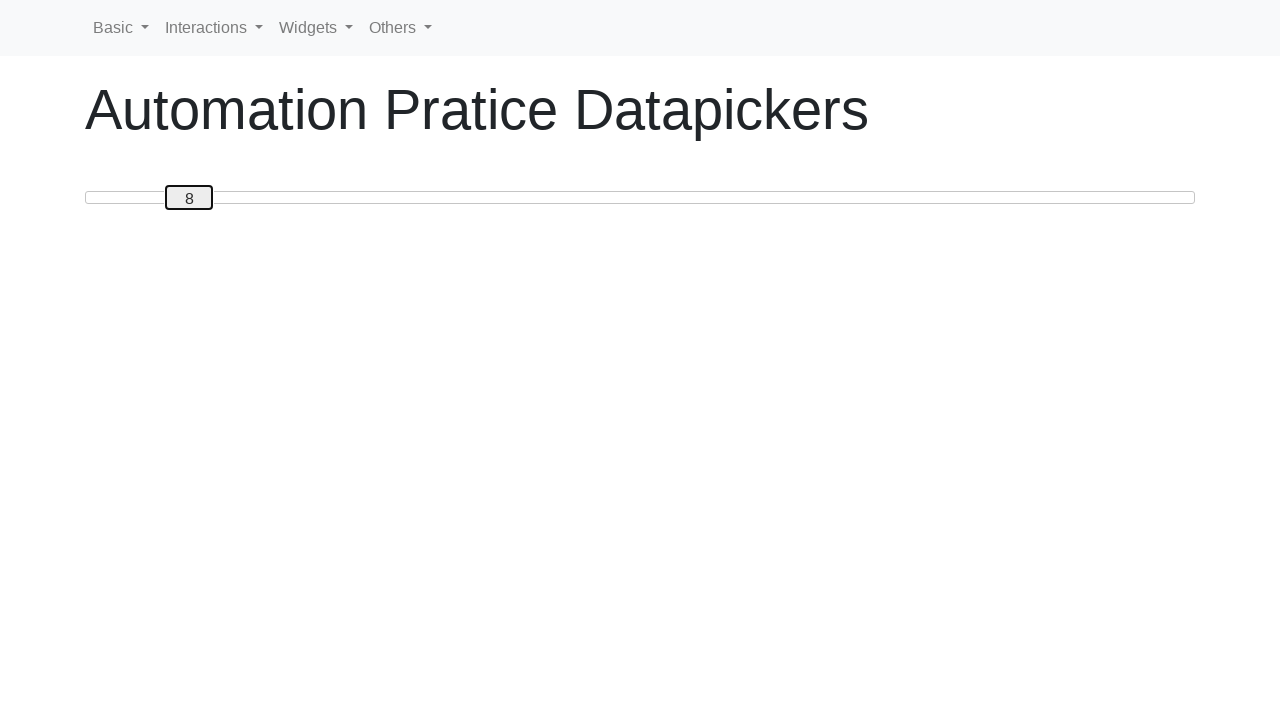

Pressed ArrowLeft to move slider towards position 0
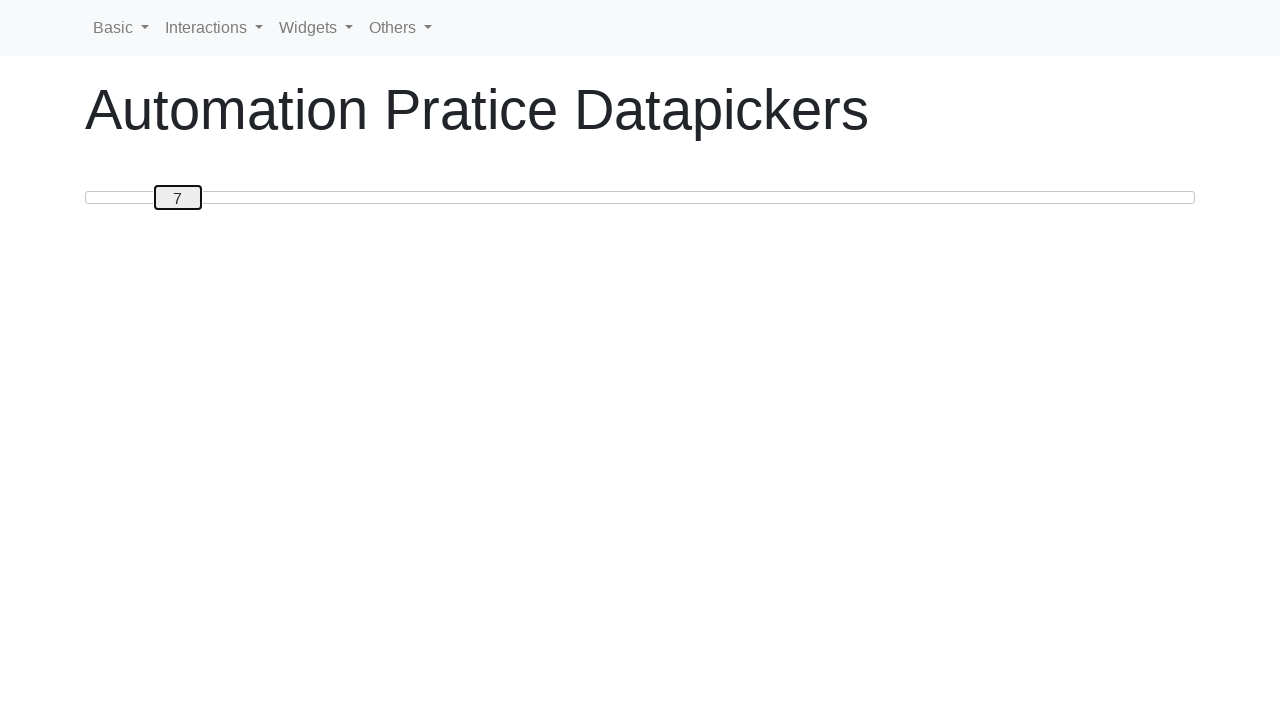

Pressed ArrowLeft to move slider towards position 0
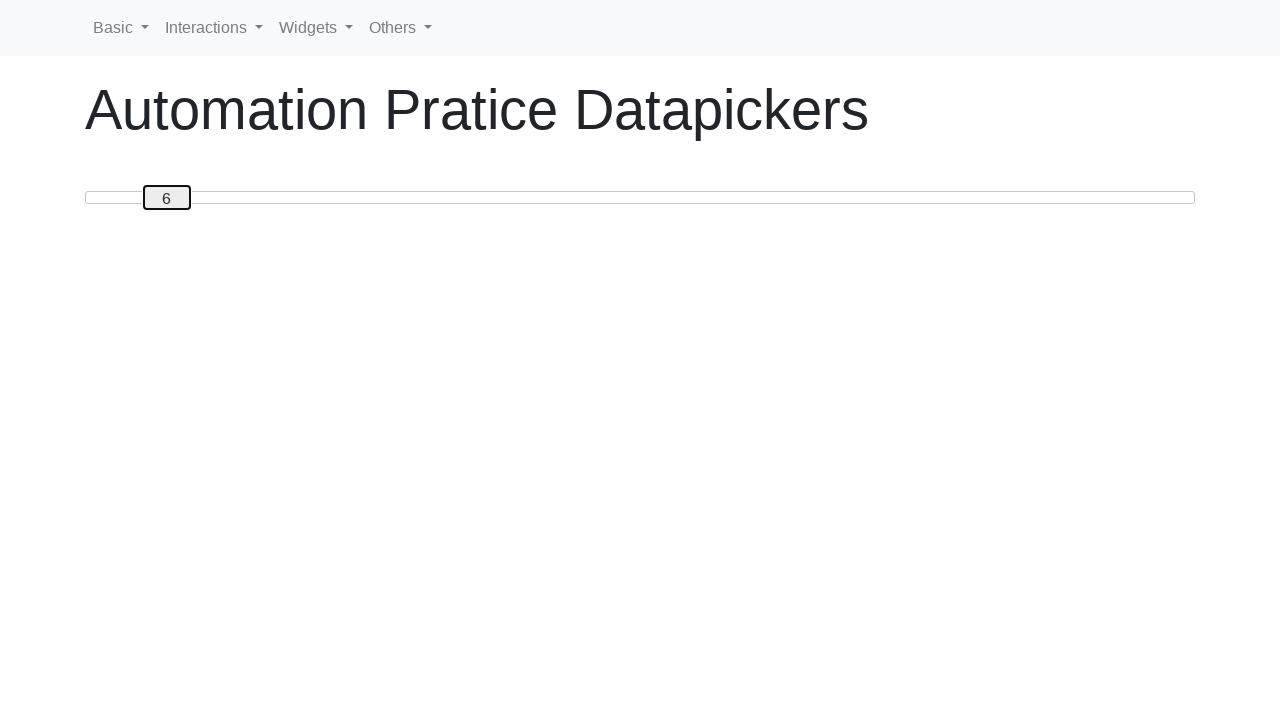

Pressed ArrowLeft to move slider towards position 0
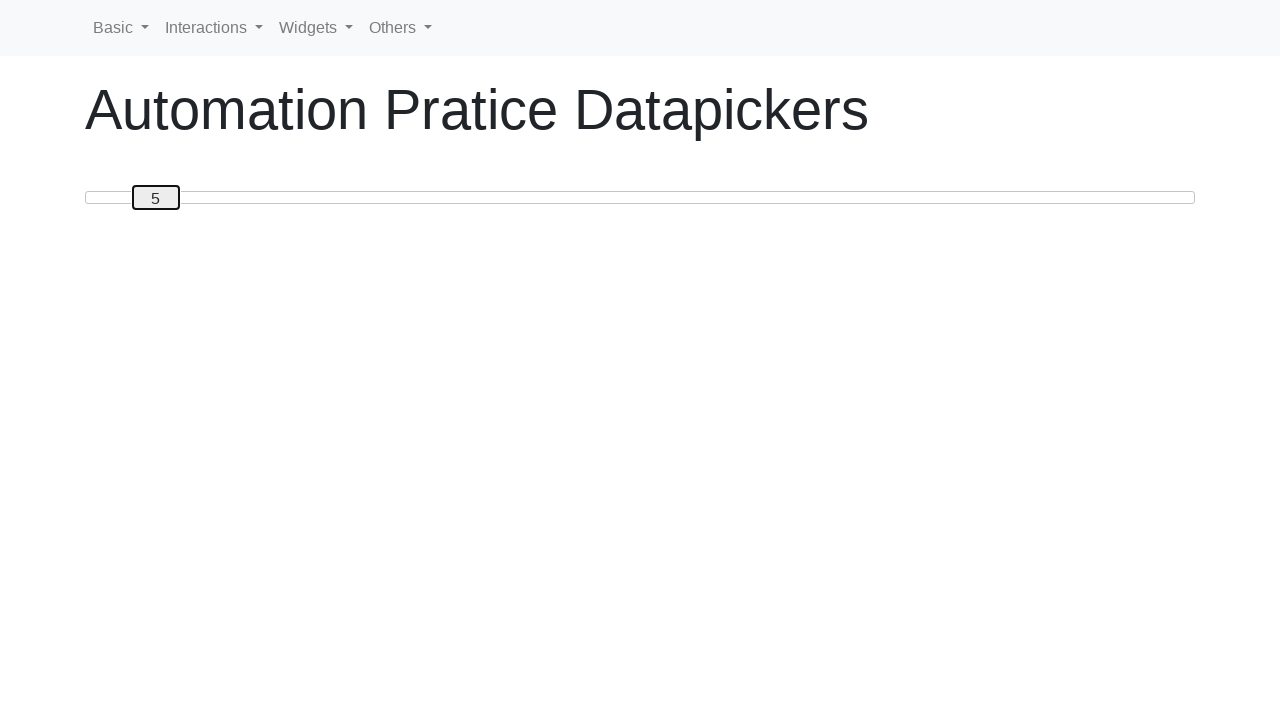

Pressed ArrowLeft to move slider towards position 0
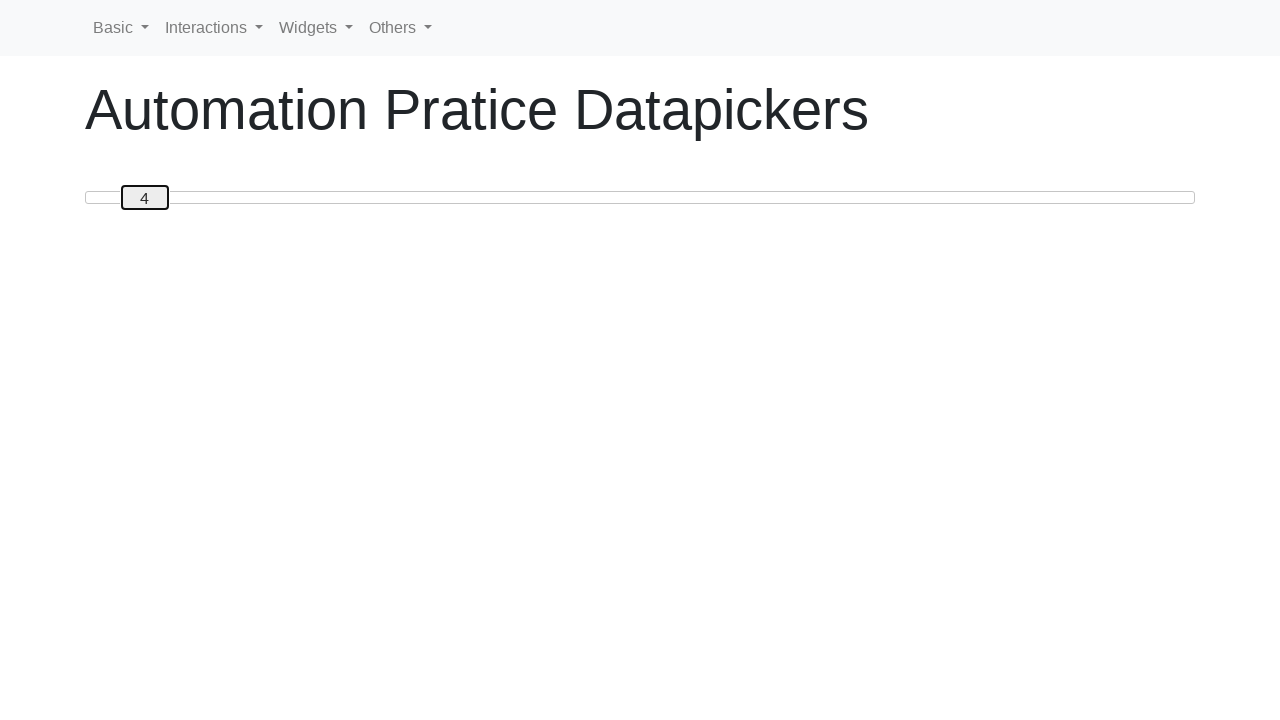

Pressed ArrowLeft to move slider towards position 0
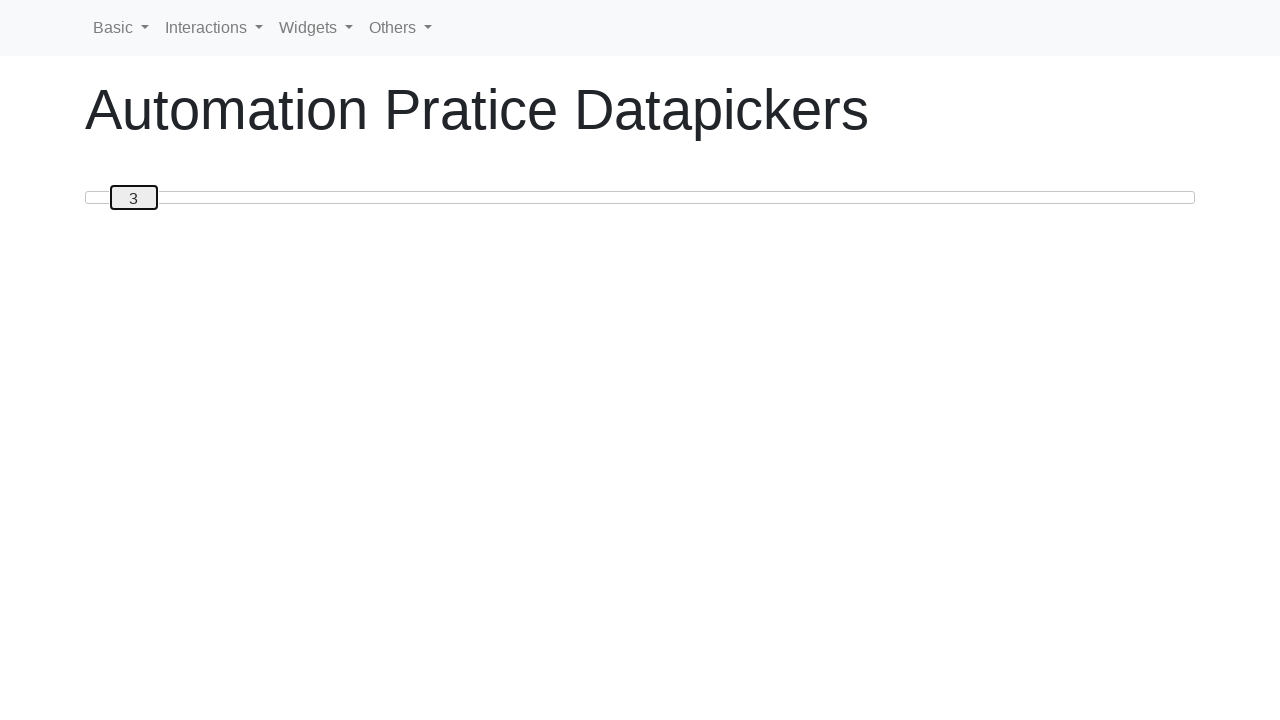

Pressed ArrowLeft to move slider towards position 0
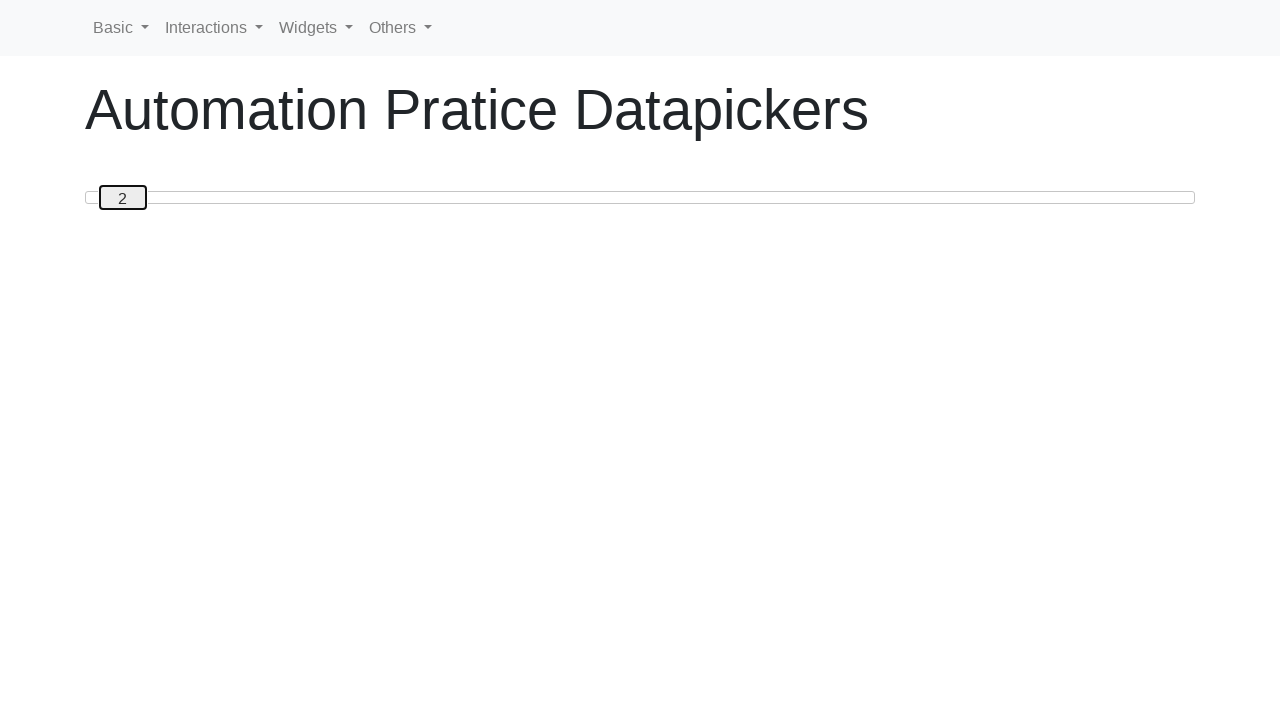

Pressed ArrowLeft to move slider towards position 0
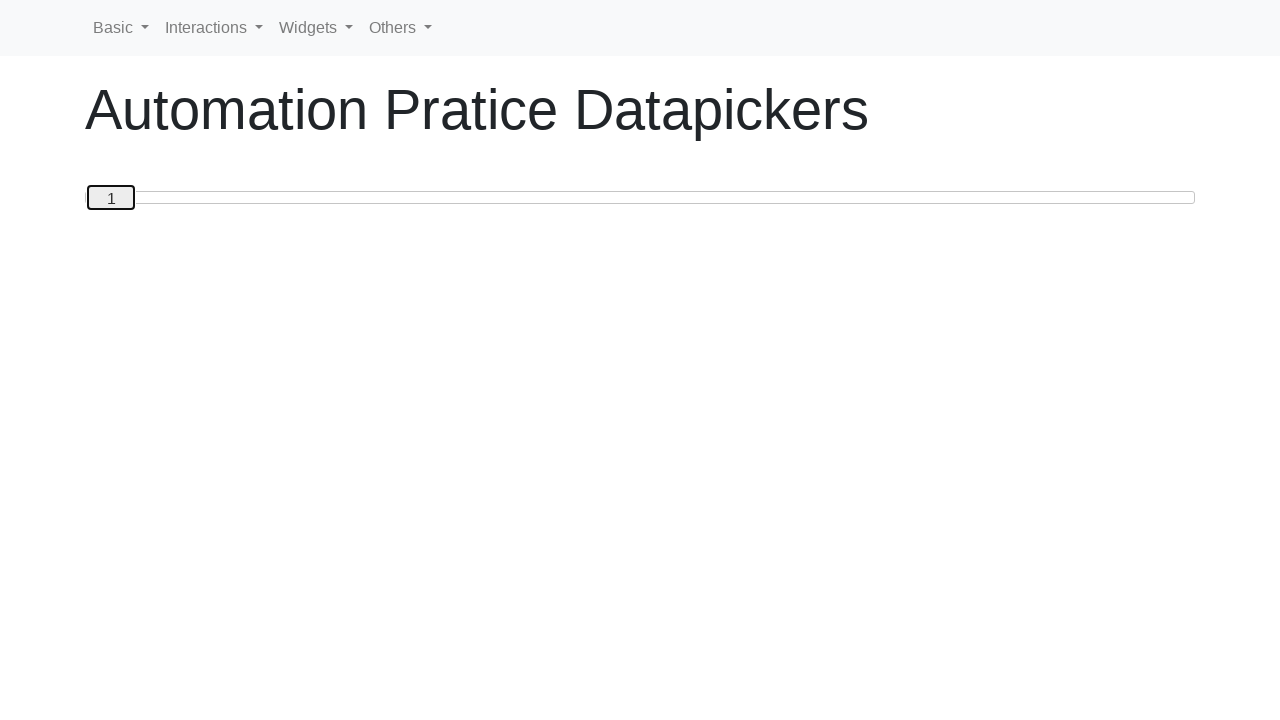

Pressed ArrowLeft to move slider towards position 0
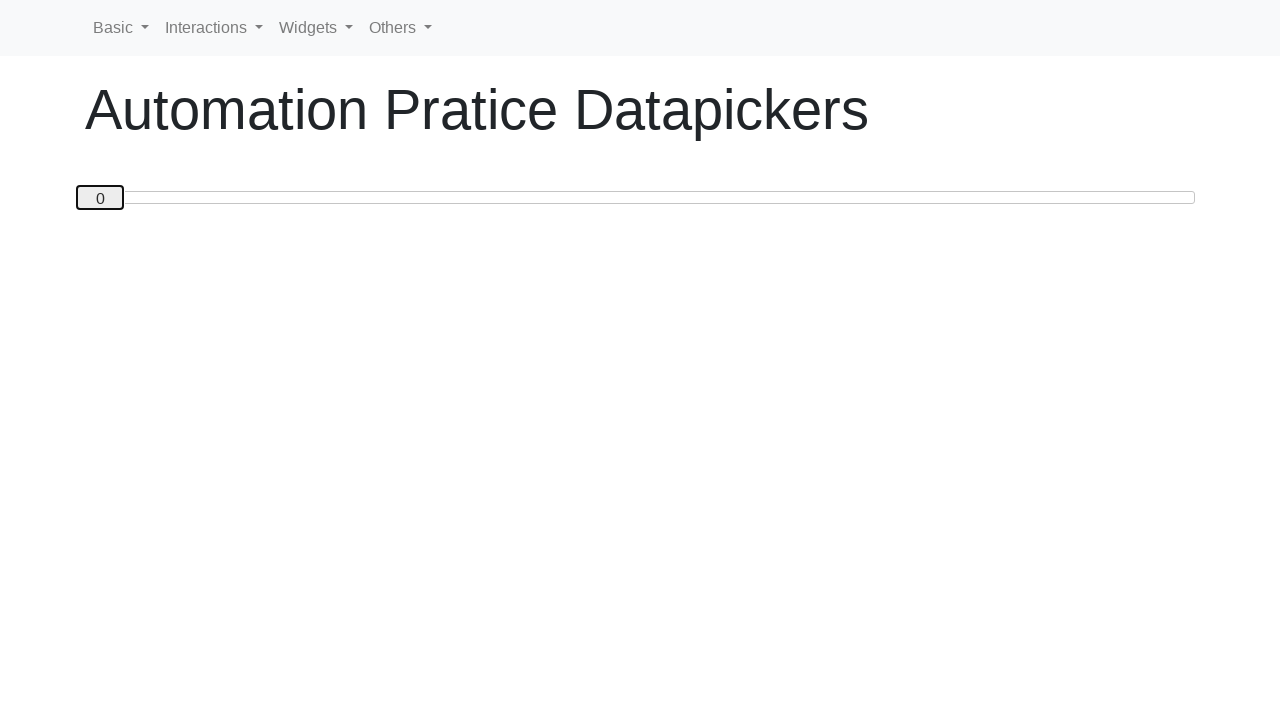

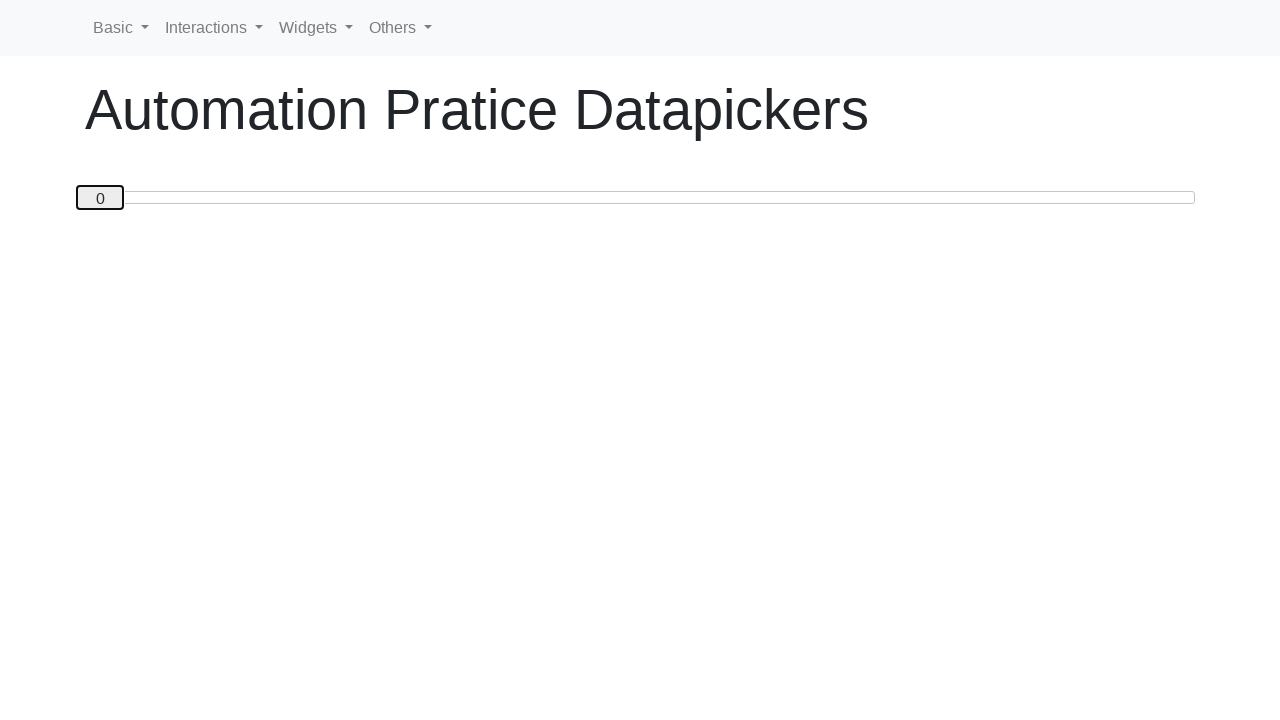